Tests the jQuery UI datepicker widget by navigating to a specific date (May 29, 2019) using the calendar interface

Starting URL: https://jqueryui.com/datepicker/

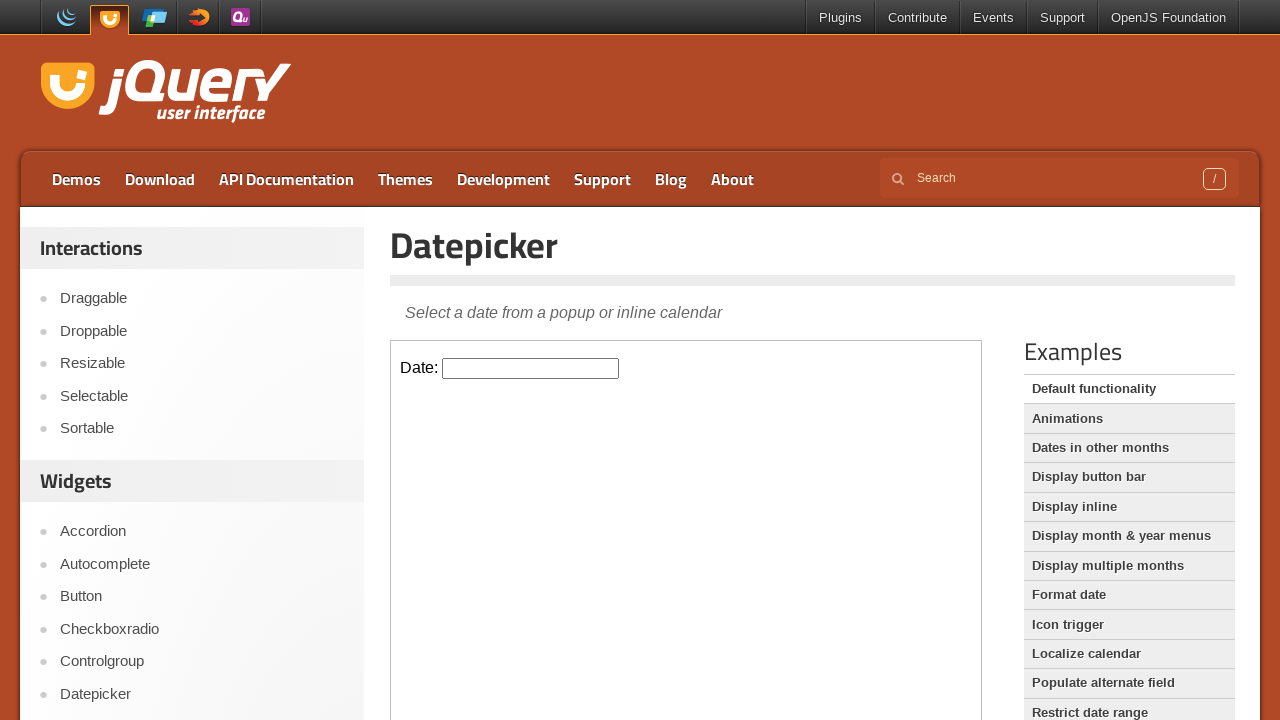

Located iframe containing the datepicker
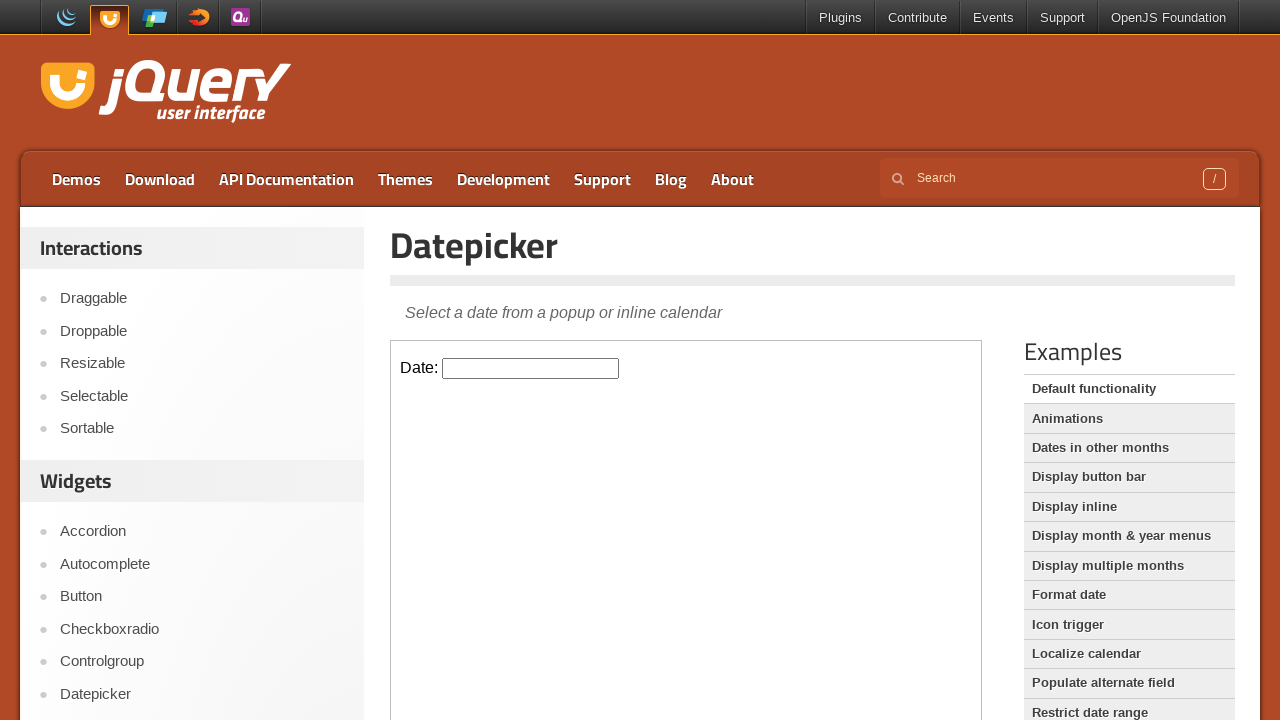

Located datepicker input field
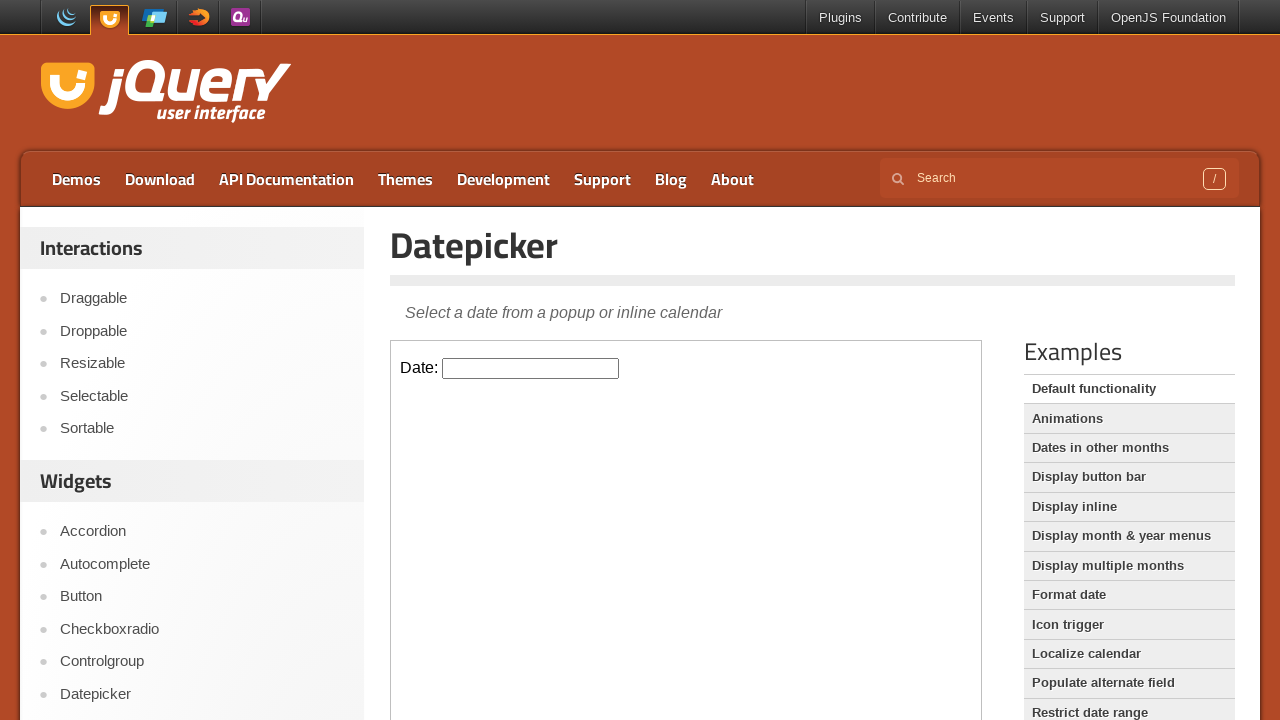

Clicked datepicker input to open calendar widget at (531, 368) on iframe >> nth=0 >> internal:control=enter-frame >> input#datepicker
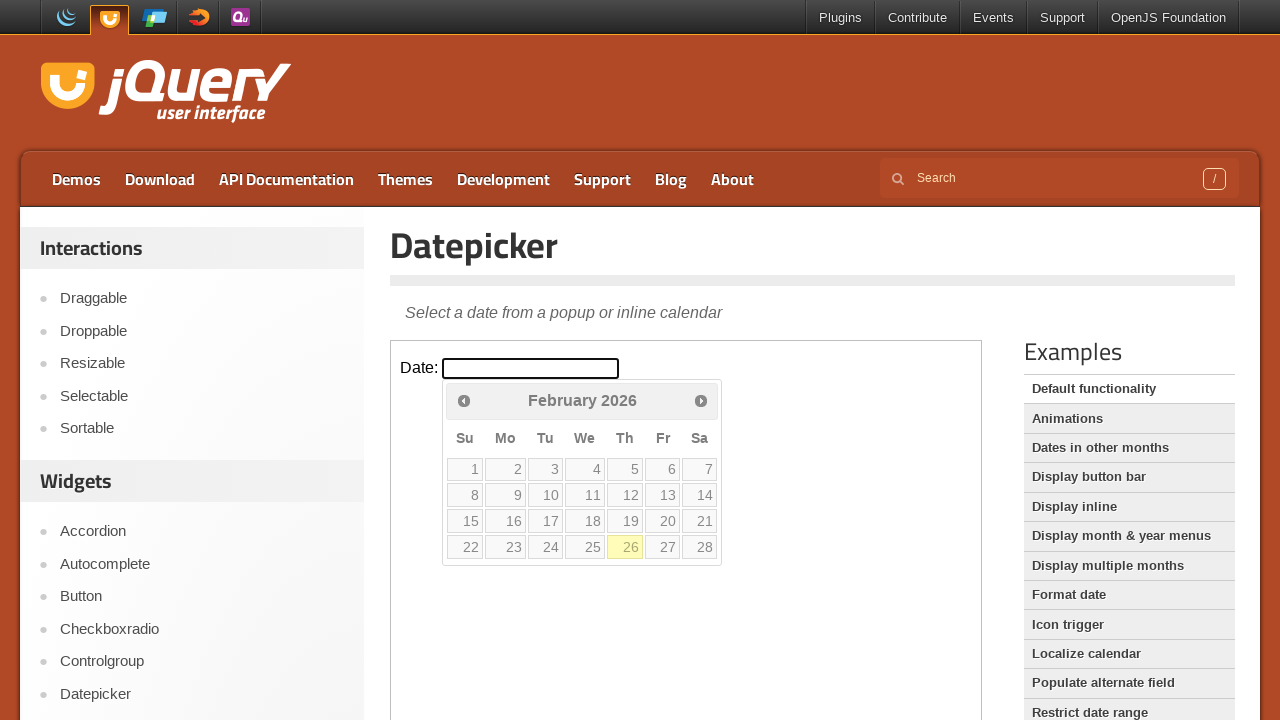

Retrieved current month: February
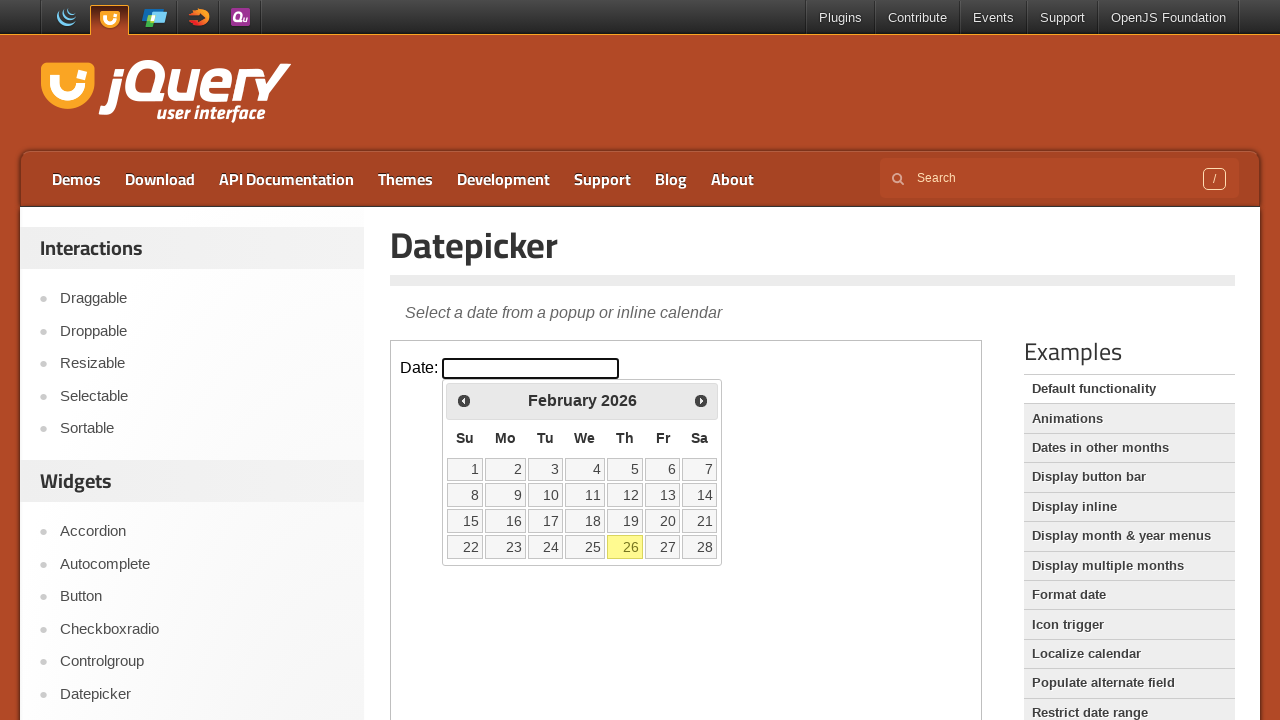

Retrieved current year: 2026
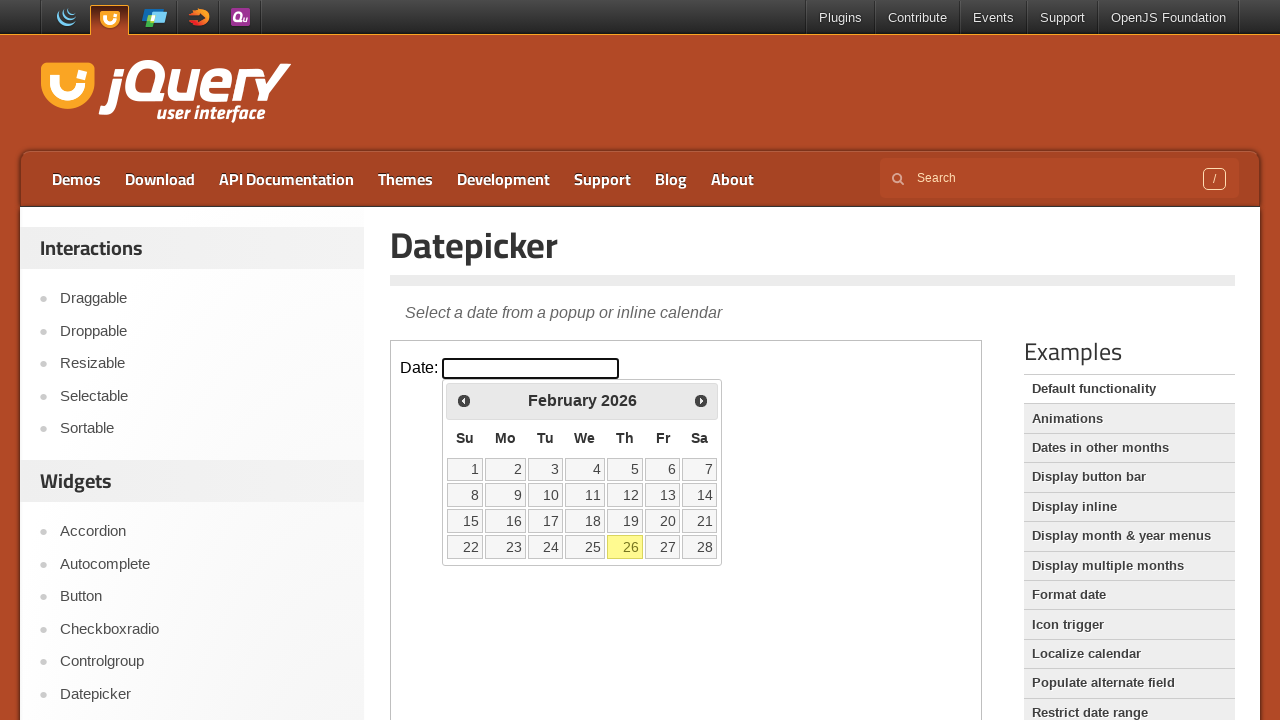

Clicked previous month navigation button at (464, 400) on iframe >> nth=0 >> internal:control=enter-frame >> span.ui-icon.ui-icon-circle-t
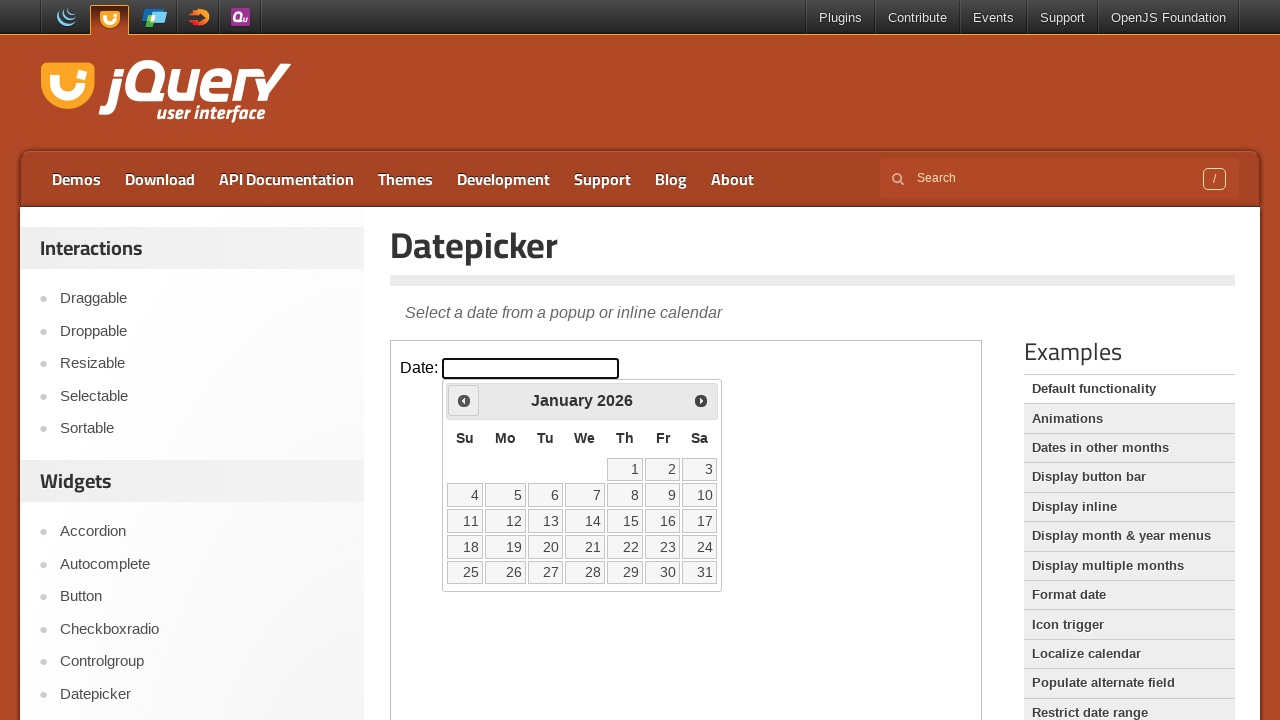

Retrieved current month: January
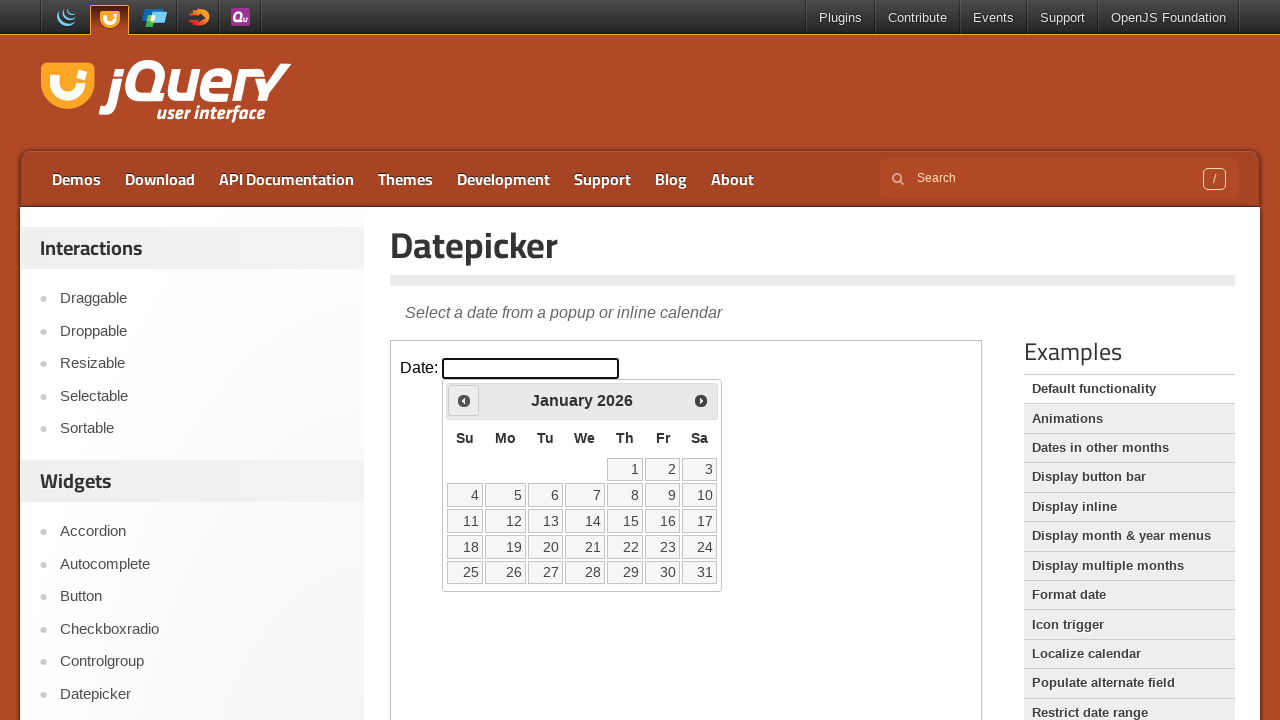

Retrieved current year: 2026
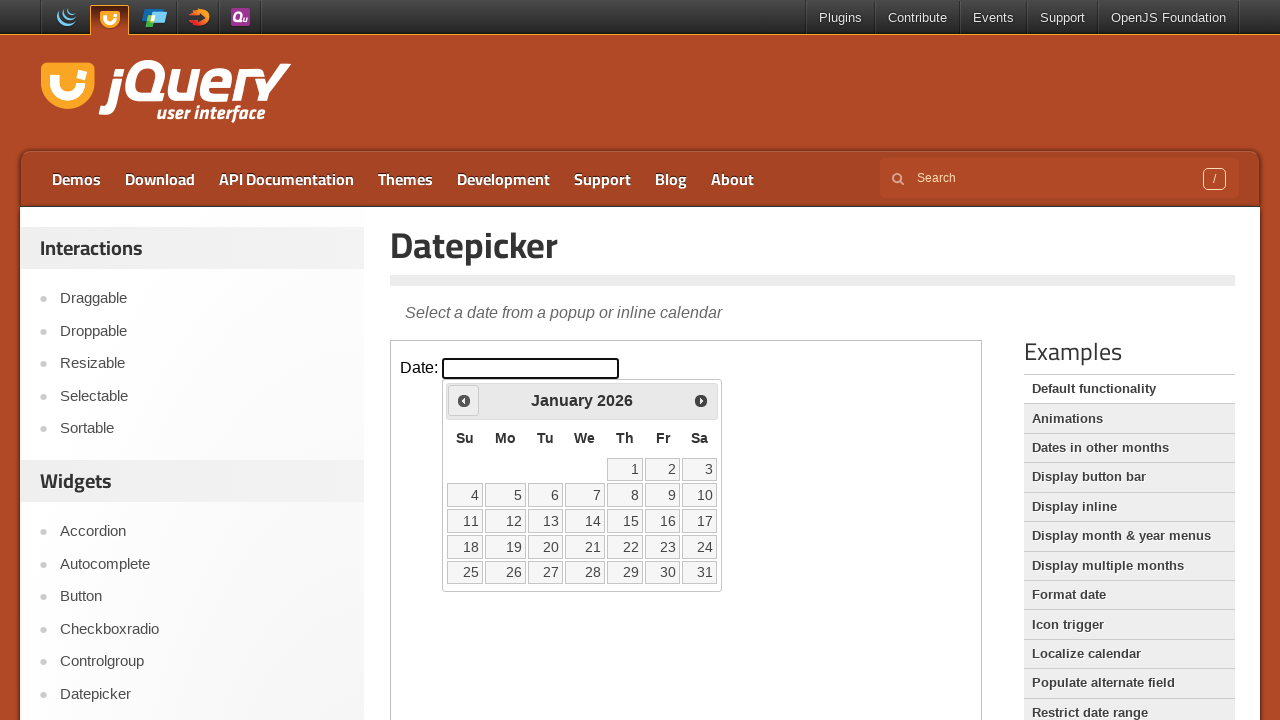

Clicked previous month navigation button at (464, 400) on iframe >> nth=0 >> internal:control=enter-frame >> span.ui-icon.ui-icon-circle-t
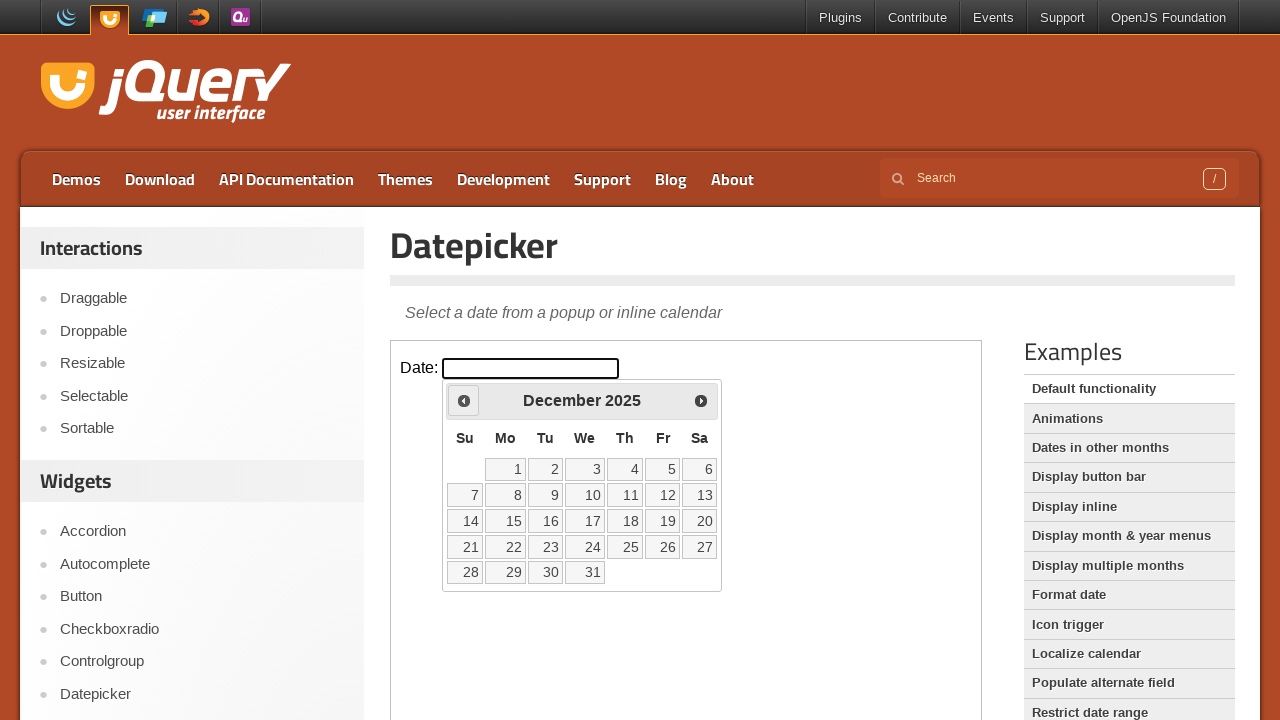

Retrieved current month: December
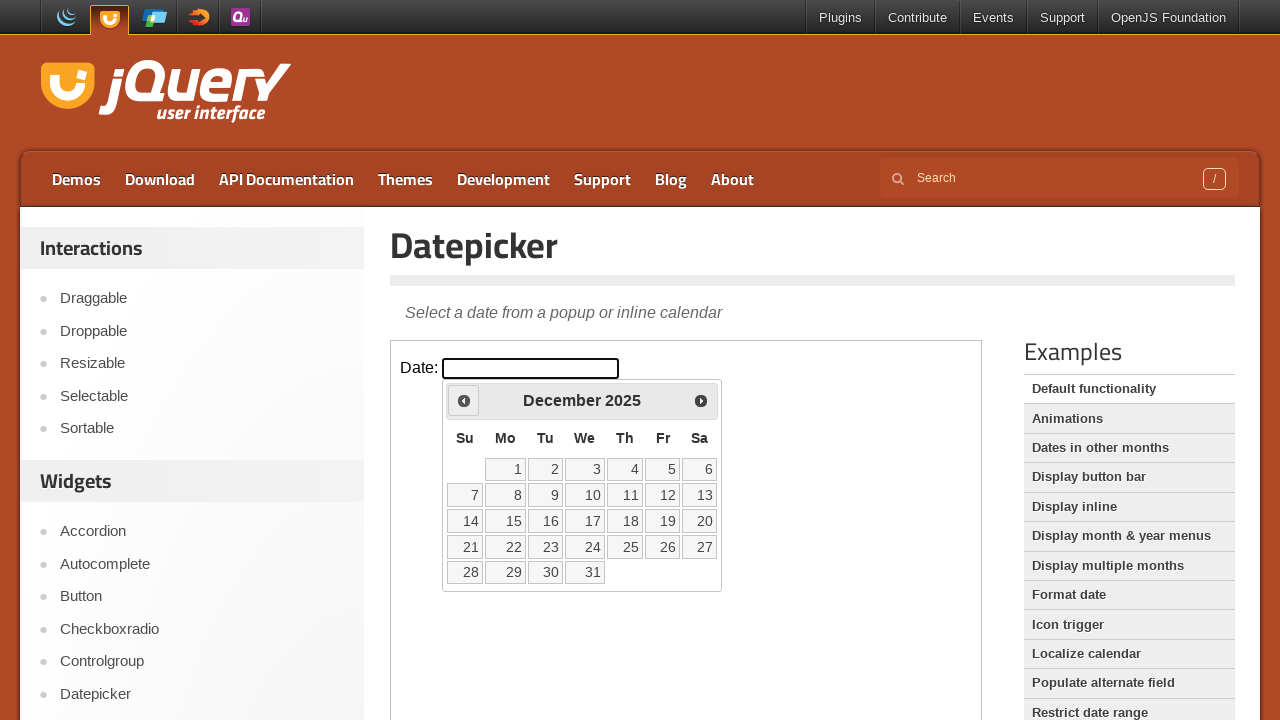

Retrieved current year: 2025
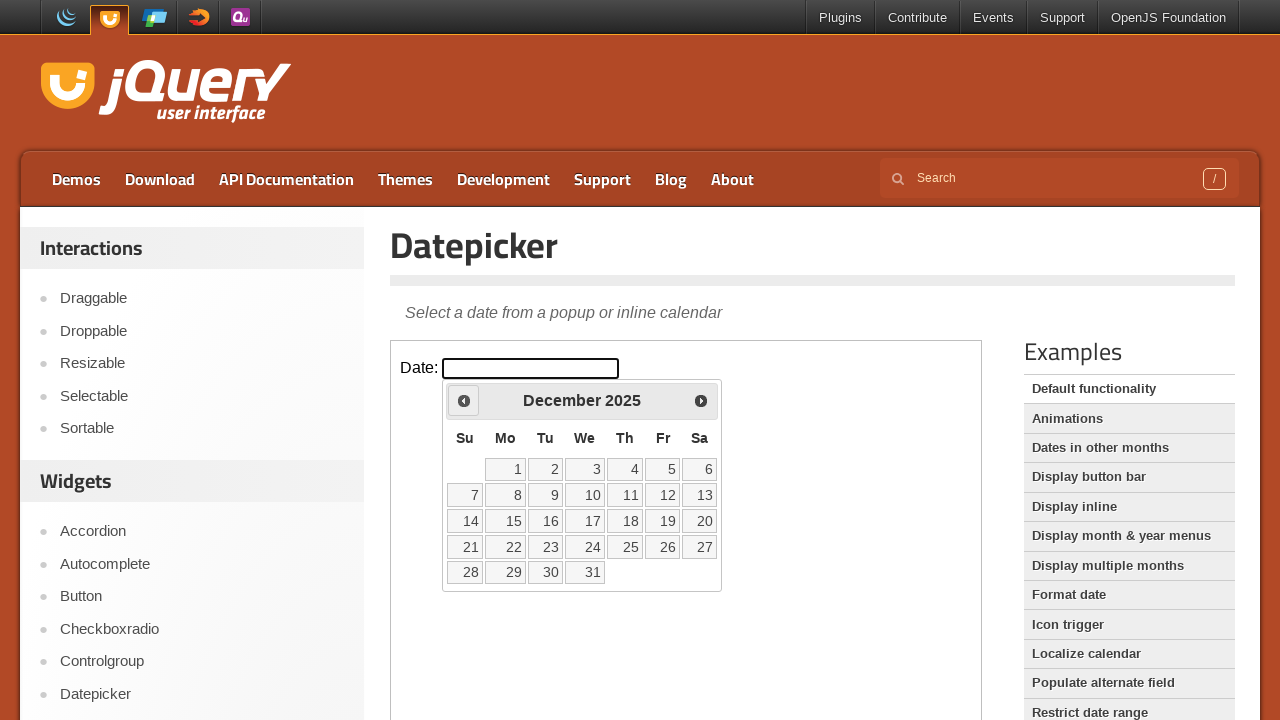

Clicked previous month navigation button at (464, 400) on iframe >> nth=0 >> internal:control=enter-frame >> span.ui-icon.ui-icon-circle-t
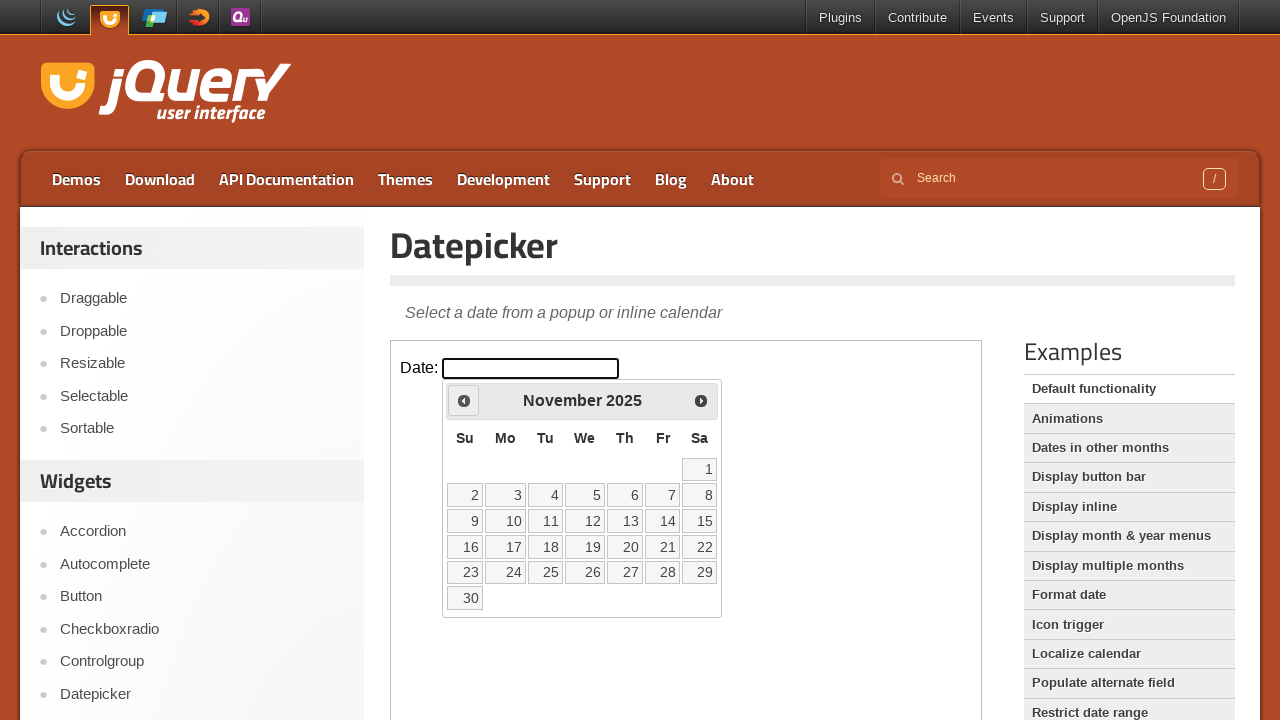

Retrieved current month: November
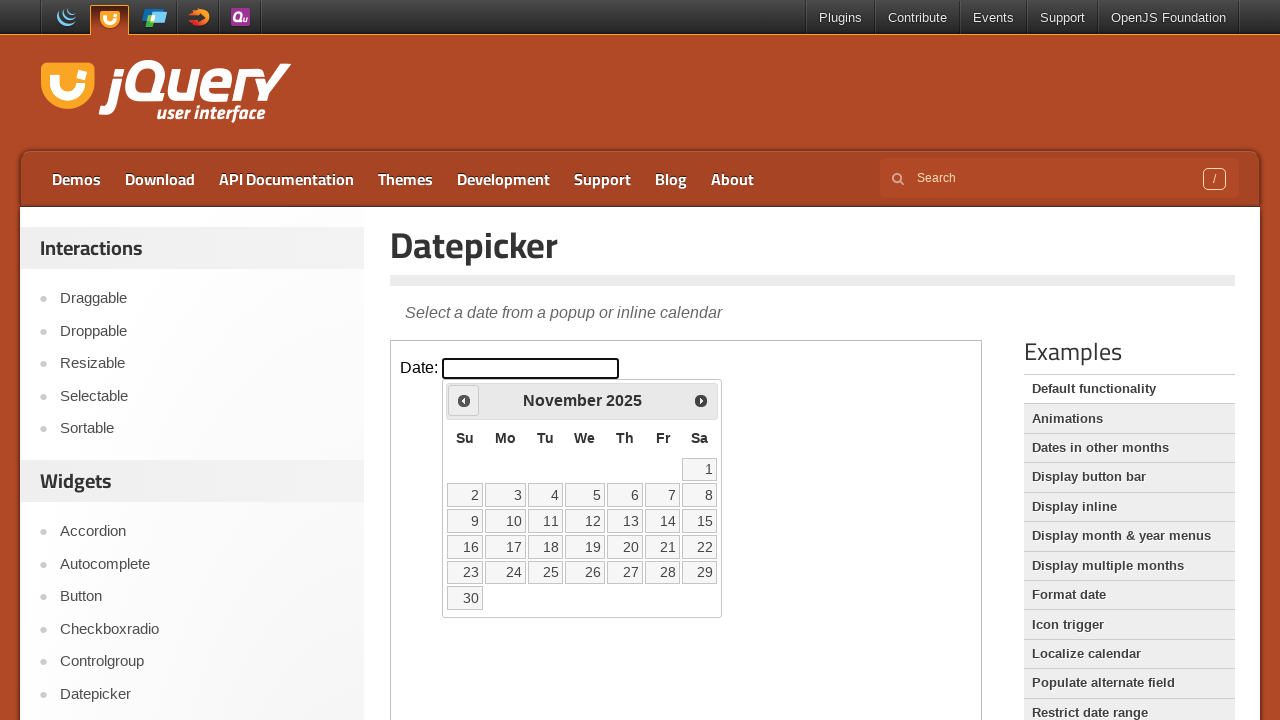

Retrieved current year: 2025
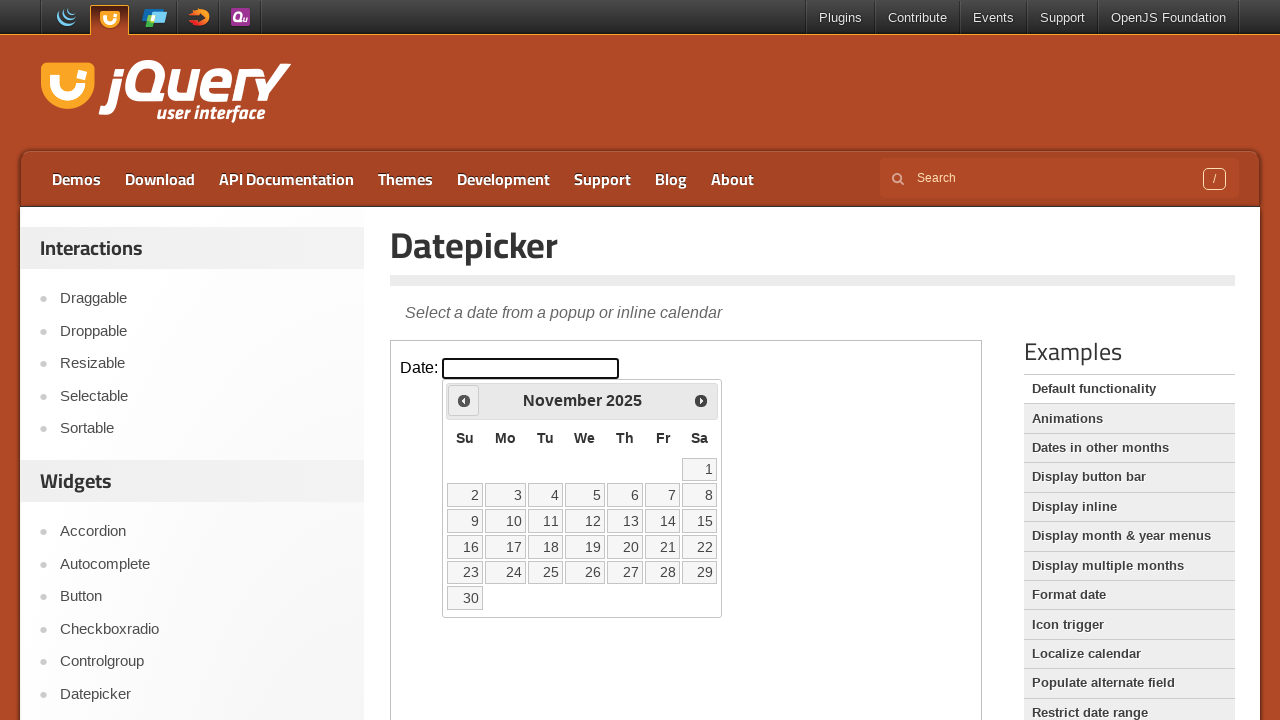

Clicked previous month navigation button at (464, 400) on iframe >> nth=0 >> internal:control=enter-frame >> span.ui-icon.ui-icon-circle-t
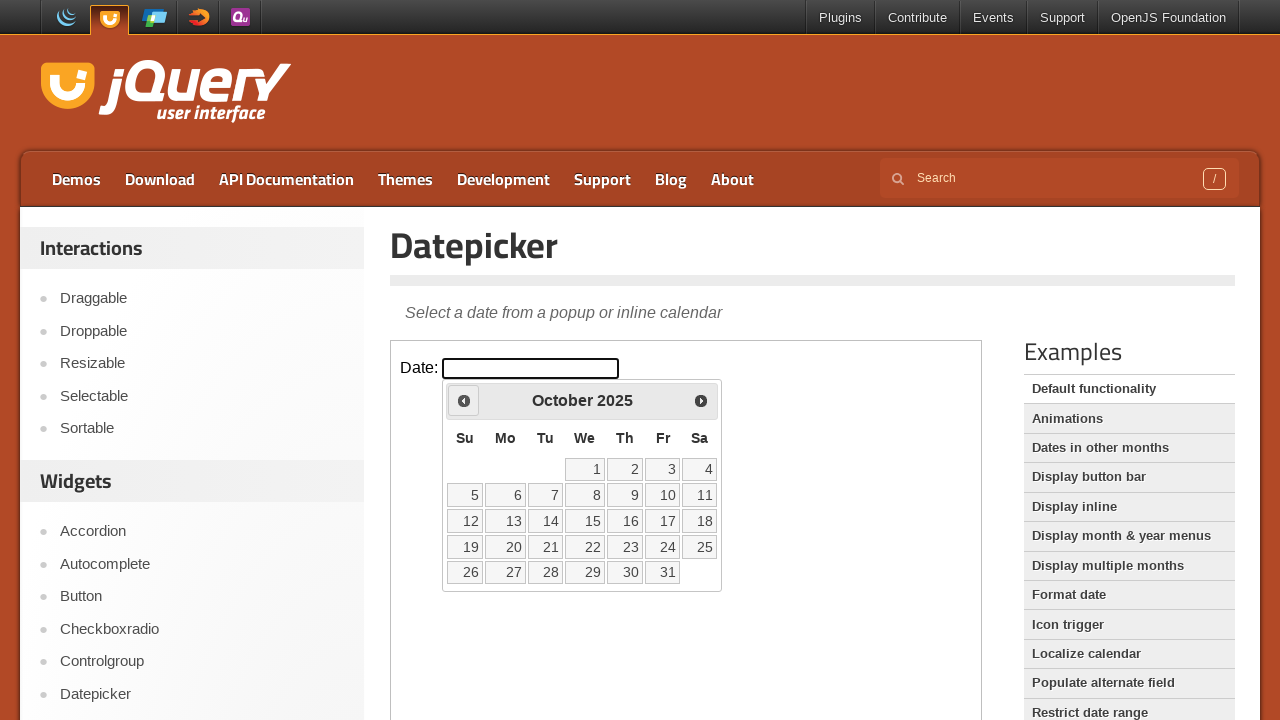

Retrieved current month: October
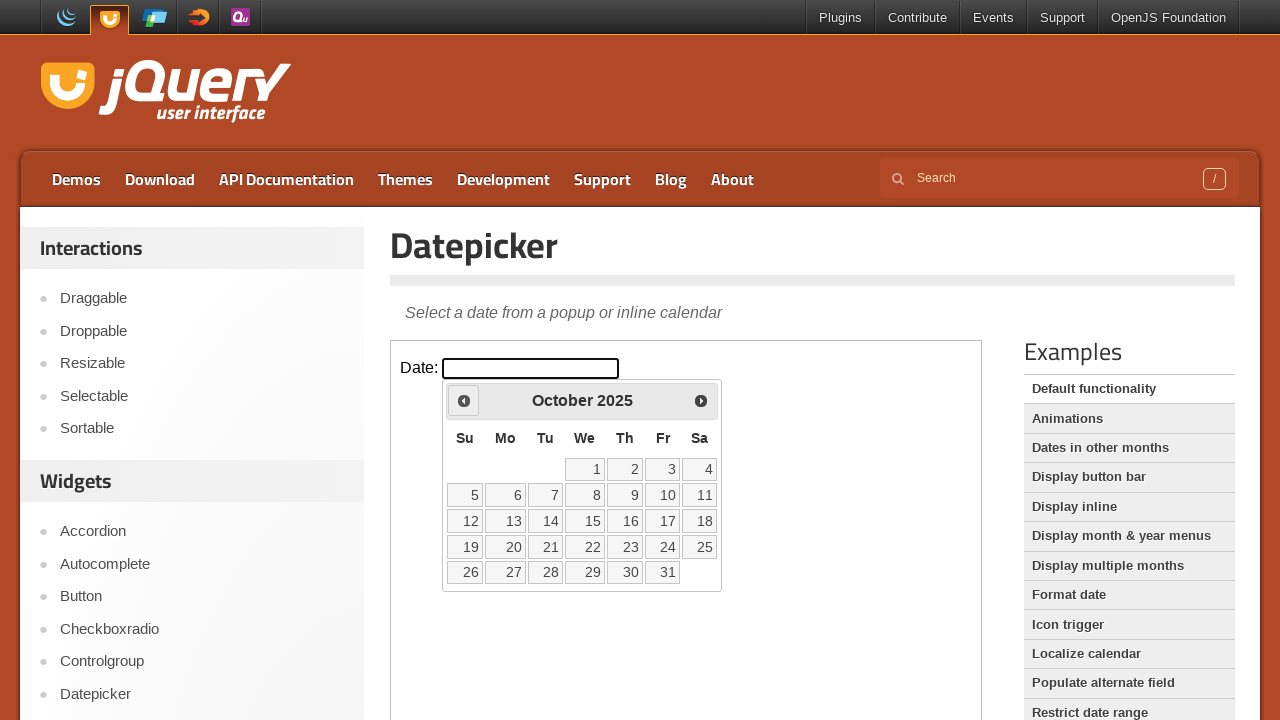

Retrieved current year: 2025
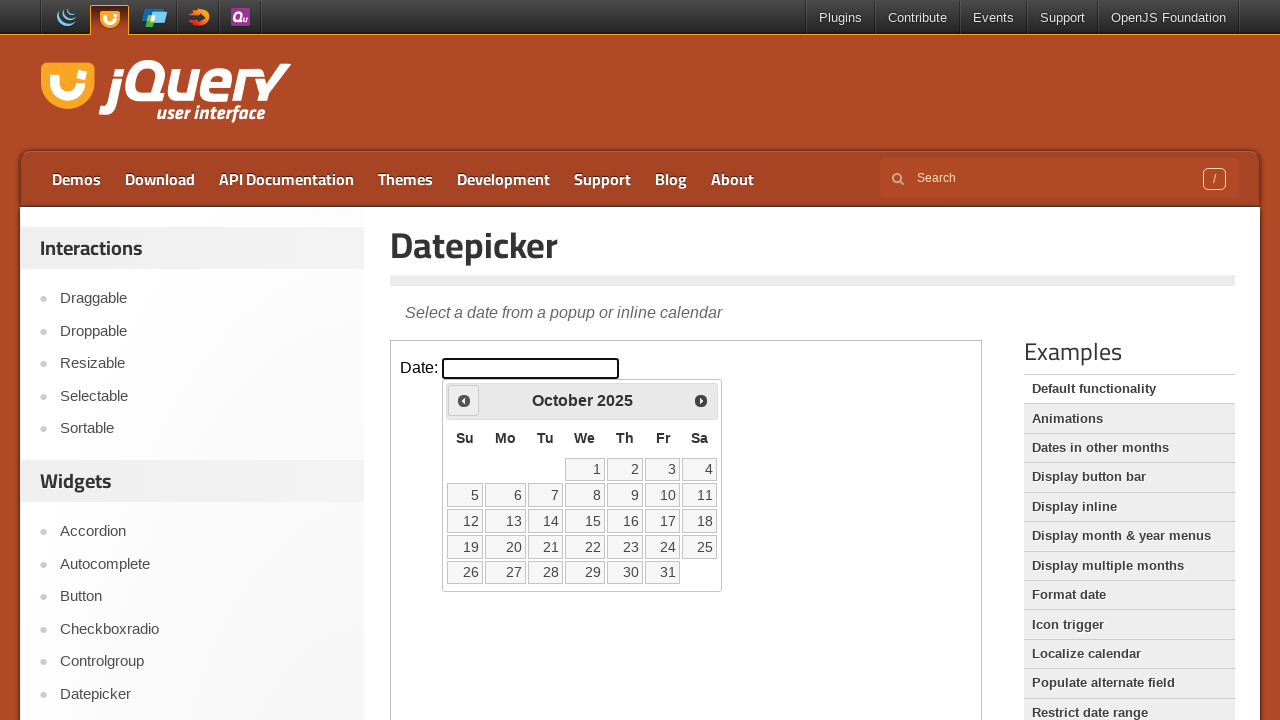

Clicked previous month navigation button at (464, 400) on iframe >> nth=0 >> internal:control=enter-frame >> span.ui-icon.ui-icon-circle-t
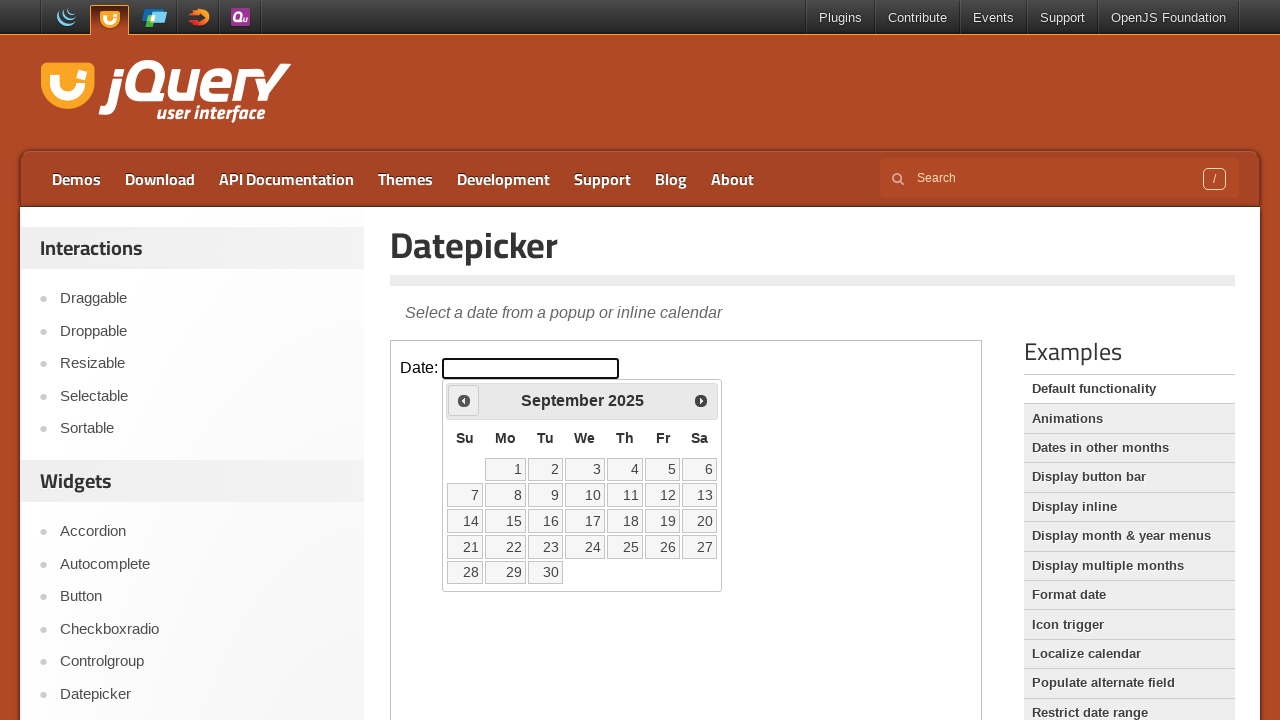

Retrieved current month: September
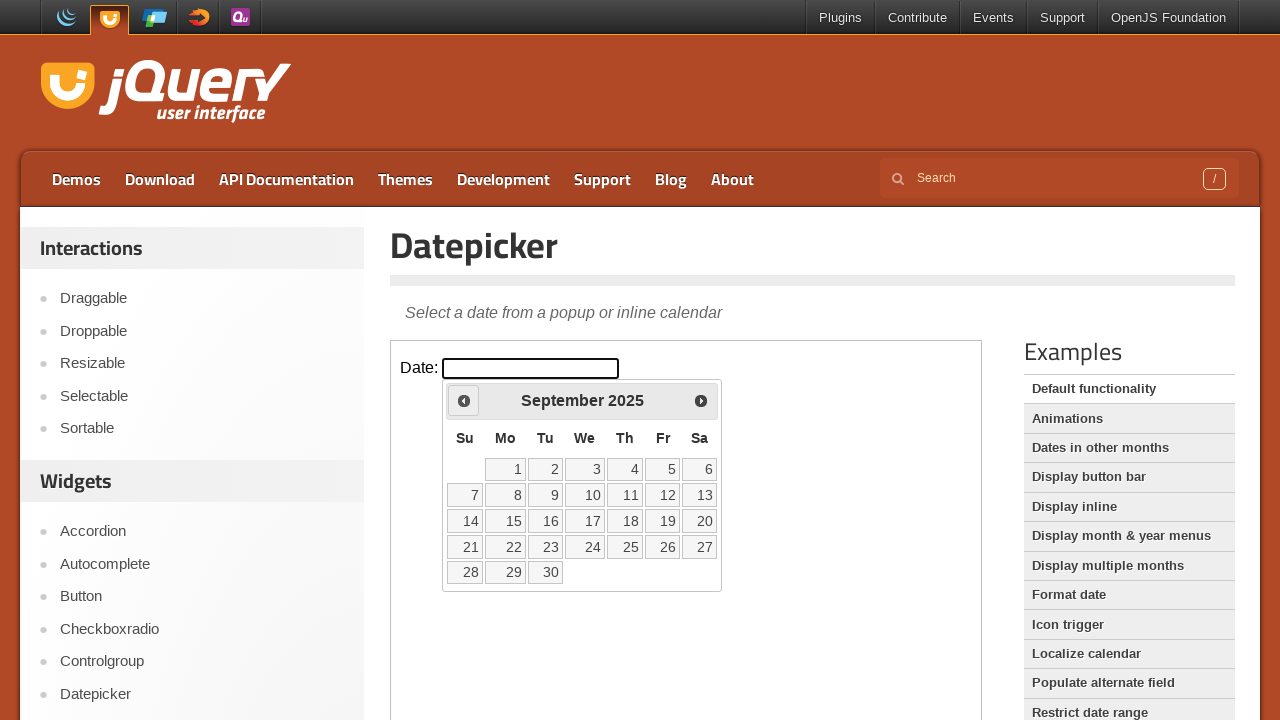

Retrieved current year: 2025
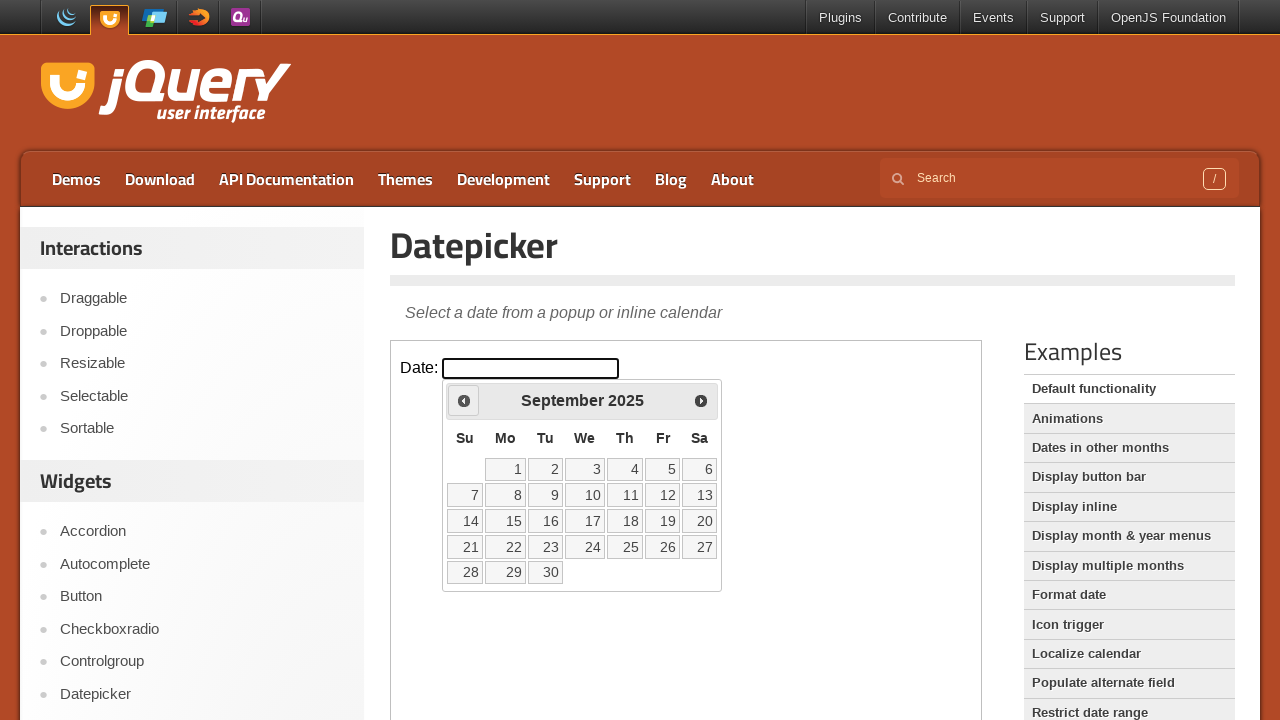

Clicked previous month navigation button at (464, 400) on iframe >> nth=0 >> internal:control=enter-frame >> span.ui-icon.ui-icon-circle-t
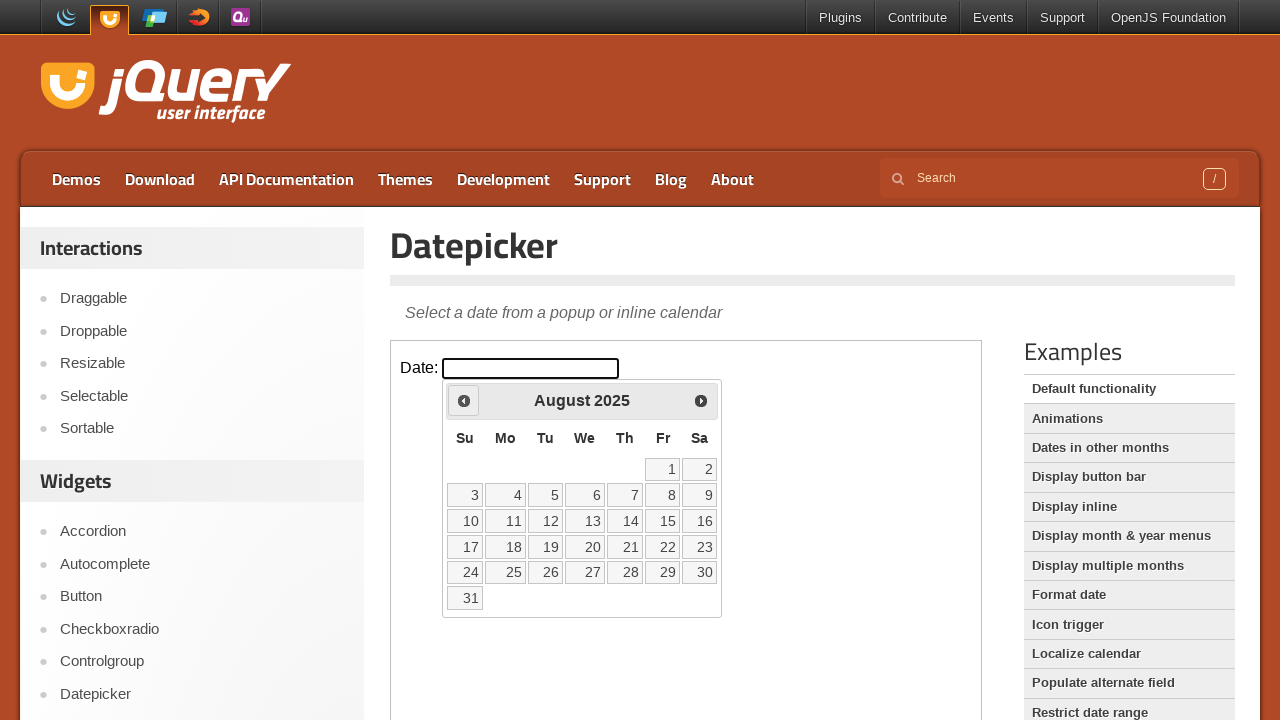

Retrieved current month: August
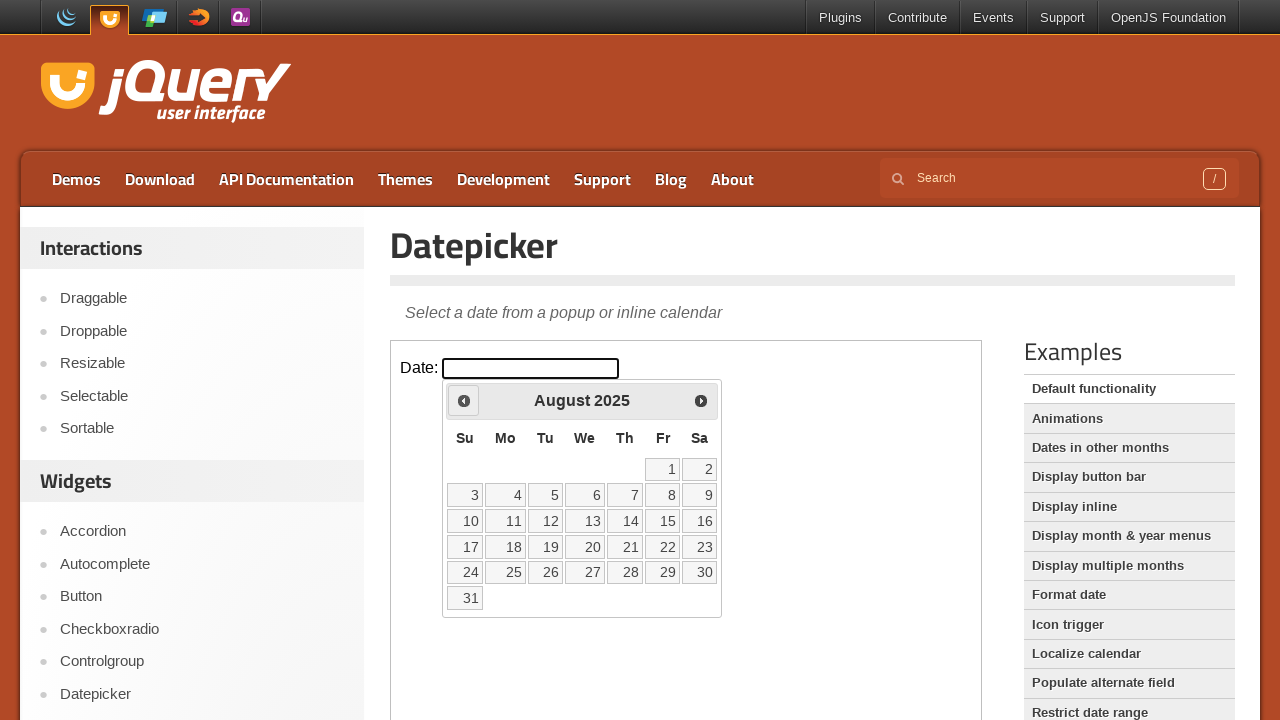

Retrieved current year: 2025
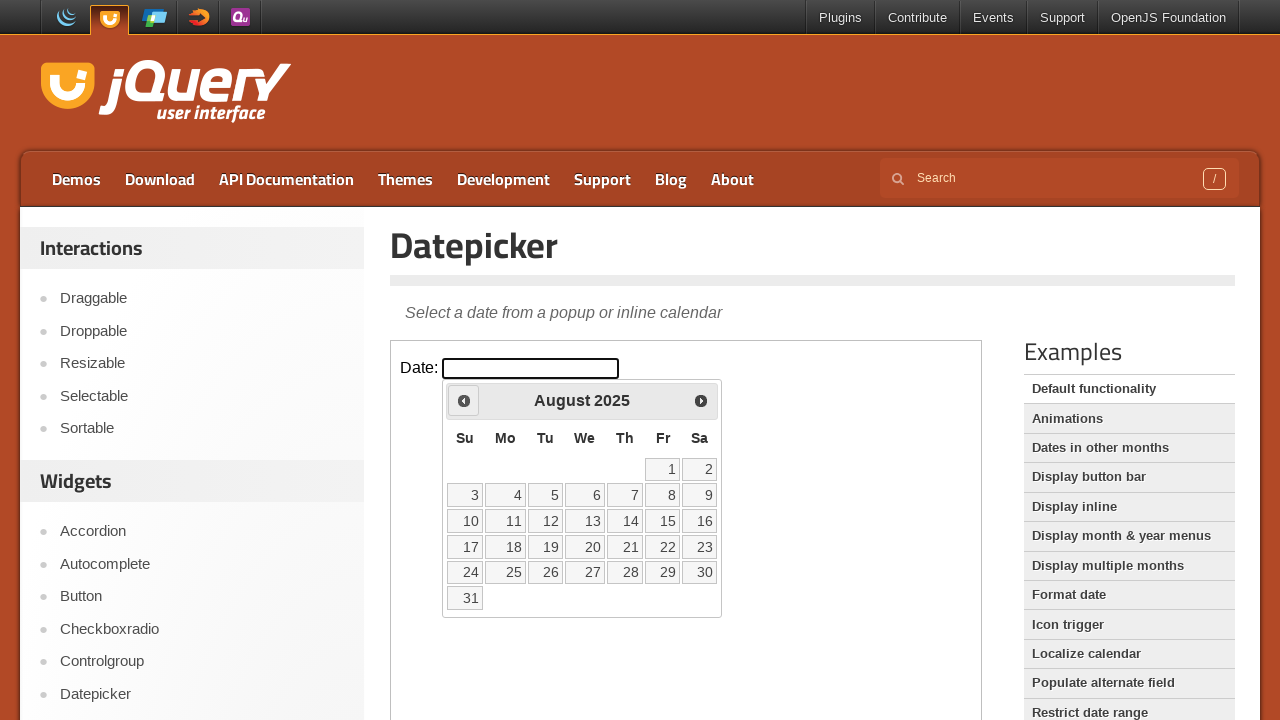

Clicked previous month navigation button at (464, 400) on iframe >> nth=0 >> internal:control=enter-frame >> span.ui-icon.ui-icon-circle-t
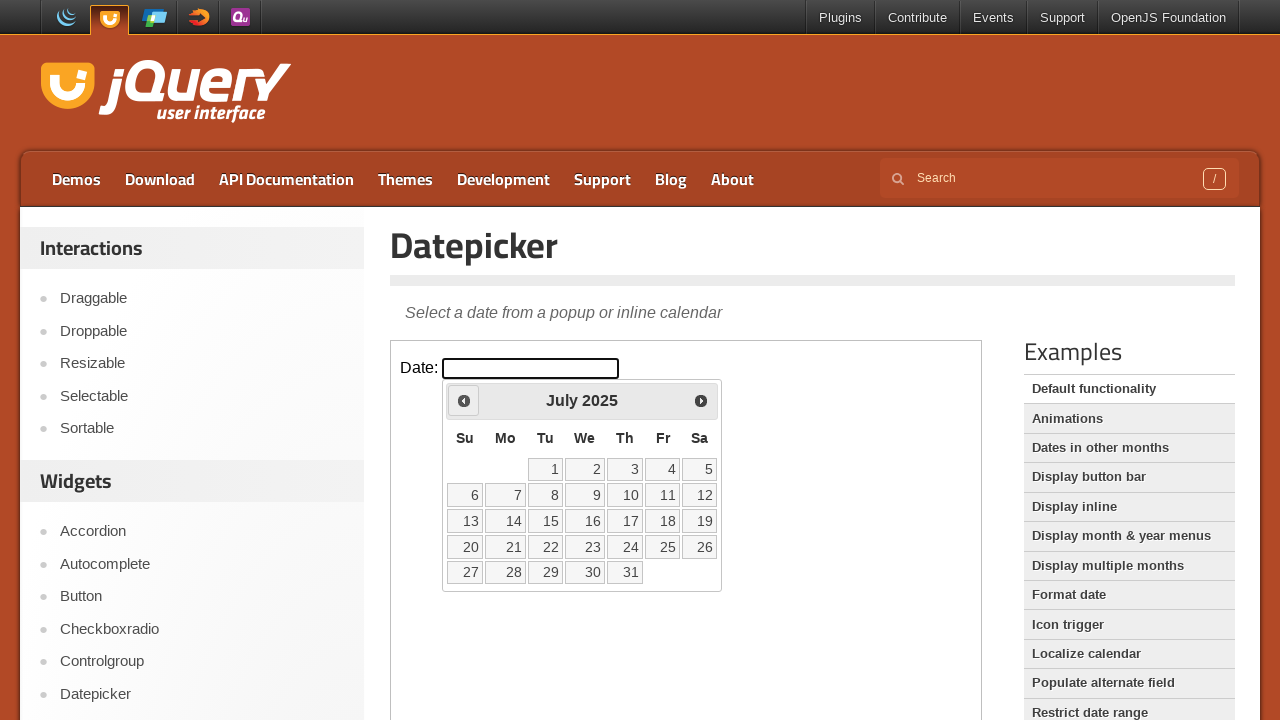

Retrieved current month: July
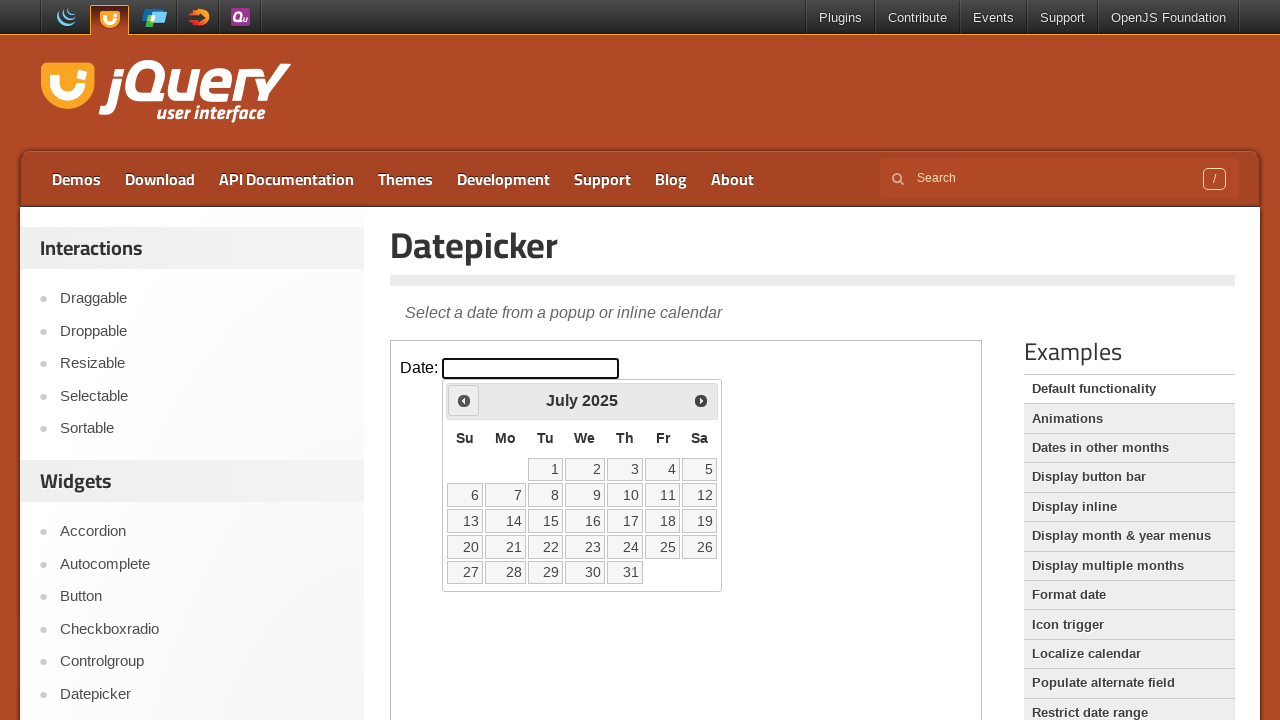

Retrieved current year: 2025
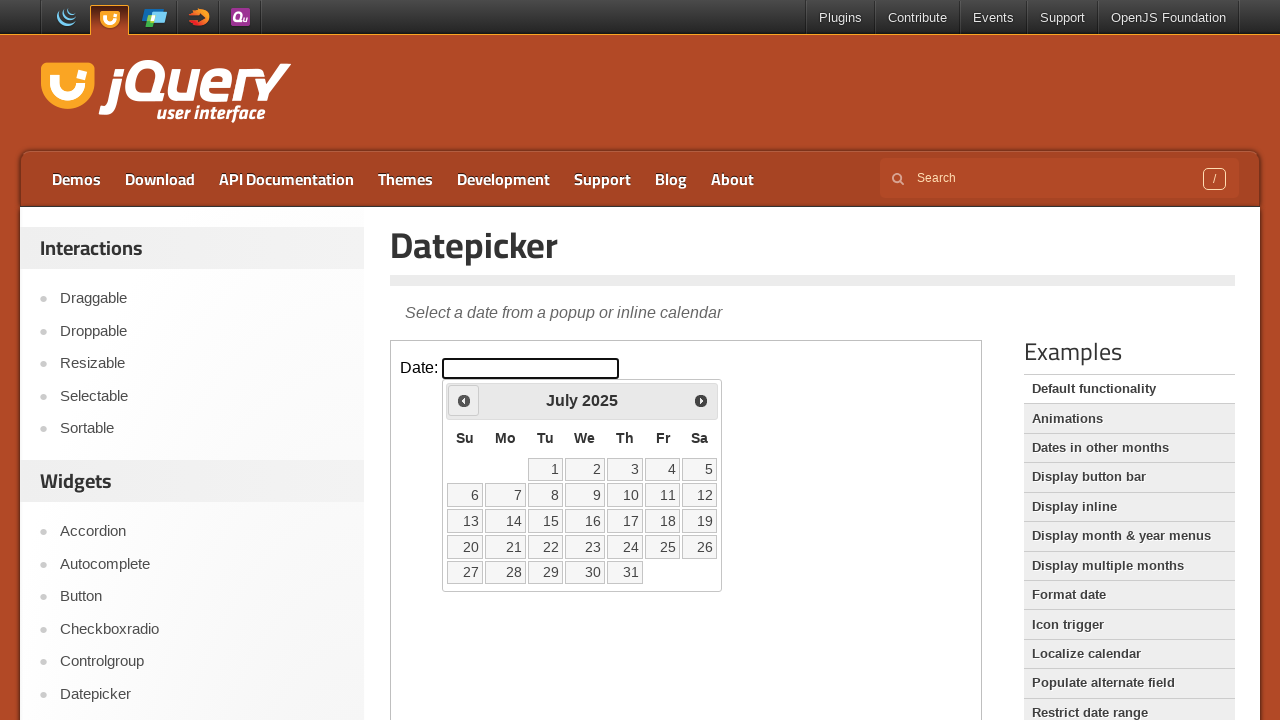

Clicked previous month navigation button at (464, 400) on iframe >> nth=0 >> internal:control=enter-frame >> span.ui-icon.ui-icon-circle-t
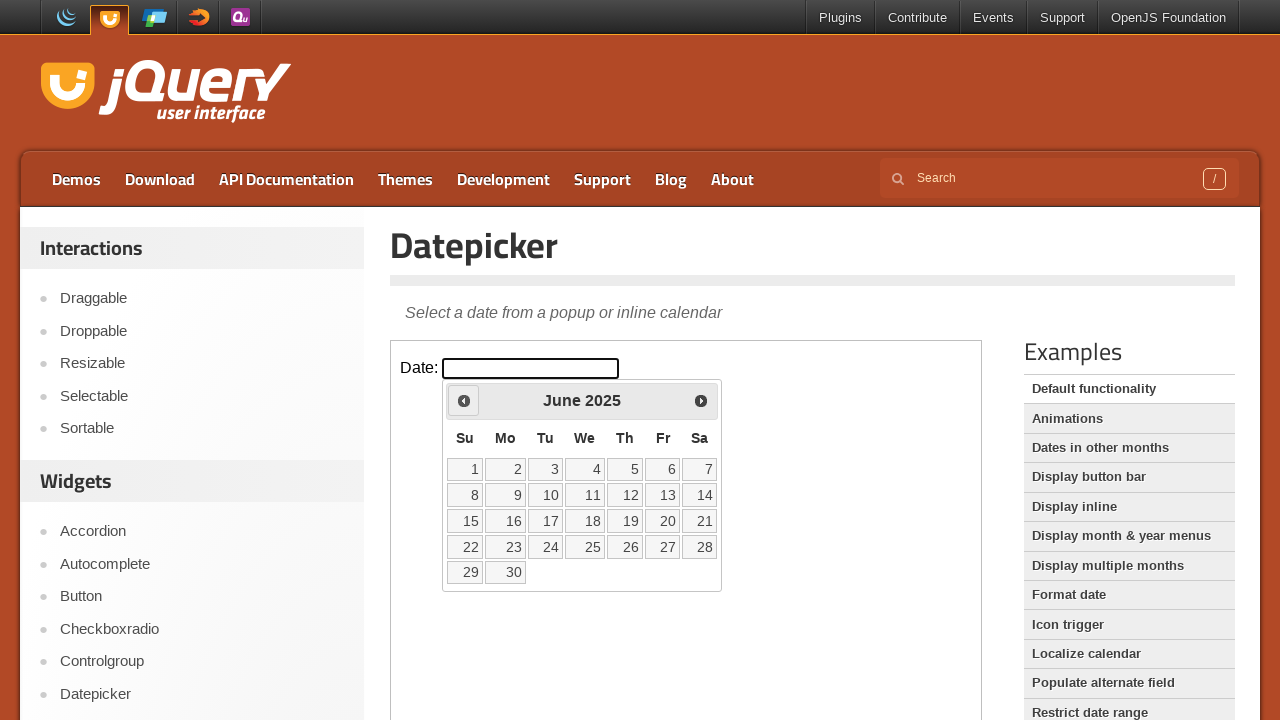

Retrieved current month: June
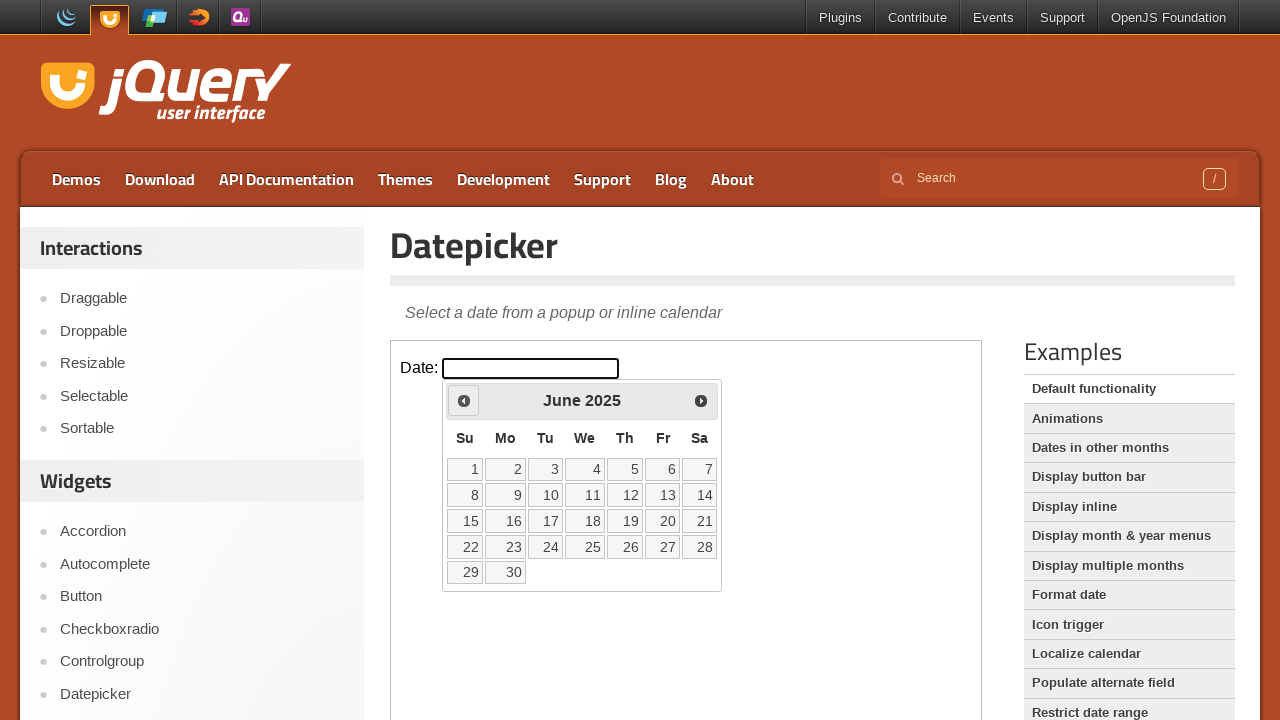

Retrieved current year: 2025
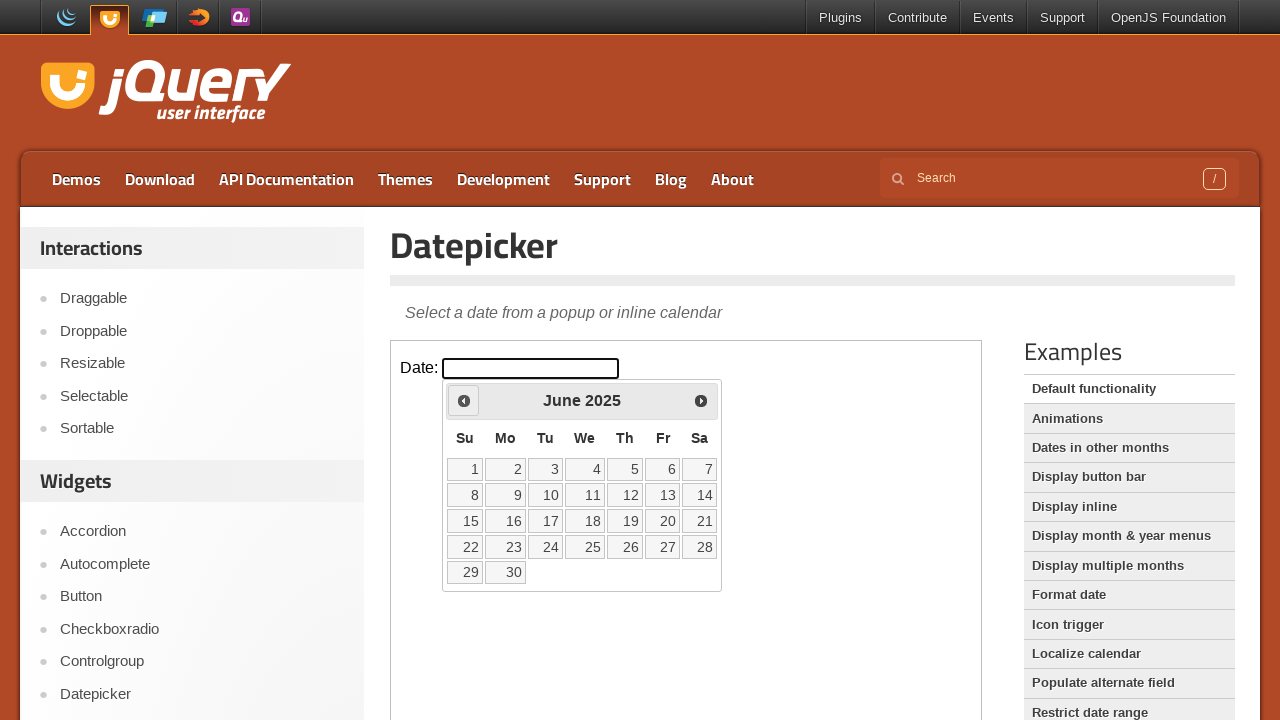

Clicked previous month navigation button at (464, 400) on iframe >> nth=0 >> internal:control=enter-frame >> span.ui-icon.ui-icon-circle-t
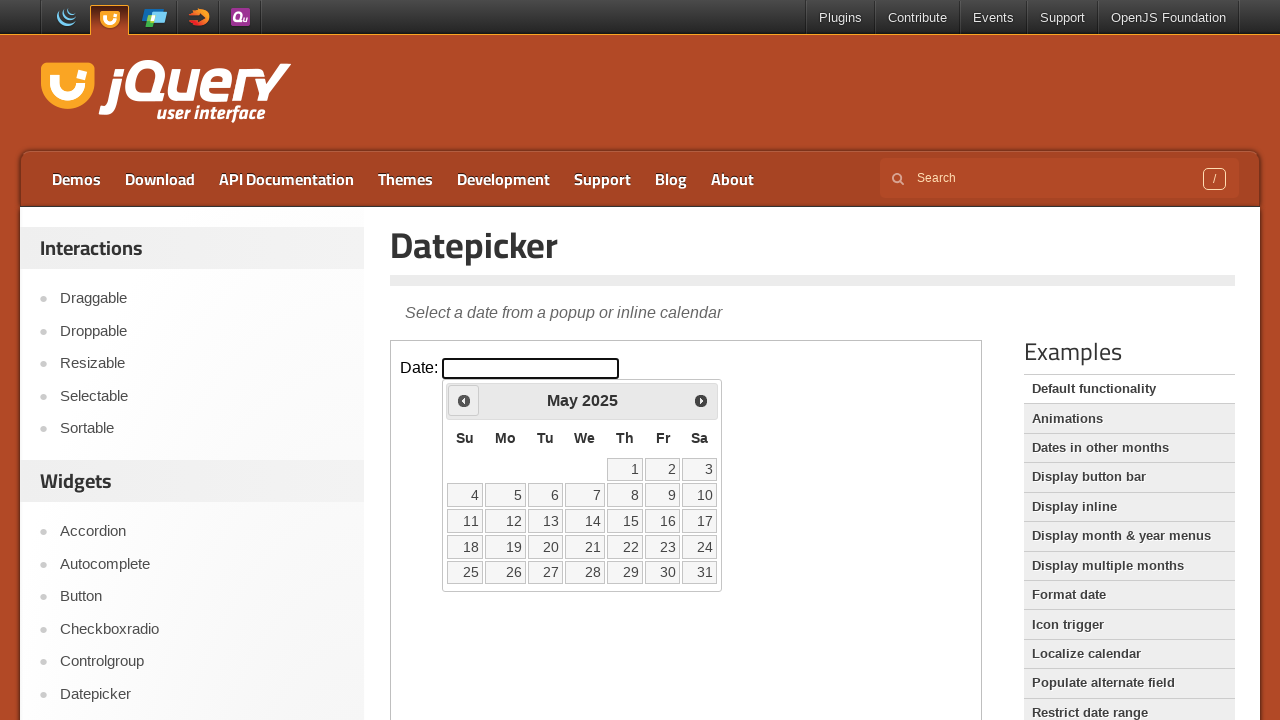

Retrieved current month: May
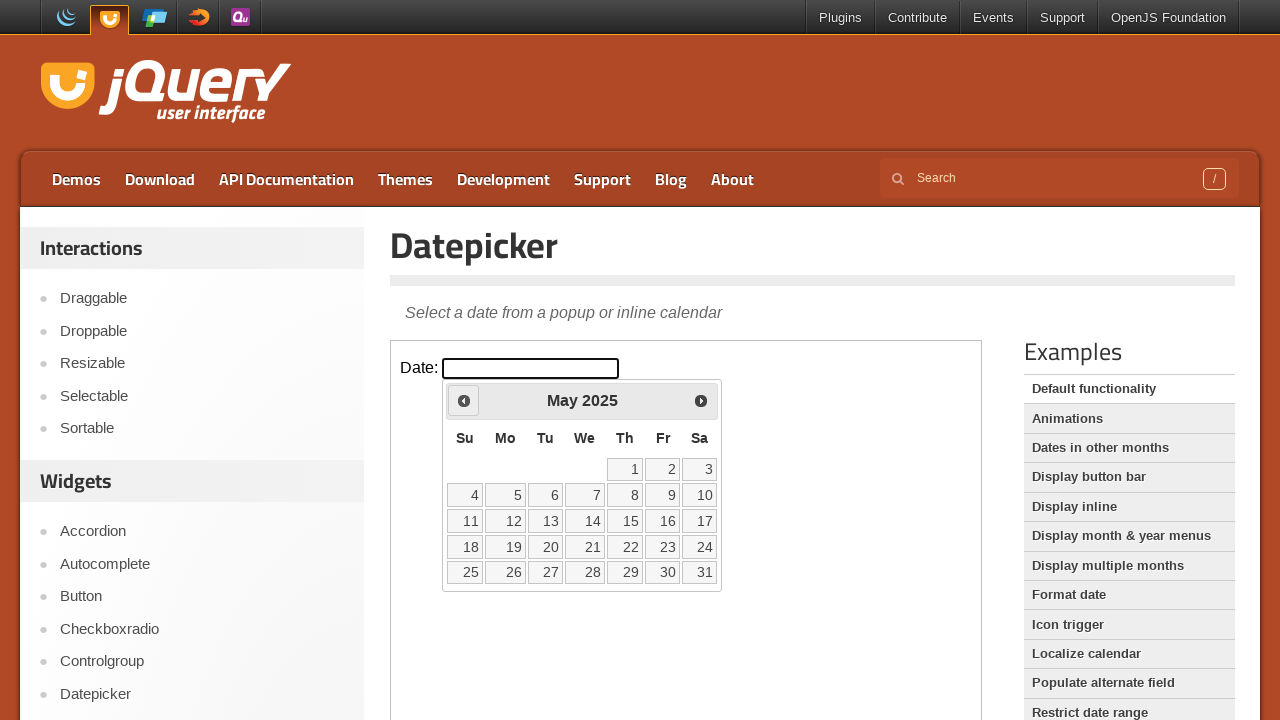

Retrieved current year: 2025
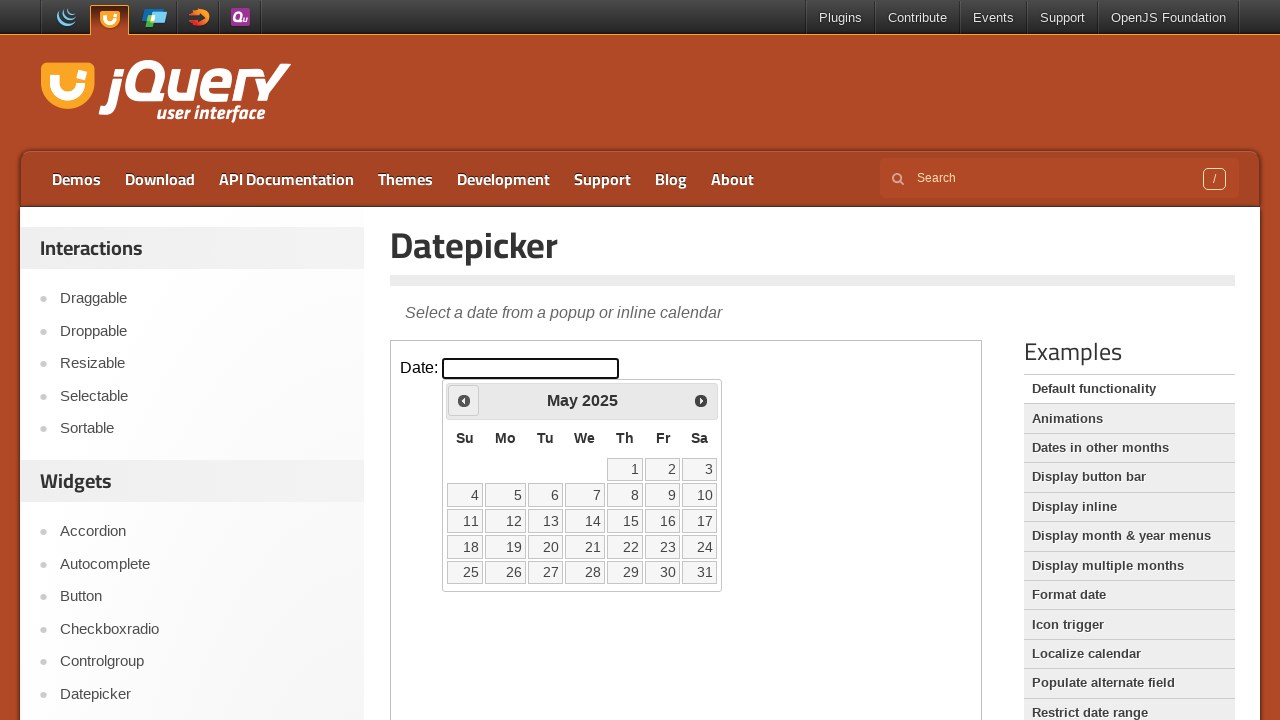

Clicked previous month navigation button at (464, 400) on iframe >> nth=0 >> internal:control=enter-frame >> span.ui-icon.ui-icon-circle-t
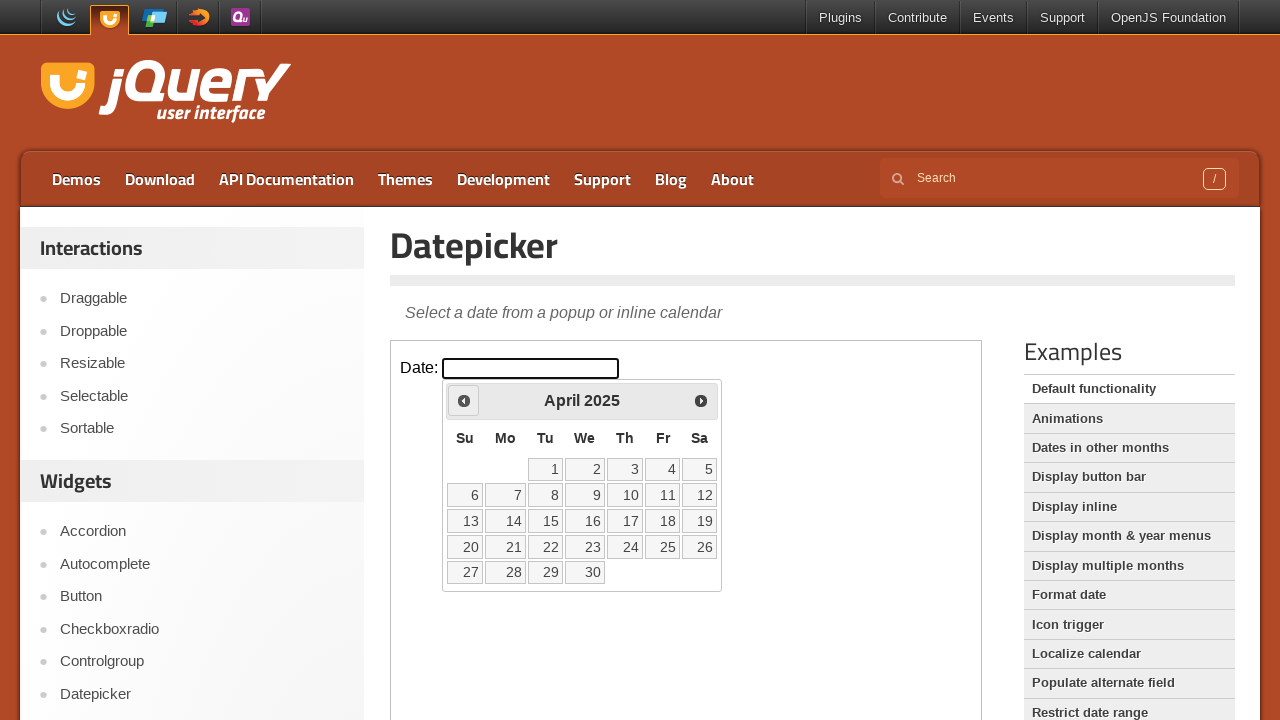

Retrieved current month: April
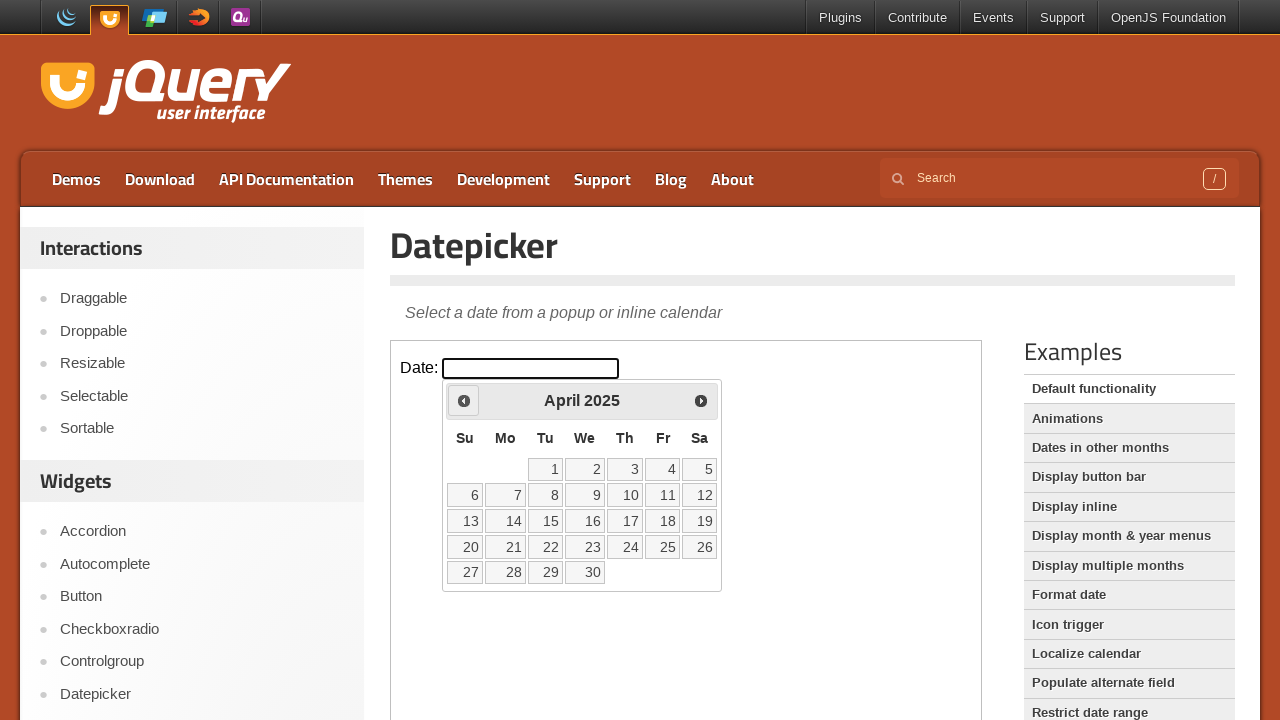

Retrieved current year: 2025
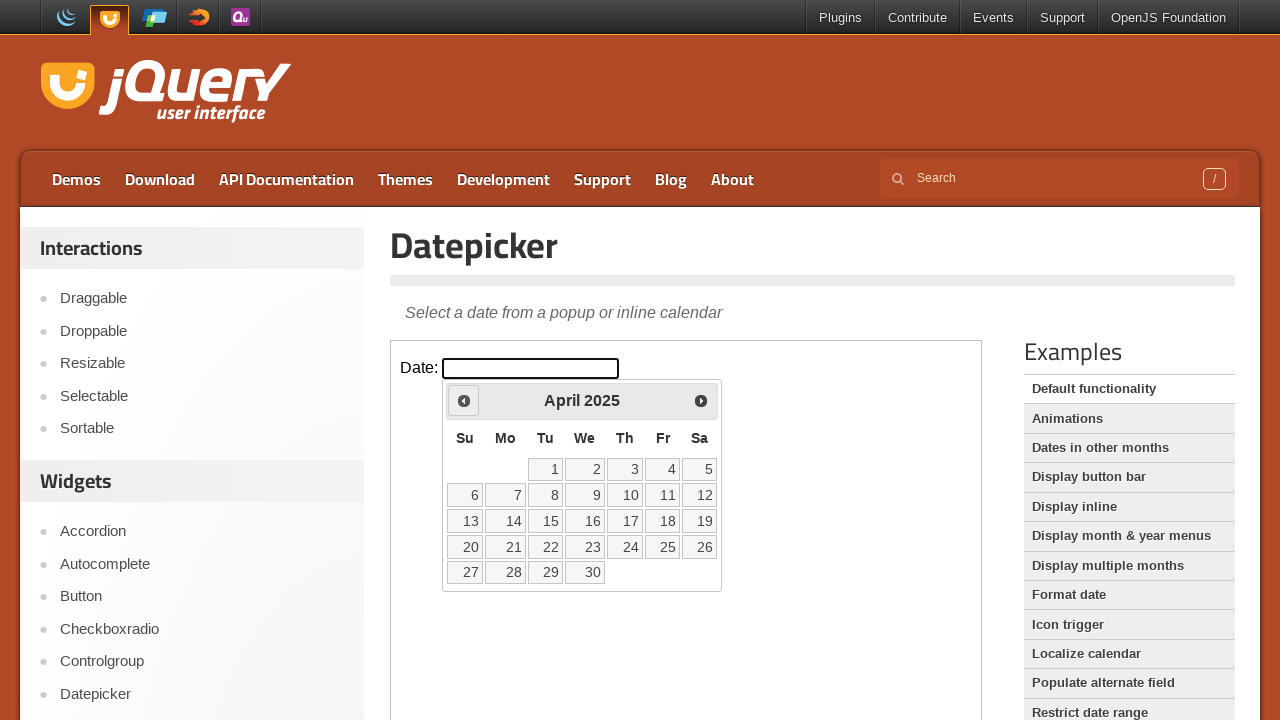

Clicked previous month navigation button at (464, 400) on iframe >> nth=0 >> internal:control=enter-frame >> span.ui-icon.ui-icon-circle-t
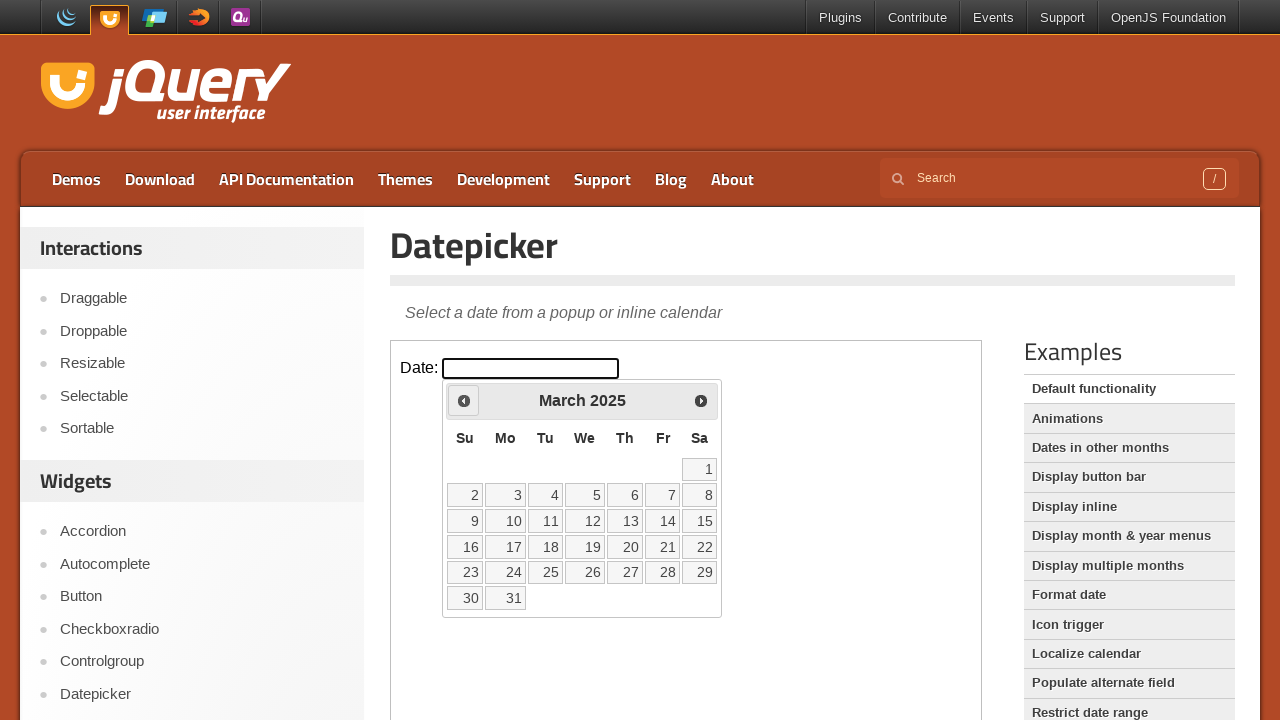

Retrieved current month: March
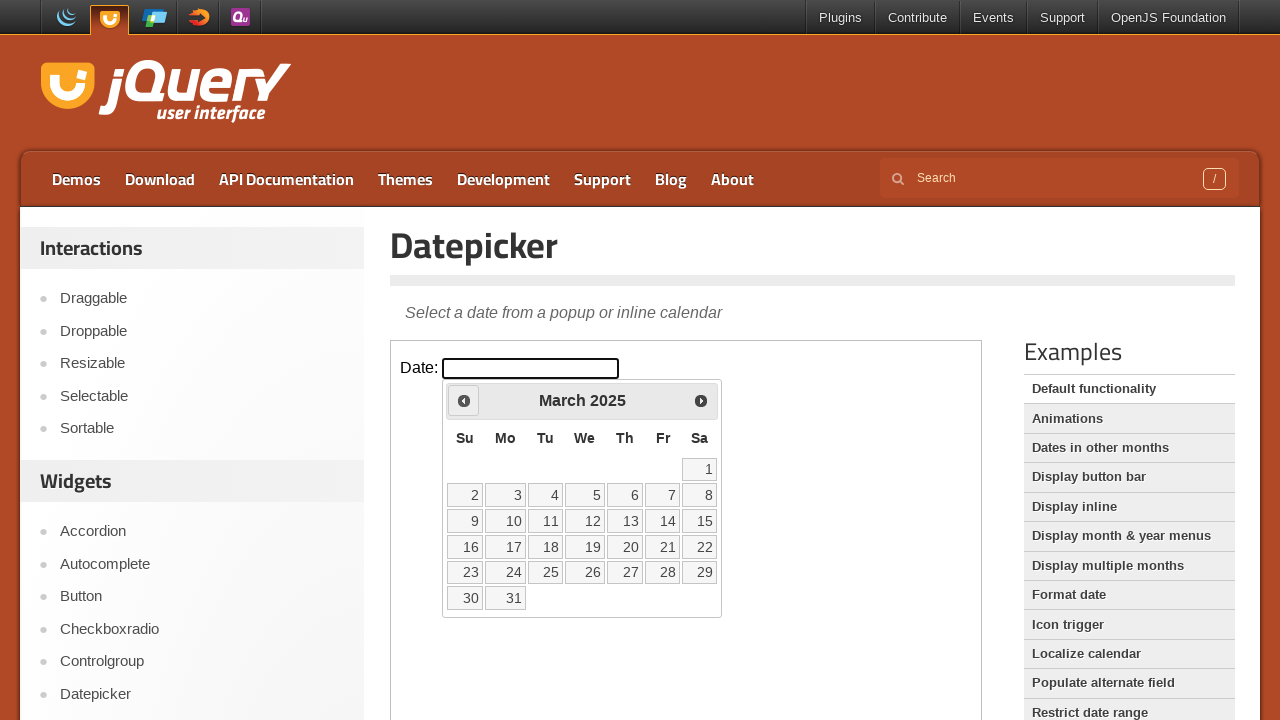

Retrieved current year: 2025
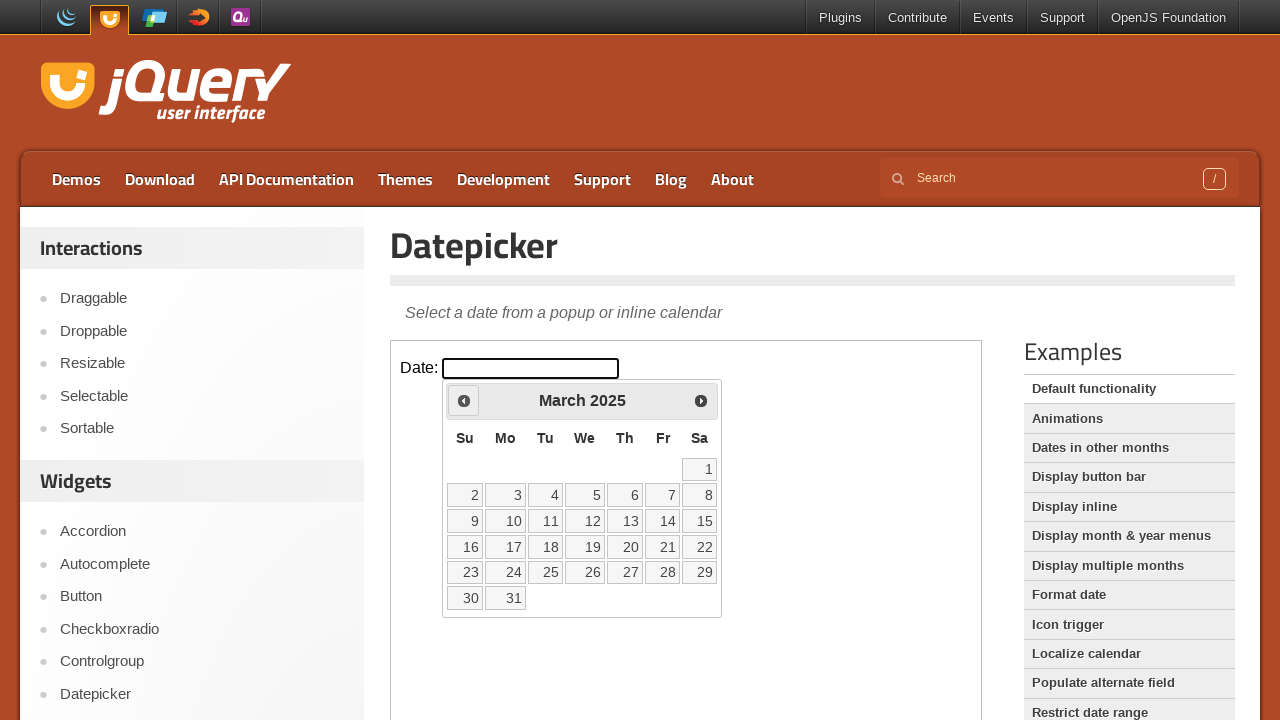

Clicked previous month navigation button at (464, 400) on iframe >> nth=0 >> internal:control=enter-frame >> span.ui-icon.ui-icon-circle-t
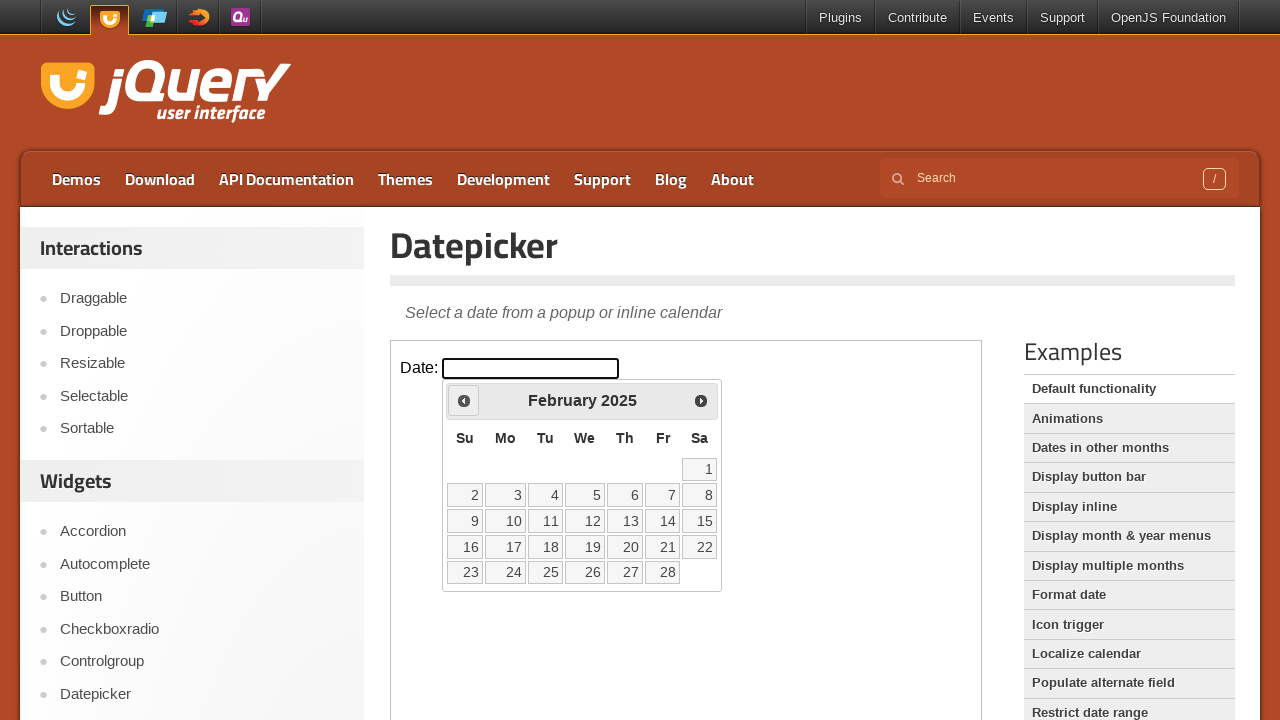

Retrieved current month: February
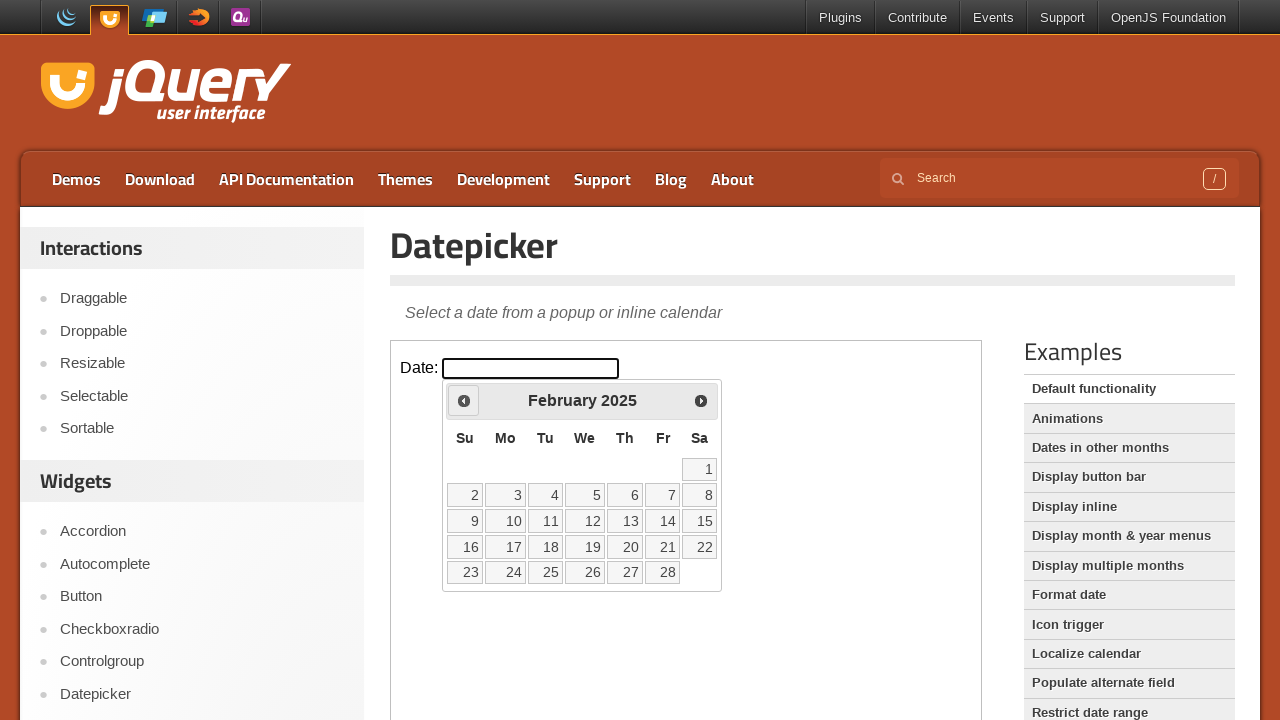

Retrieved current year: 2025
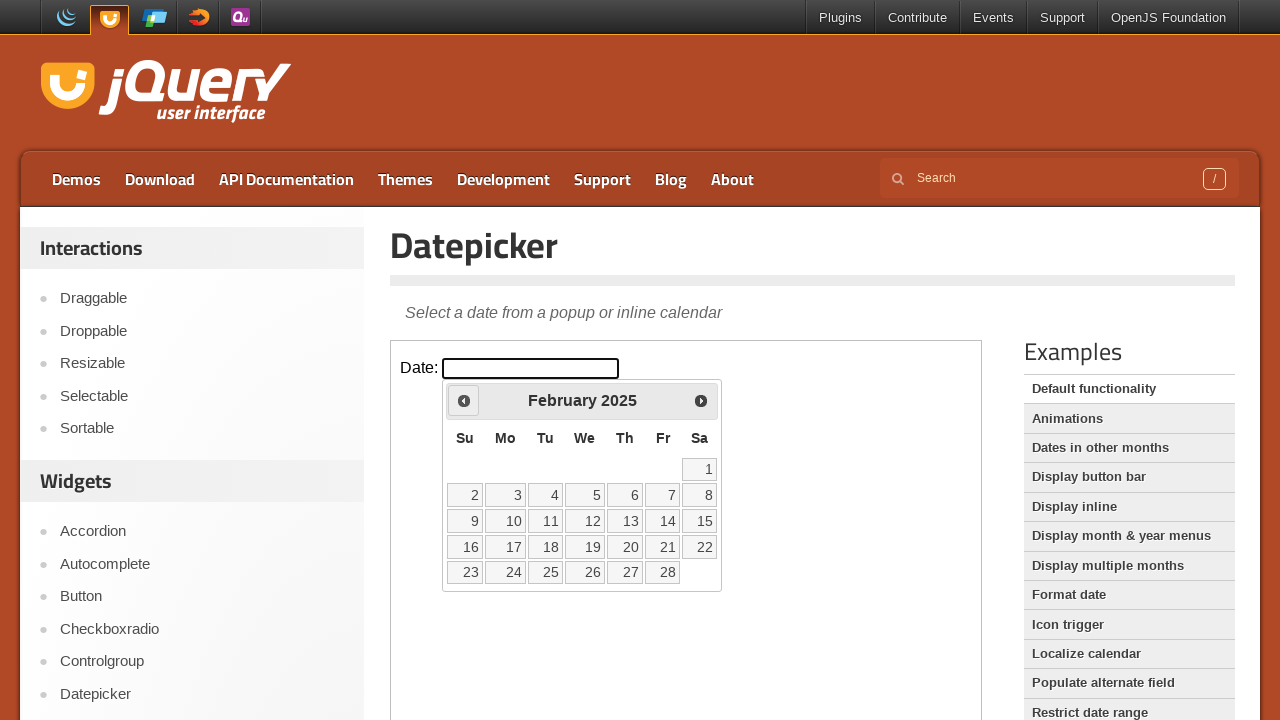

Clicked previous month navigation button at (464, 400) on iframe >> nth=0 >> internal:control=enter-frame >> span.ui-icon.ui-icon-circle-t
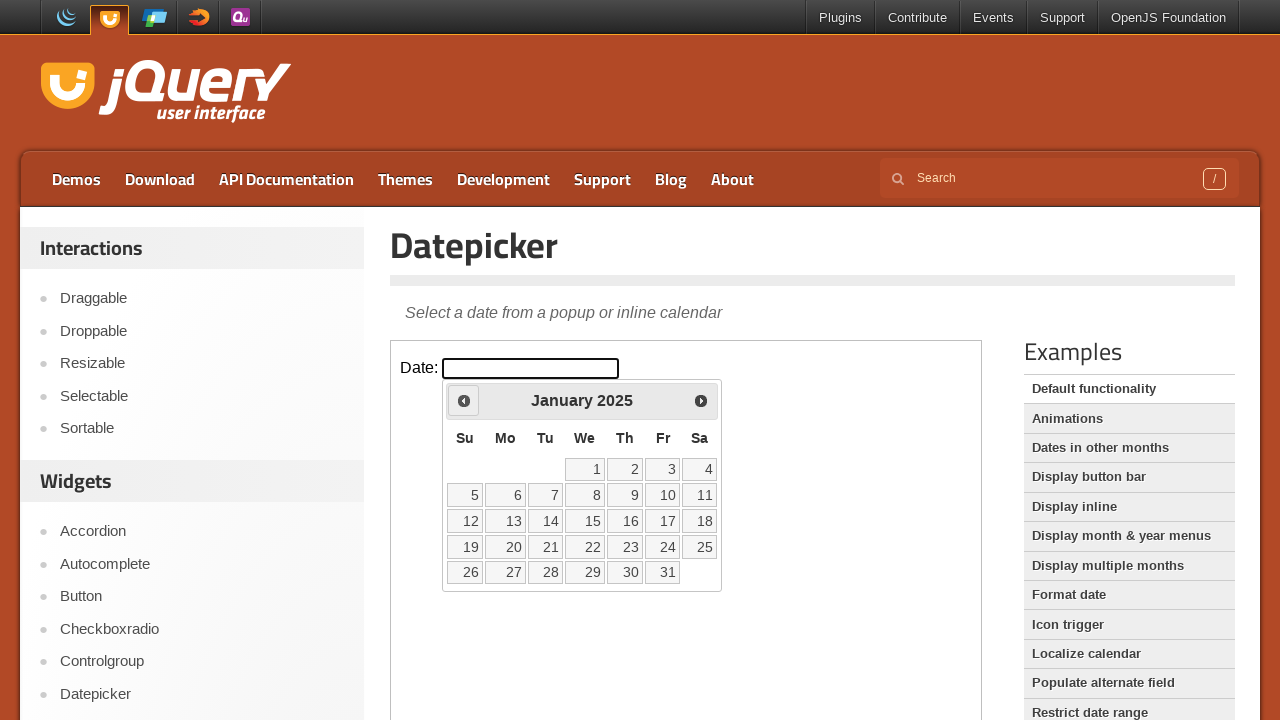

Retrieved current month: January
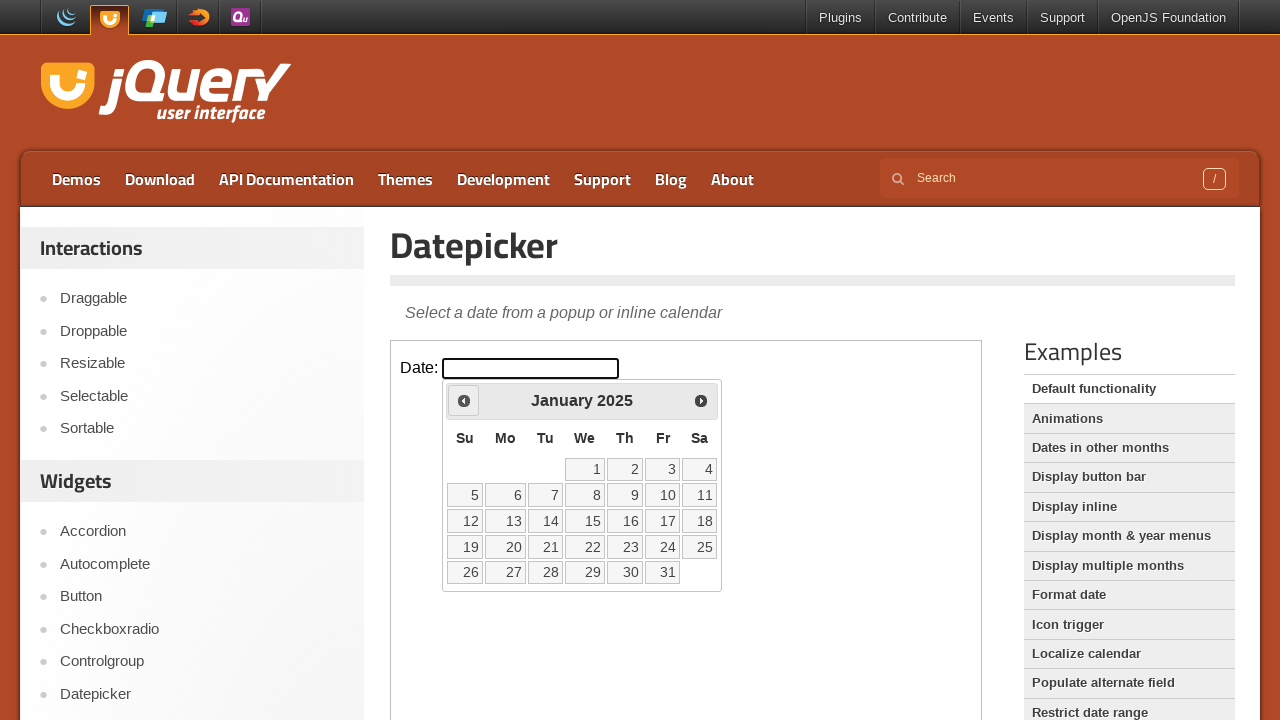

Retrieved current year: 2025
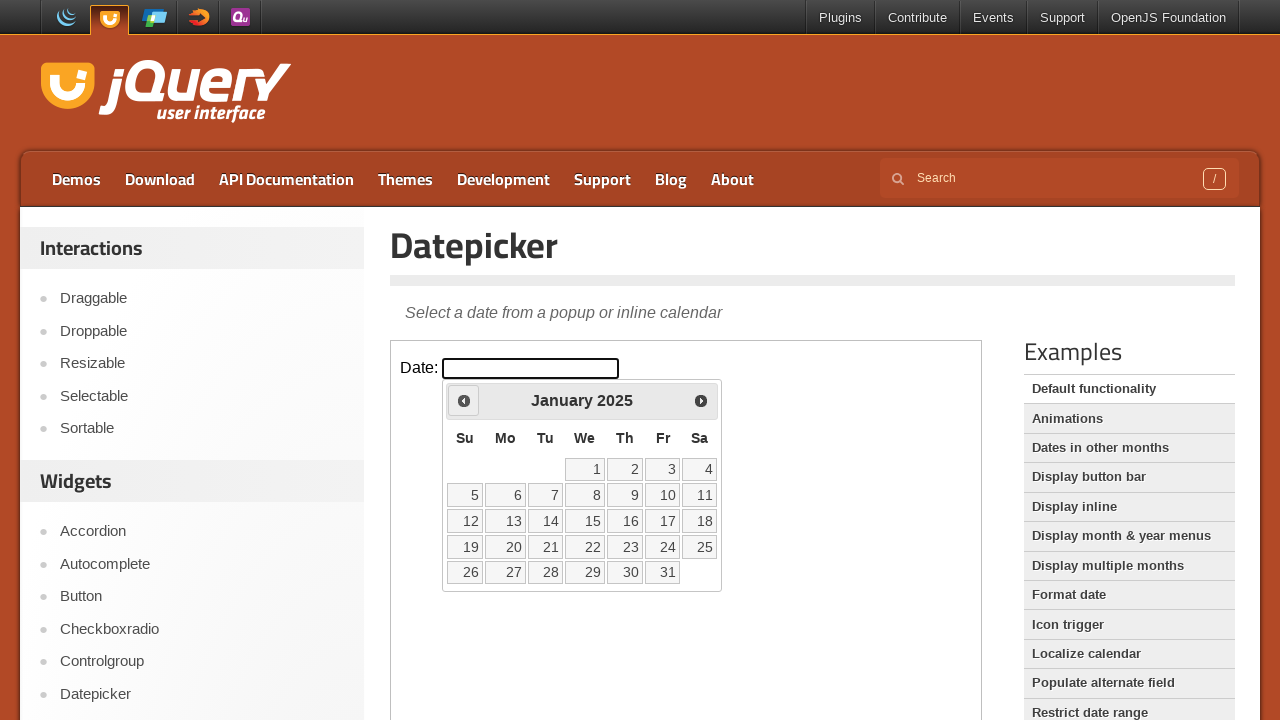

Clicked previous month navigation button at (464, 400) on iframe >> nth=0 >> internal:control=enter-frame >> span.ui-icon.ui-icon-circle-t
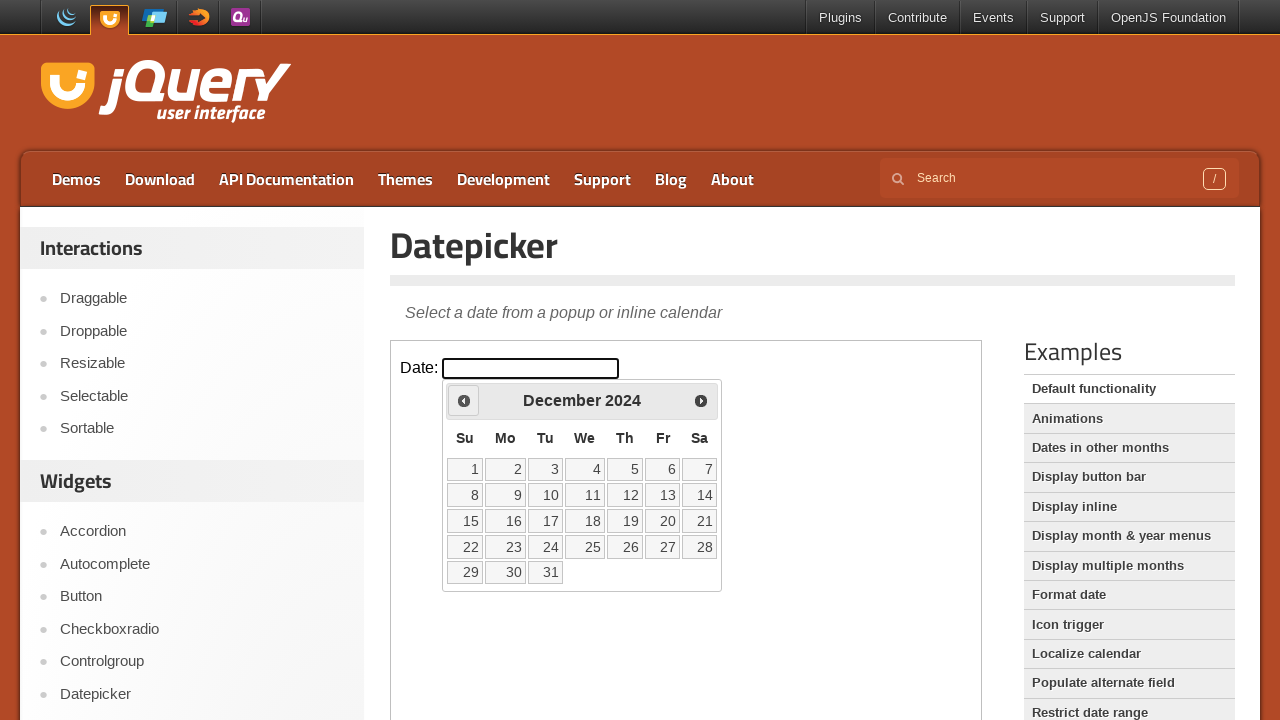

Retrieved current month: December
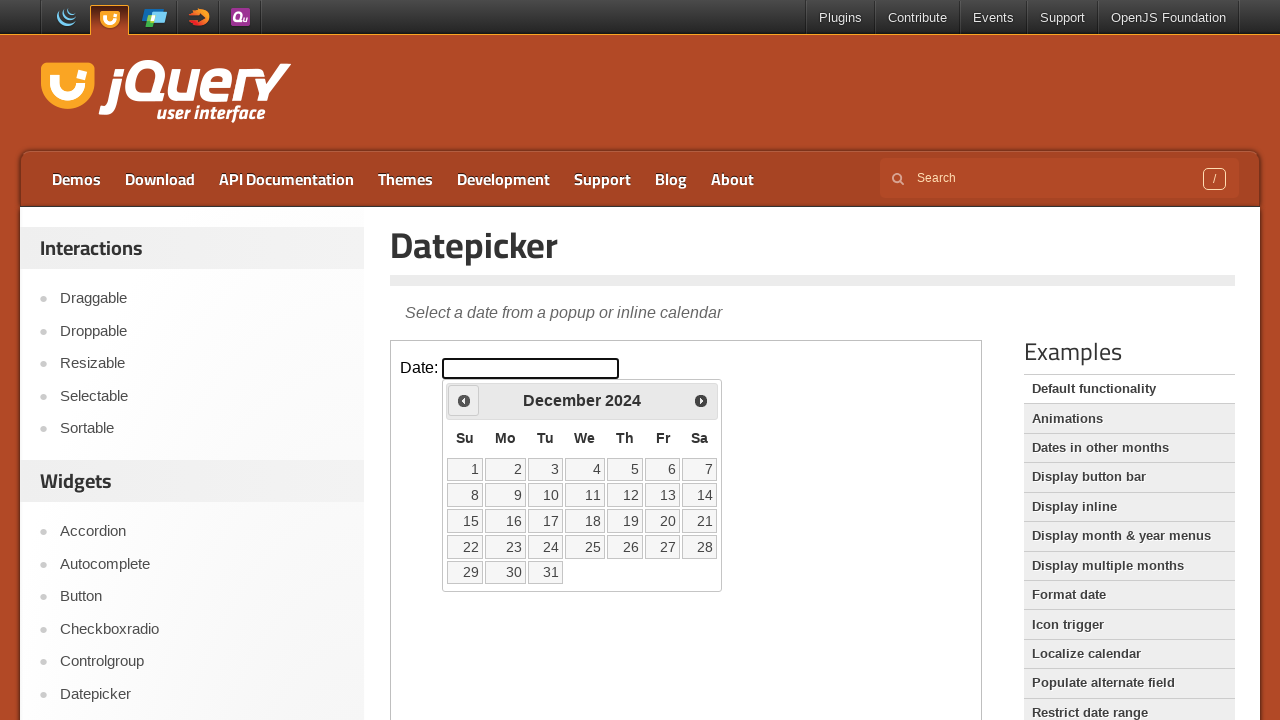

Retrieved current year: 2024
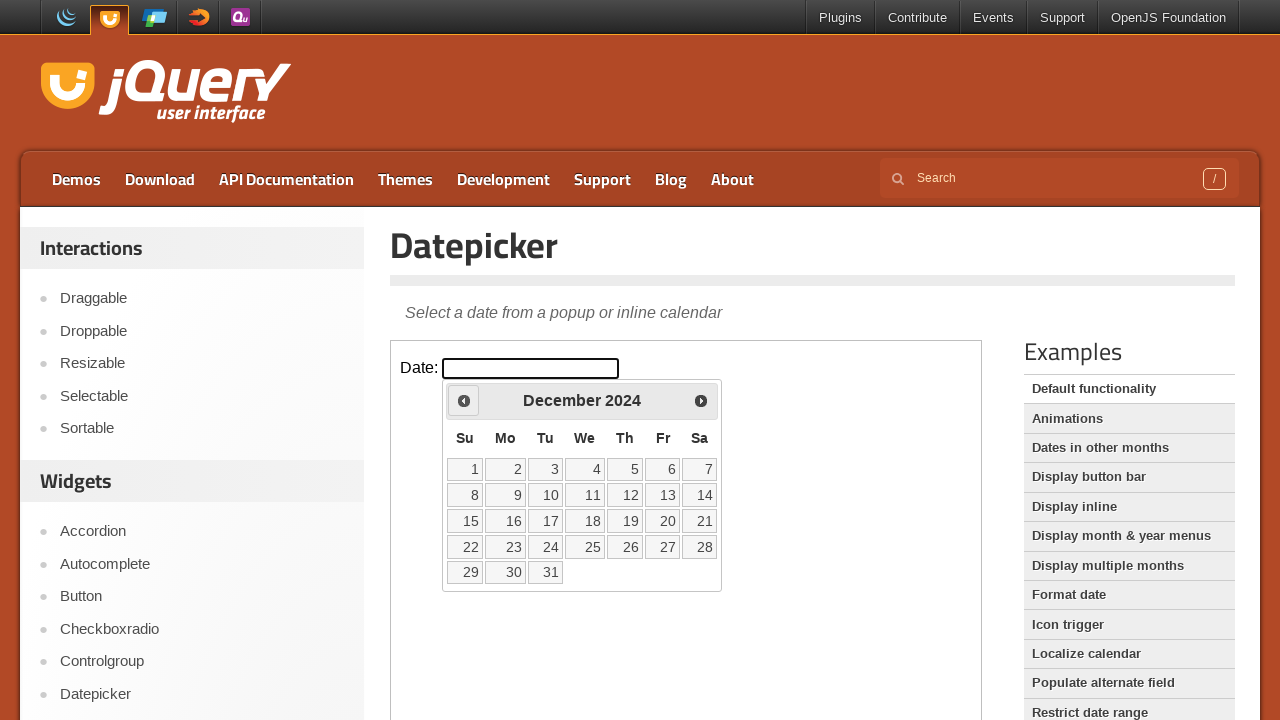

Clicked previous month navigation button at (464, 400) on iframe >> nth=0 >> internal:control=enter-frame >> span.ui-icon.ui-icon-circle-t
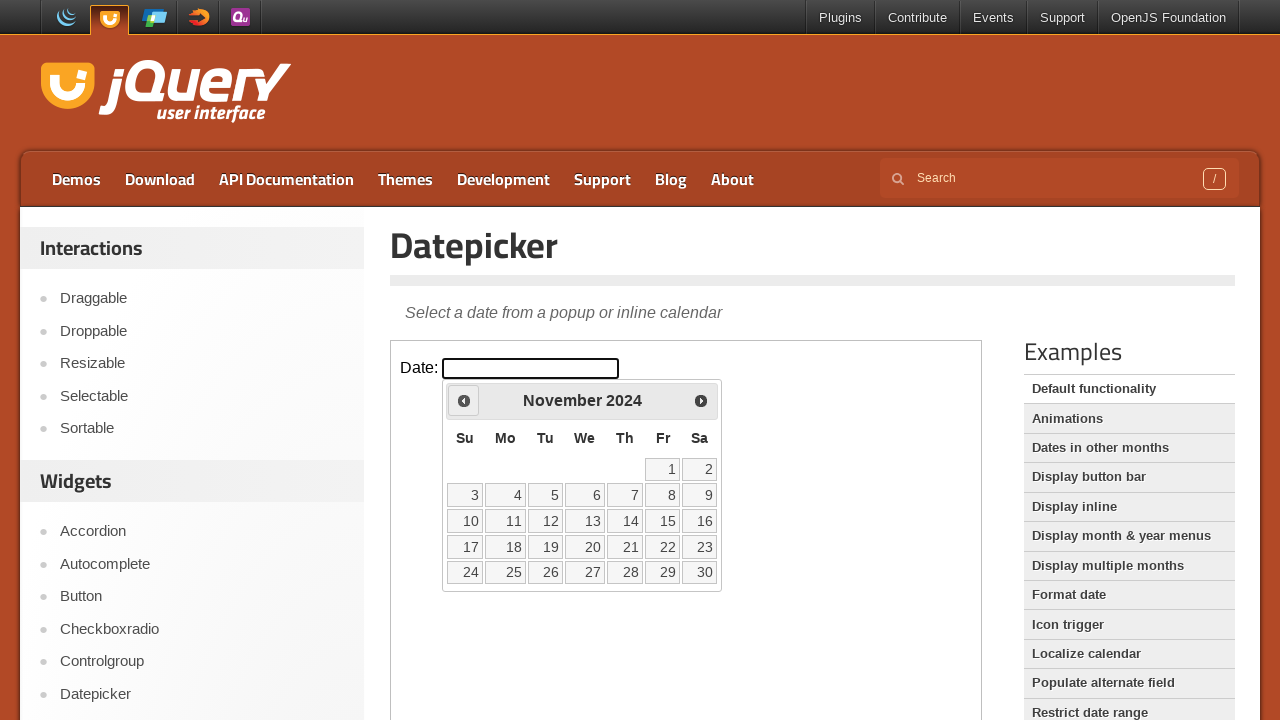

Retrieved current month: November
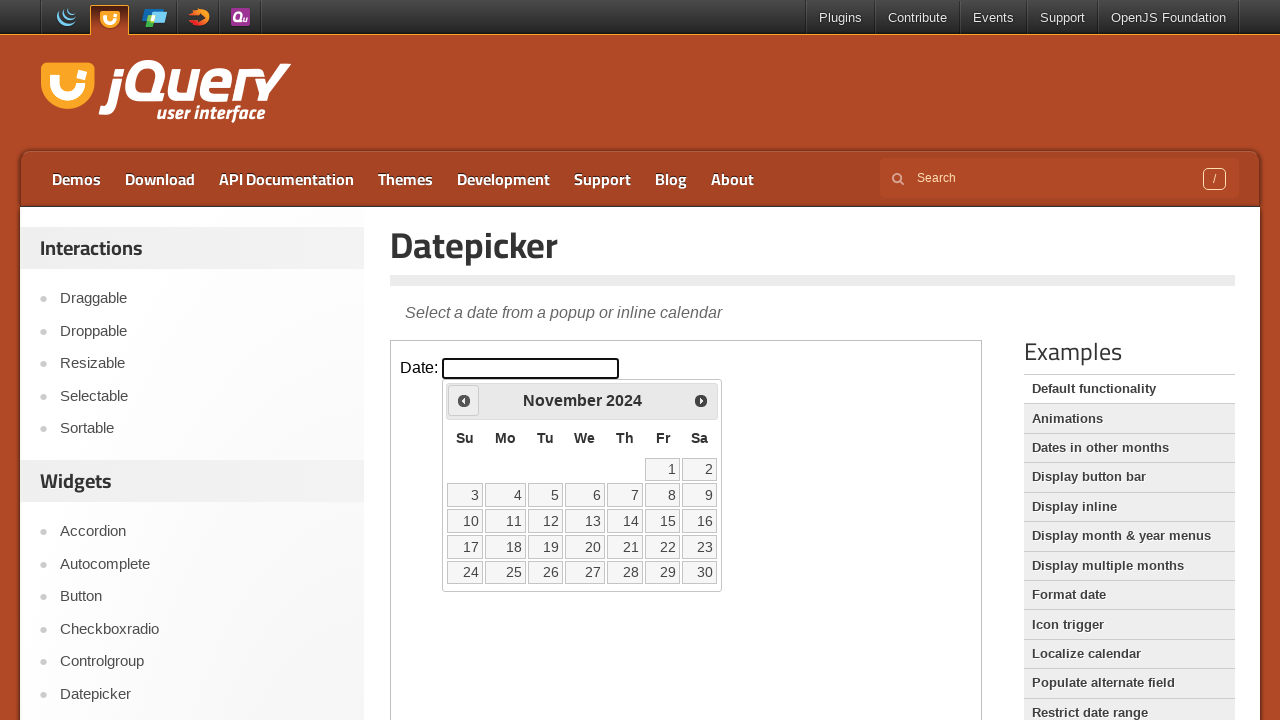

Retrieved current year: 2024
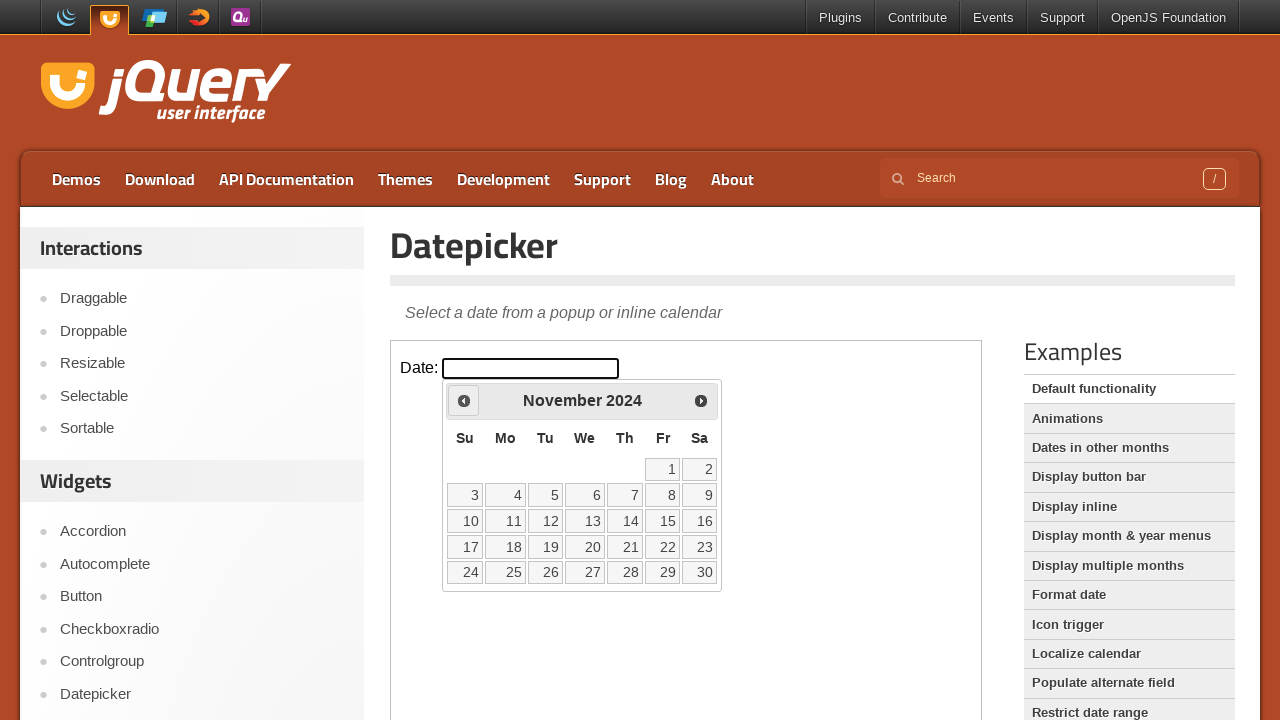

Clicked previous month navigation button at (464, 400) on iframe >> nth=0 >> internal:control=enter-frame >> span.ui-icon.ui-icon-circle-t
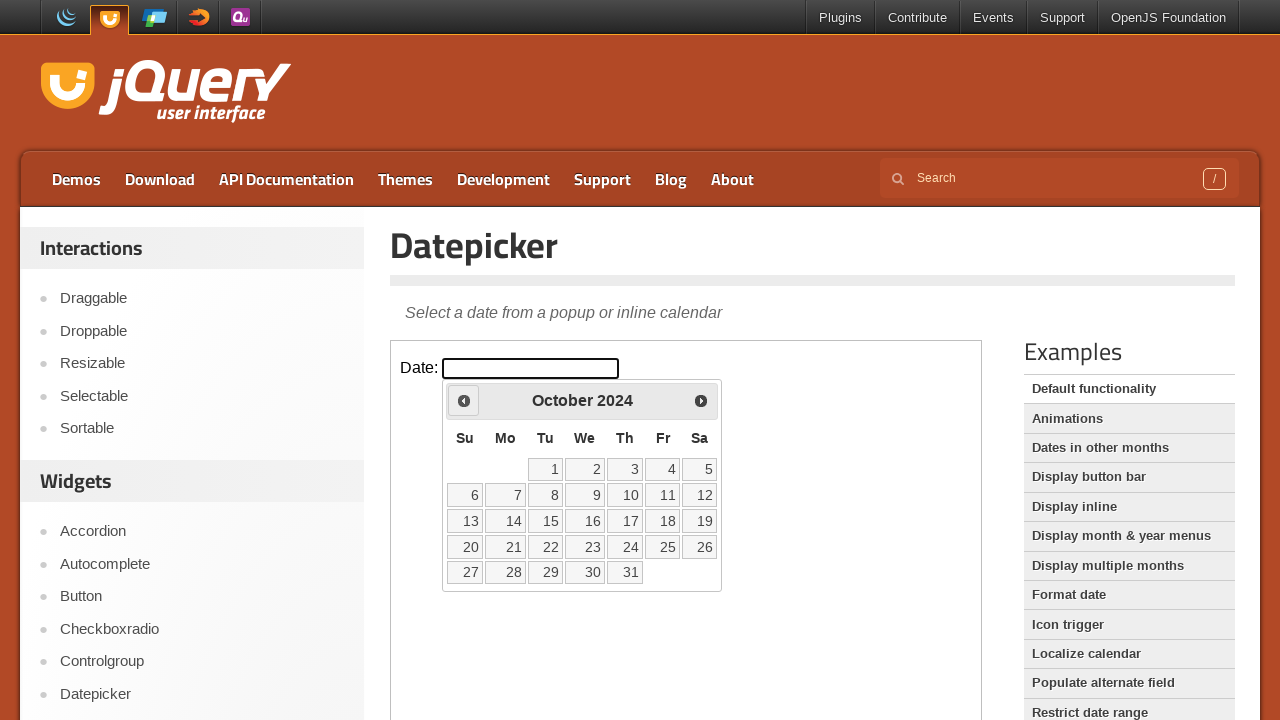

Retrieved current month: October
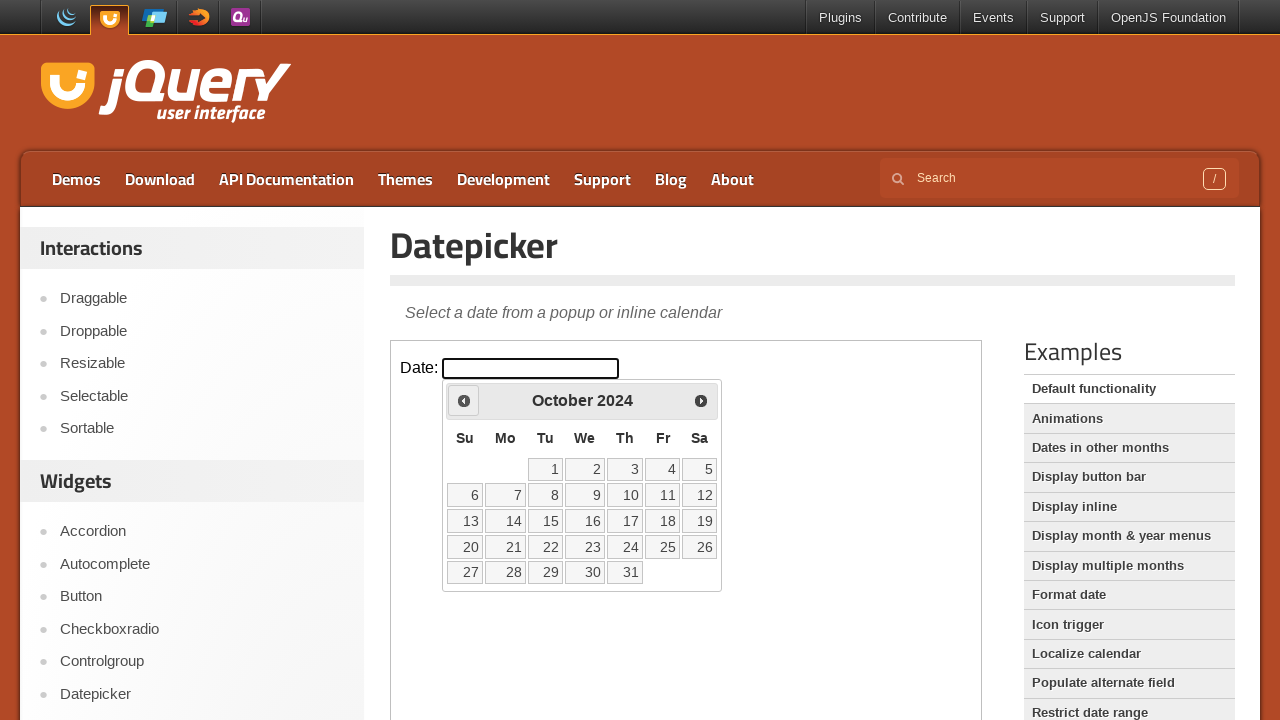

Retrieved current year: 2024
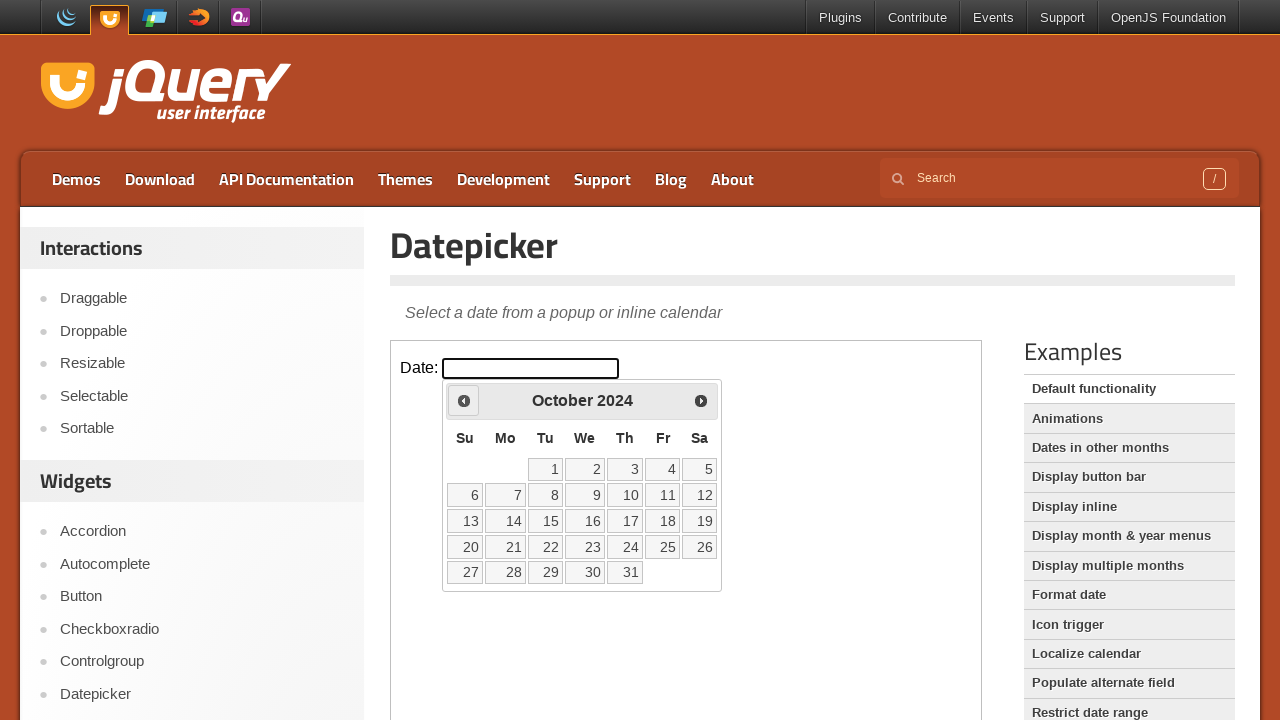

Clicked previous month navigation button at (464, 400) on iframe >> nth=0 >> internal:control=enter-frame >> span.ui-icon.ui-icon-circle-t
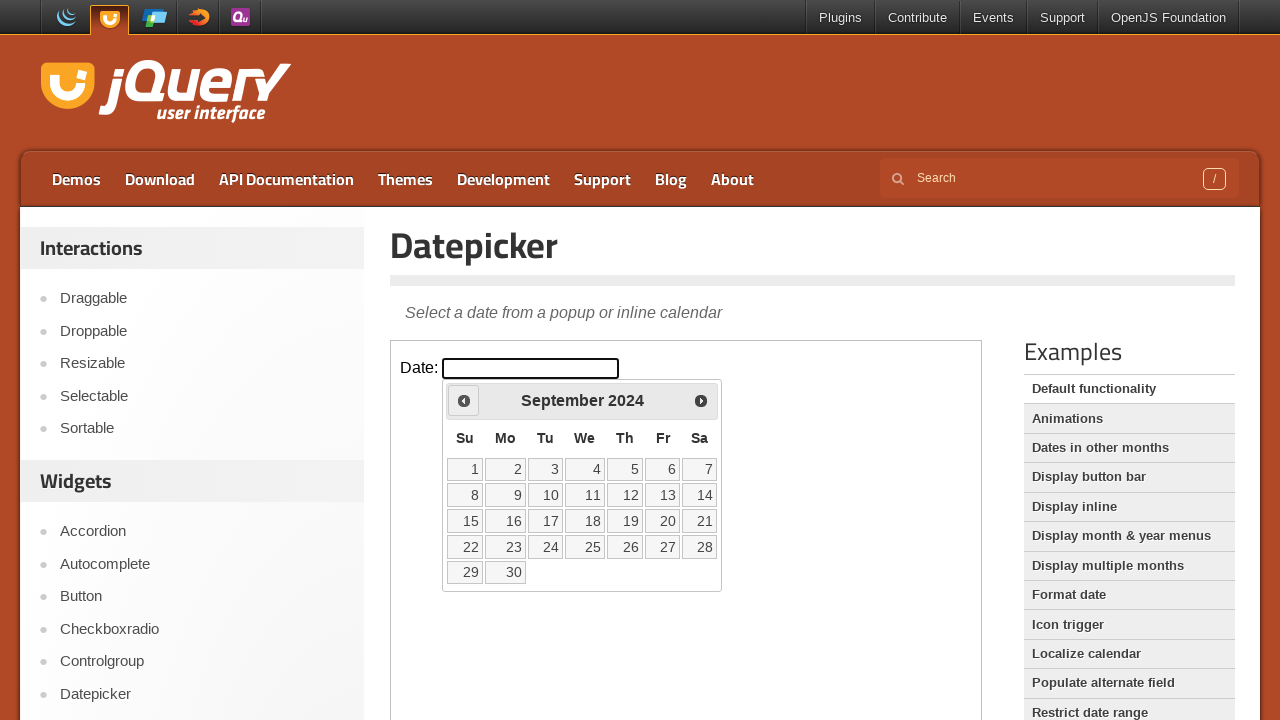

Retrieved current month: September
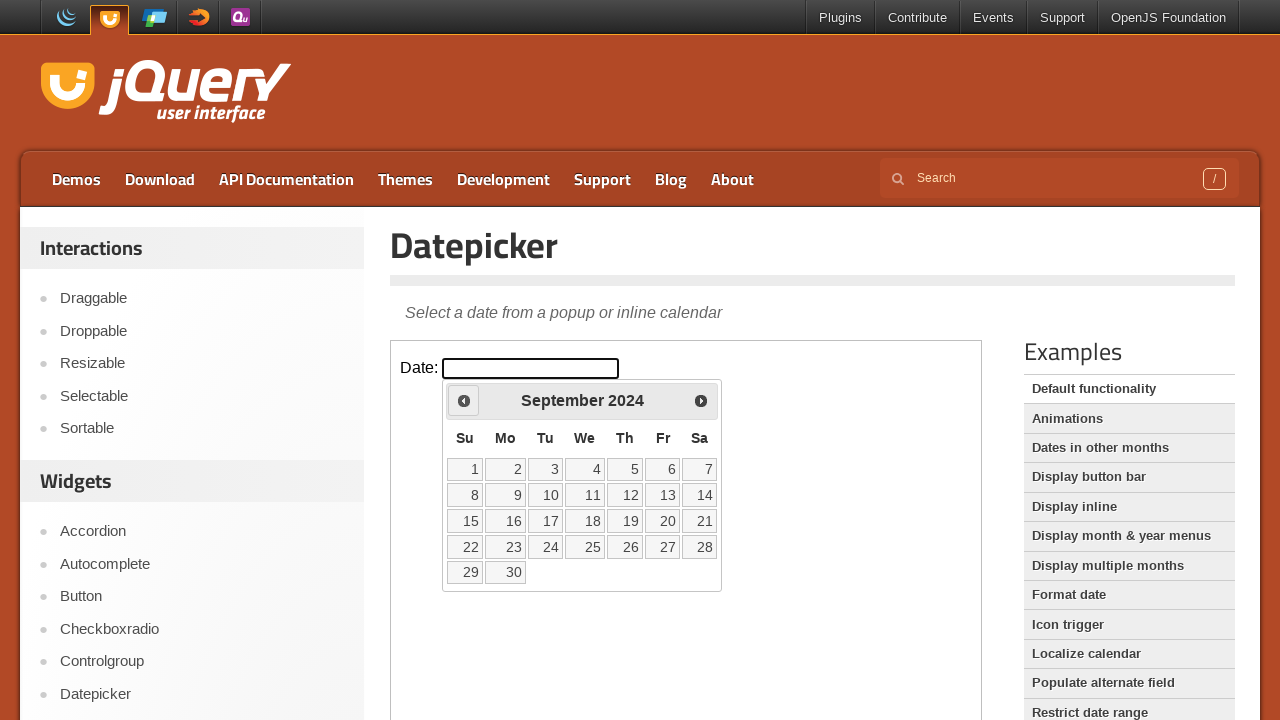

Retrieved current year: 2024
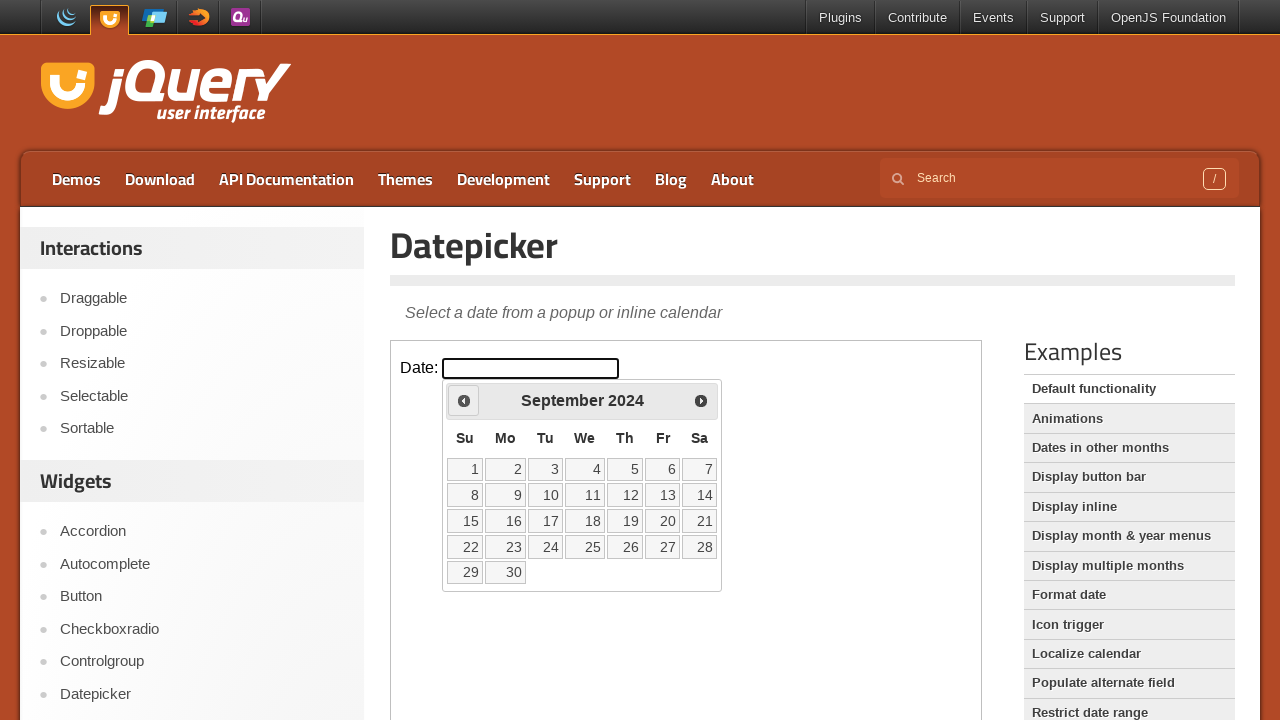

Clicked previous month navigation button at (464, 400) on iframe >> nth=0 >> internal:control=enter-frame >> span.ui-icon.ui-icon-circle-t
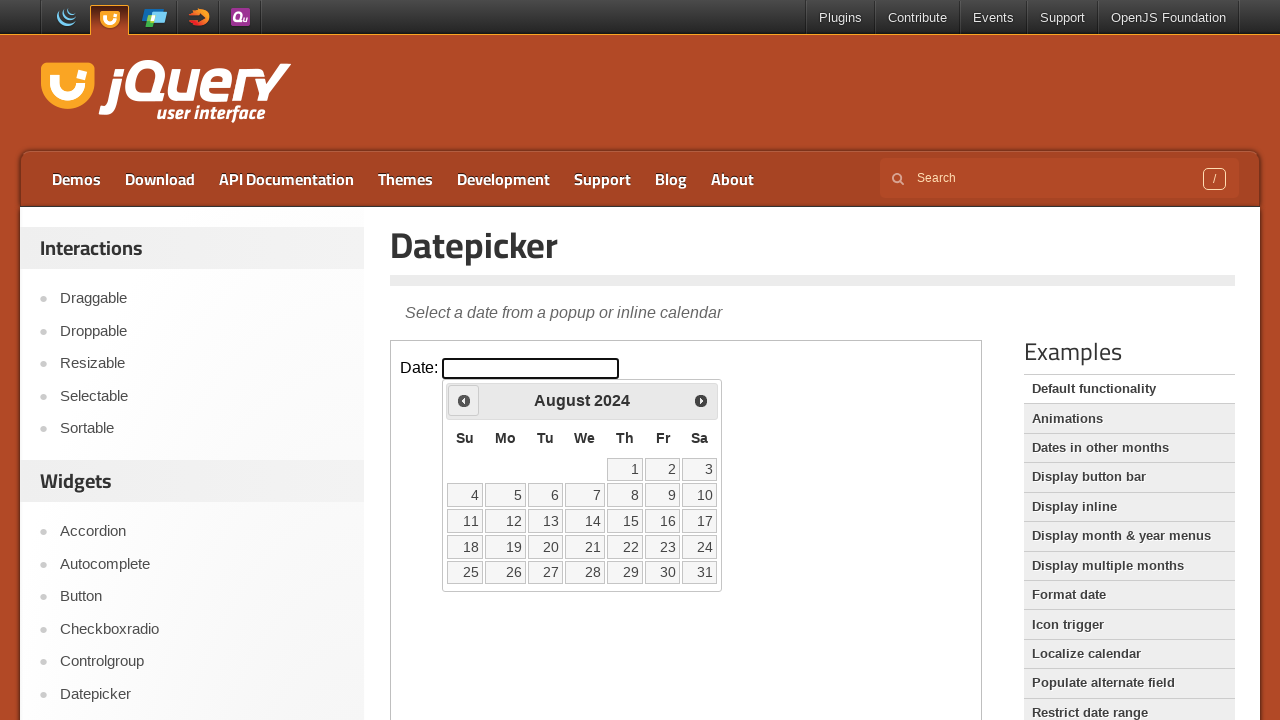

Retrieved current month: August
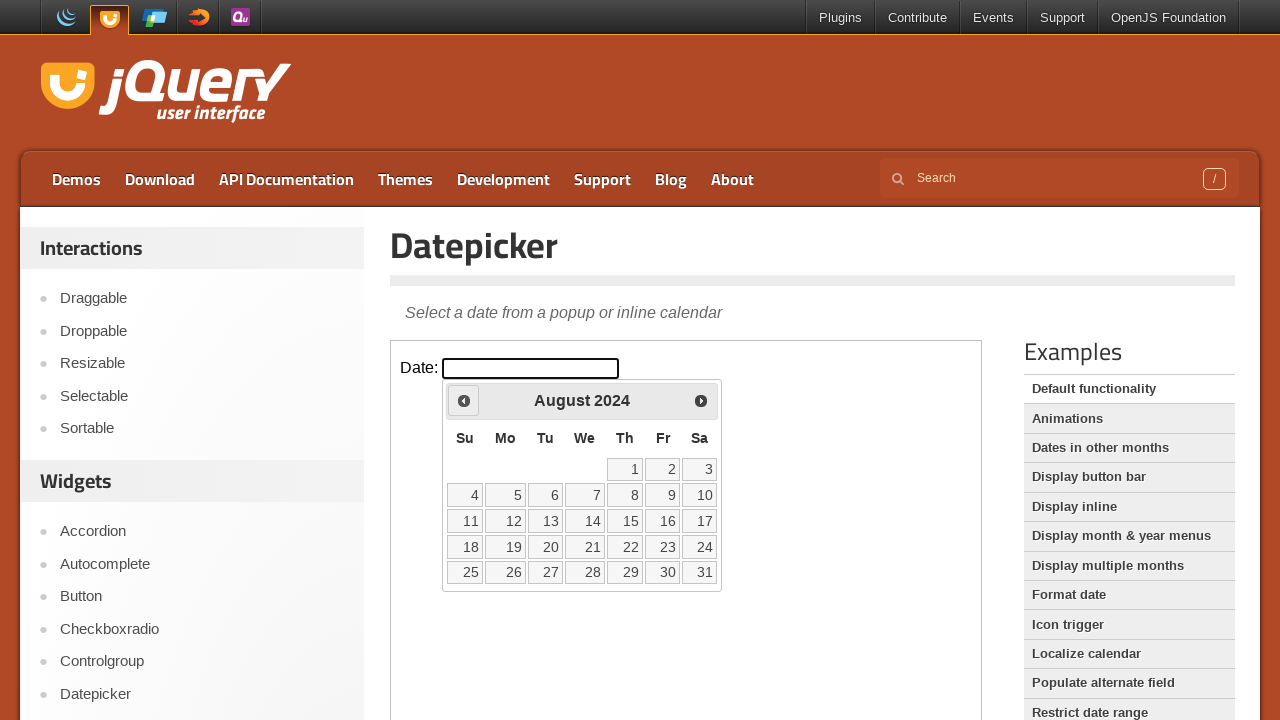

Retrieved current year: 2024
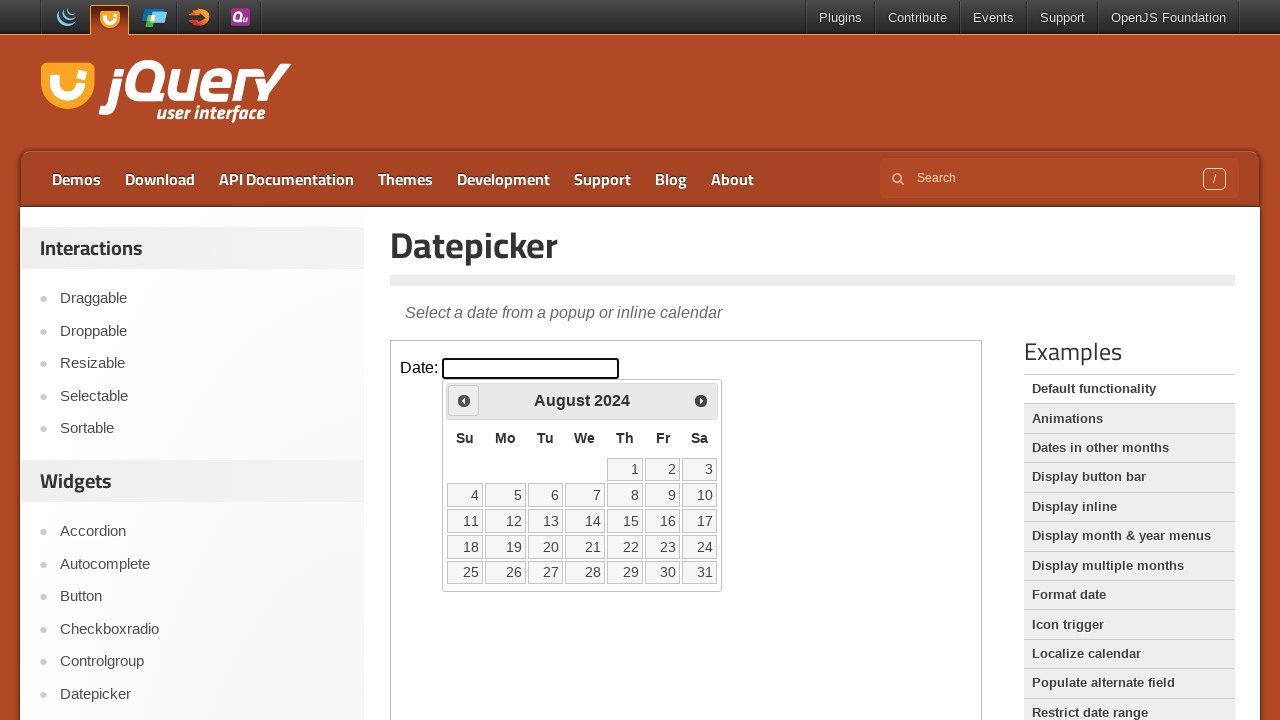

Clicked previous month navigation button at (464, 400) on iframe >> nth=0 >> internal:control=enter-frame >> span.ui-icon.ui-icon-circle-t
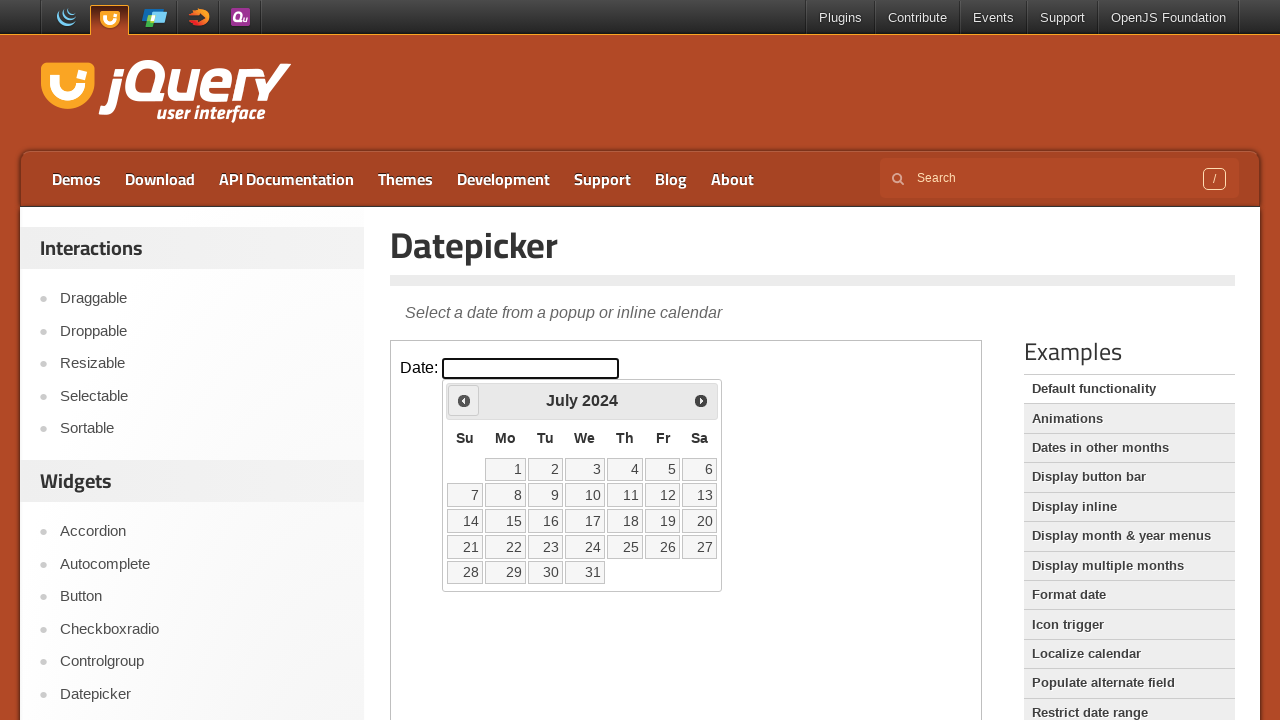

Retrieved current month: July
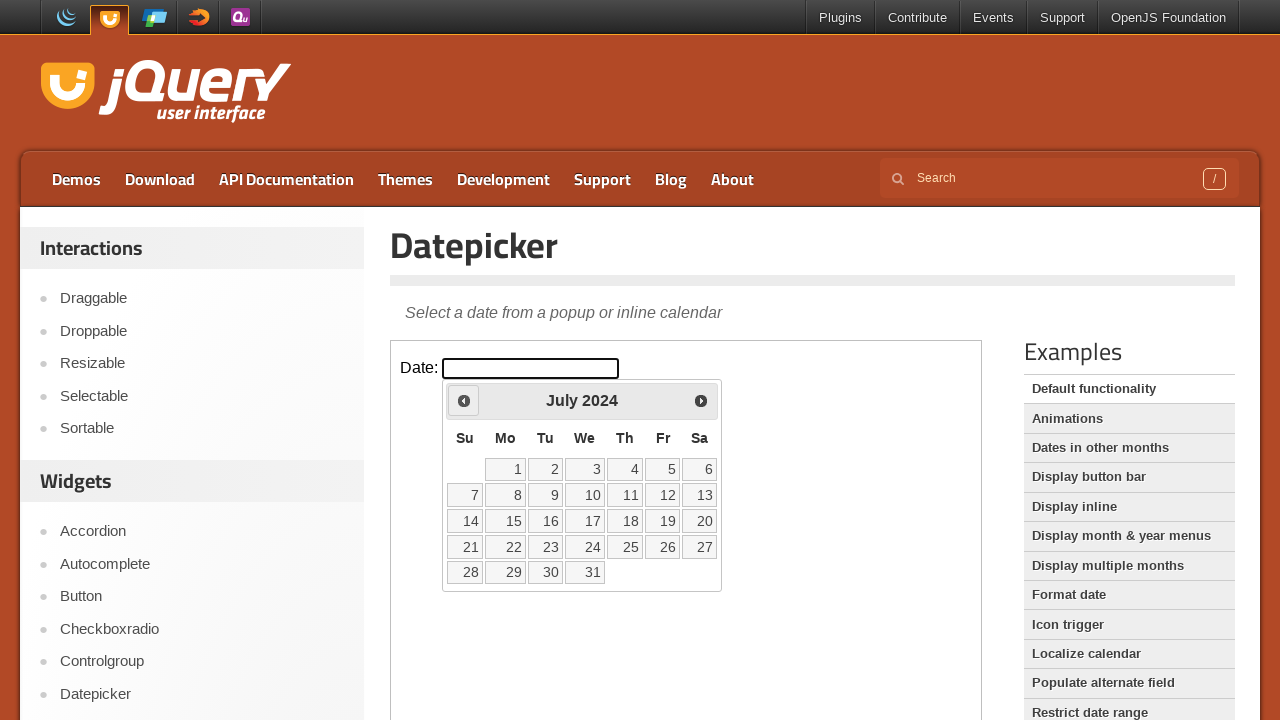

Retrieved current year: 2024
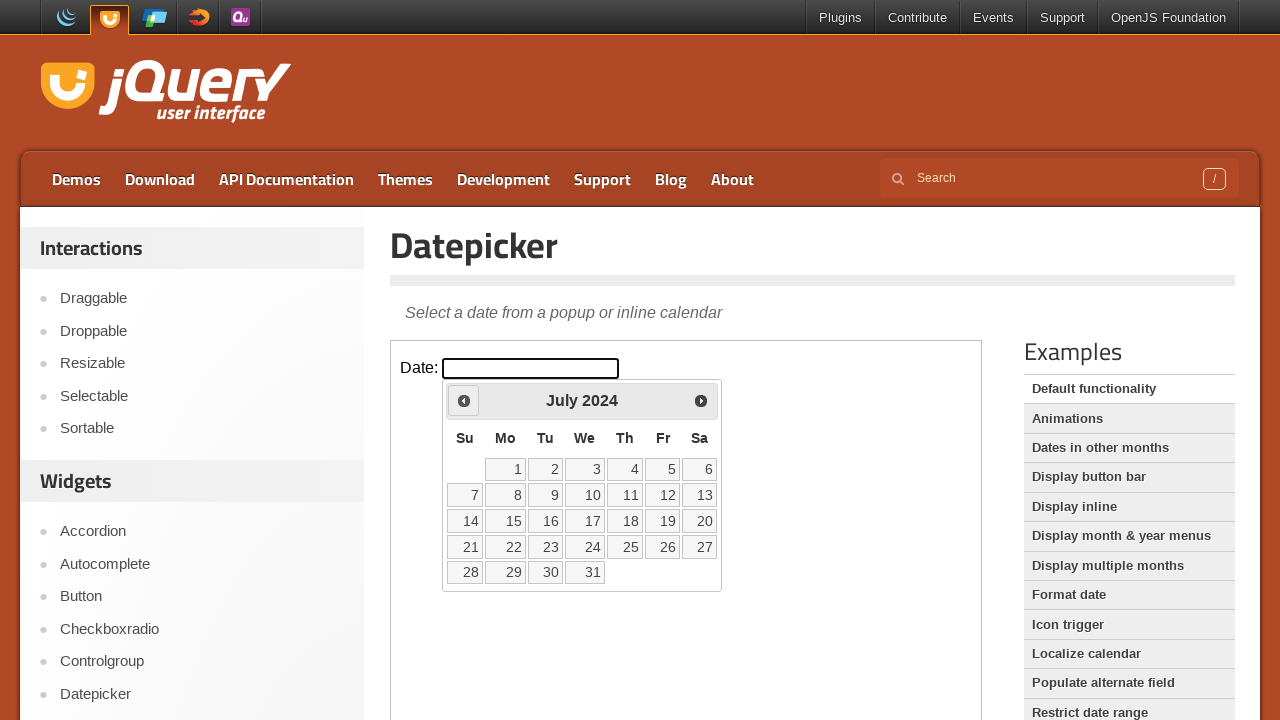

Clicked previous month navigation button at (464, 400) on iframe >> nth=0 >> internal:control=enter-frame >> span.ui-icon.ui-icon-circle-t
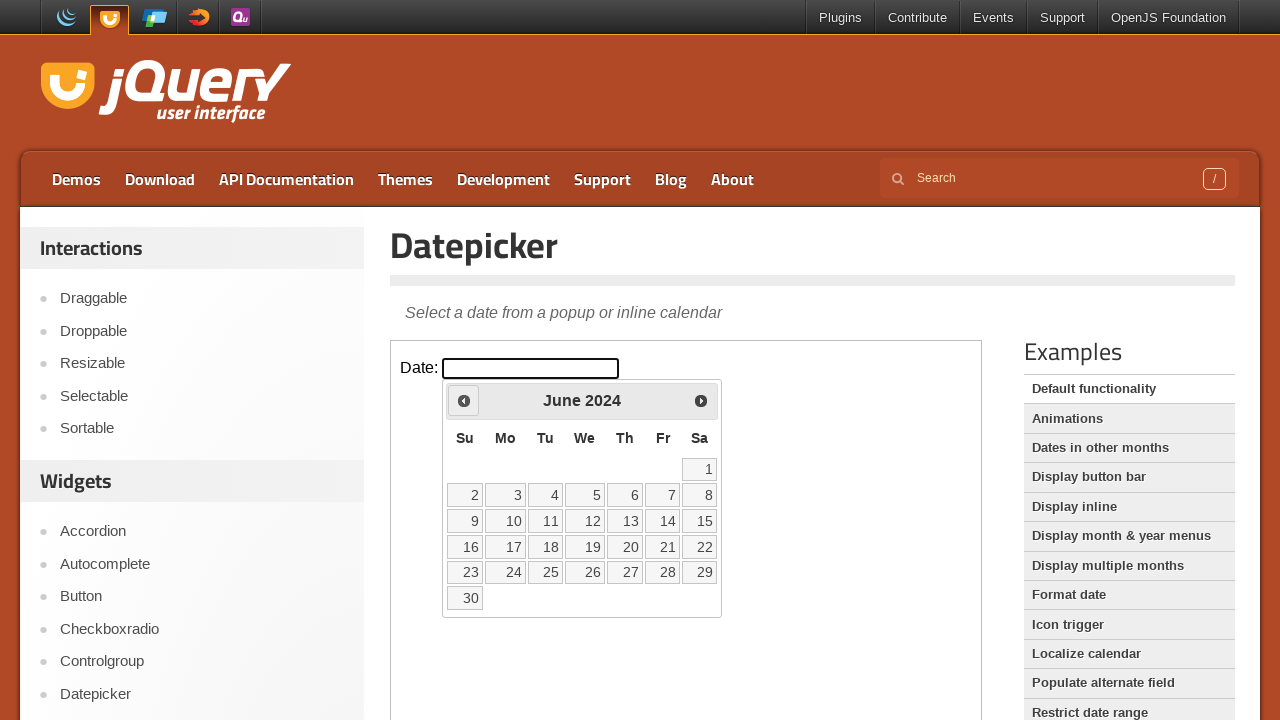

Retrieved current month: June
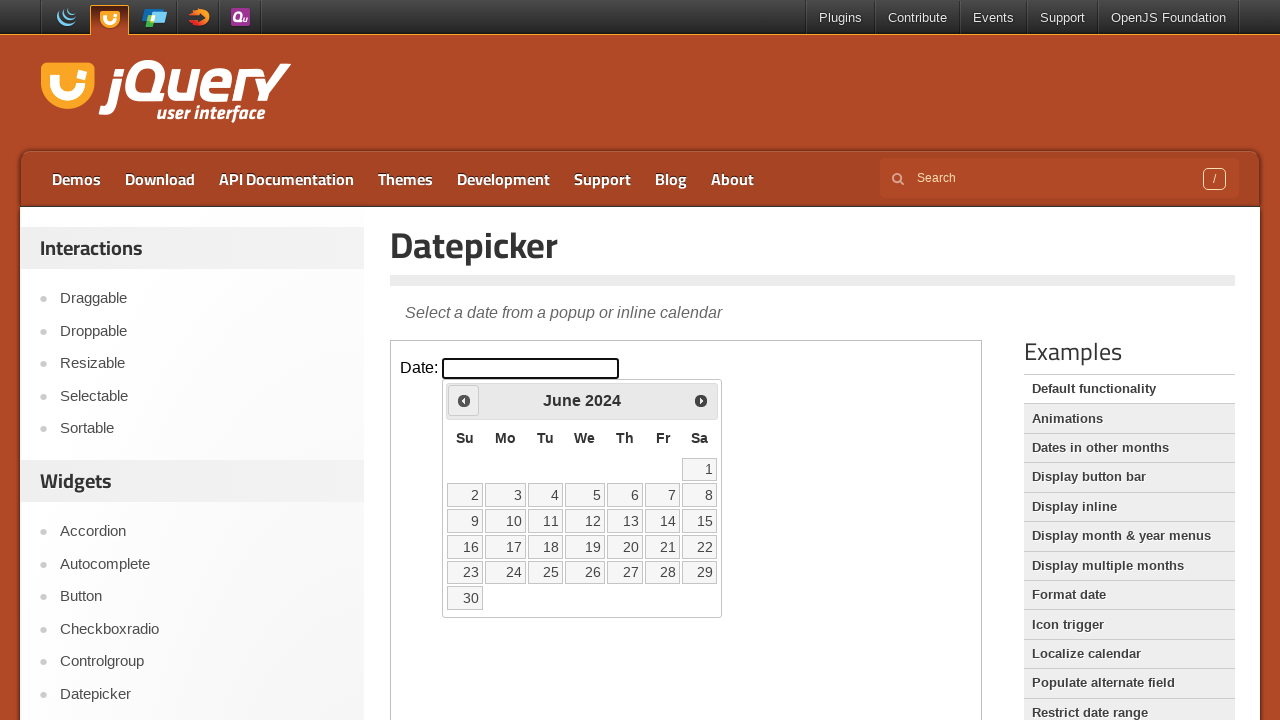

Retrieved current year: 2024
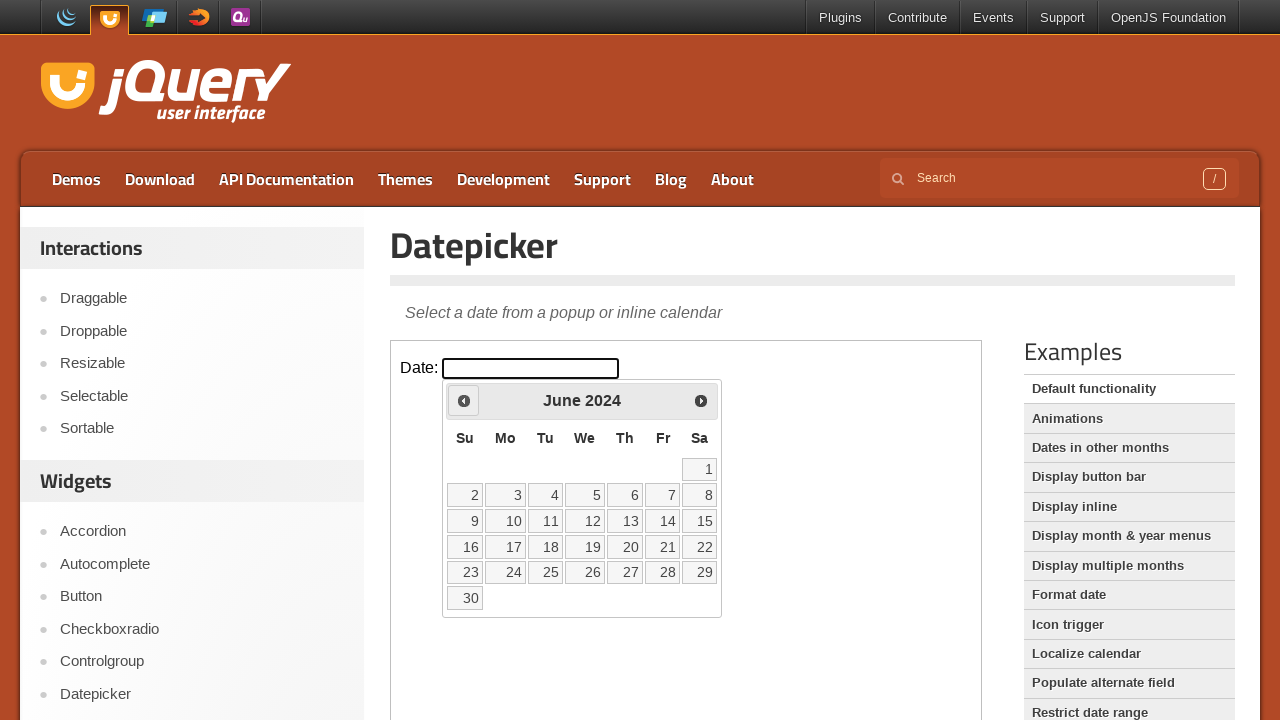

Clicked previous month navigation button at (464, 400) on iframe >> nth=0 >> internal:control=enter-frame >> span.ui-icon.ui-icon-circle-t
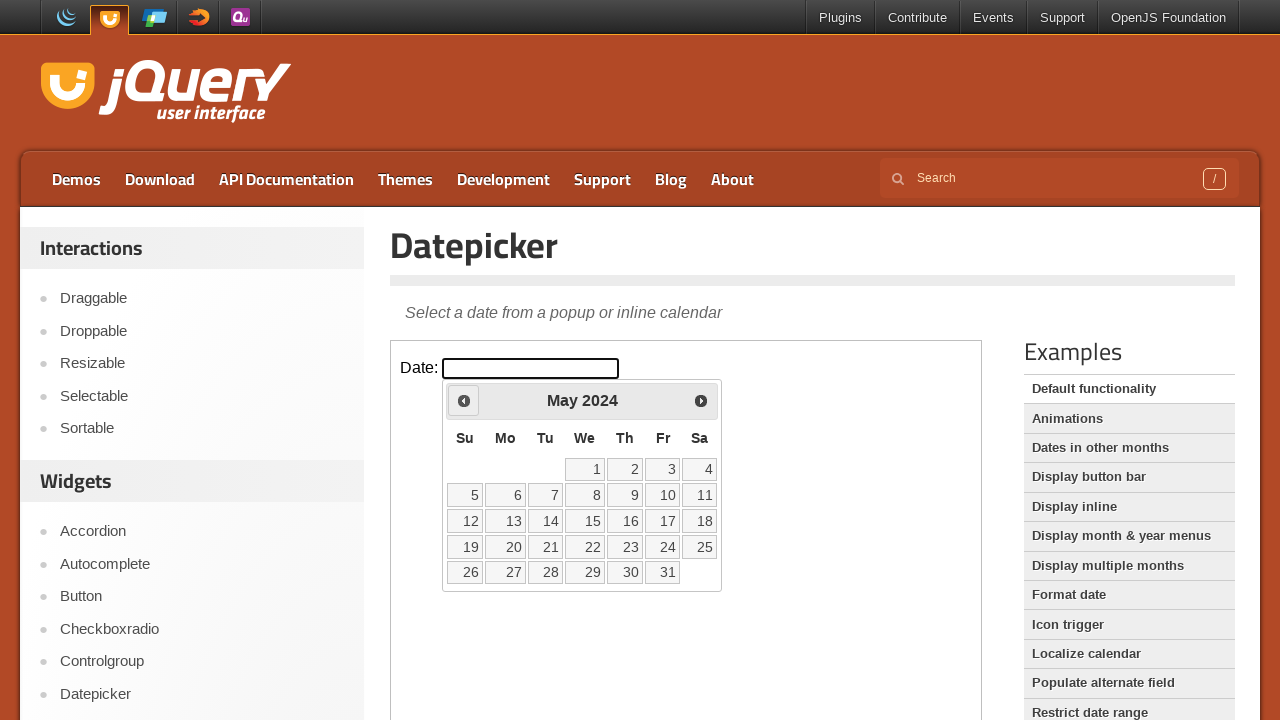

Retrieved current month: May
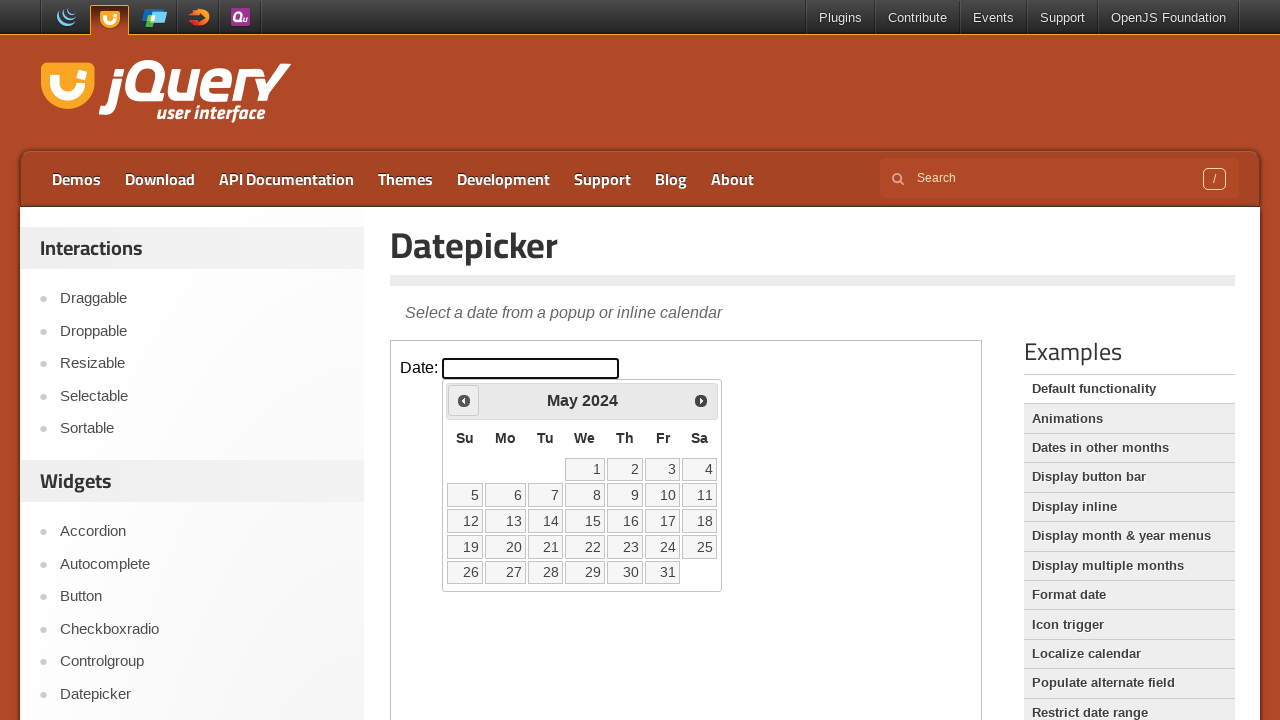

Retrieved current year: 2024
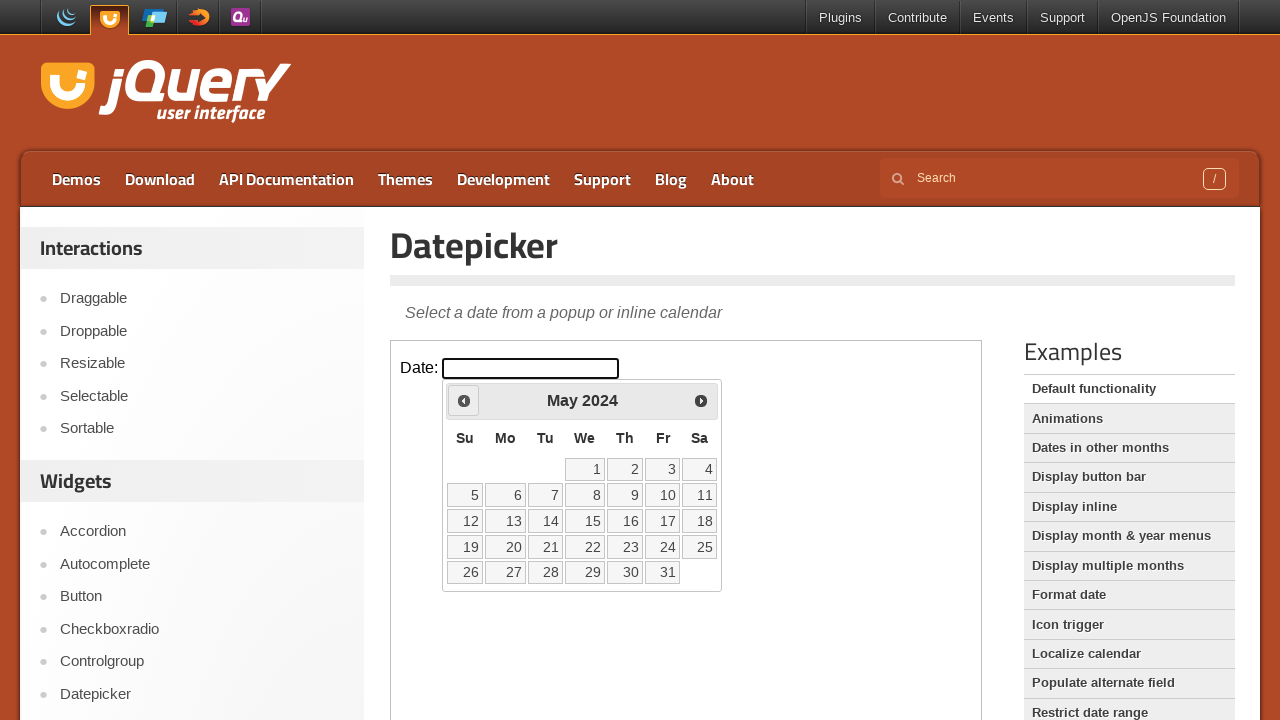

Clicked previous month navigation button at (464, 400) on iframe >> nth=0 >> internal:control=enter-frame >> span.ui-icon.ui-icon-circle-t
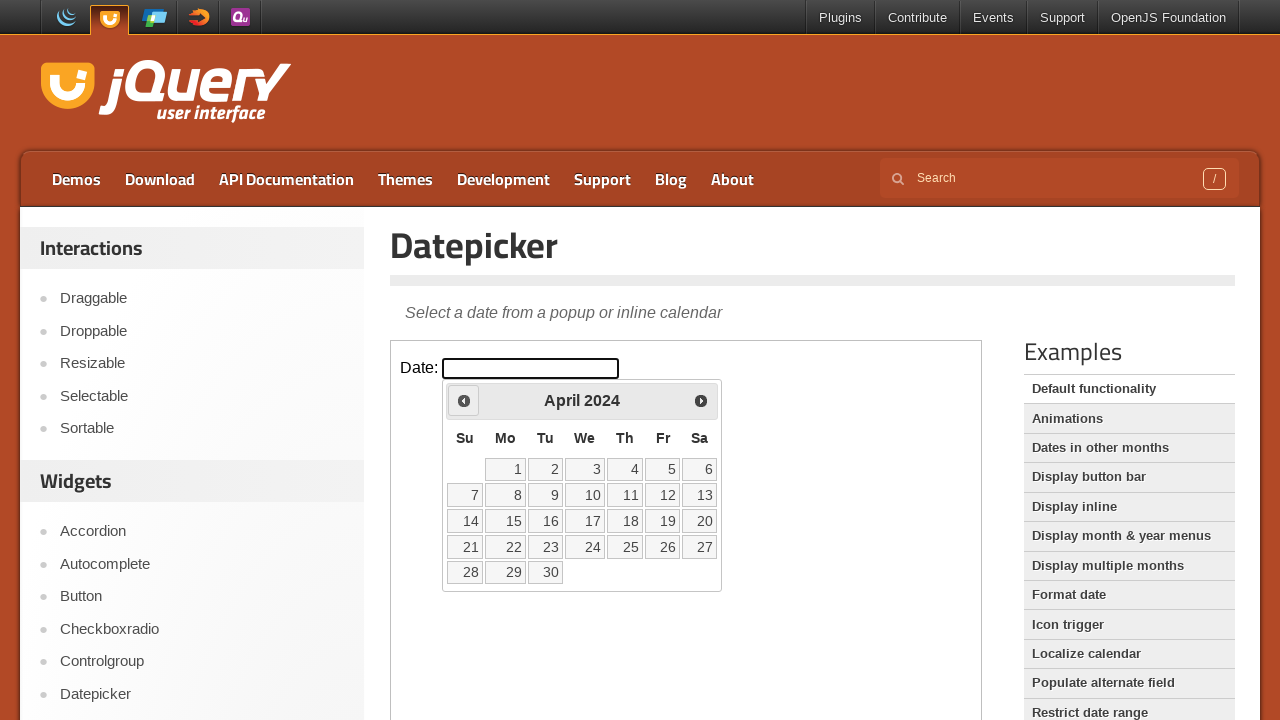

Retrieved current month: April
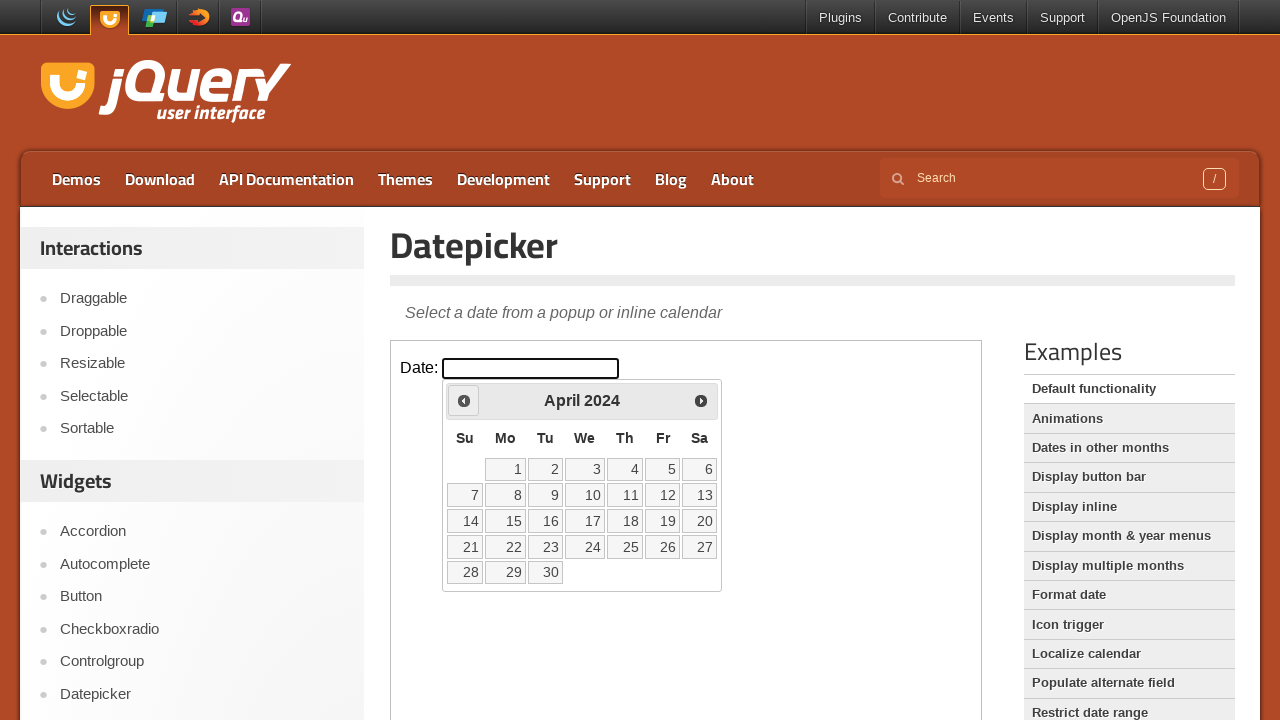

Retrieved current year: 2024
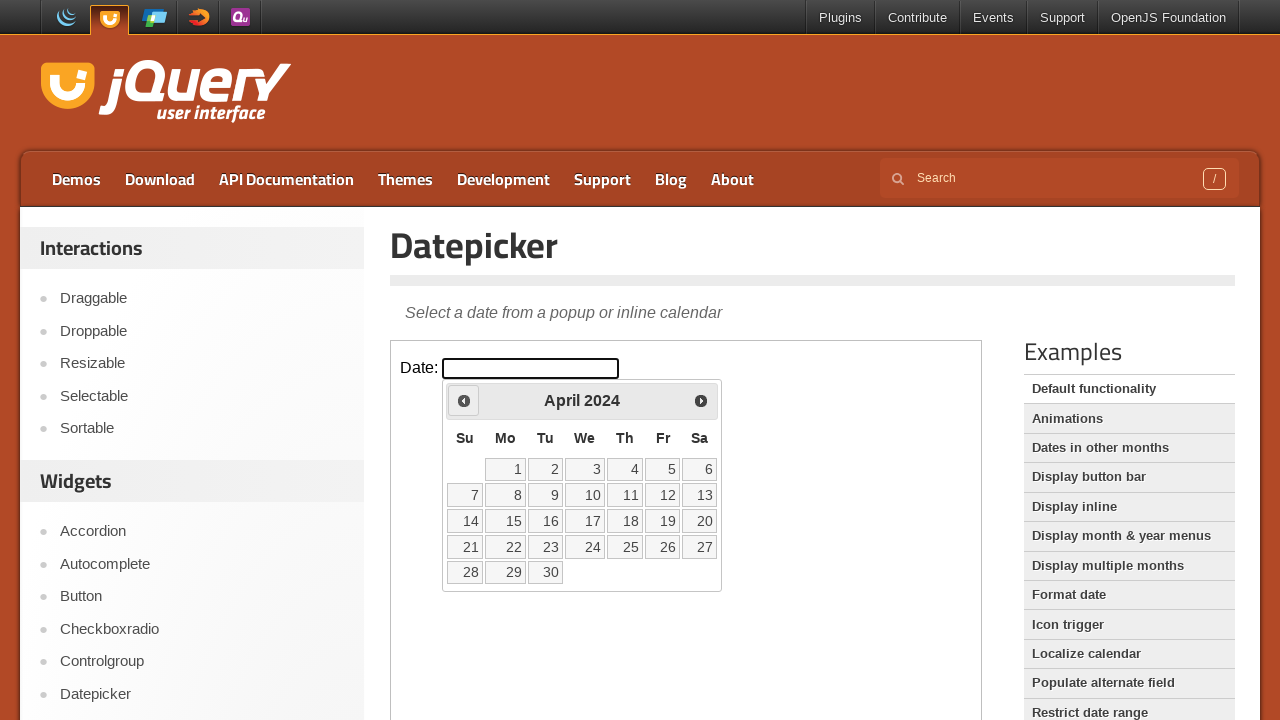

Clicked previous month navigation button at (464, 400) on iframe >> nth=0 >> internal:control=enter-frame >> span.ui-icon.ui-icon-circle-t
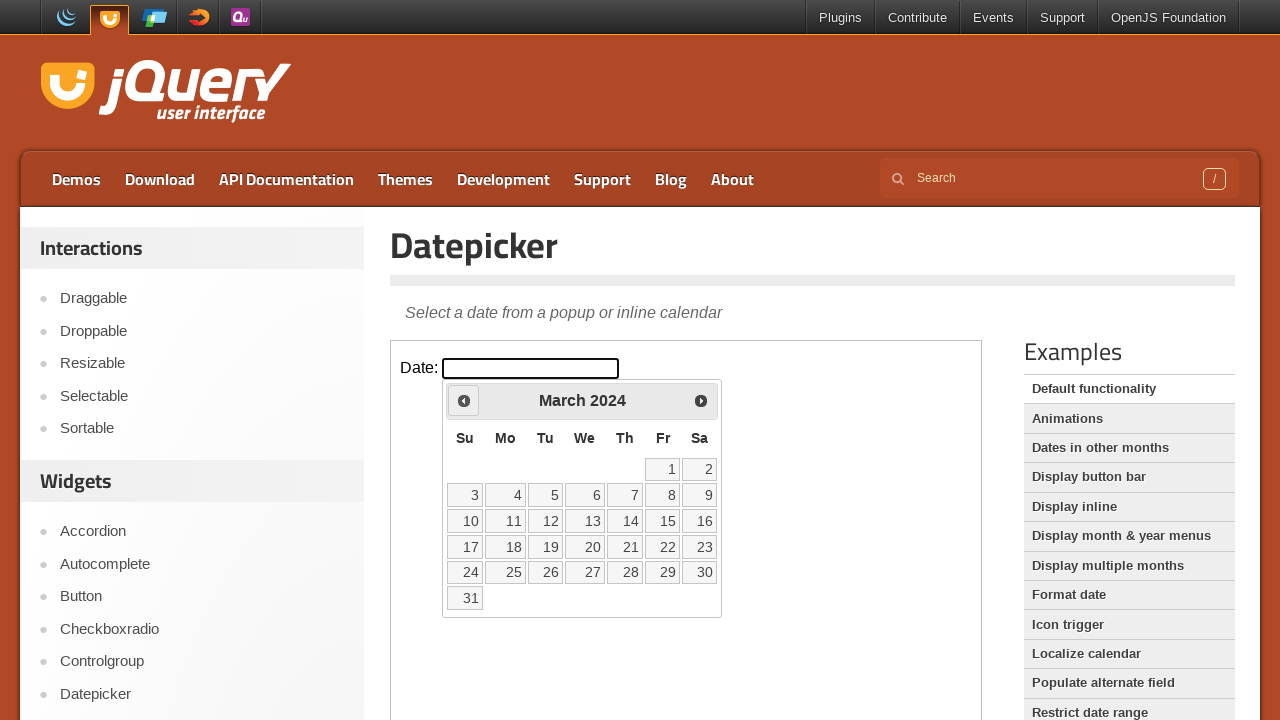

Retrieved current month: March
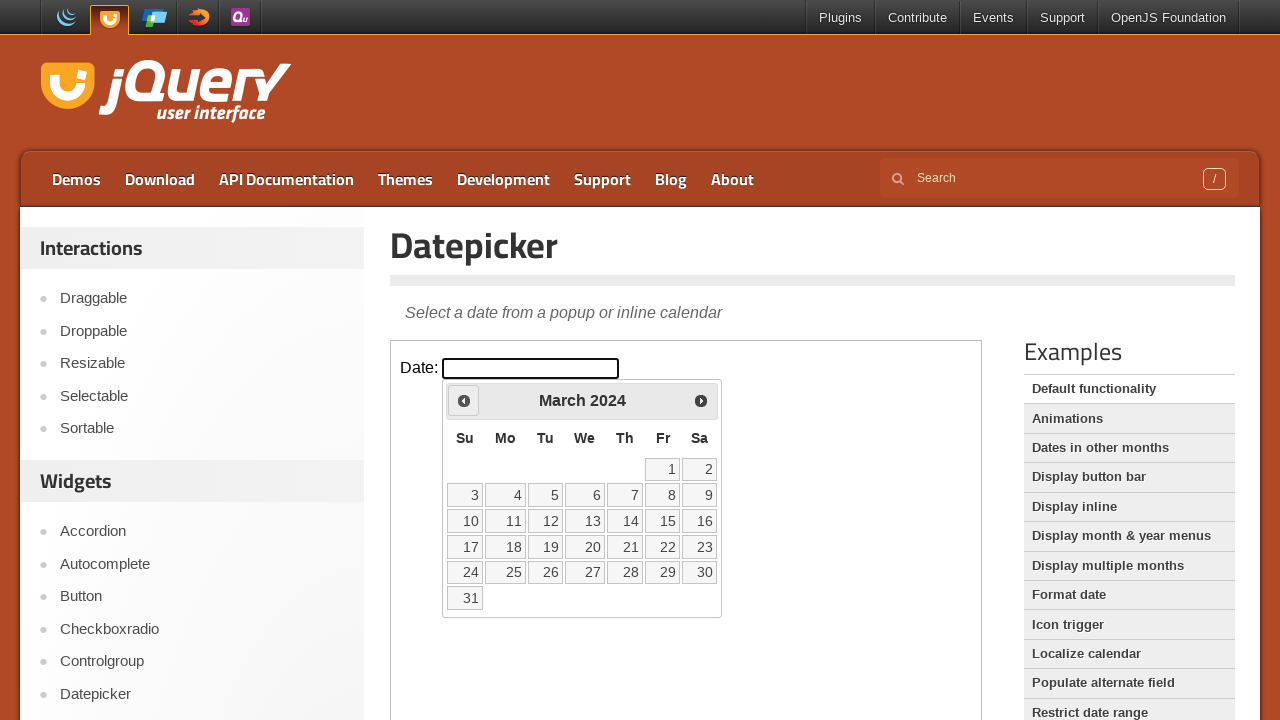

Retrieved current year: 2024
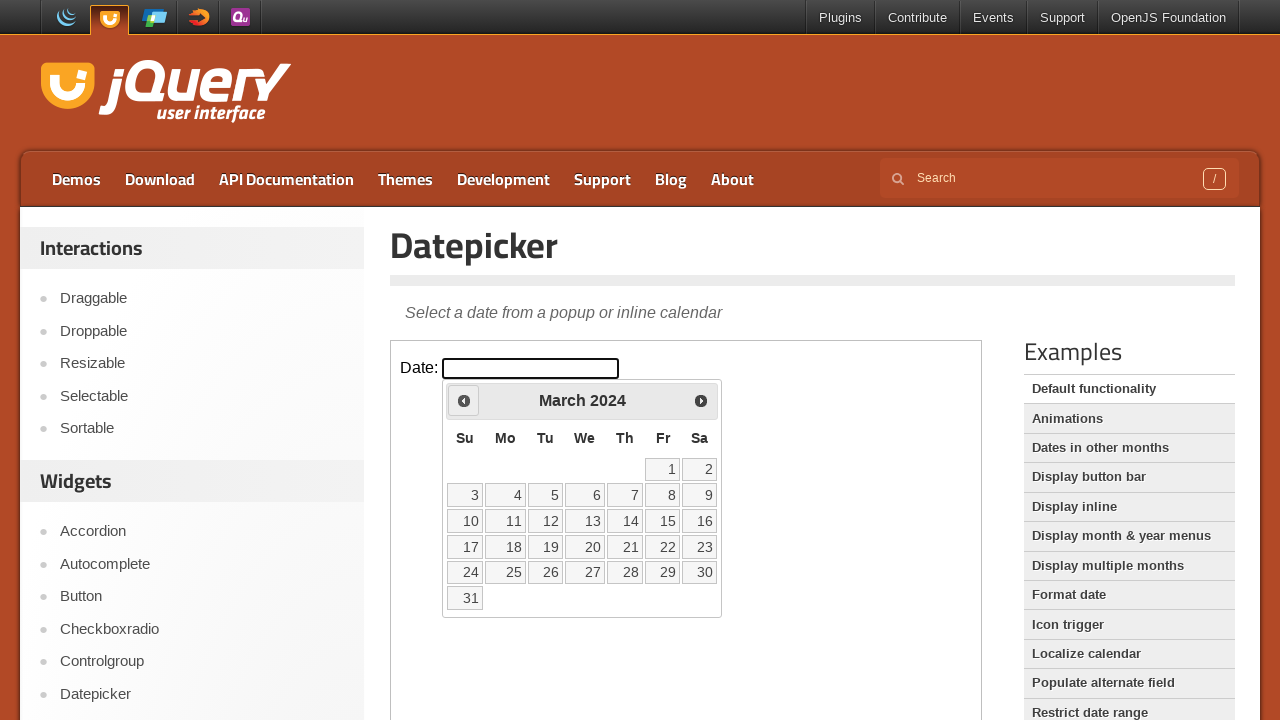

Clicked previous month navigation button at (464, 400) on iframe >> nth=0 >> internal:control=enter-frame >> span.ui-icon.ui-icon-circle-t
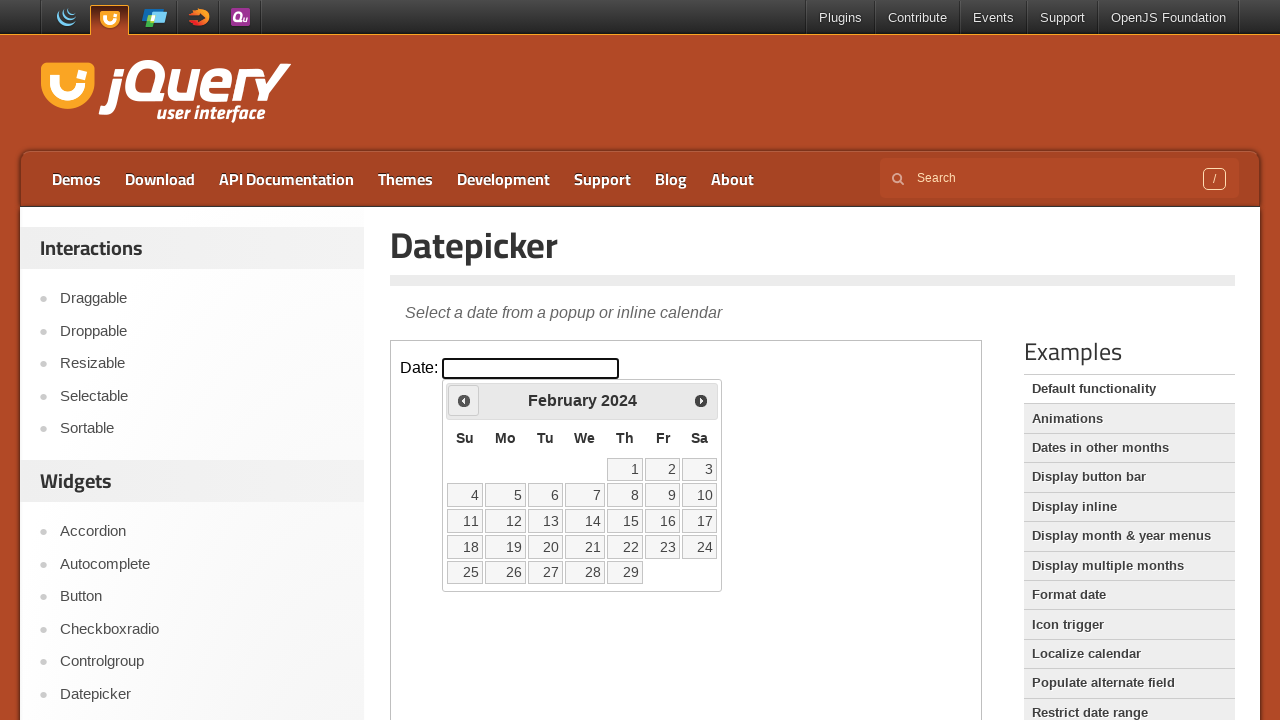

Retrieved current month: February
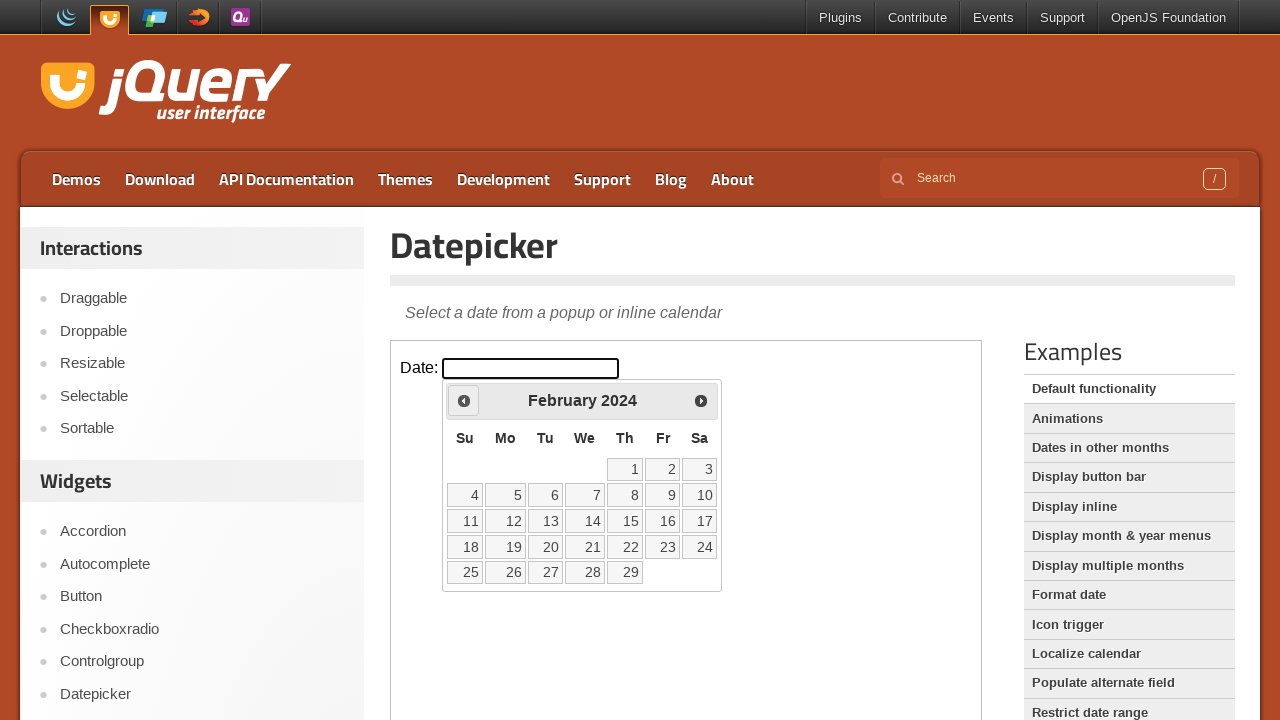

Retrieved current year: 2024
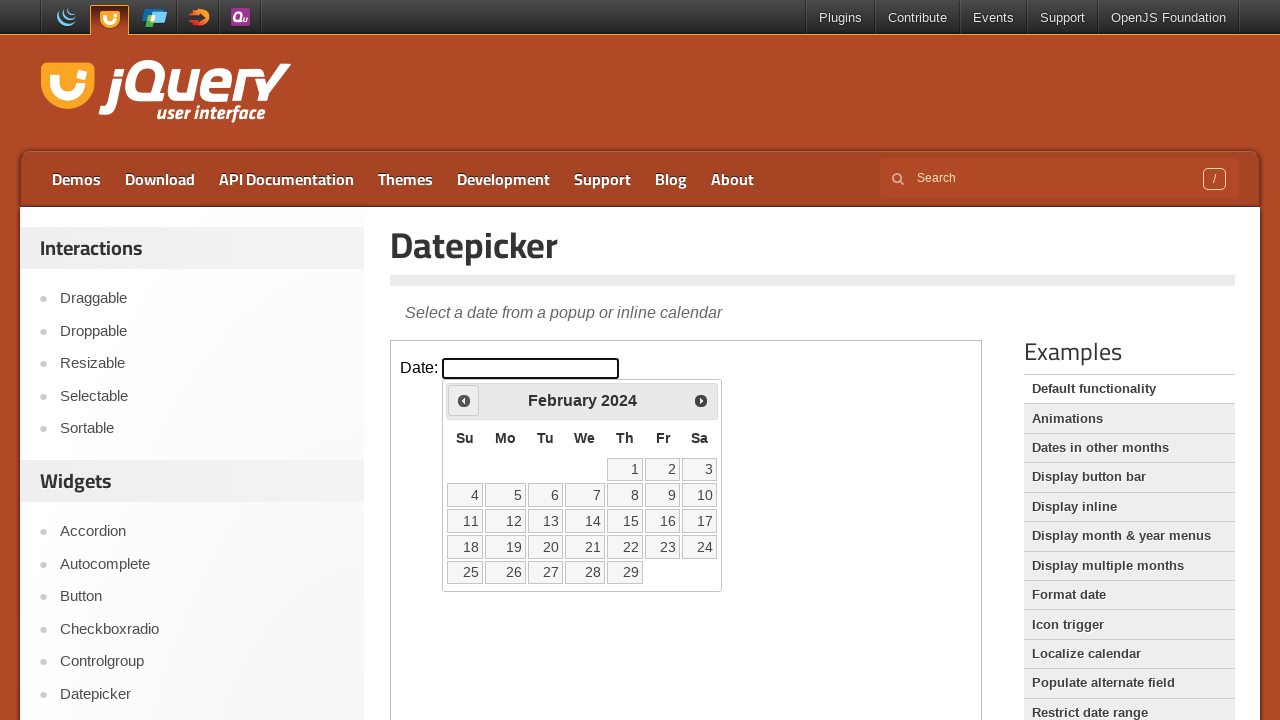

Clicked previous month navigation button at (464, 400) on iframe >> nth=0 >> internal:control=enter-frame >> span.ui-icon.ui-icon-circle-t
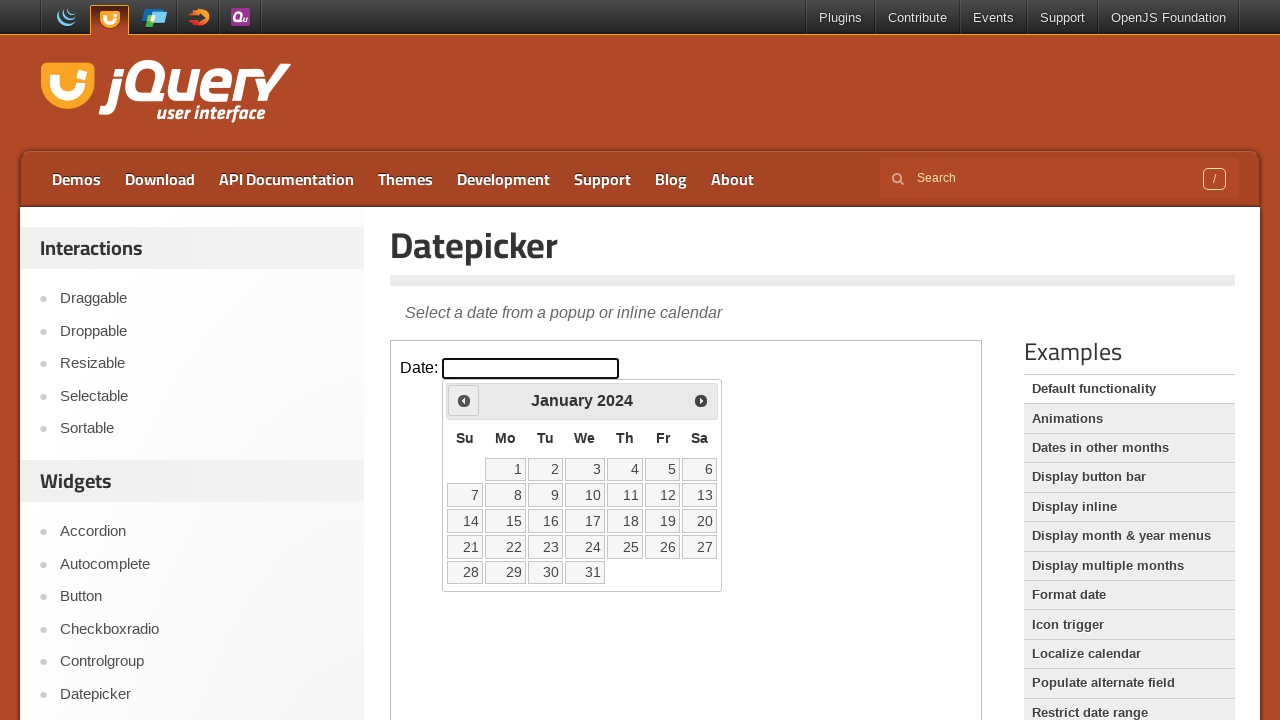

Retrieved current month: January
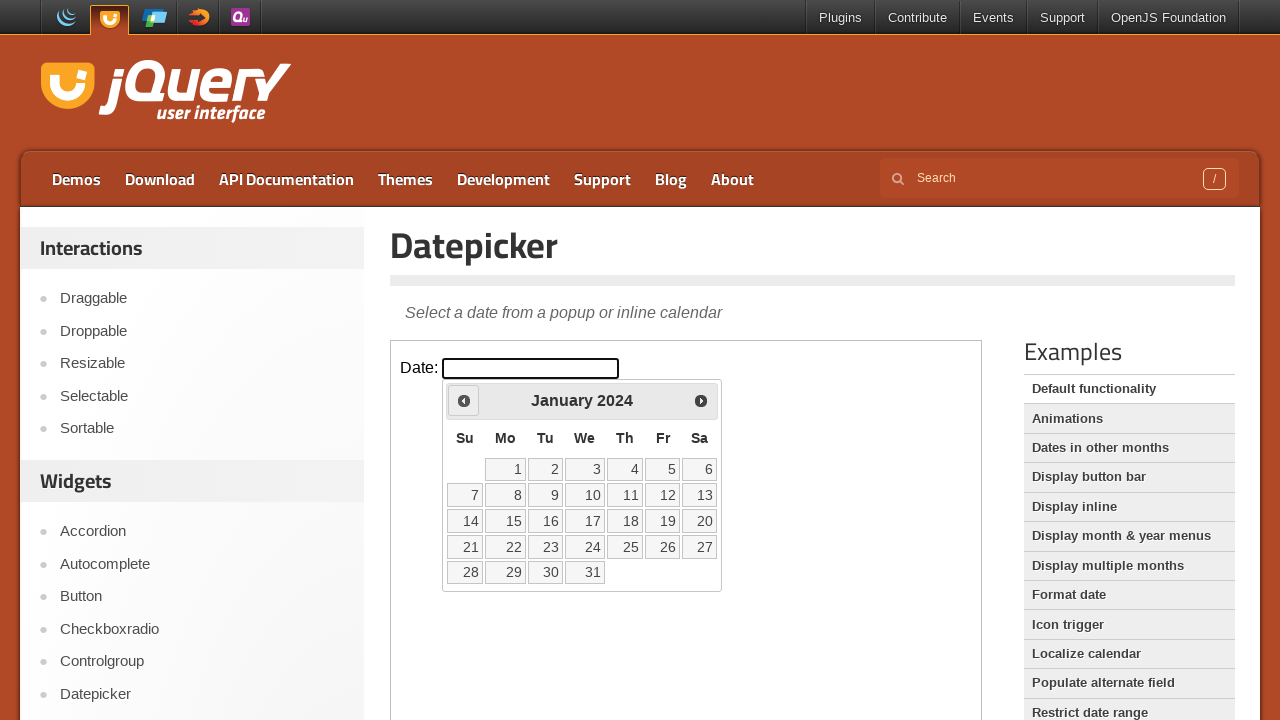

Retrieved current year: 2024
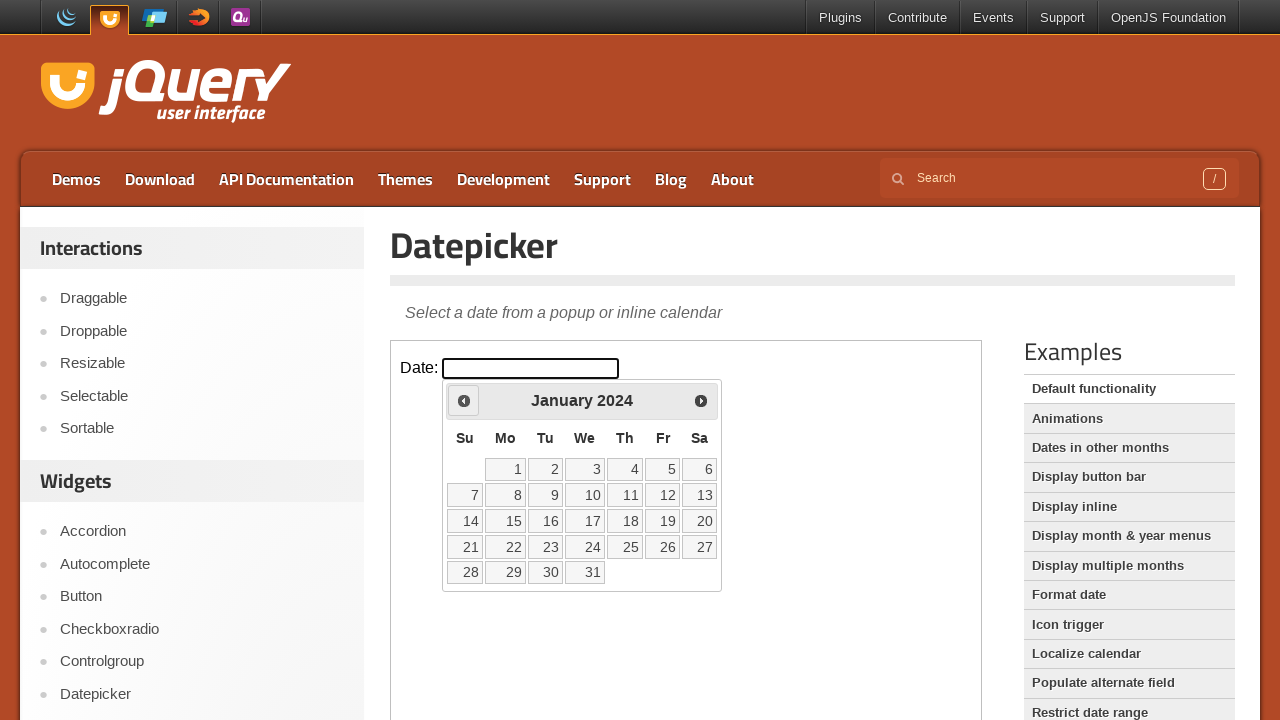

Clicked previous month navigation button at (464, 400) on iframe >> nth=0 >> internal:control=enter-frame >> span.ui-icon.ui-icon-circle-t
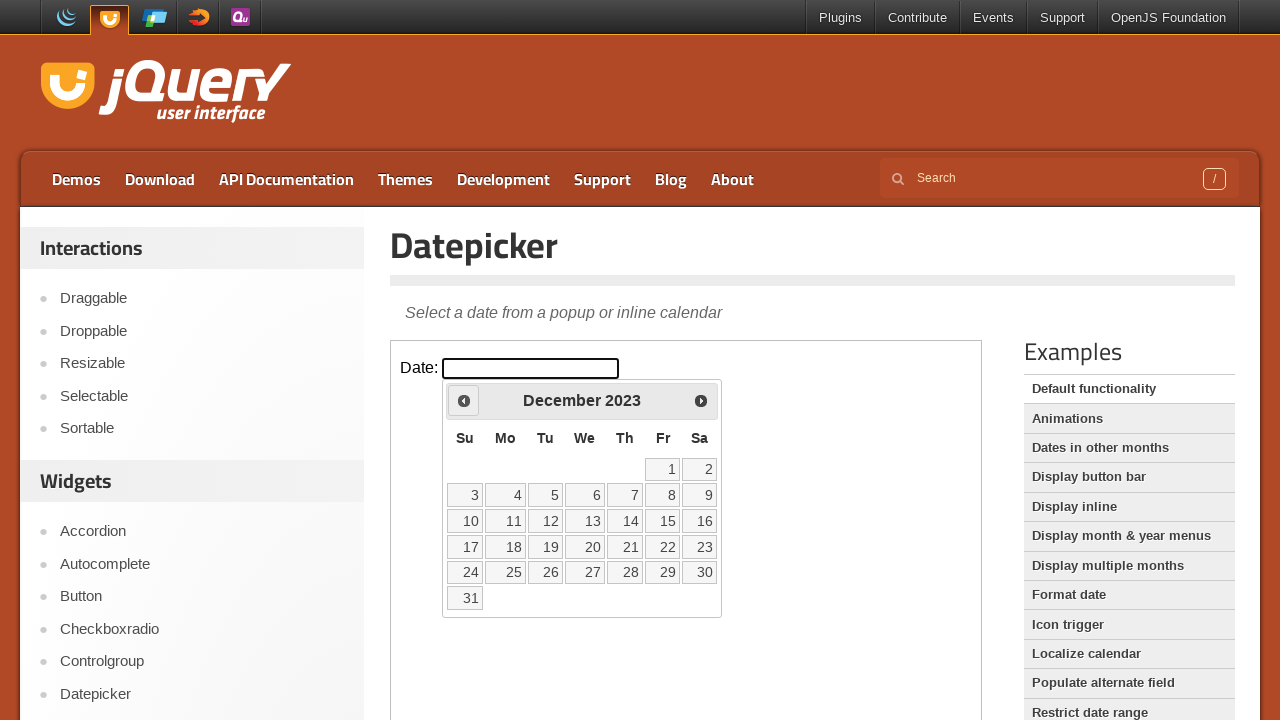

Retrieved current month: December
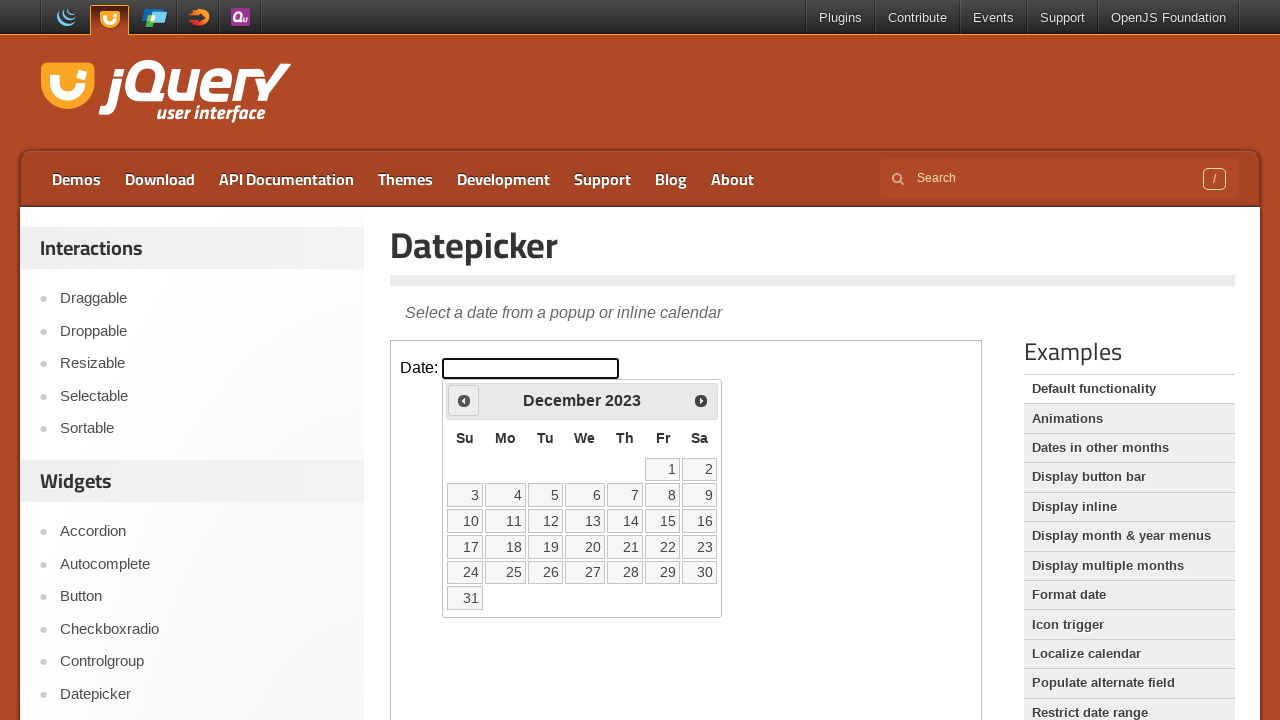

Retrieved current year: 2023
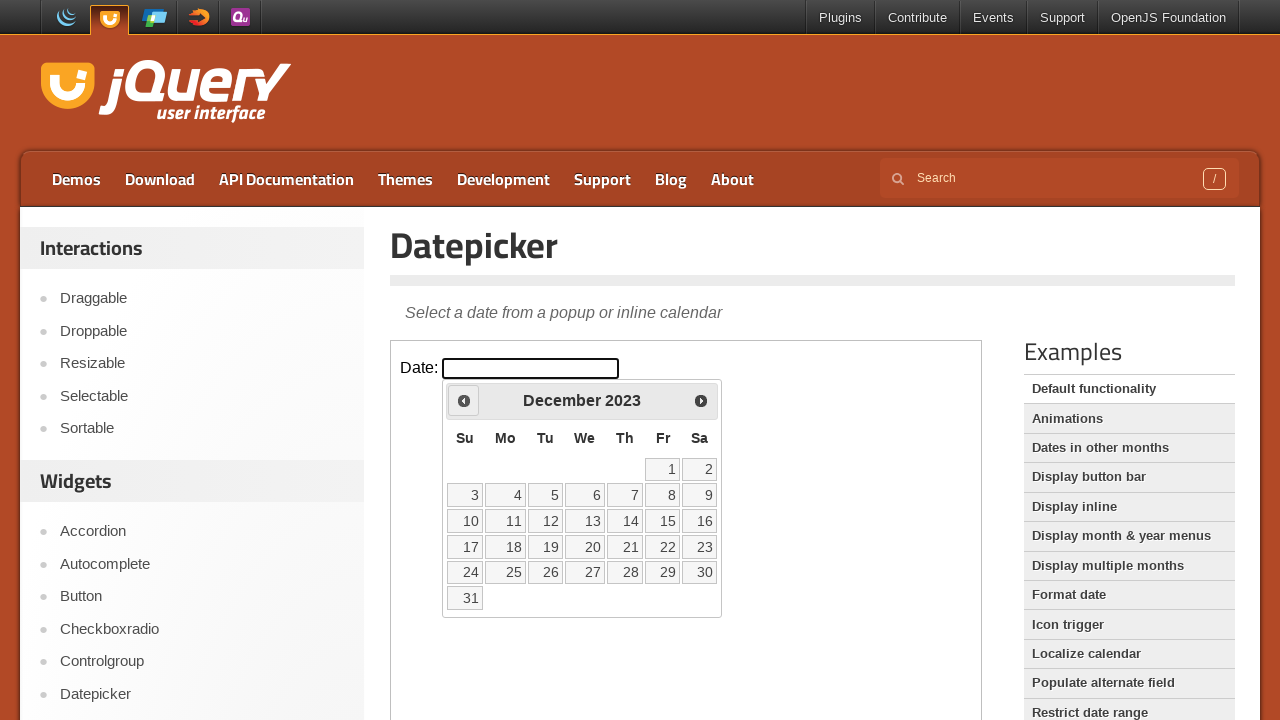

Clicked previous month navigation button at (464, 400) on iframe >> nth=0 >> internal:control=enter-frame >> span.ui-icon.ui-icon-circle-t
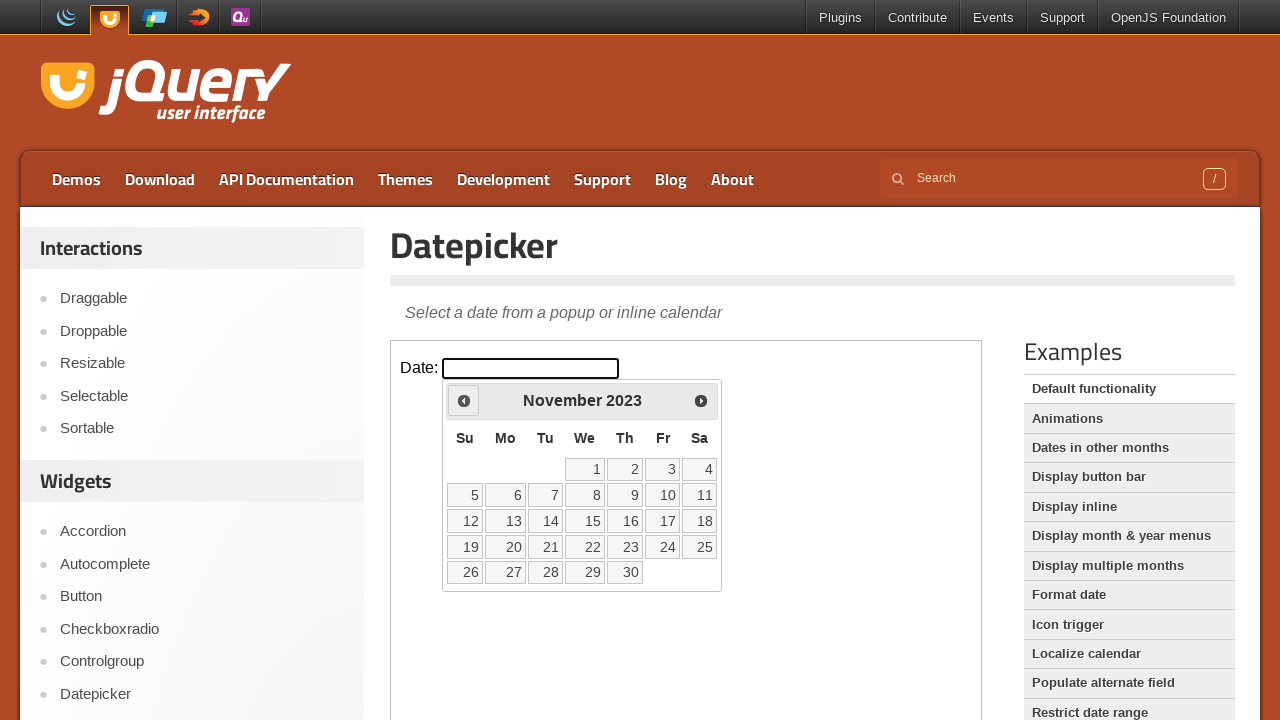

Retrieved current month: November
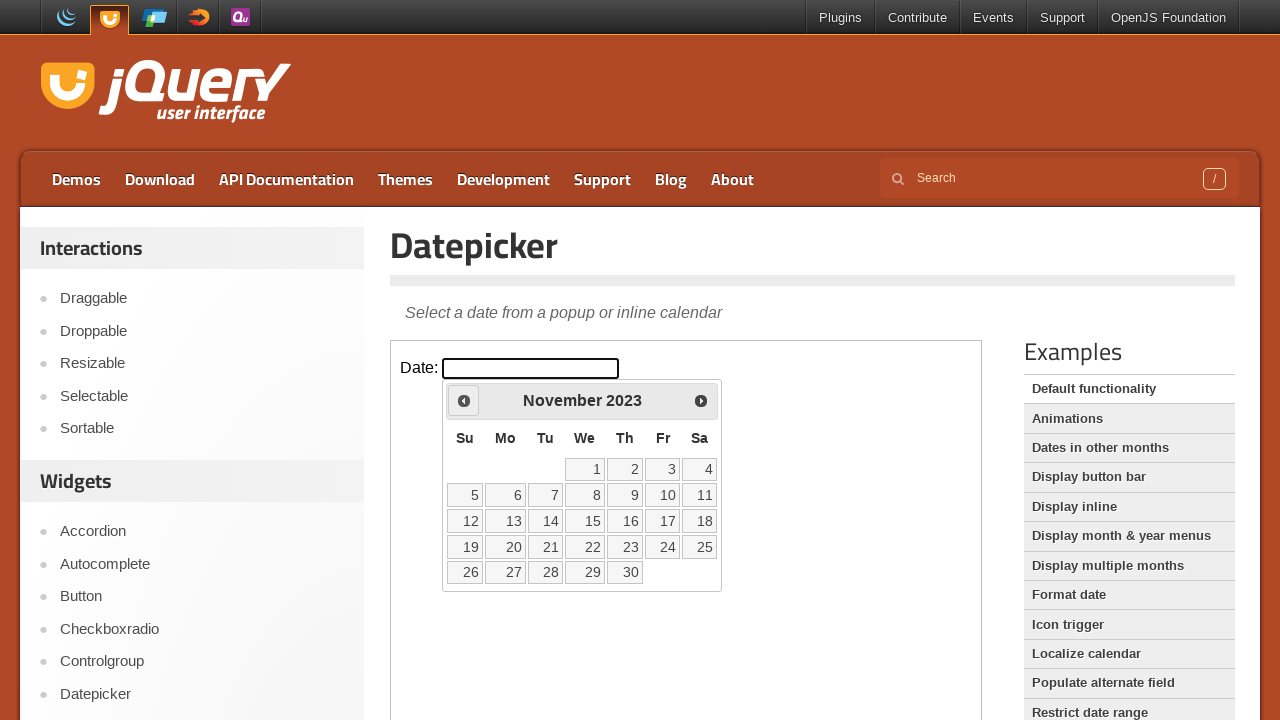

Retrieved current year: 2023
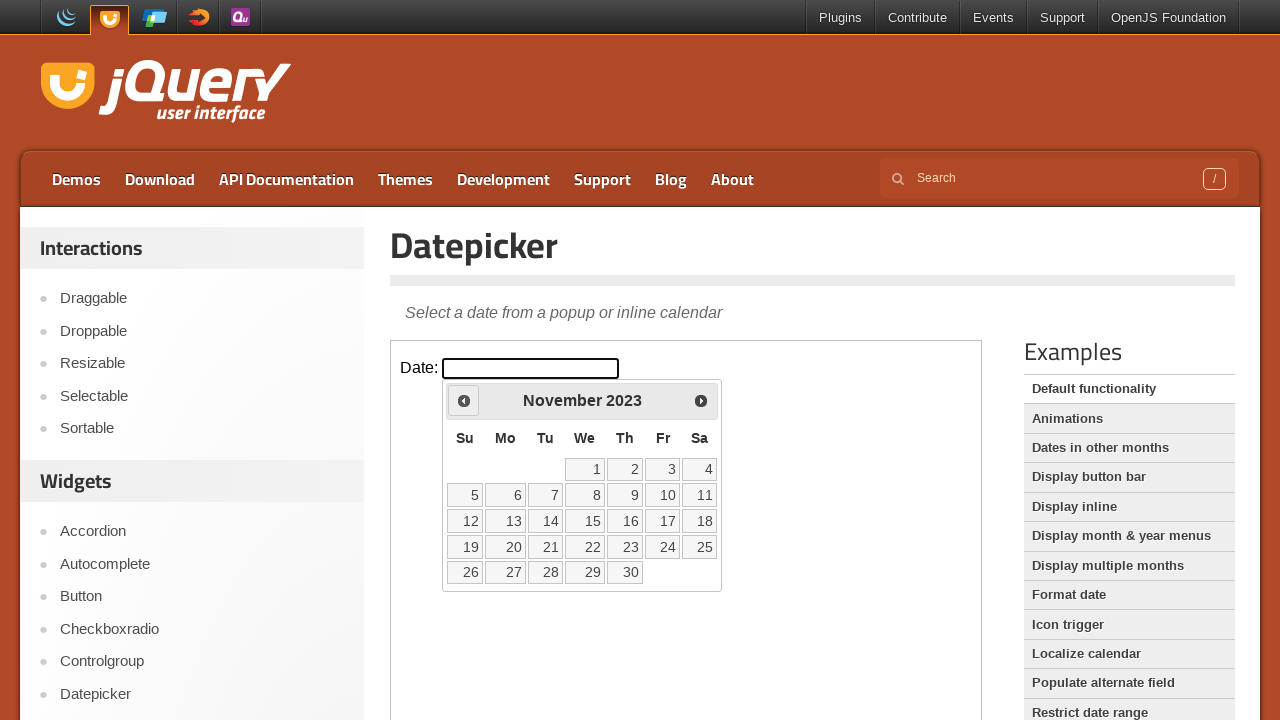

Clicked previous month navigation button at (464, 400) on iframe >> nth=0 >> internal:control=enter-frame >> span.ui-icon.ui-icon-circle-t
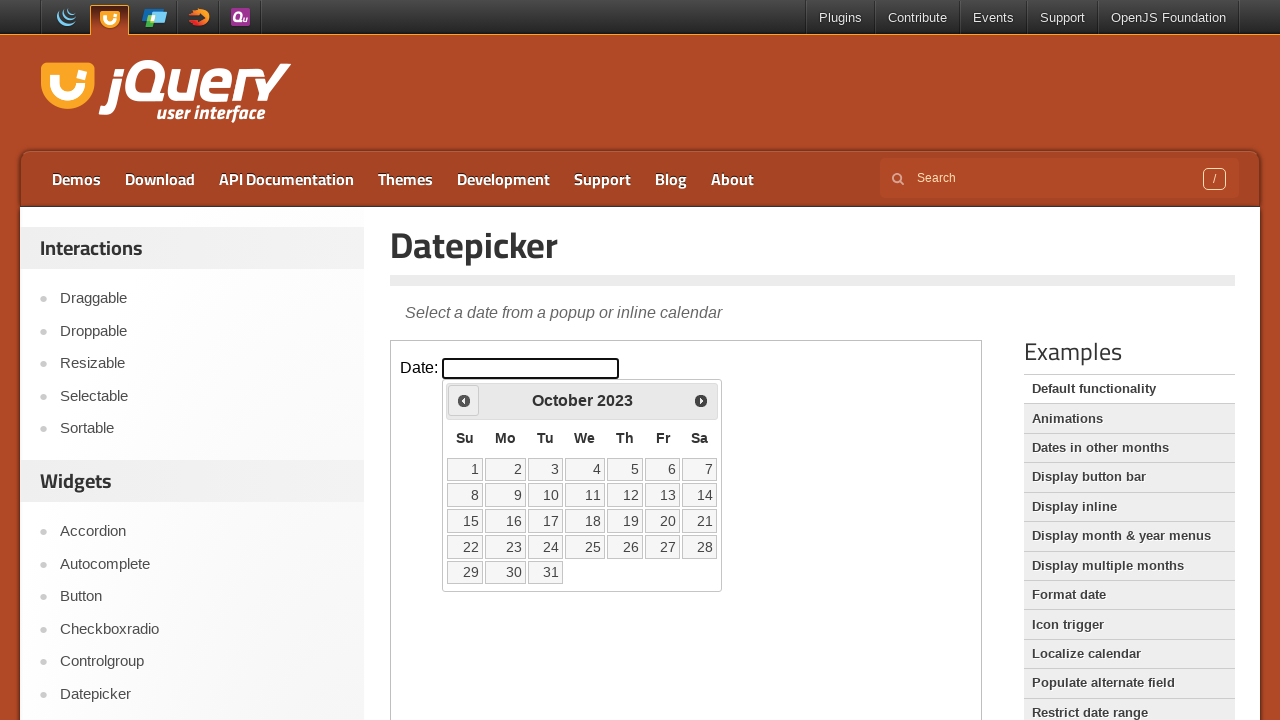

Retrieved current month: October
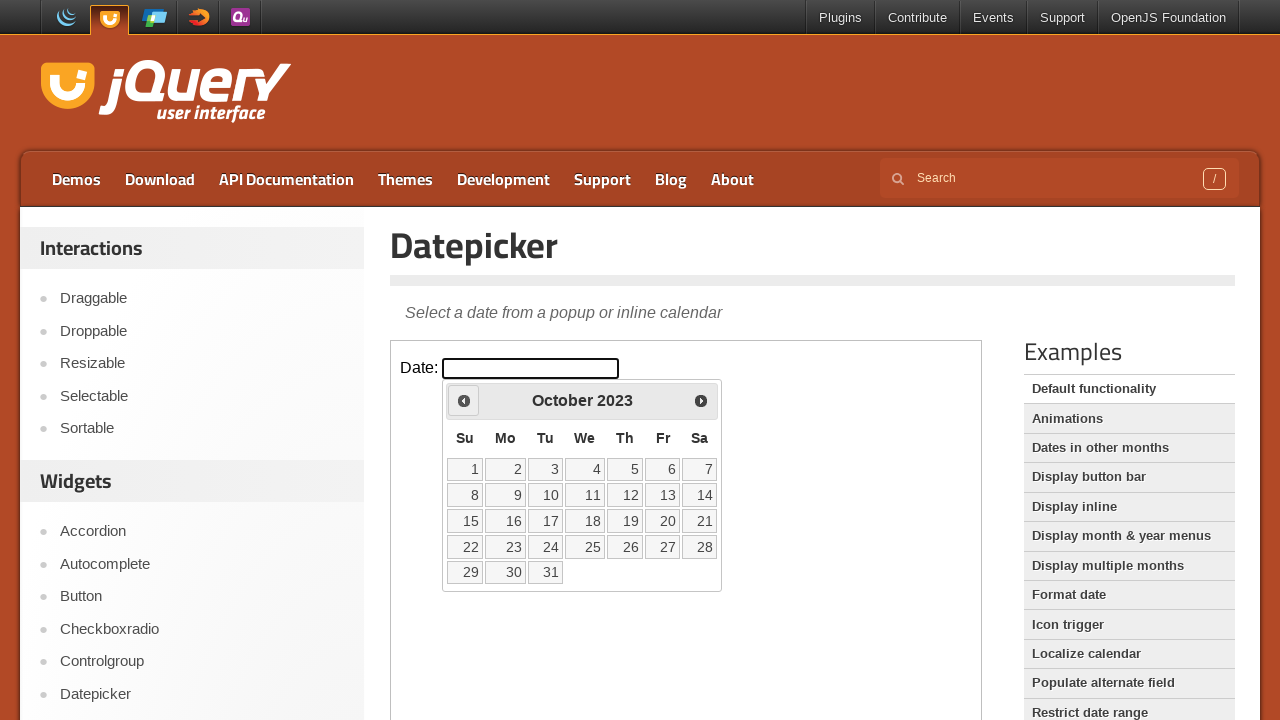

Retrieved current year: 2023
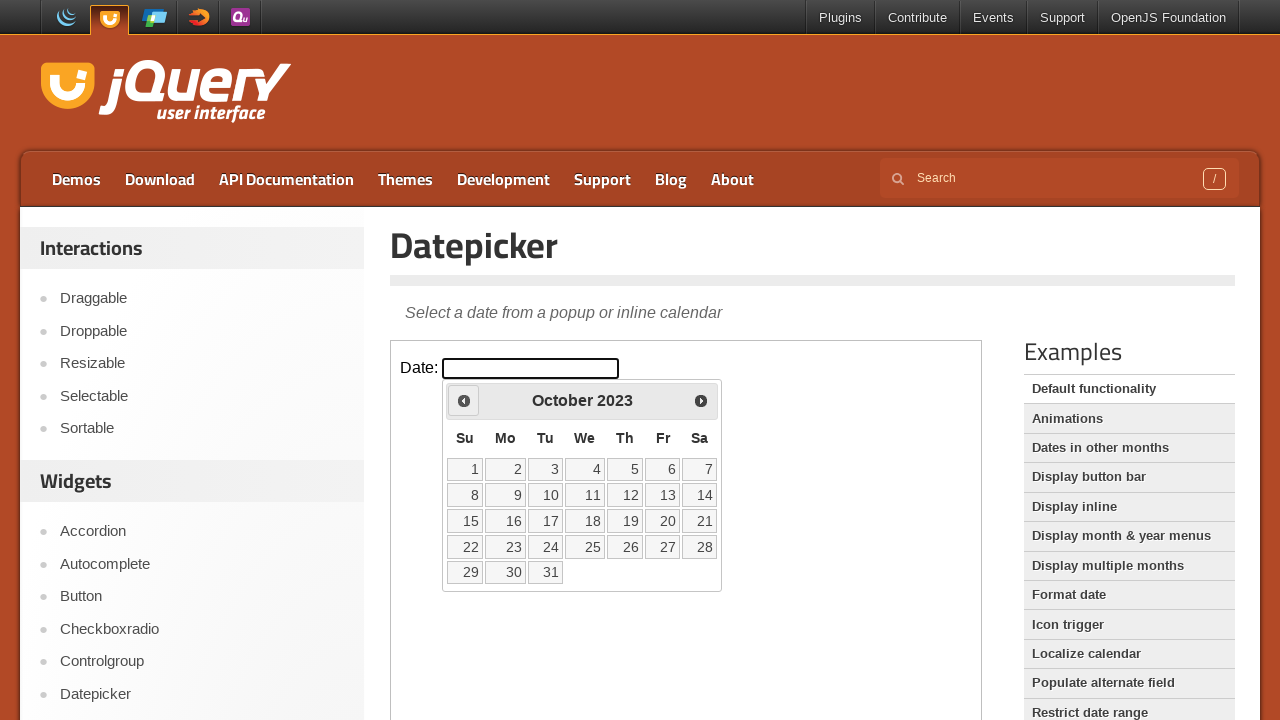

Clicked previous month navigation button at (464, 400) on iframe >> nth=0 >> internal:control=enter-frame >> span.ui-icon.ui-icon-circle-t
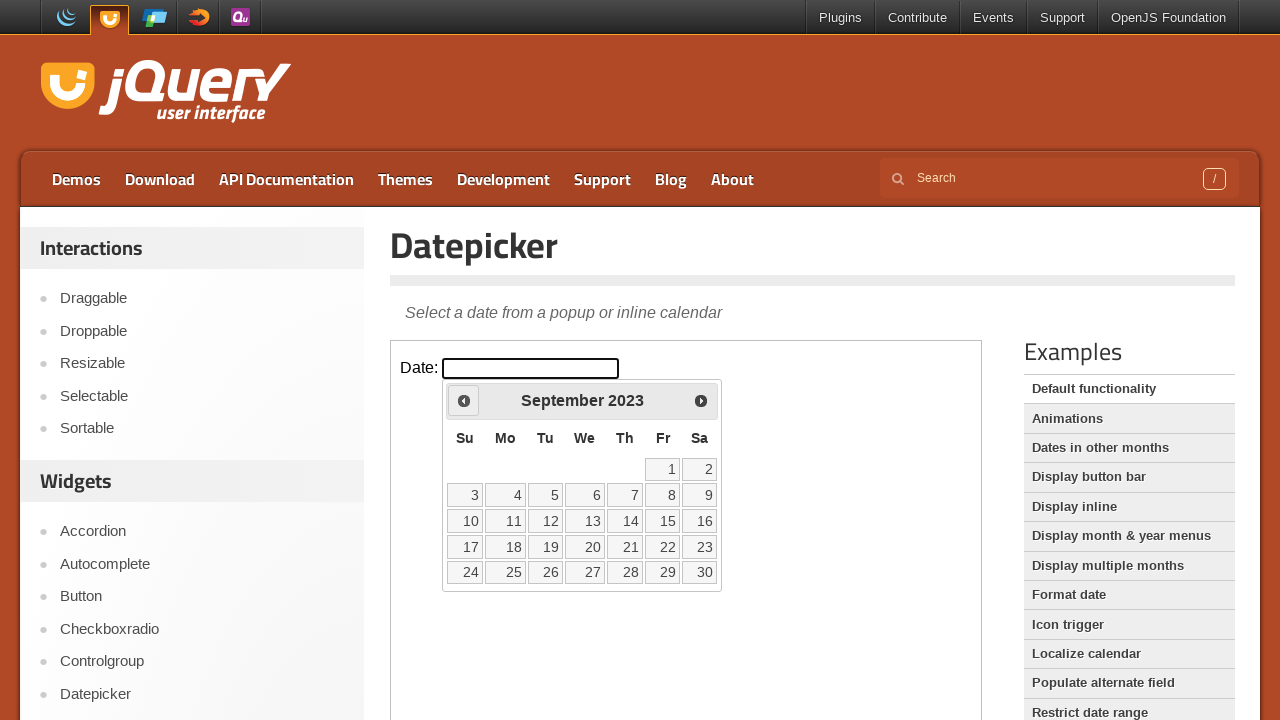

Retrieved current month: September
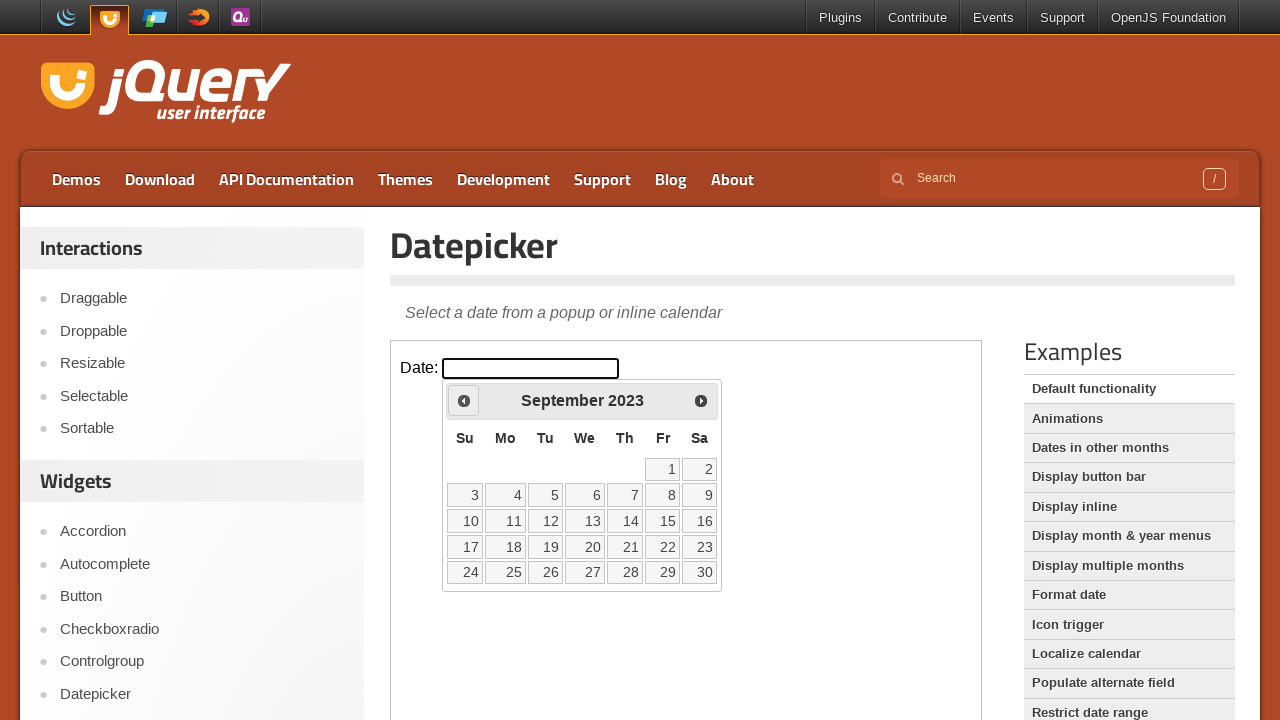

Retrieved current year: 2023
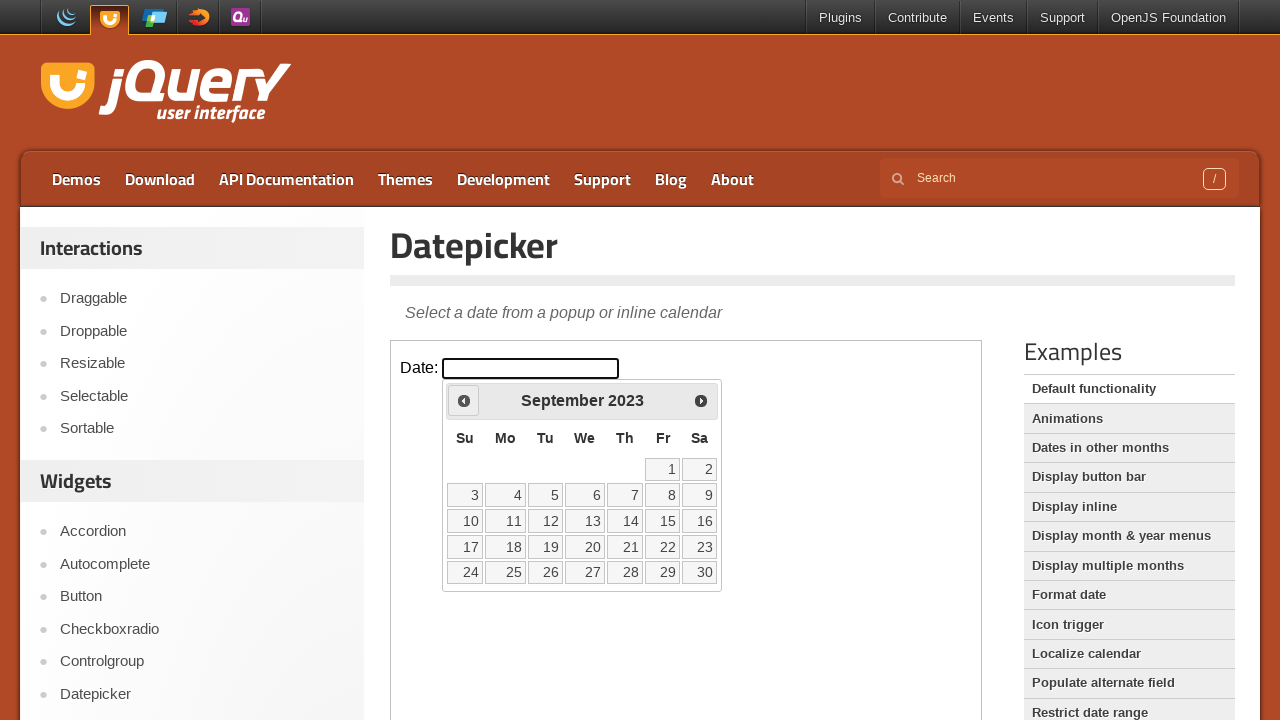

Clicked previous month navigation button at (464, 400) on iframe >> nth=0 >> internal:control=enter-frame >> span.ui-icon.ui-icon-circle-t
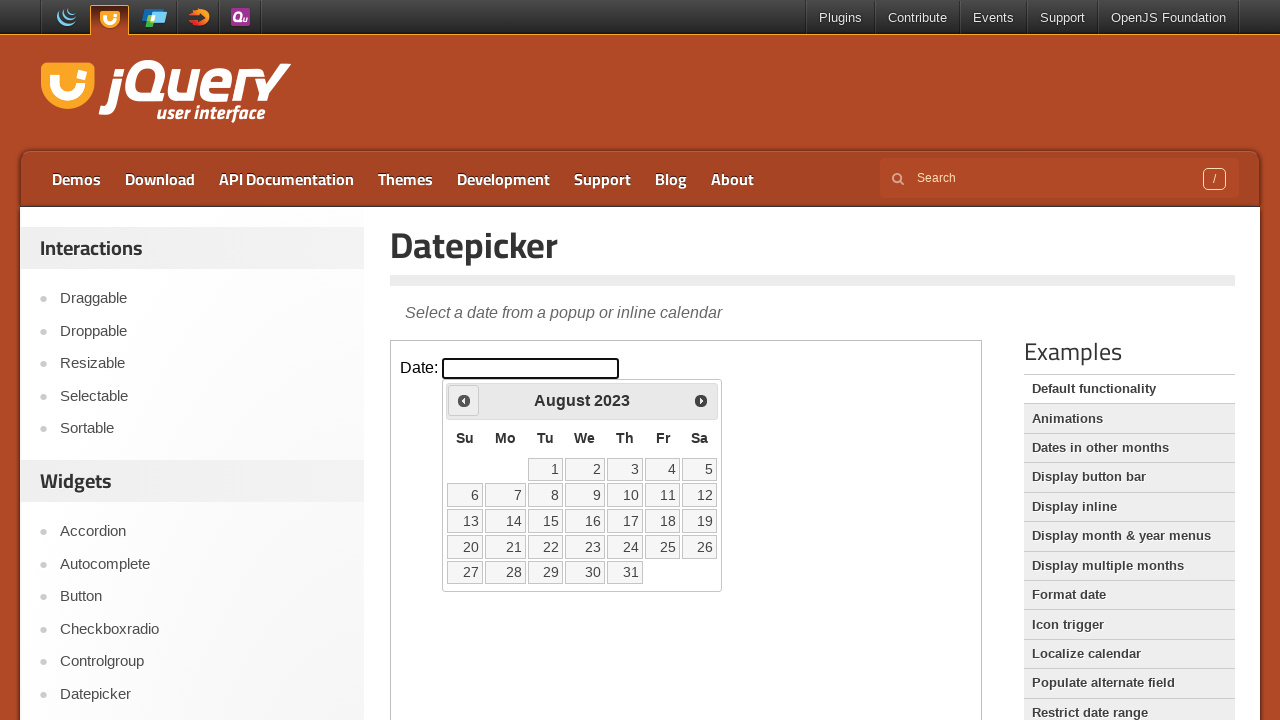

Retrieved current month: August
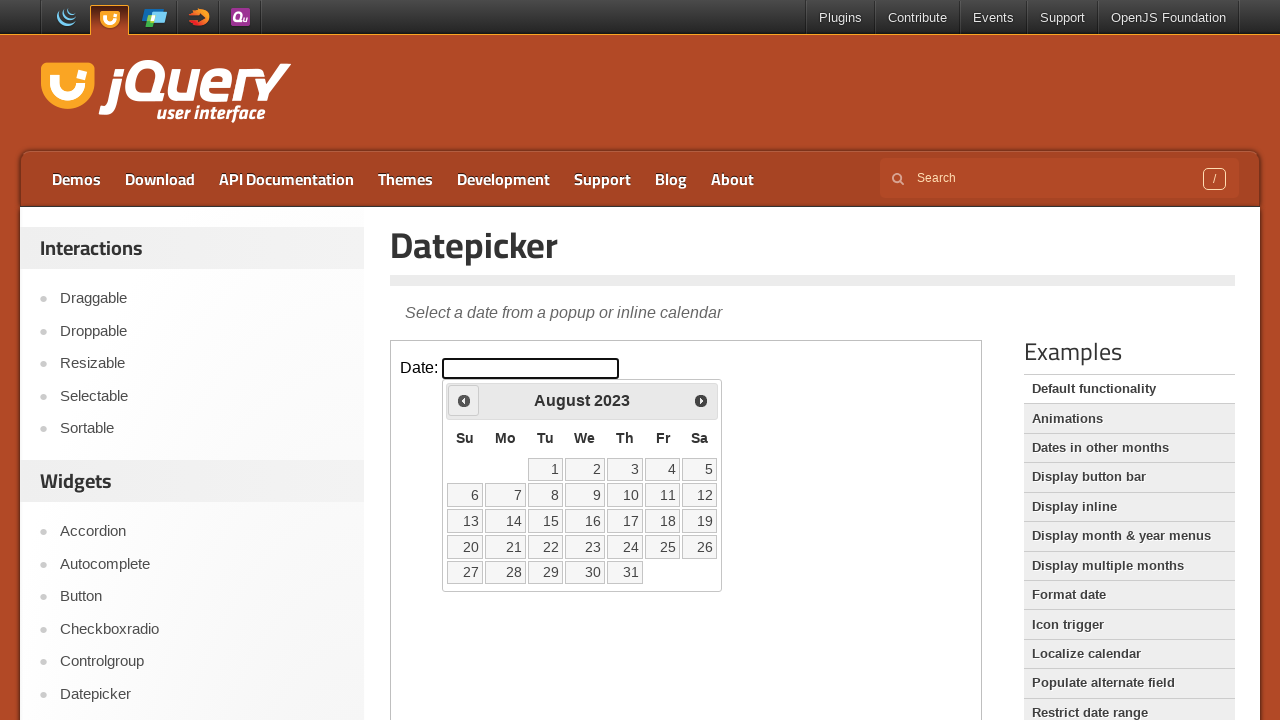

Retrieved current year: 2023
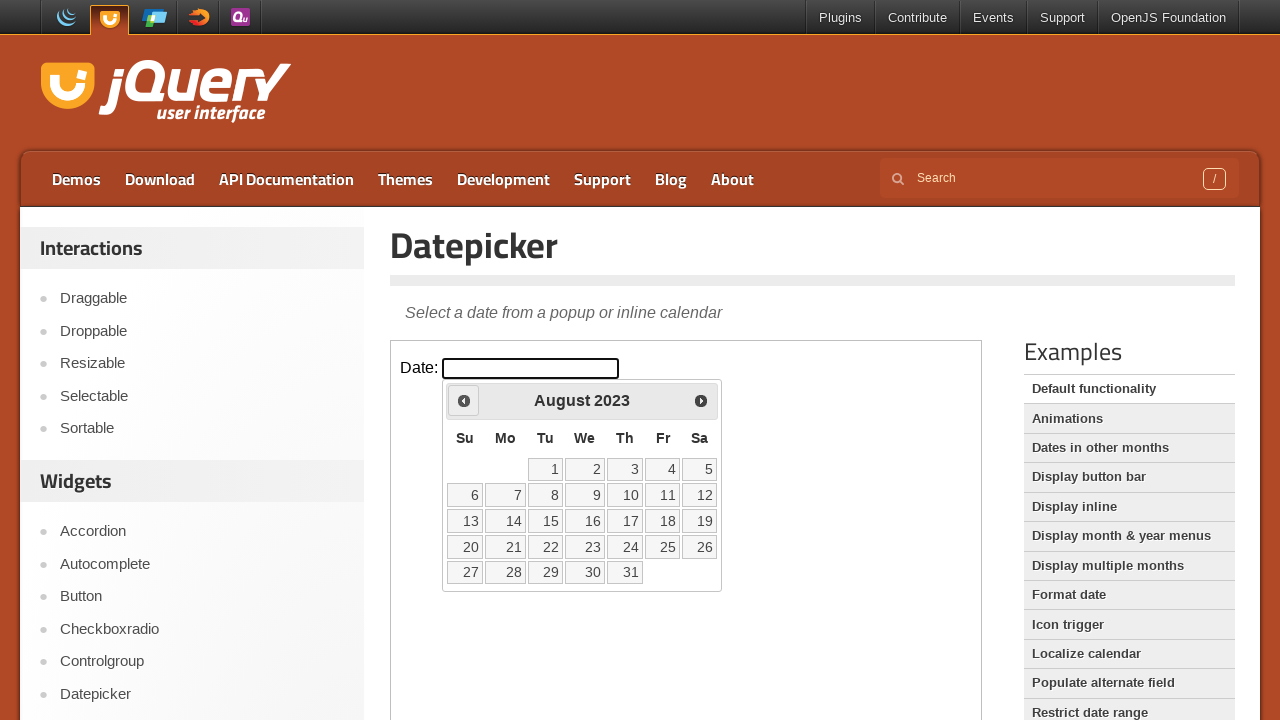

Clicked previous month navigation button at (464, 400) on iframe >> nth=0 >> internal:control=enter-frame >> span.ui-icon.ui-icon-circle-t
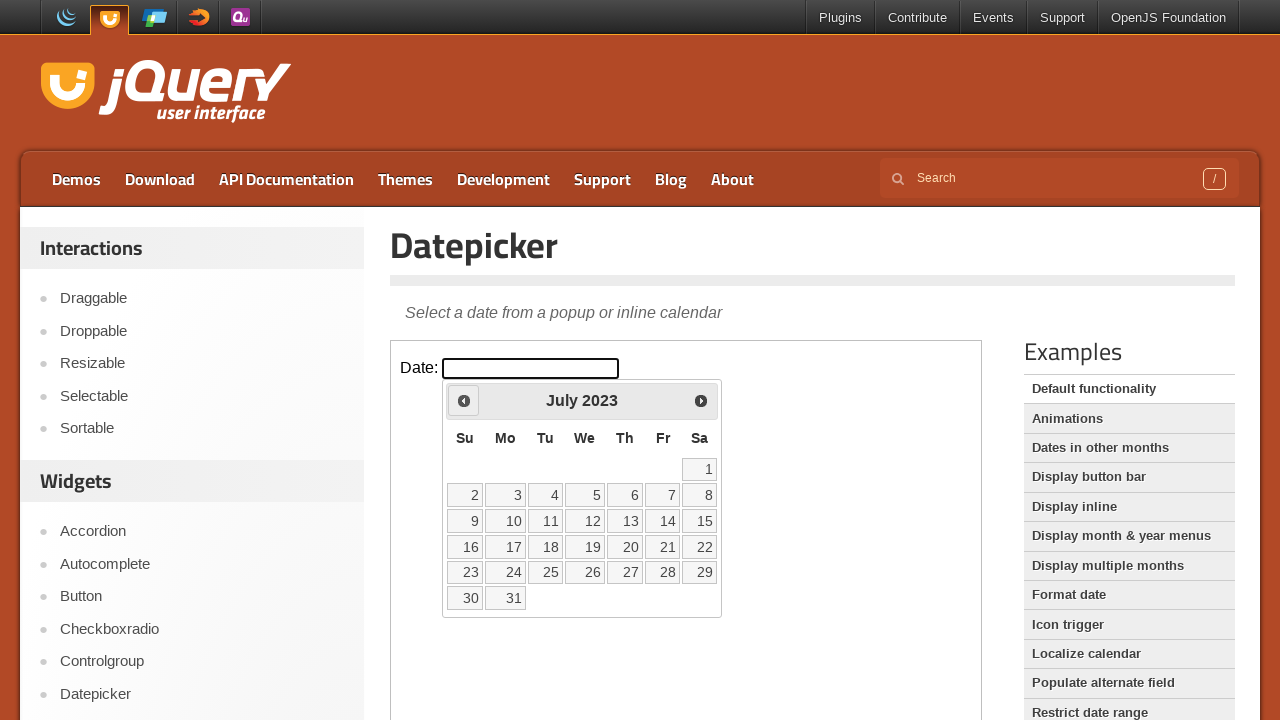

Retrieved current month: July
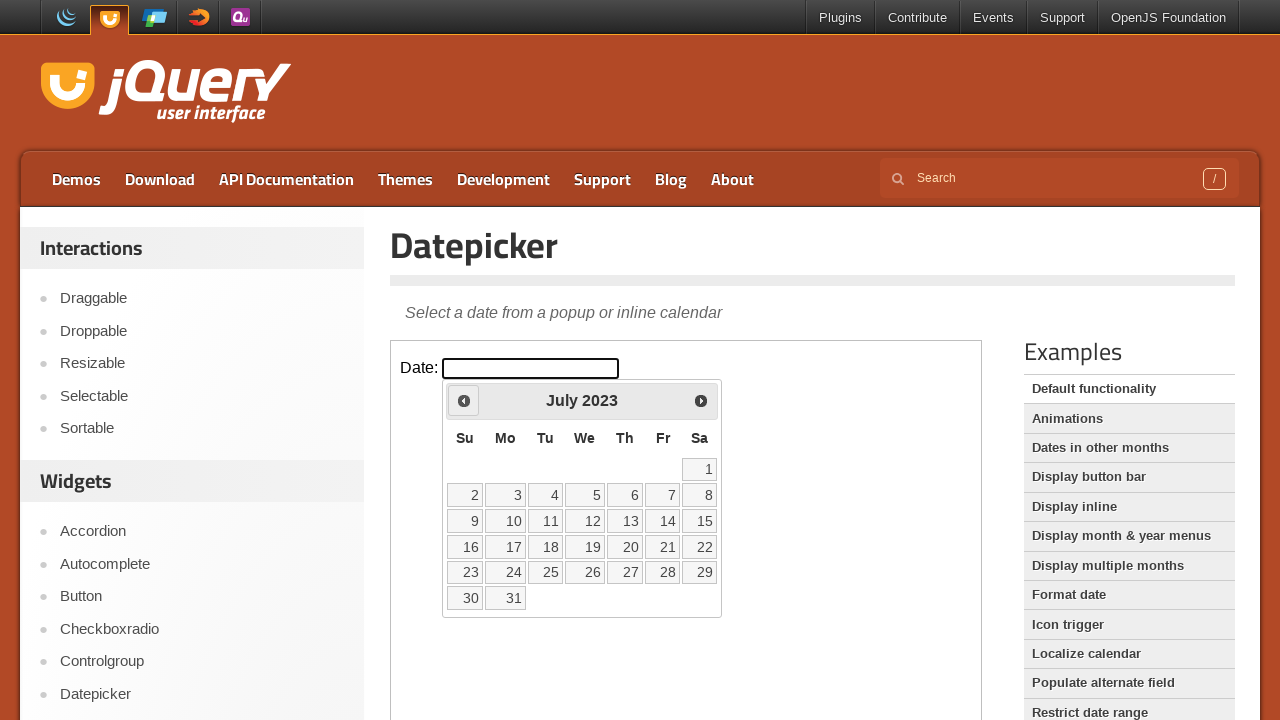

Retrieved current year: 2023
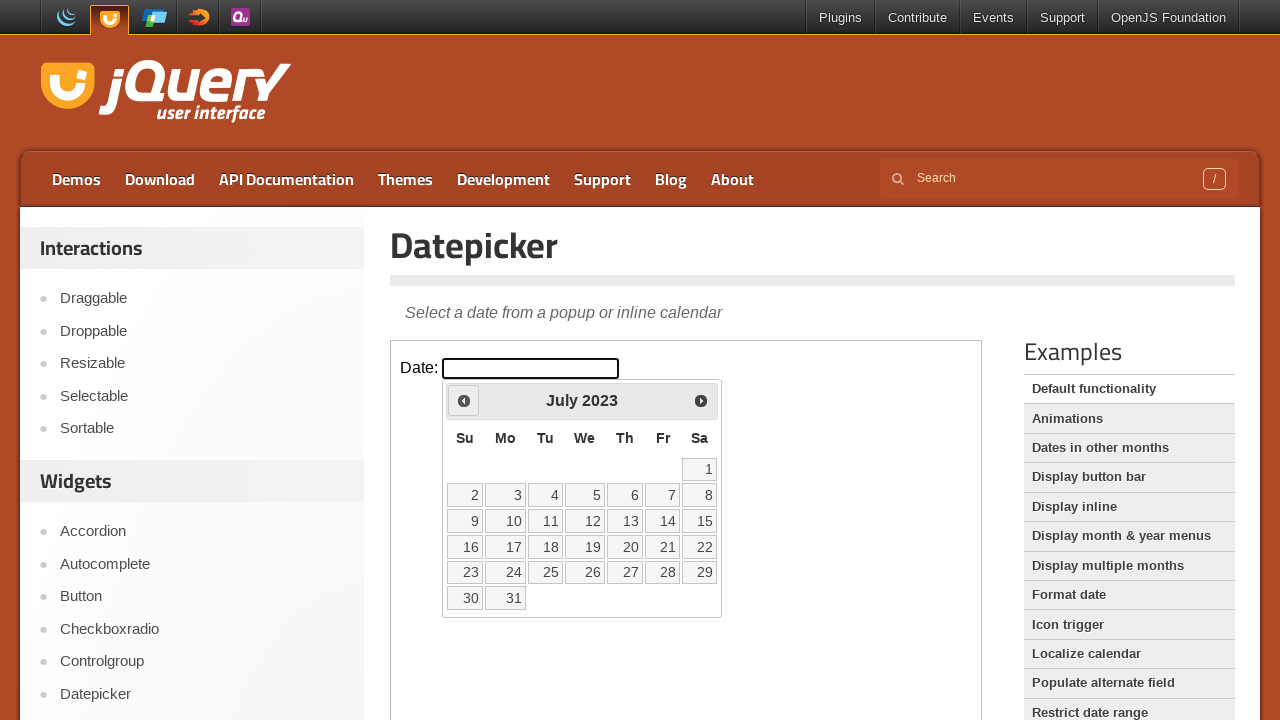

Clicked previous month navigation button at (464, 400) on iframe >> nth=0 >> internal:control=enter-frame >> span.ui-icon.ui-icon-circle-t
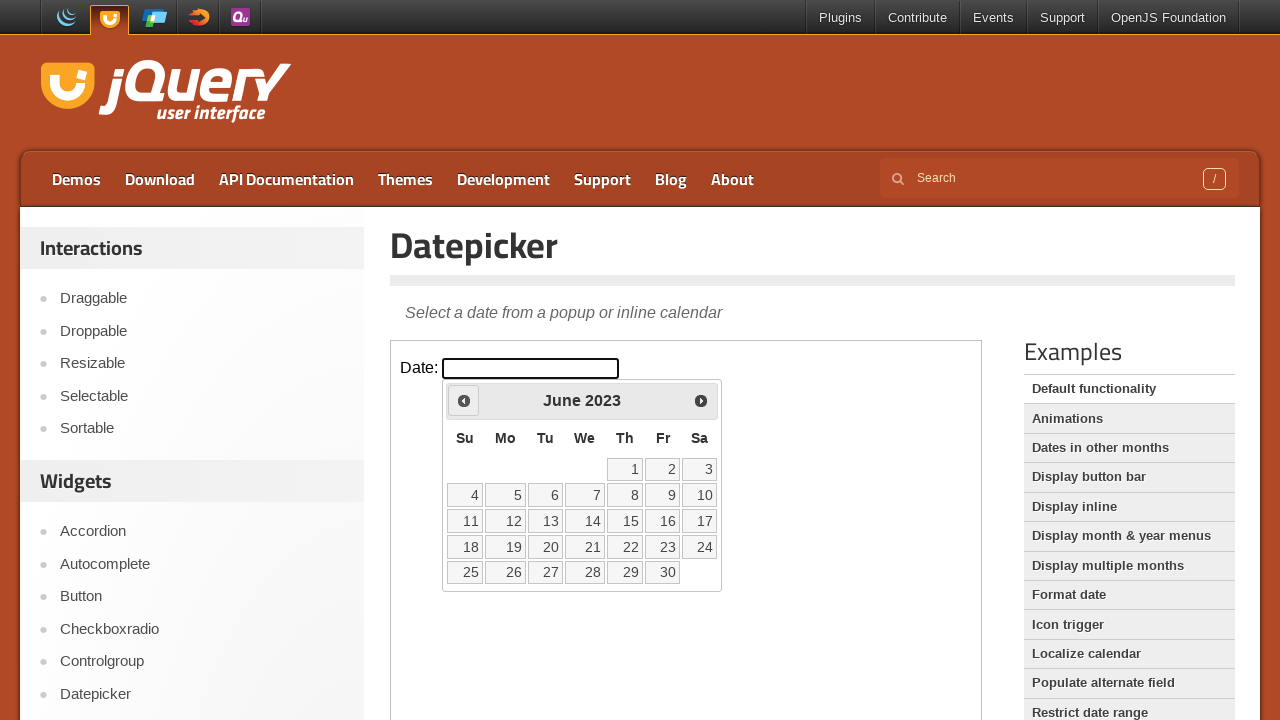

Retrieved current month: June
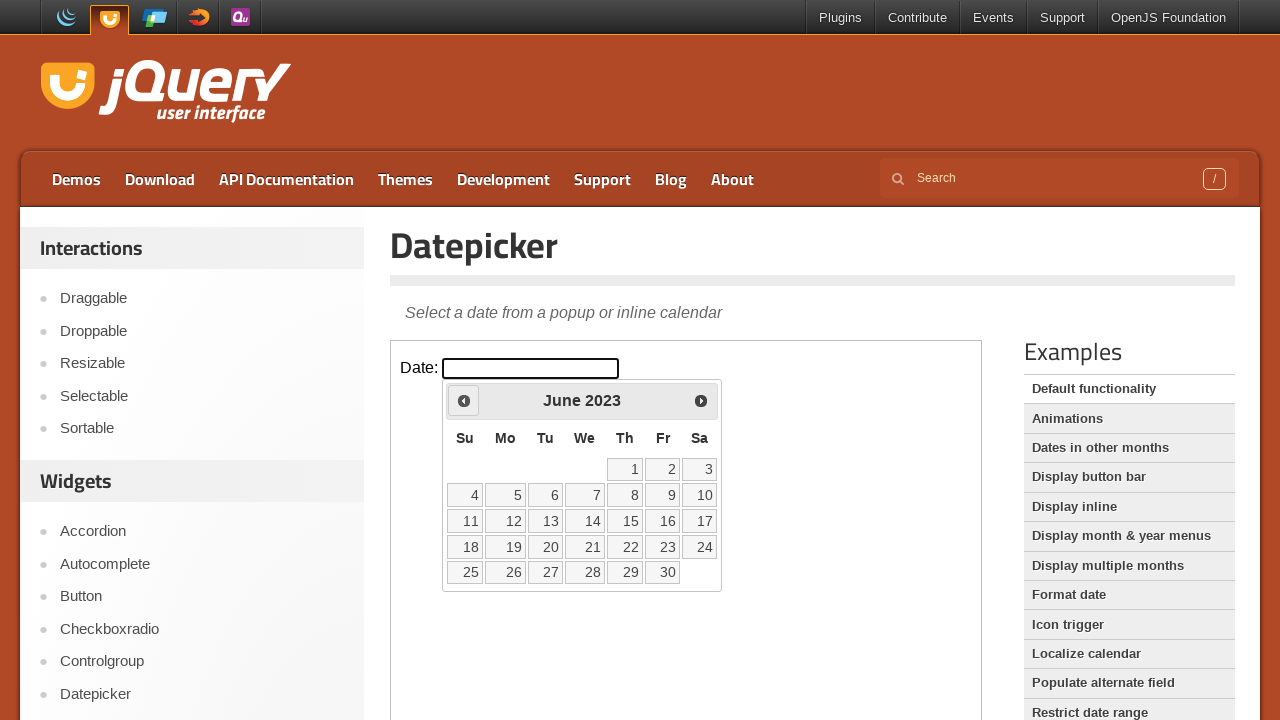

Retrieved current year: 2023
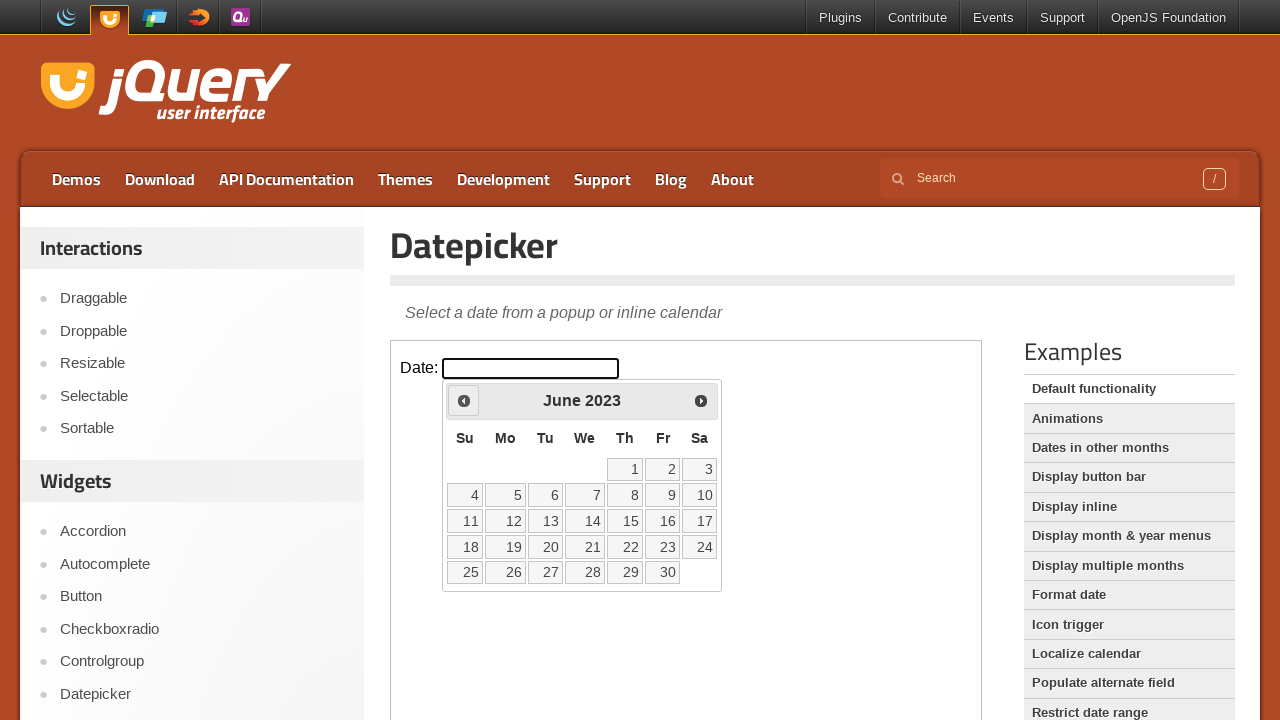

Clicked previous month navigation button at (464, 400) on iframe >> nth=0 >> internal:control=enter-frame >> span.ui-icon.ui-icon-circle-t
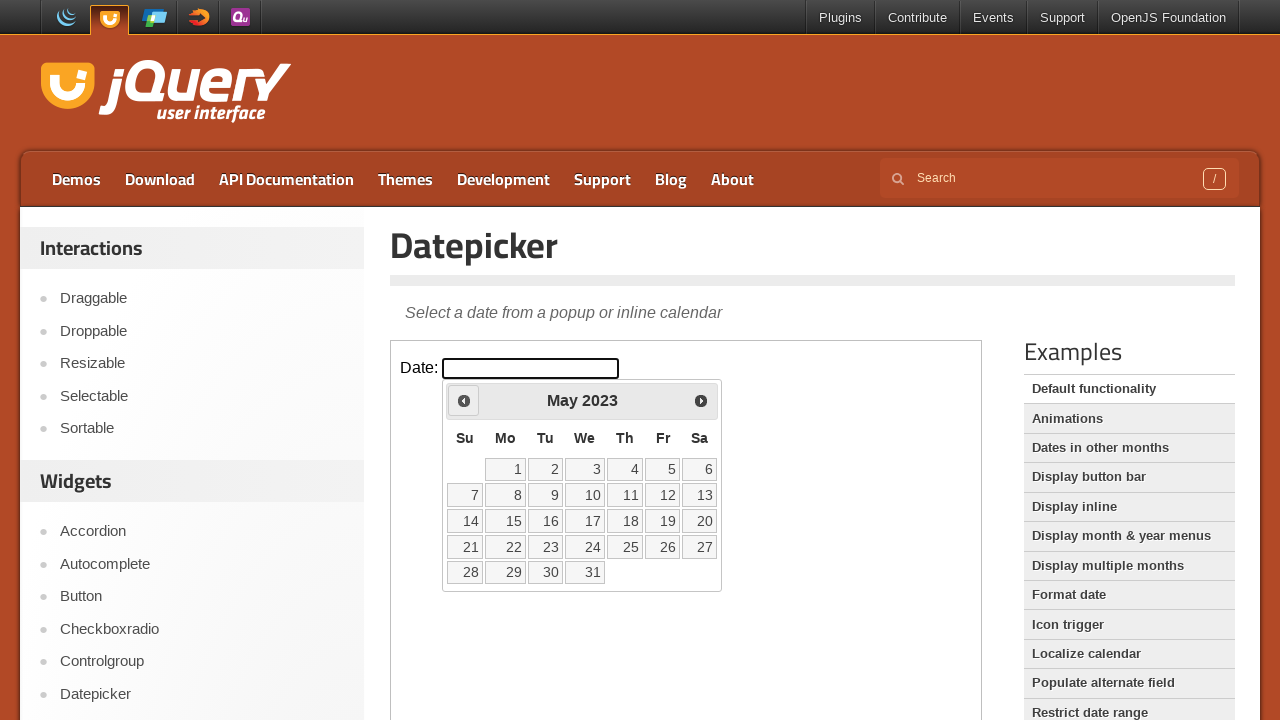

Retrieved current month: May
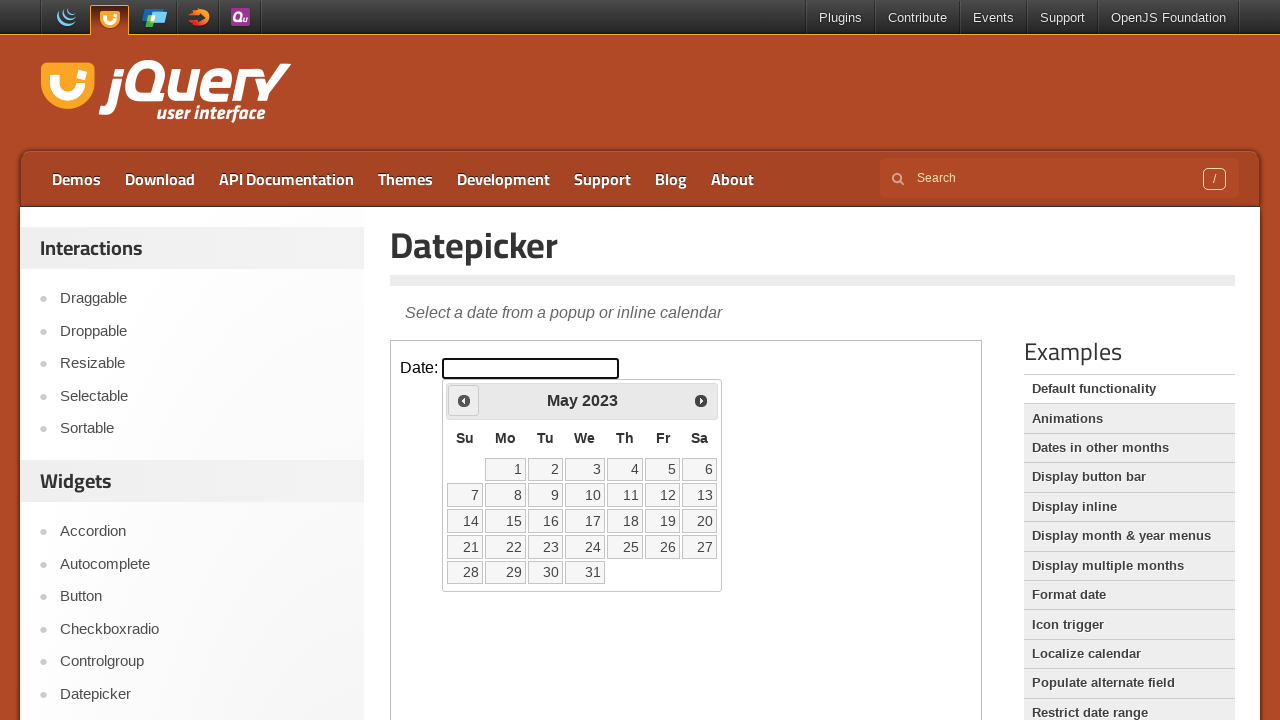

Retrieved current year: 2023
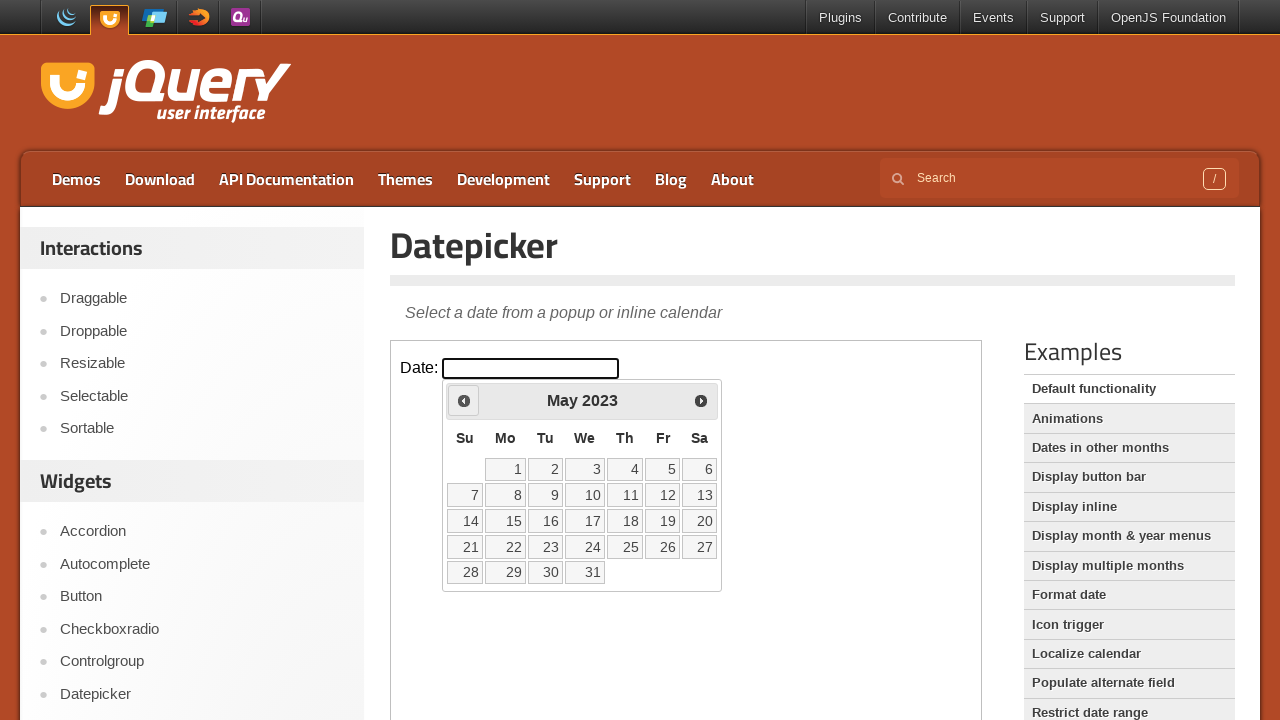

Clicked previous month navigation button at (464, 400) on iframe >> nth=0 >> internal:control=enter-frame >> span.ui-icon.ui-icon-circle-t
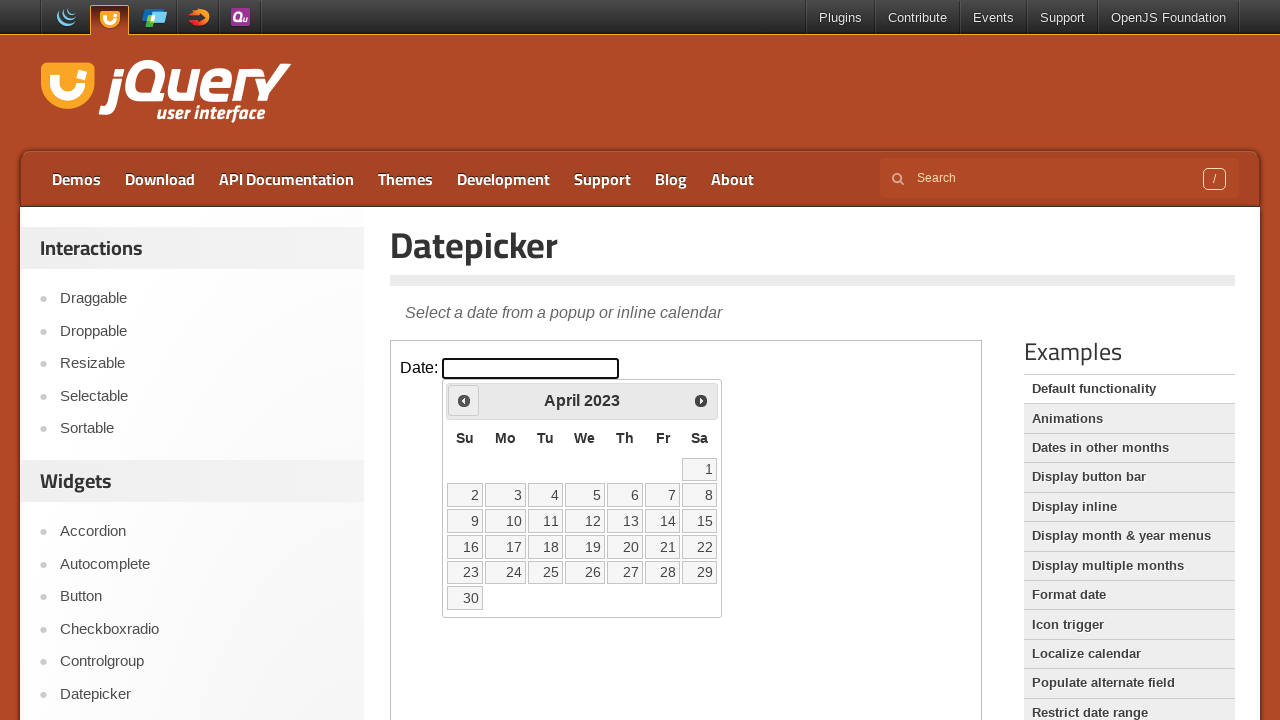

Retrieved current month: April
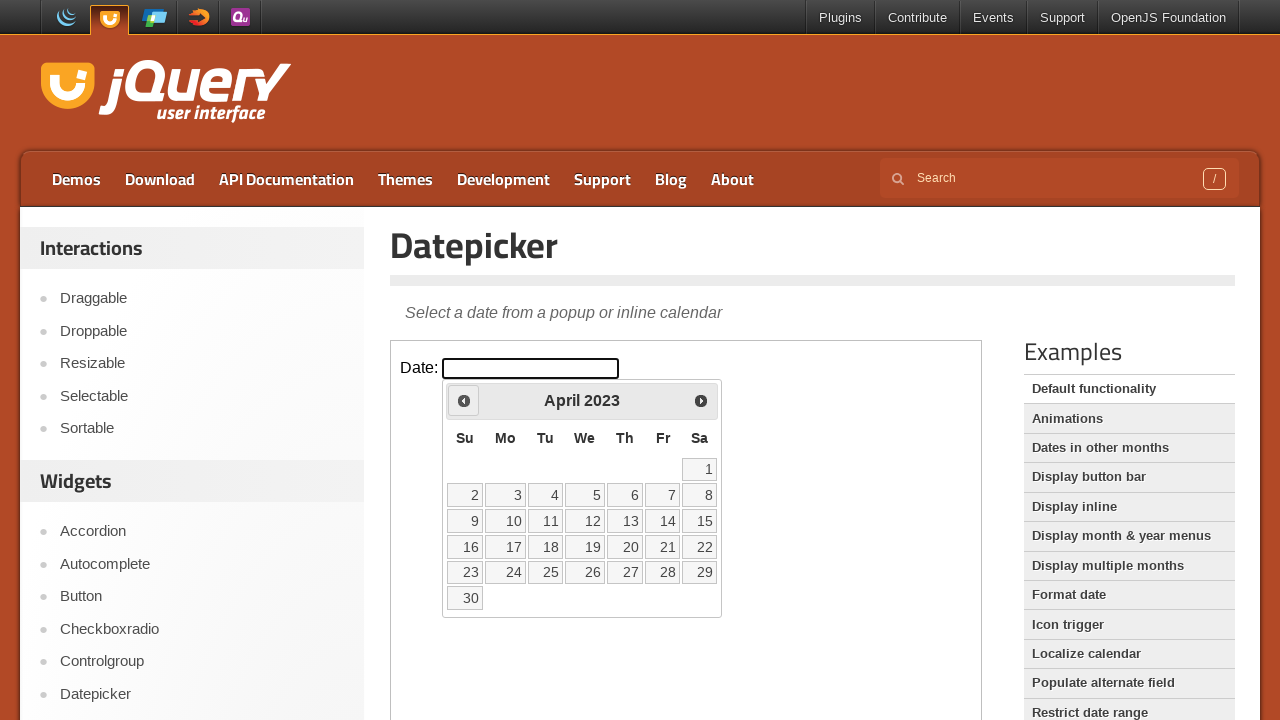

Retrieved current year: 2023
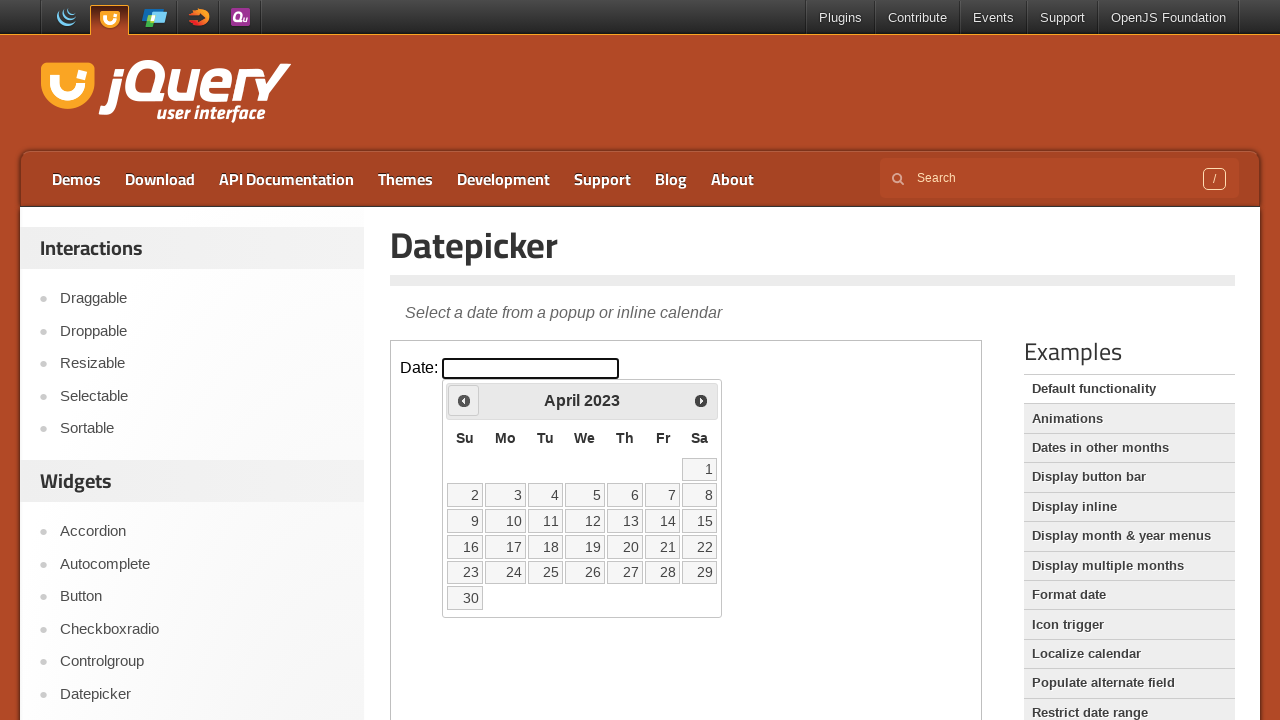

Clicked previous month navigation button at (464, 400) on iframe >> nth=0 >> internal:control=enter-frame >> span.ui-icon.ui-icon-circle-t
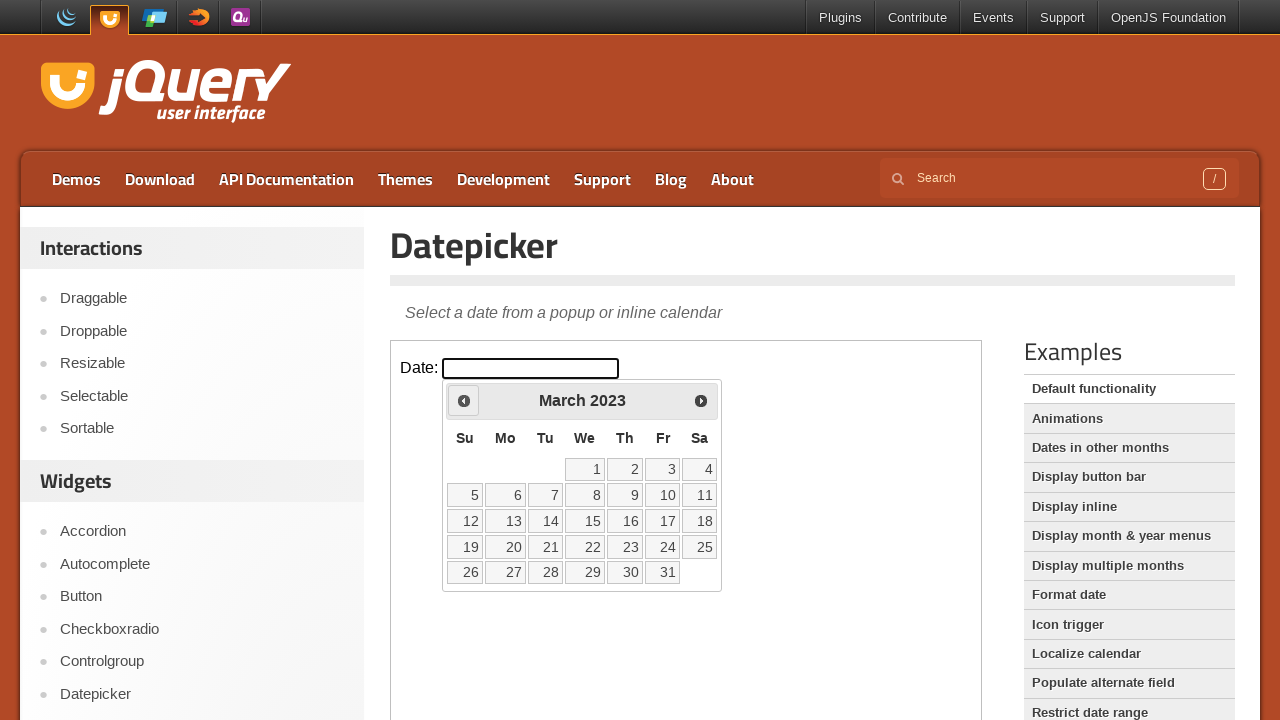

Retrieved current month: March
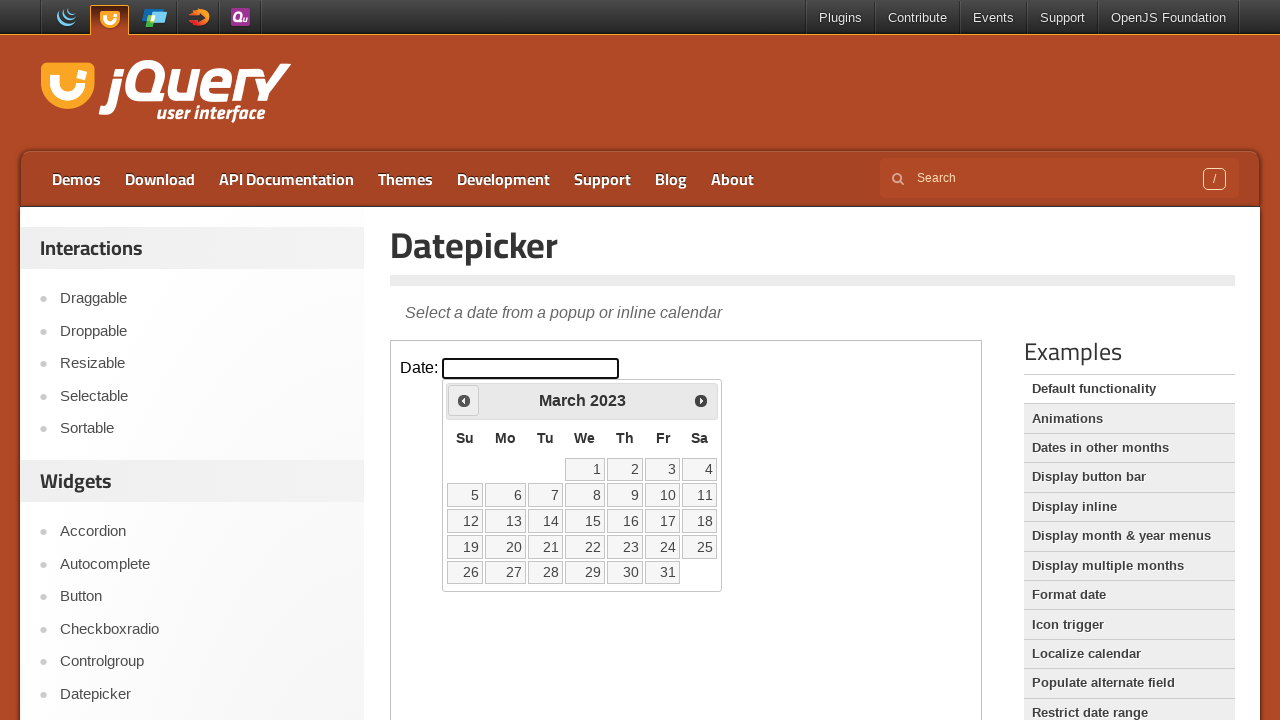

Retrieved current year: 2023
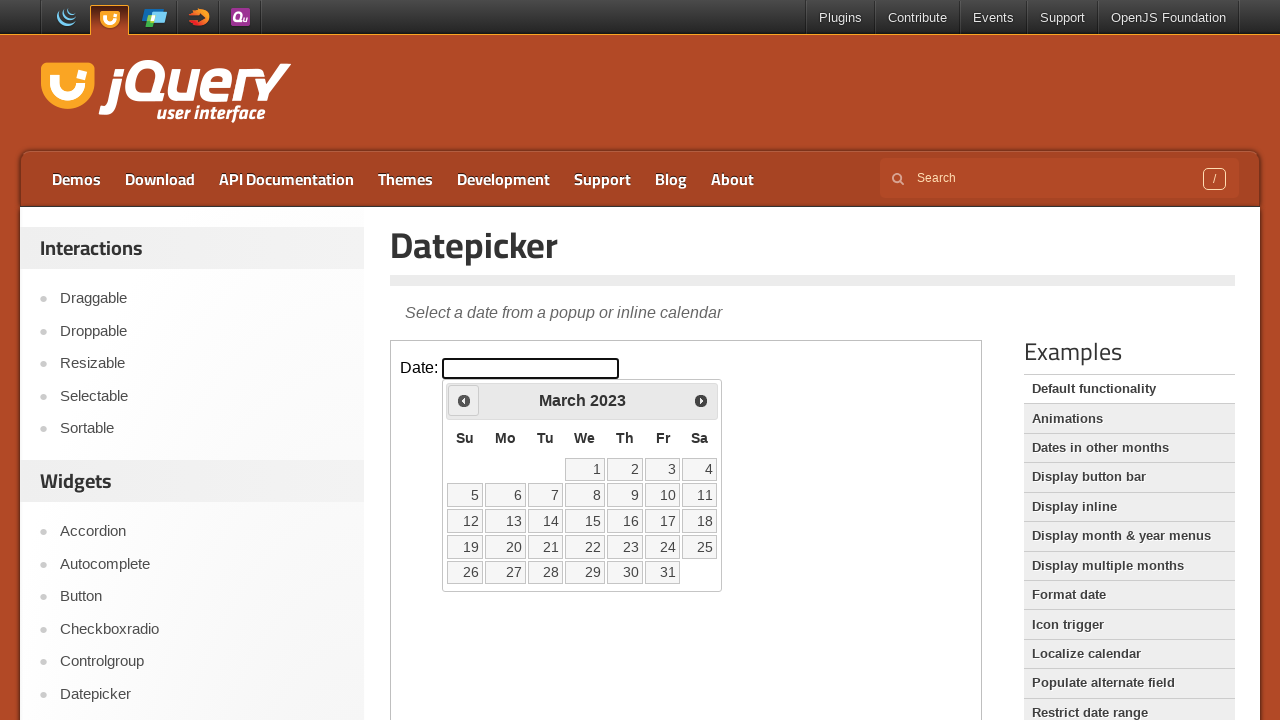

Clicked previous month navigation button at (464, 400) on iframe >> nth=0 >> internal:control=enter-frame >> span.ui-icon.ui-icon-circle-t
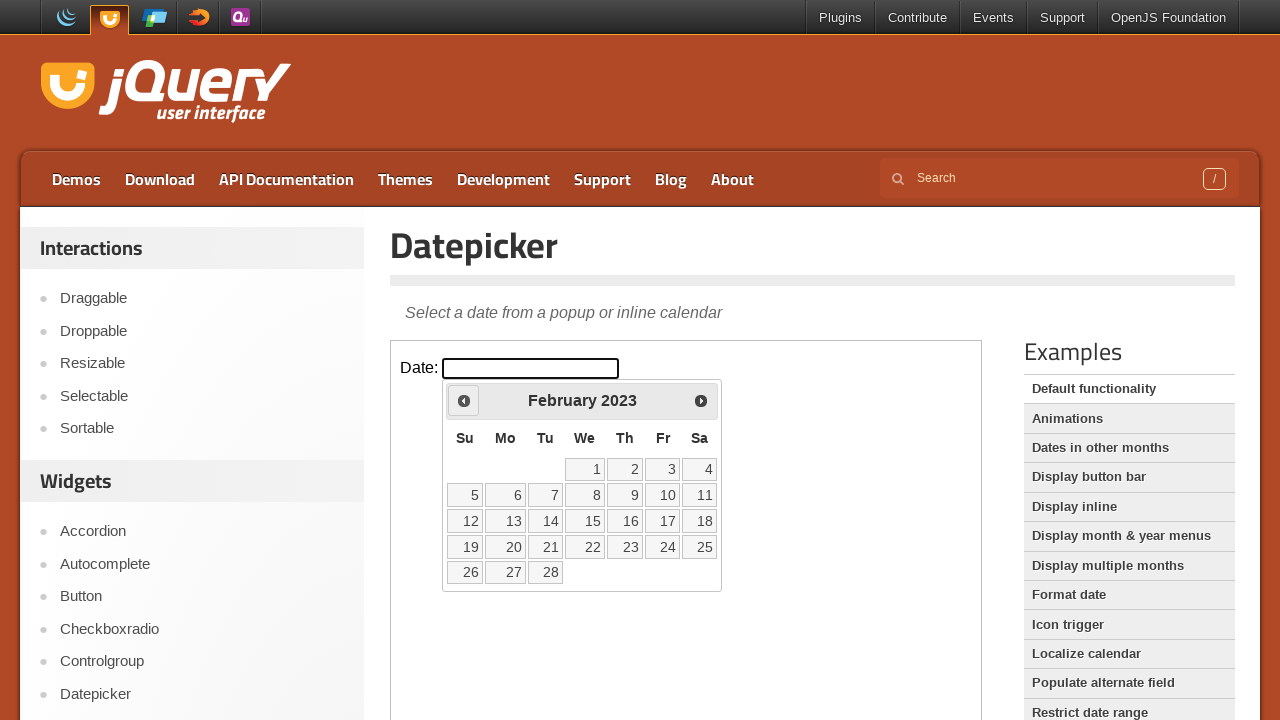

Retrieved current month: February
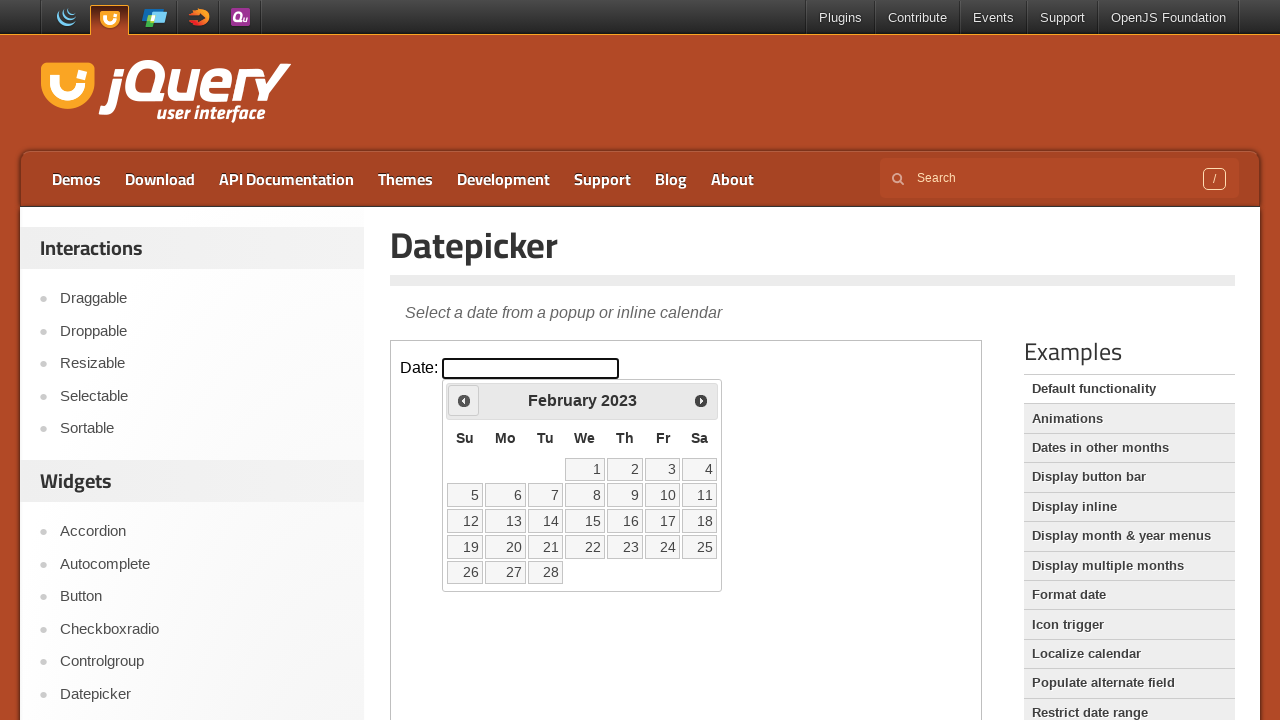

Retrieved current year: 2023
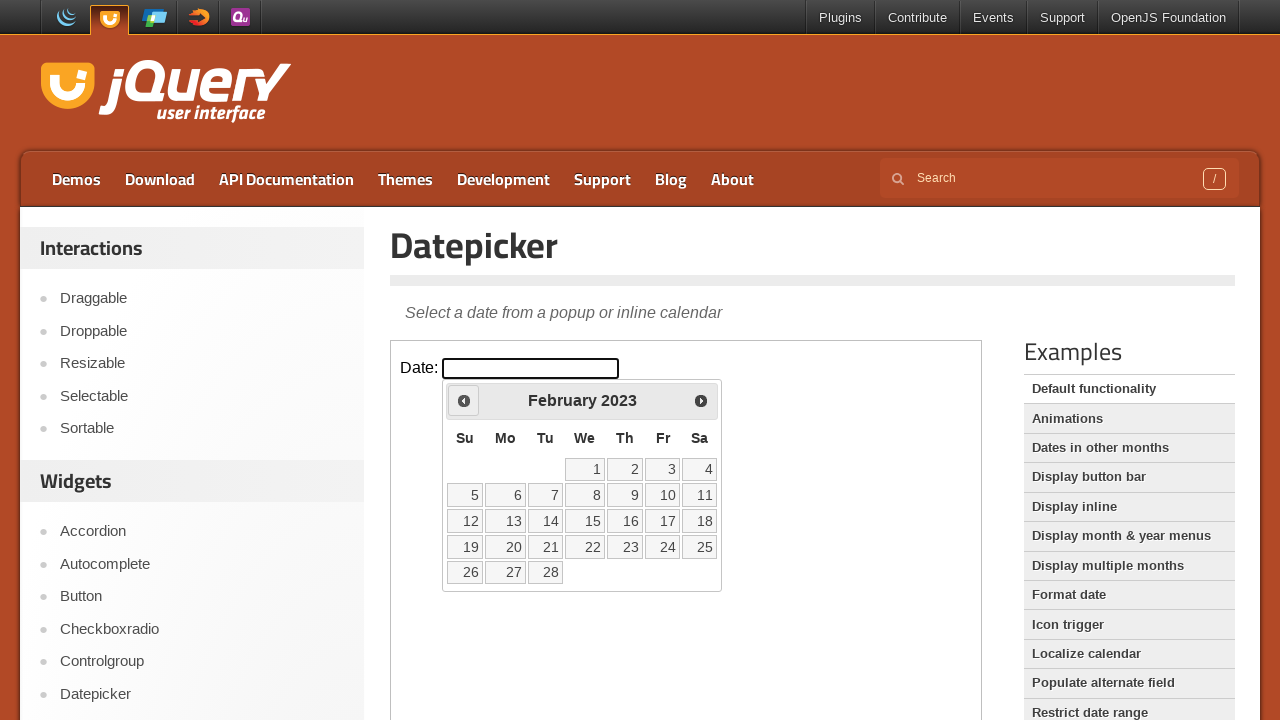

Clicked previous month navigation button at (464, 400) on iframe >> nth=0 >> internal:control=enter-frame >> span.ui-icon.ui-icon-circle-t
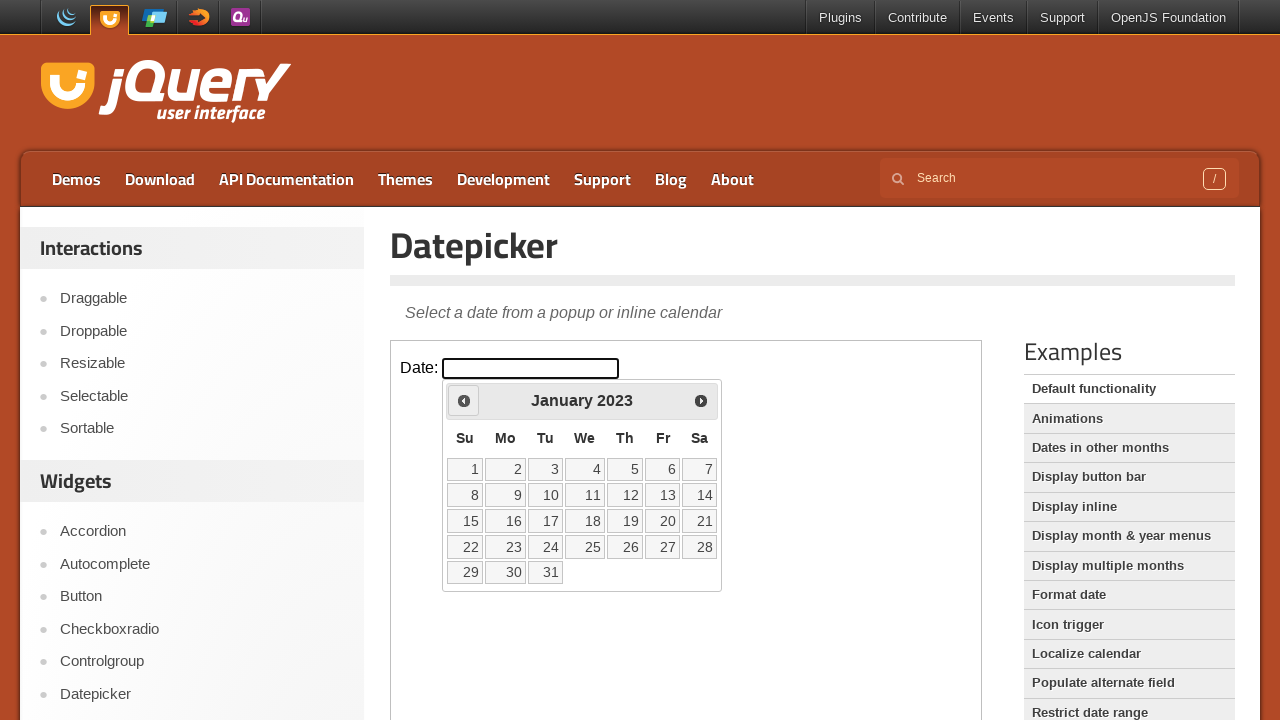

Retrieved current month: January
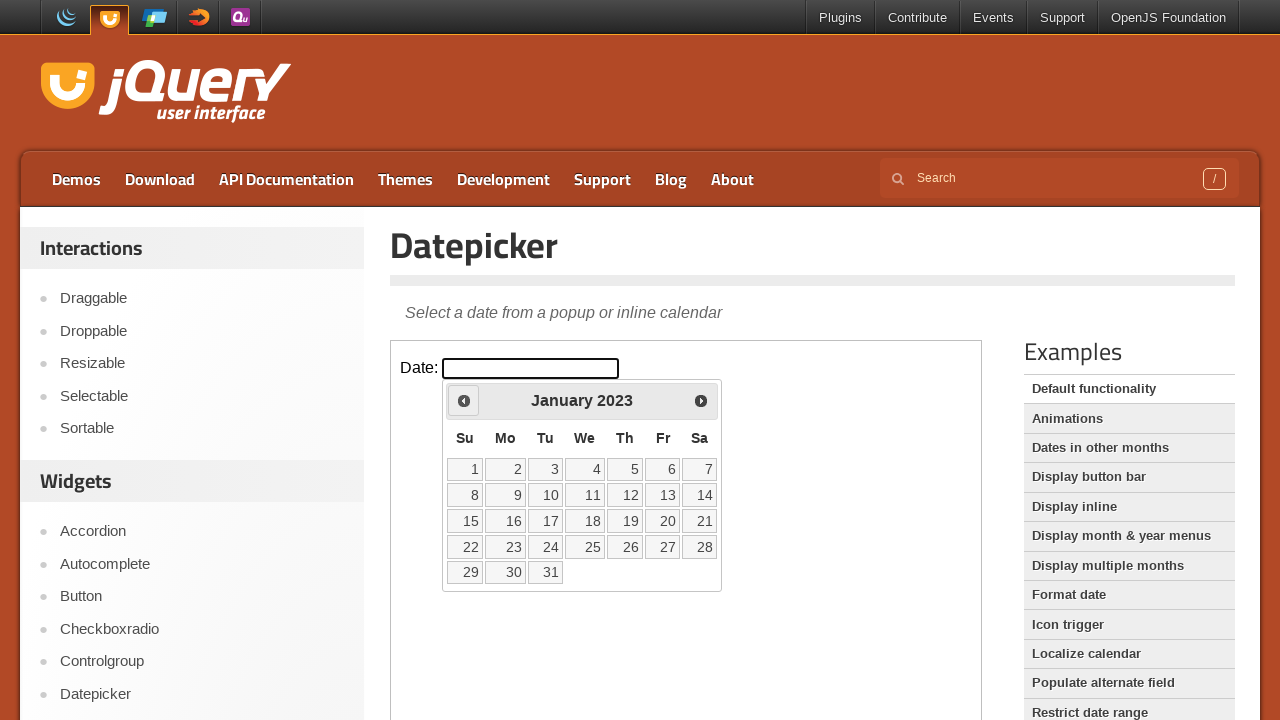

Retrieved current year: 2023
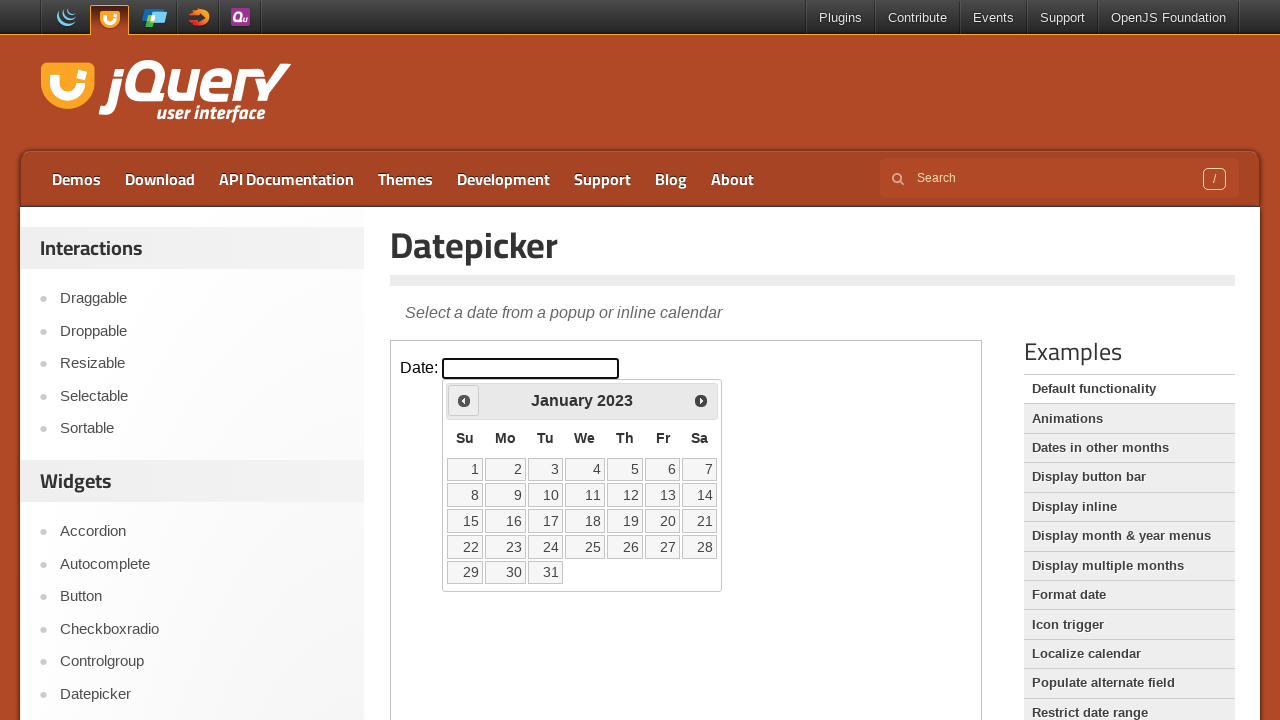

Clicked previous month navigation button at (464, 400) on iframe >> nth=0 >> internal:control=enter-frame >> span.ui-icon.ui-icon-circle-t
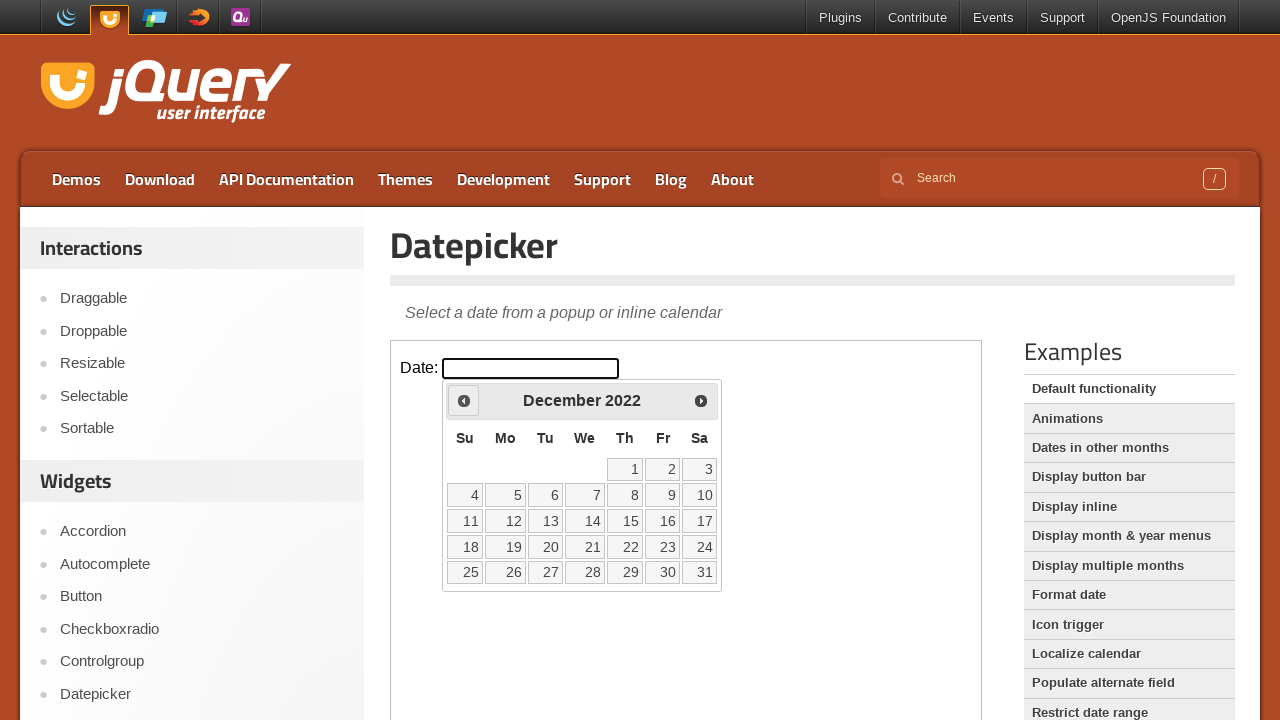

Retrieved current month: December
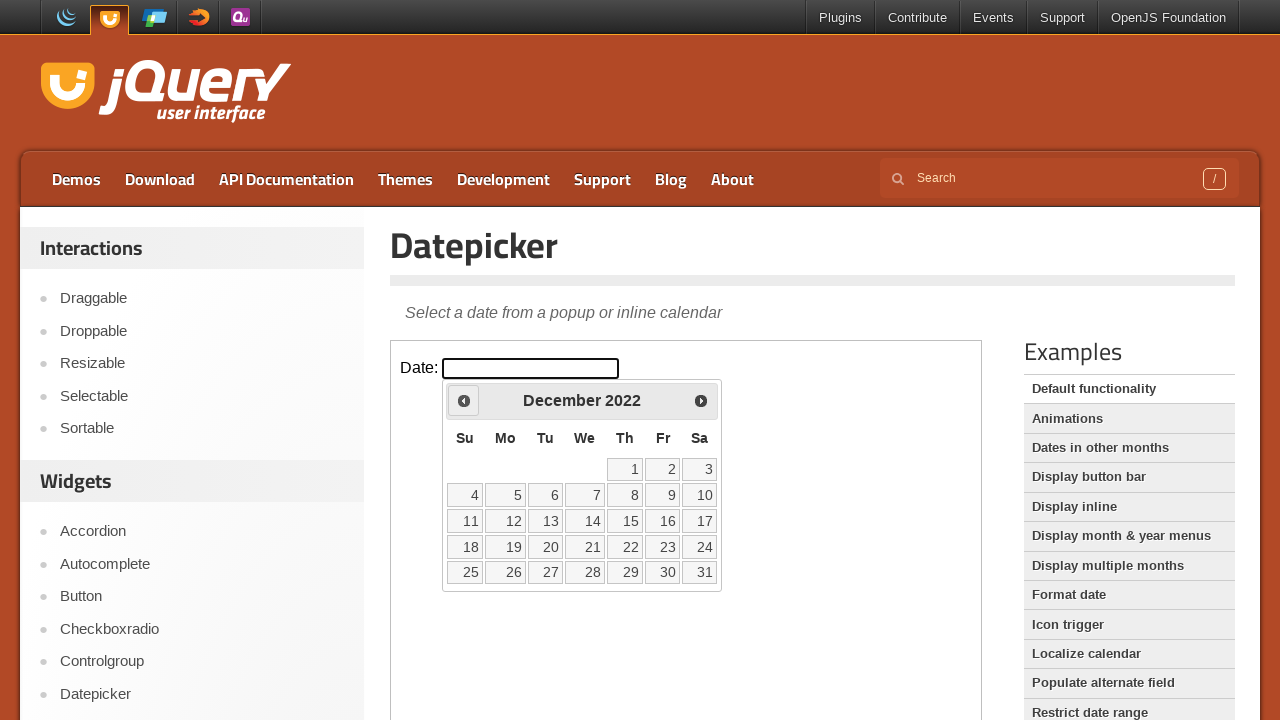

Retrieved current year: 2022
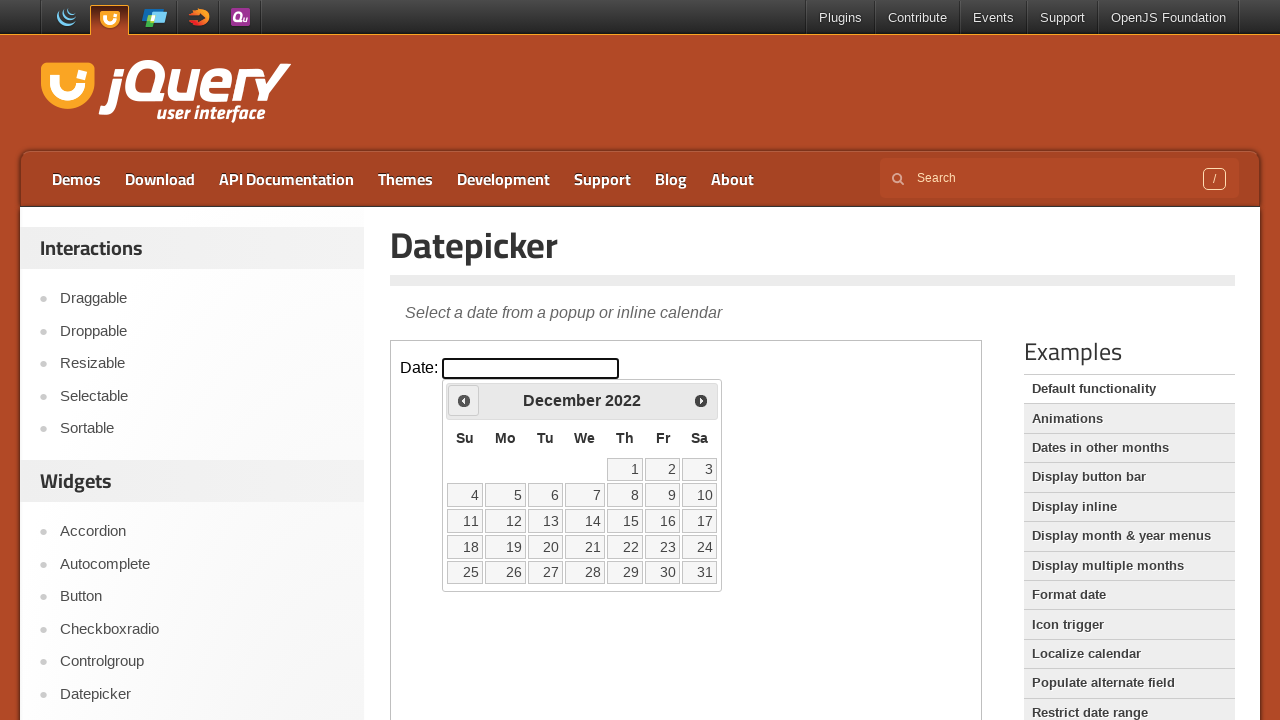

Clicked previous month navigation button at (464, 400) on iframe >> nth=0 >> internal:control=enter-frame >> span.ui-icon.ui-icon-circle-t
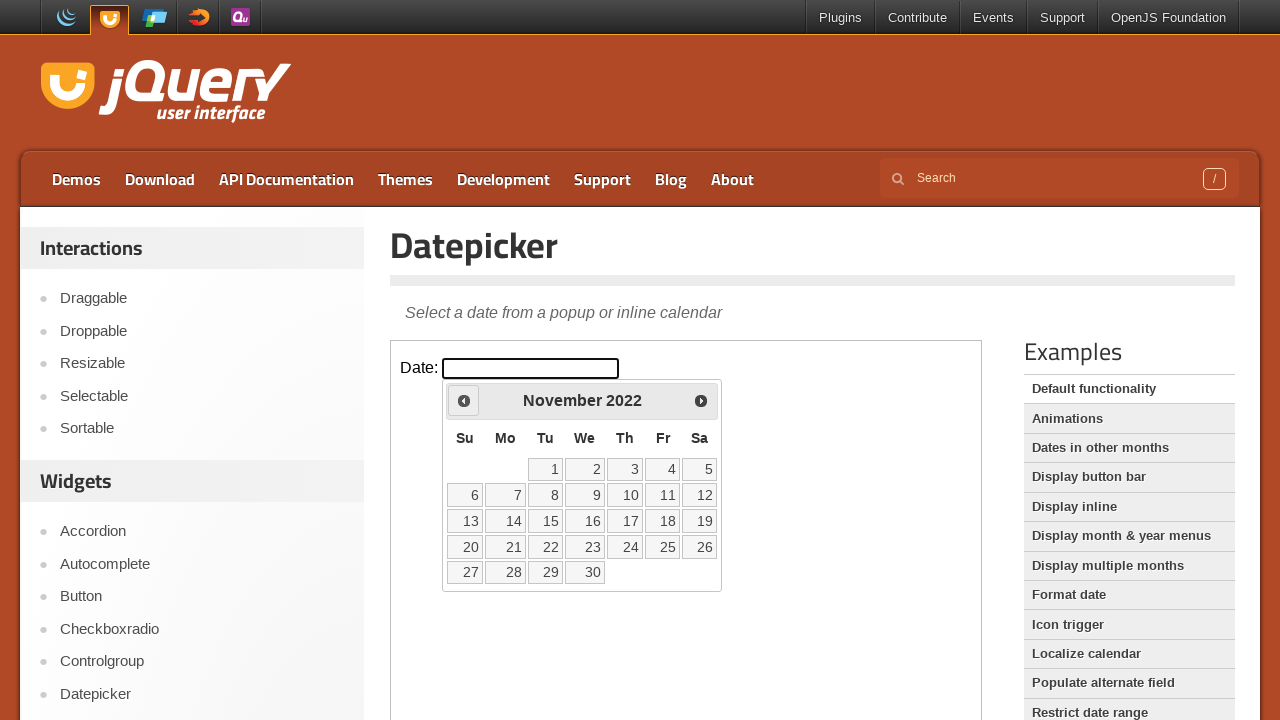

Retrieved current month: November
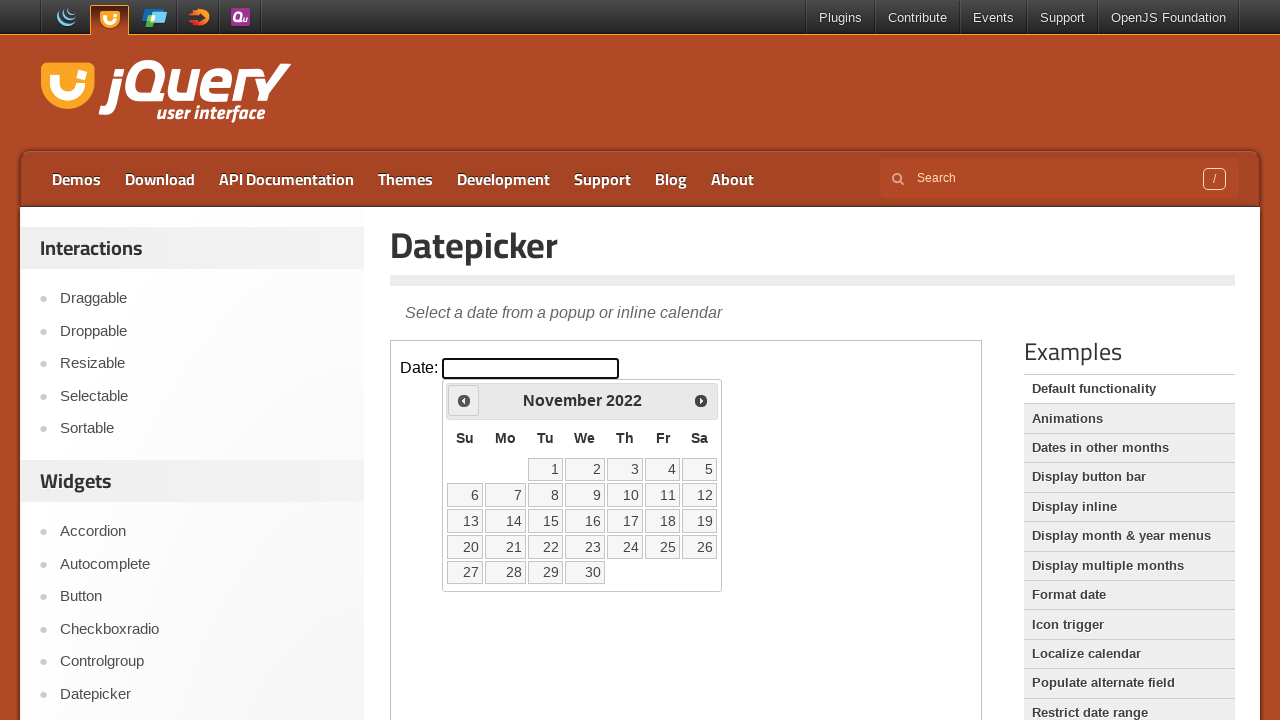

Retrieved current year: 2022
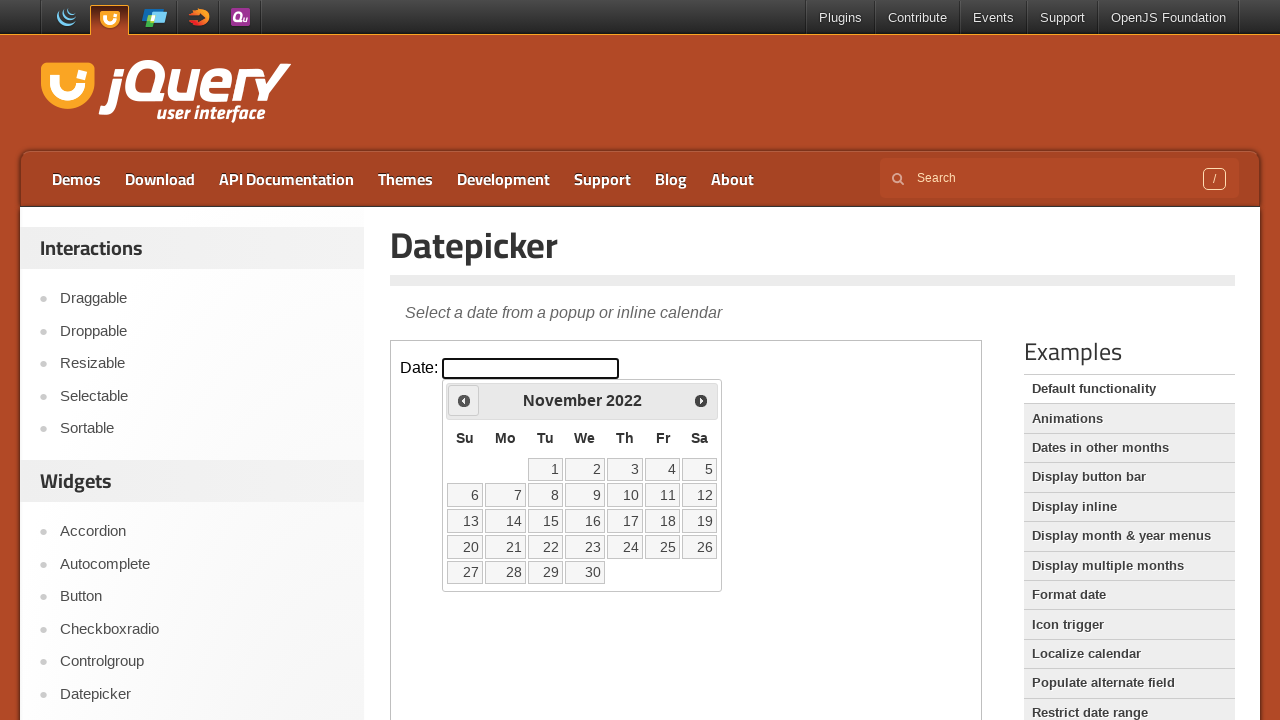

Clicked previous month navigation button at (464, 400) on iframe >> nth=0 >> internal:control=enter-frame >> span.ui-icon.ui-icon-circle-t
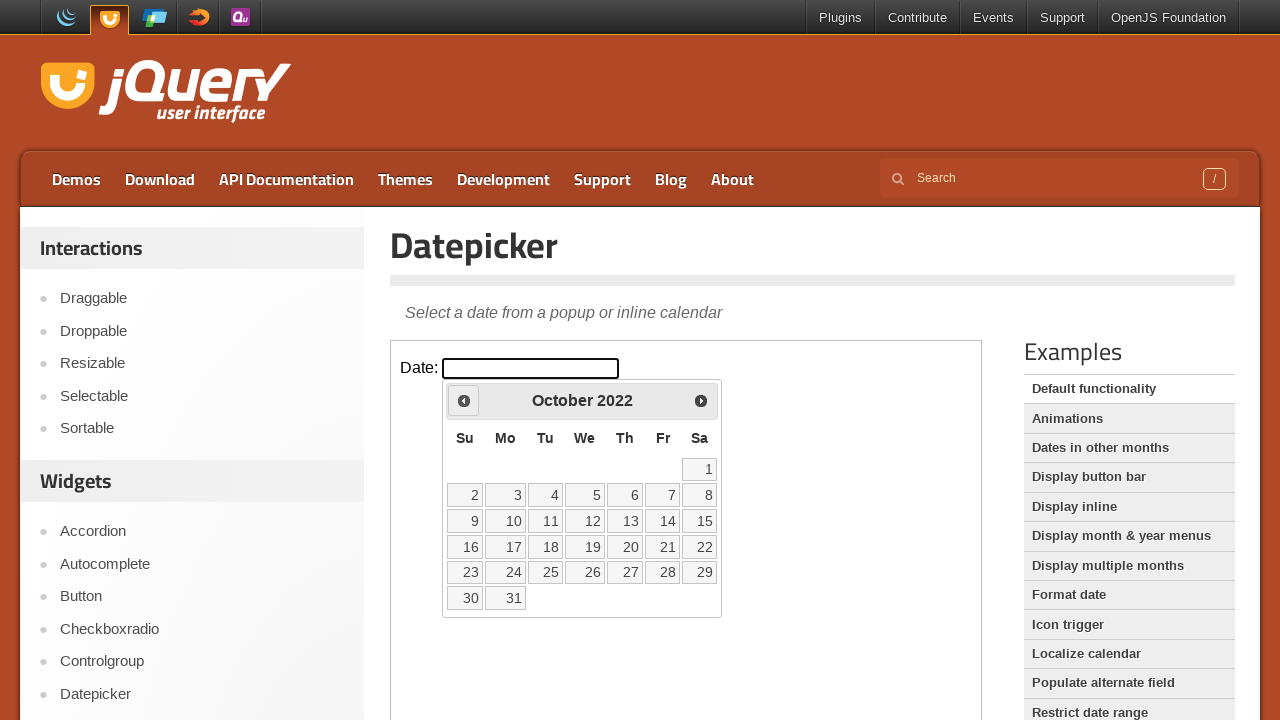

Retrieved current month: October
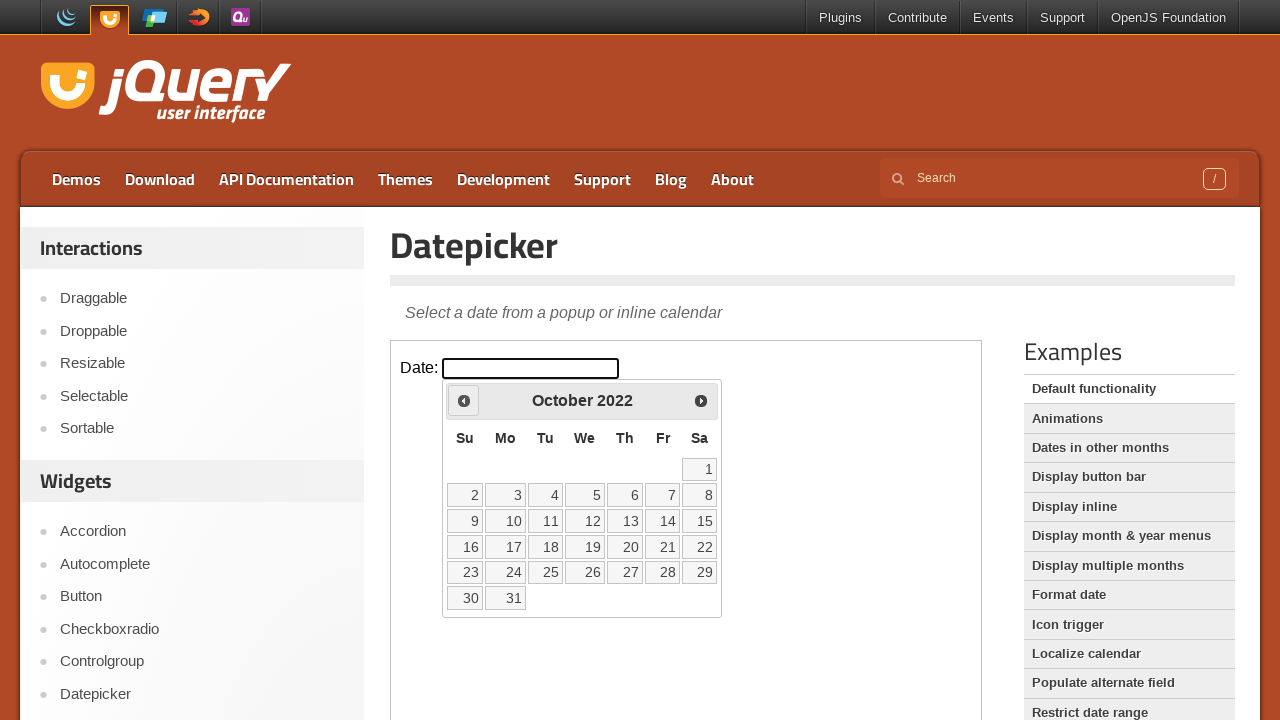

Retrieved current year: 2022
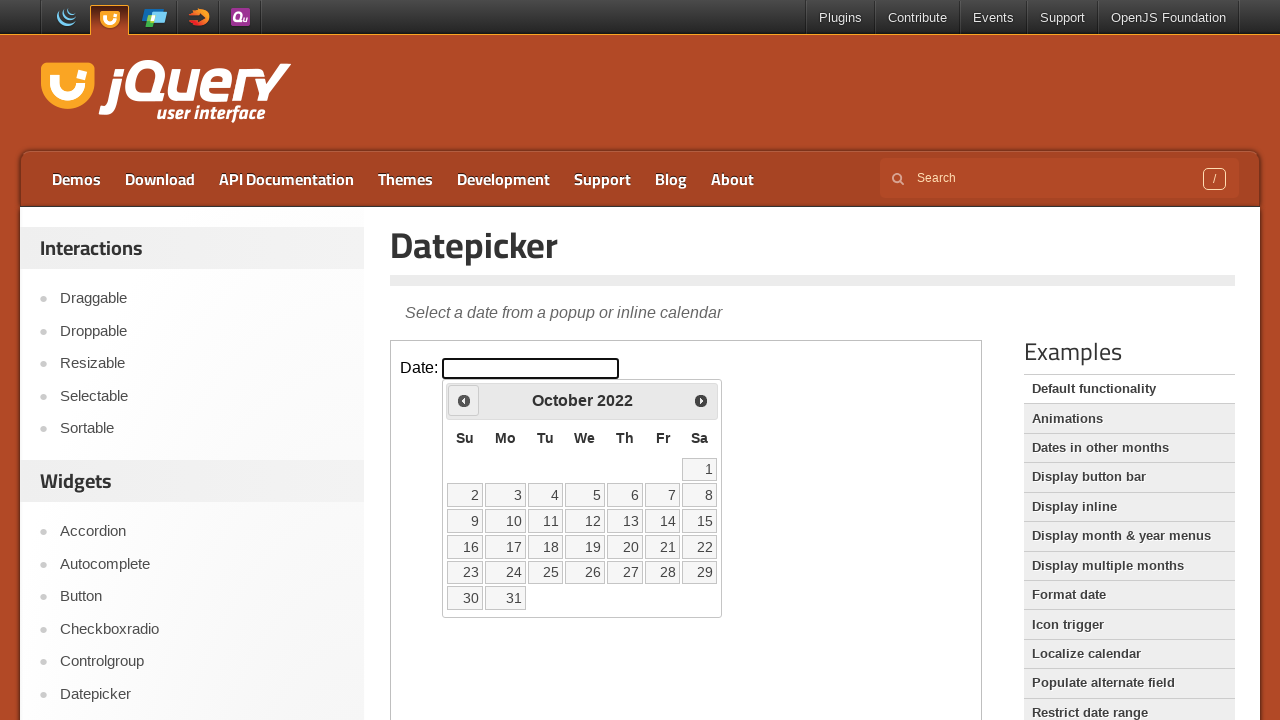

Clicked previous month navigation button at (464, 400) on iframe >> nth=0 >> internal:control=enter-frame >> span.ui-icon.ui-icon-circle-t
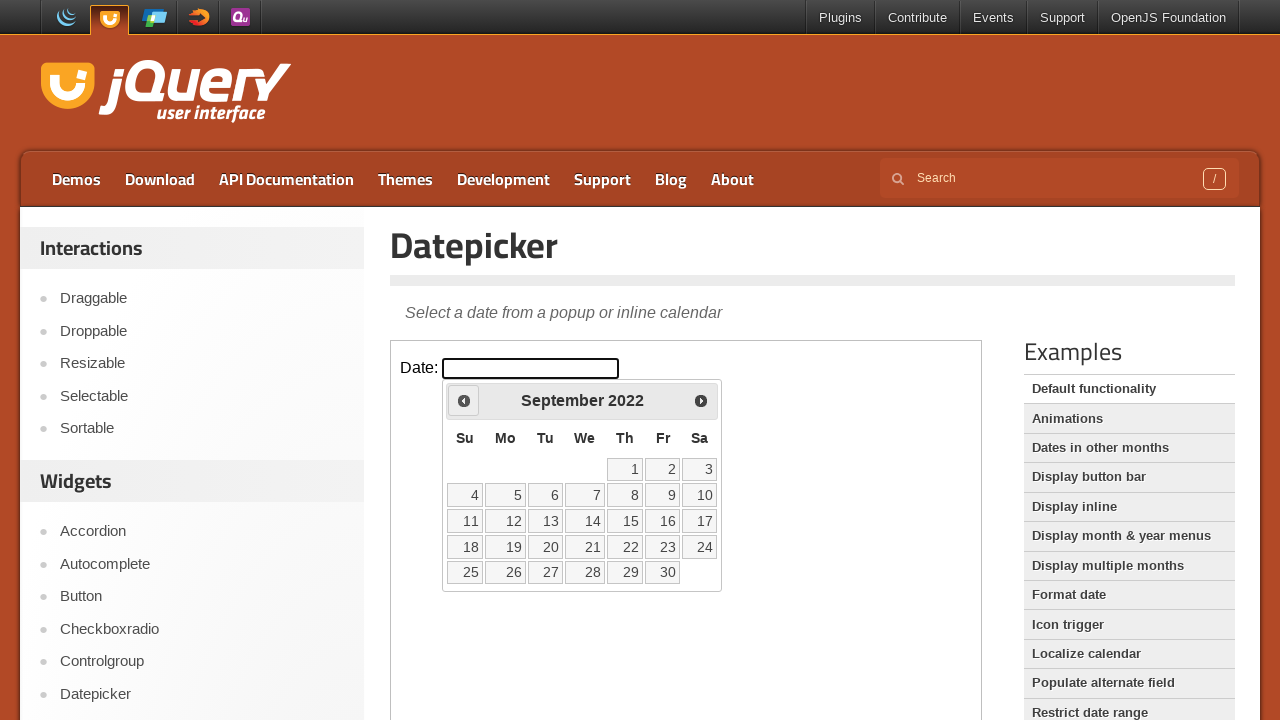

Retrieved current month: September
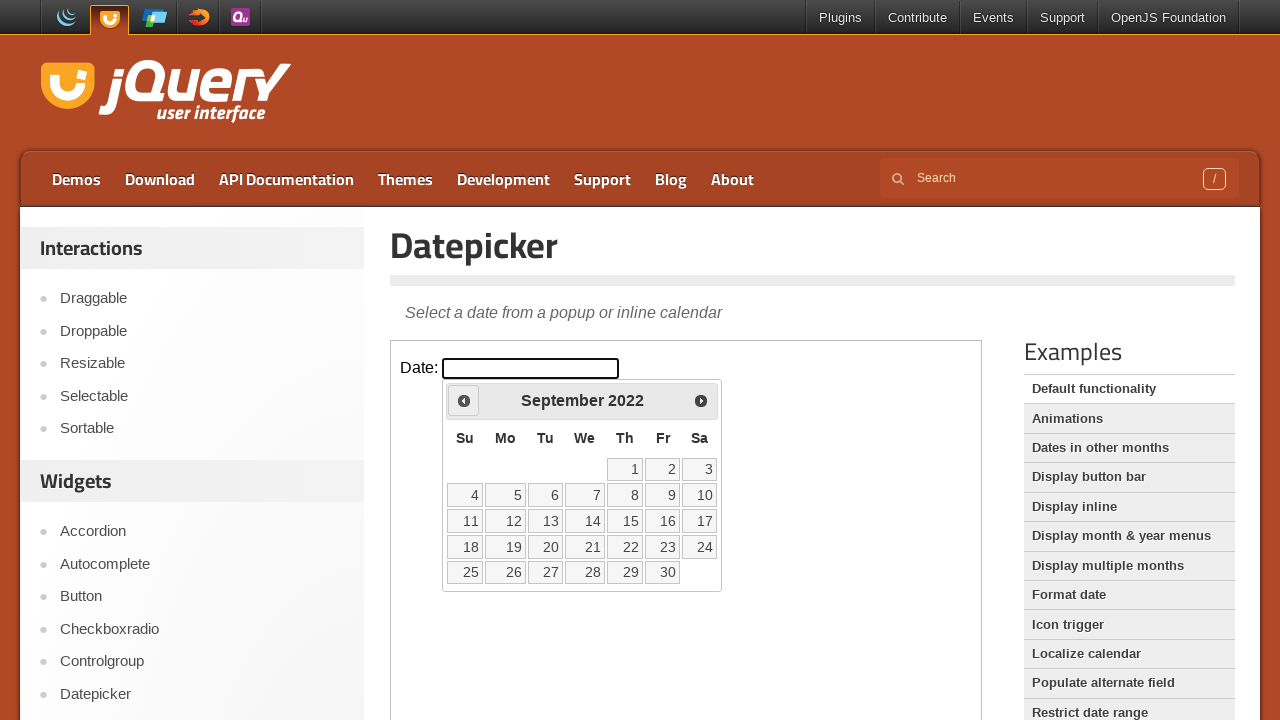

Retrieved current year: 2022
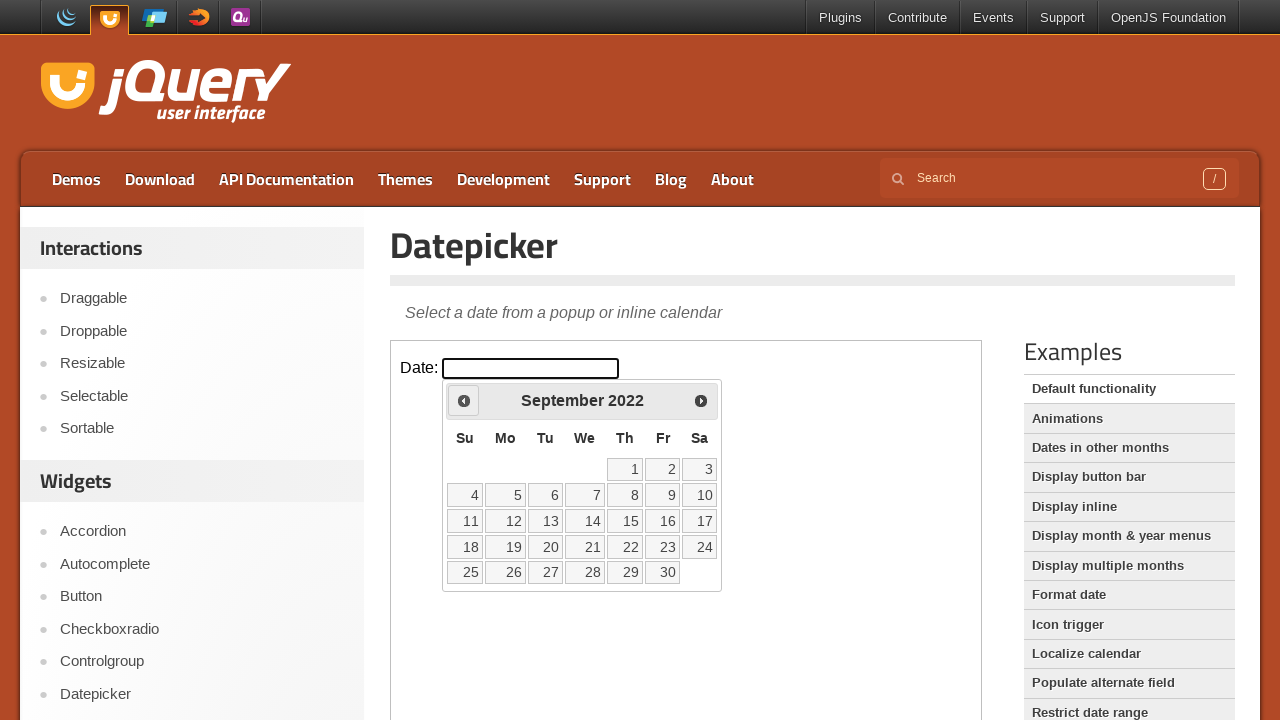

Clicked previous month navigation button at (464, 400) on iframe >> nth=0 >> internal:control=enter-frame >> span.ui-icon.ui-icon-circle-t
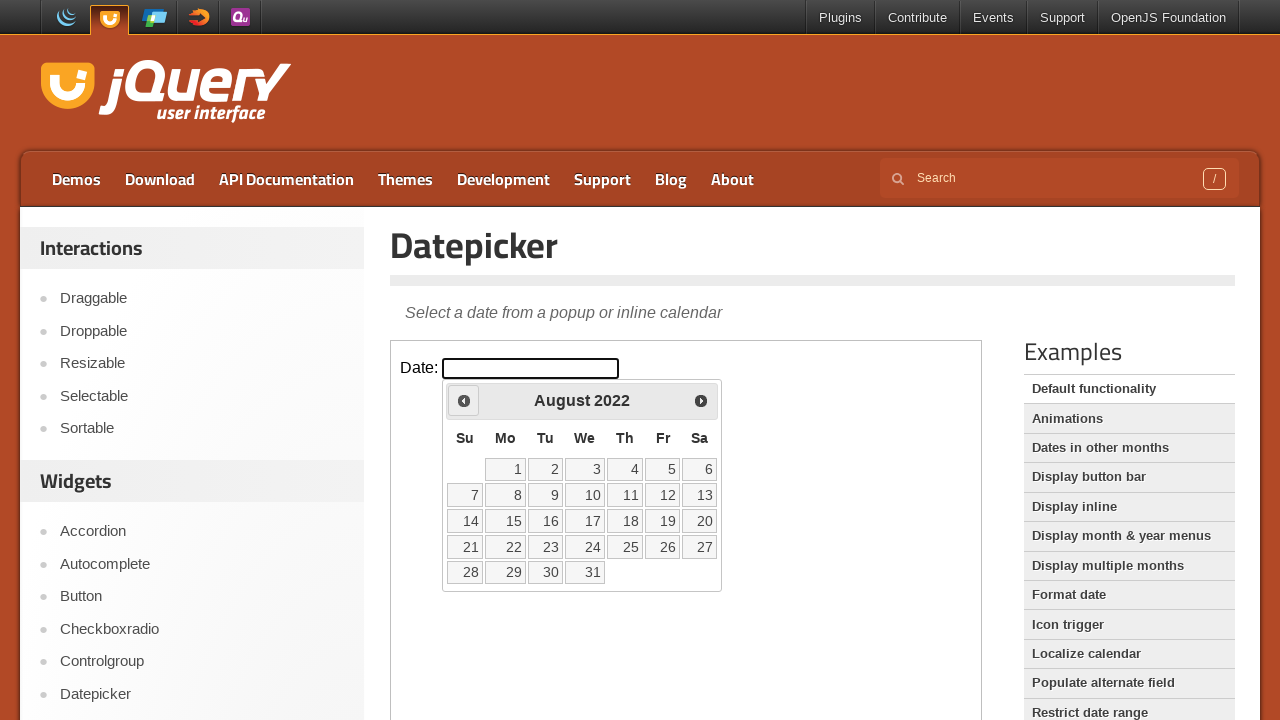

Retrieved current month: August
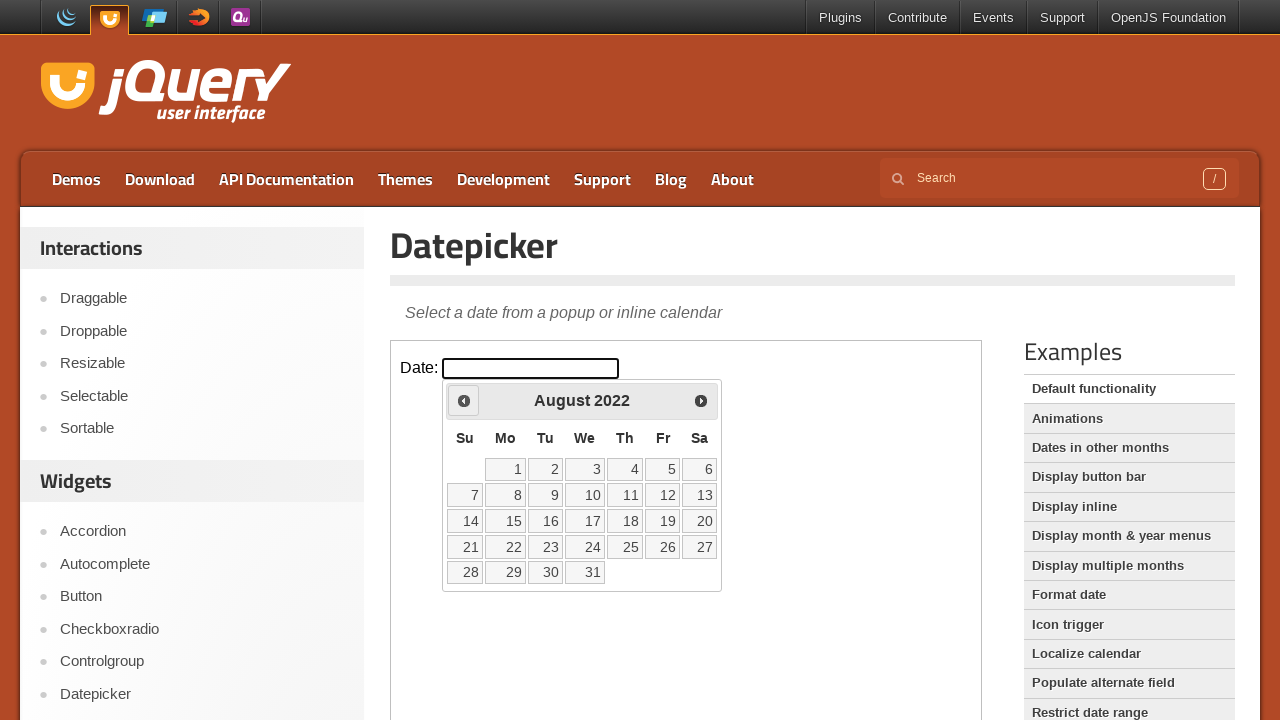

Retrieved current year: 2022
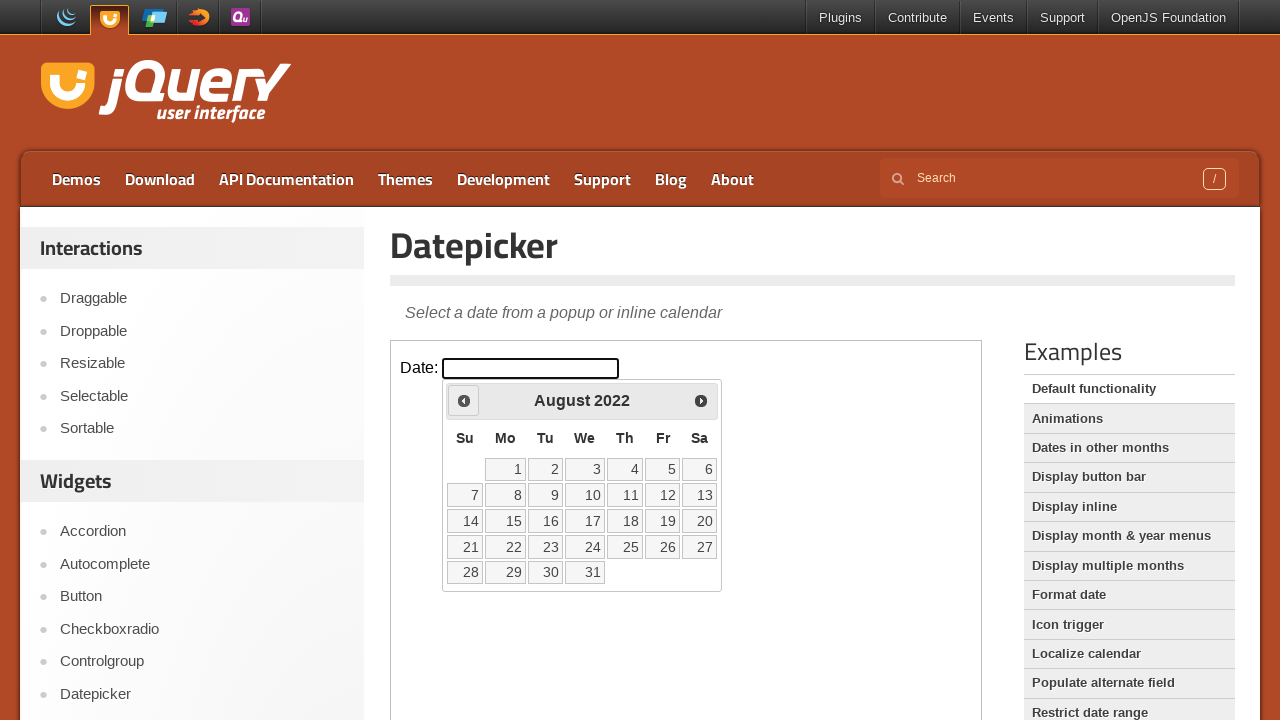

Clicked previous month navigation button at (464, 400) on iframe >> nth=0 >> internal:control=enter-frame >> span.ui-icon.ui-icon-circle-t
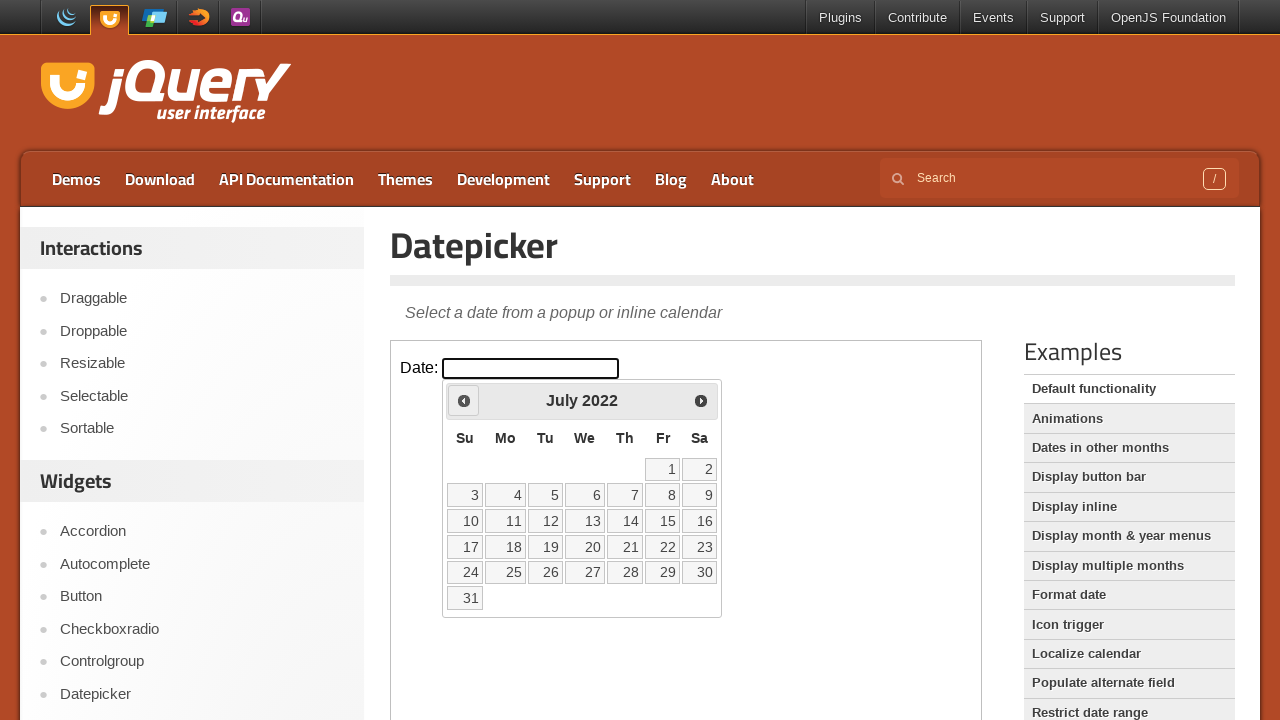

Retrieved current month: July
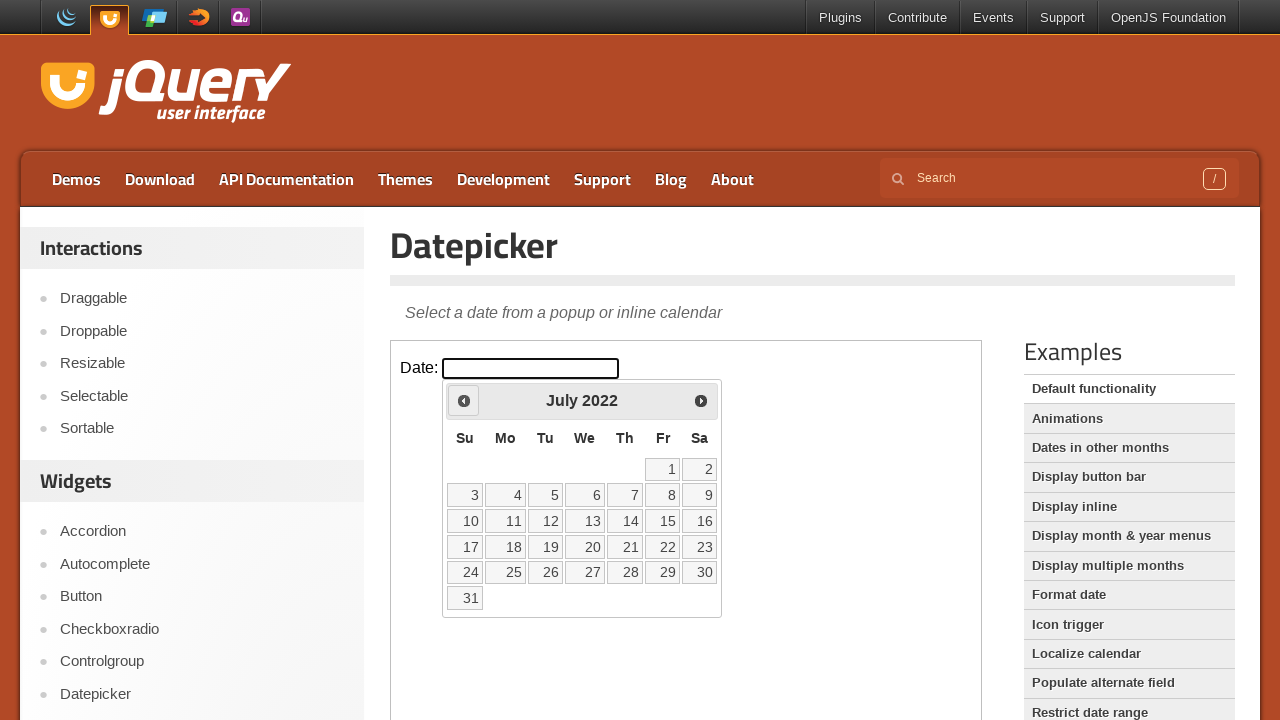

Retrieved current year: 2022
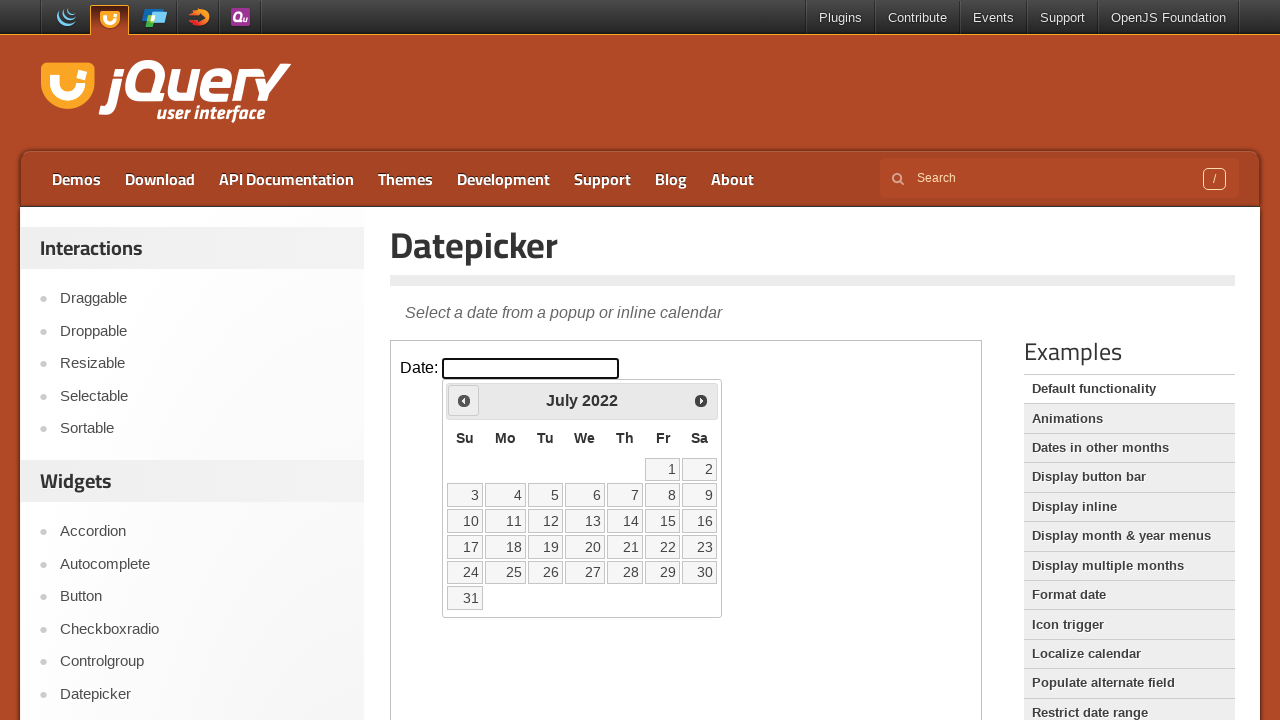

Clicked previous month navigation button at (464, 400) on iframe >> nth=0 >> internal:control=enter-frame >> span.ui-icon.ui-icon-circle-t
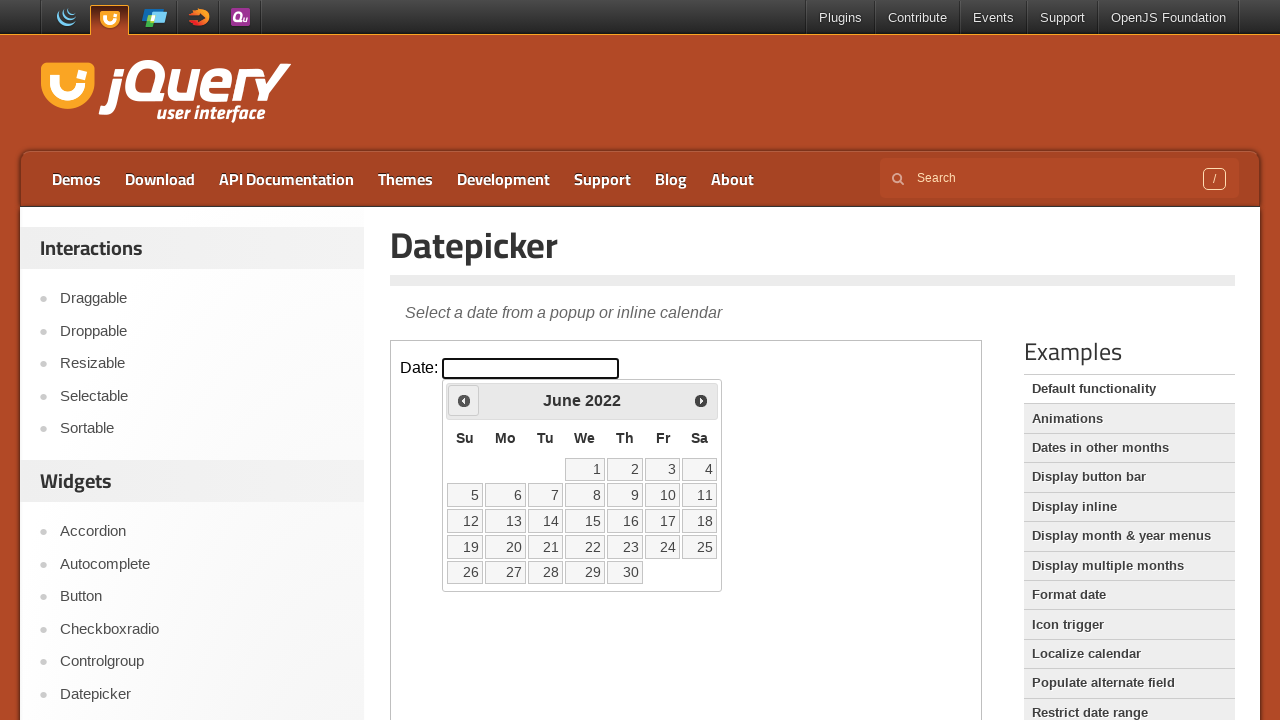

Retrieved current month: June
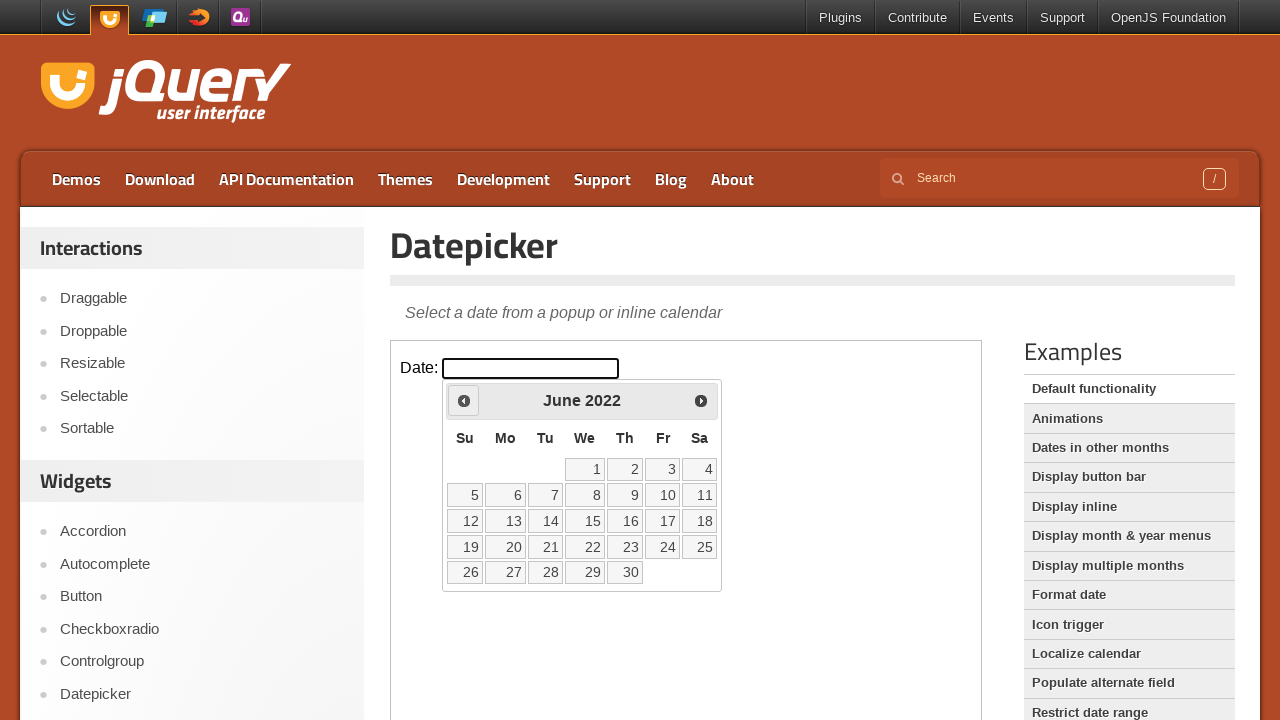

Retrieved current year: 2022
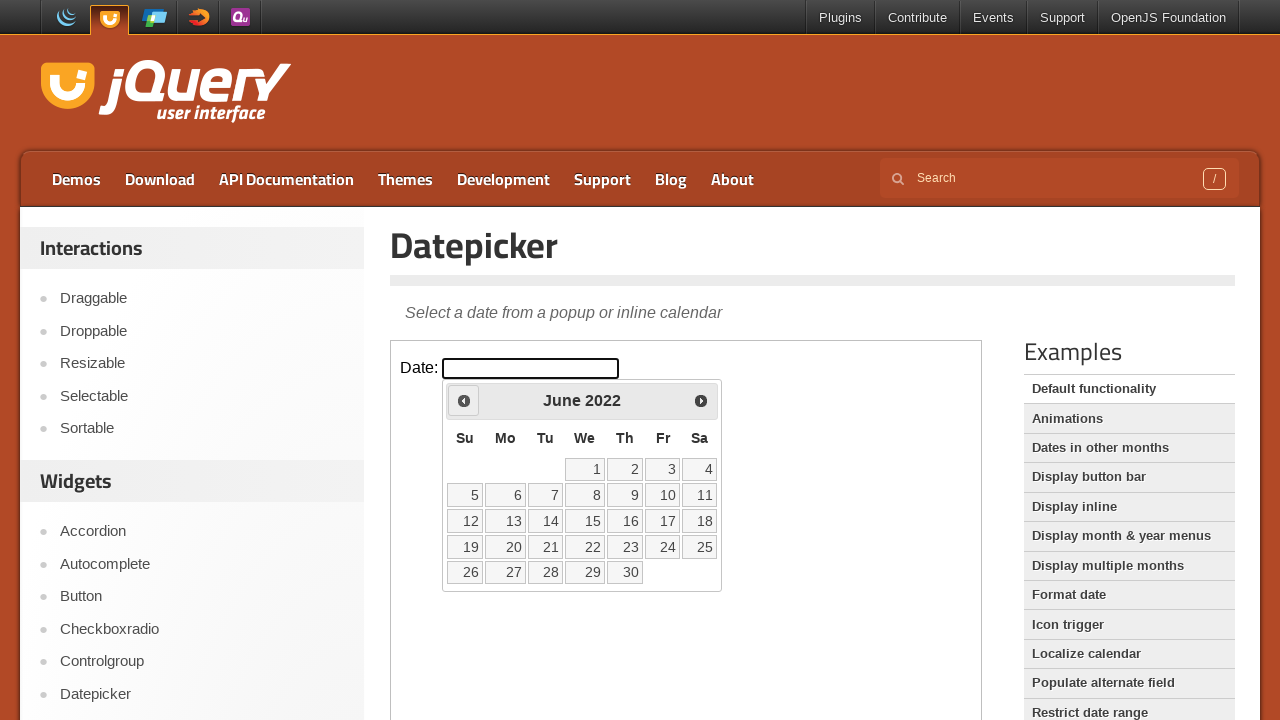

Clicked previous month navigation button at (464, 400) on iframe >> nth=0 >> internal:control=enter-frame >> span.ui-icon.ui-icon-circle-t
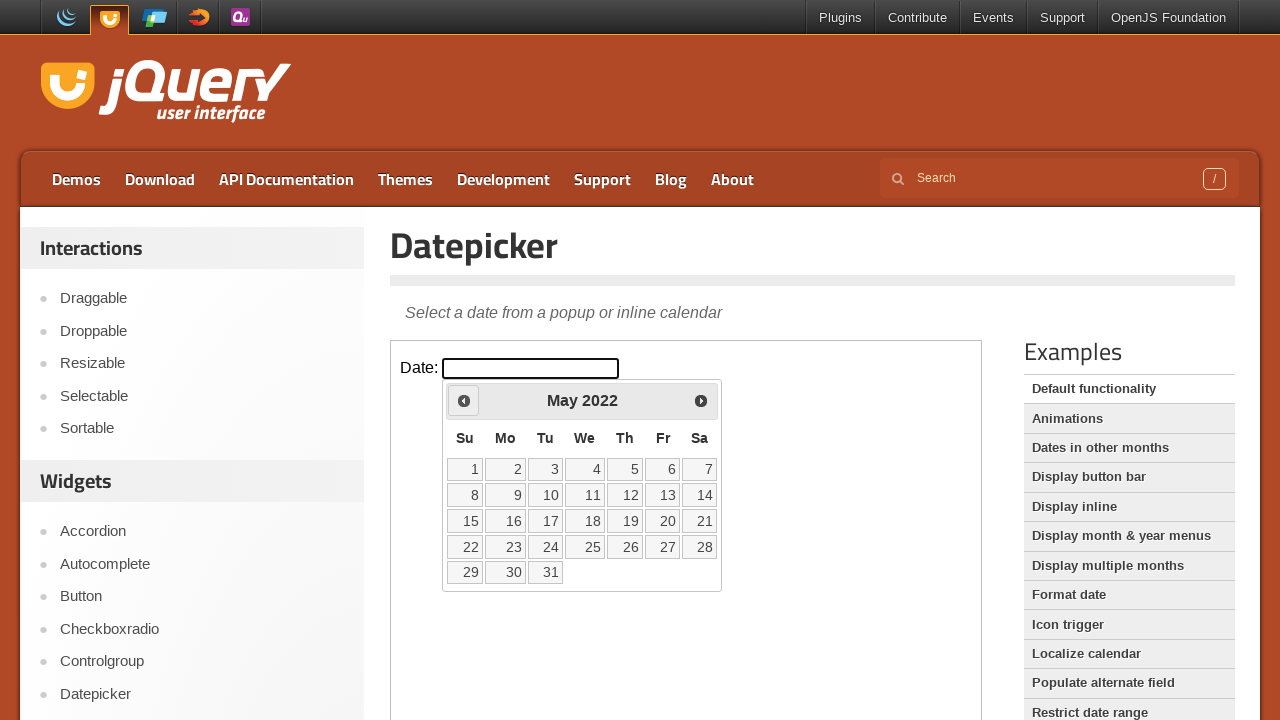

Retrieved current month: May
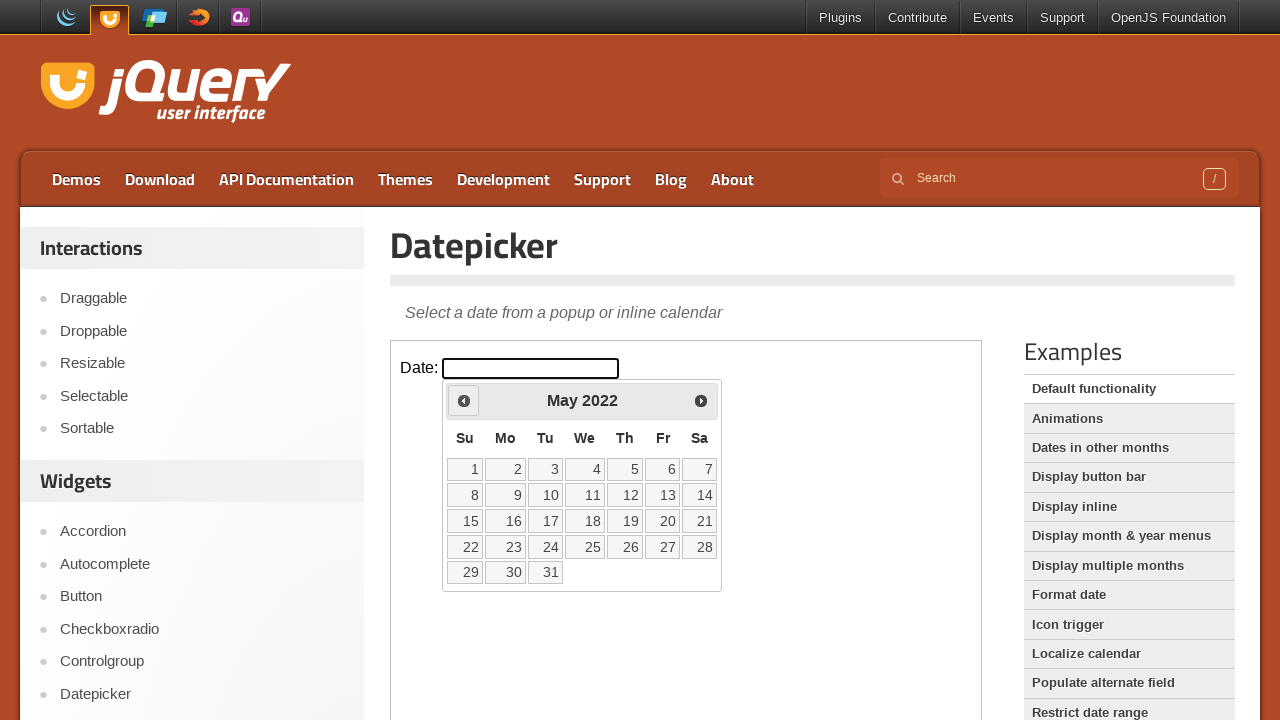

Retrieved current year: 2022
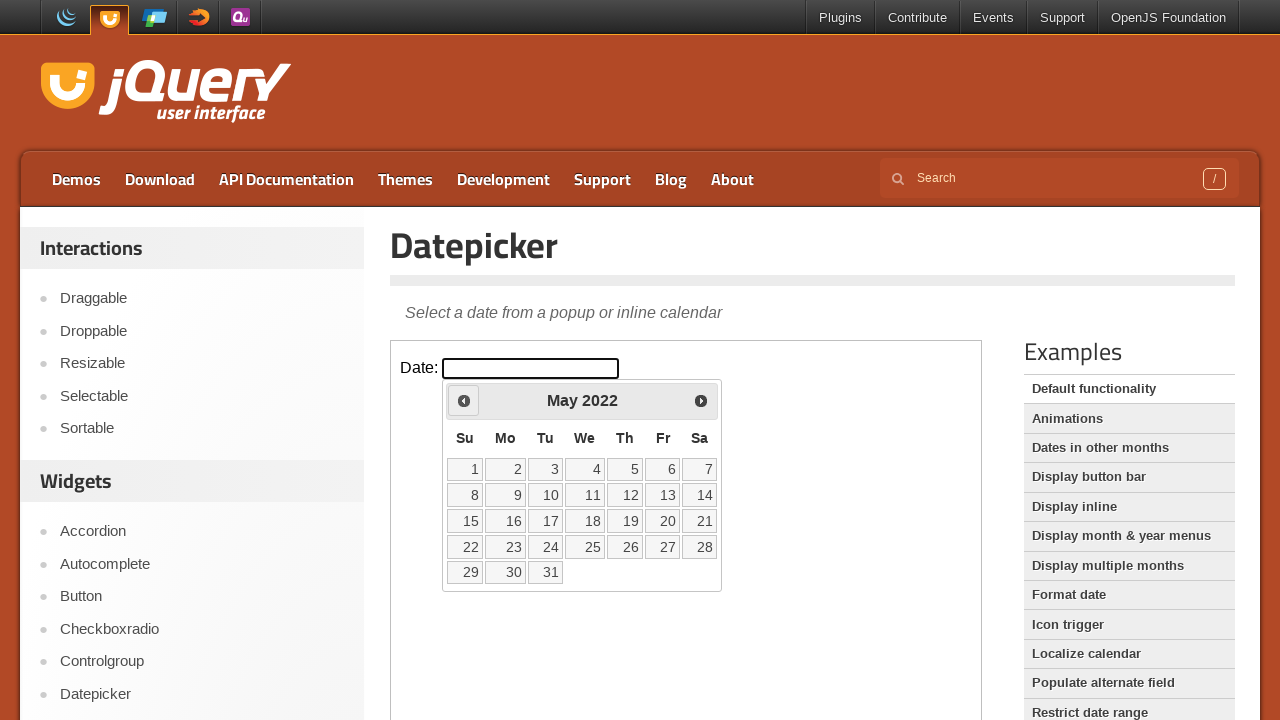

Clicked previous month navigation button at (464, 400) on iframe >> nth=0 >> internal:control=enter-frame >> span.ui-icon.ui-icon-circle-t
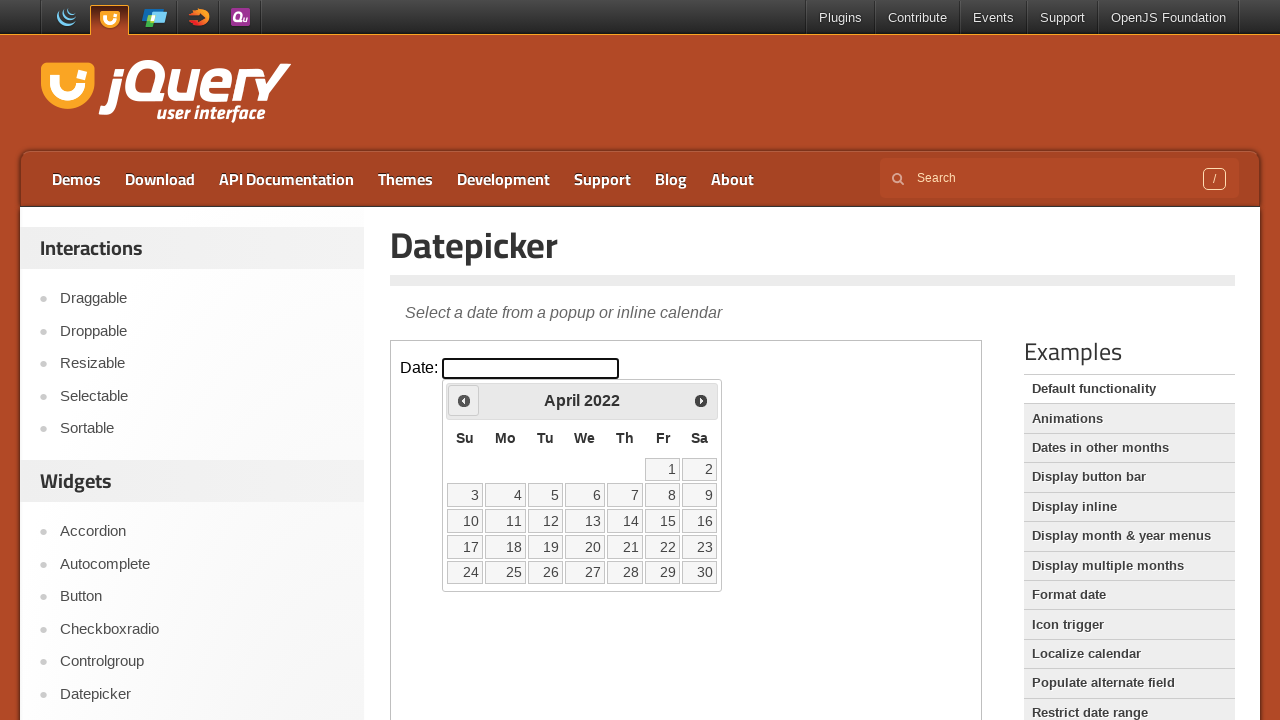

Retrieved current month: April
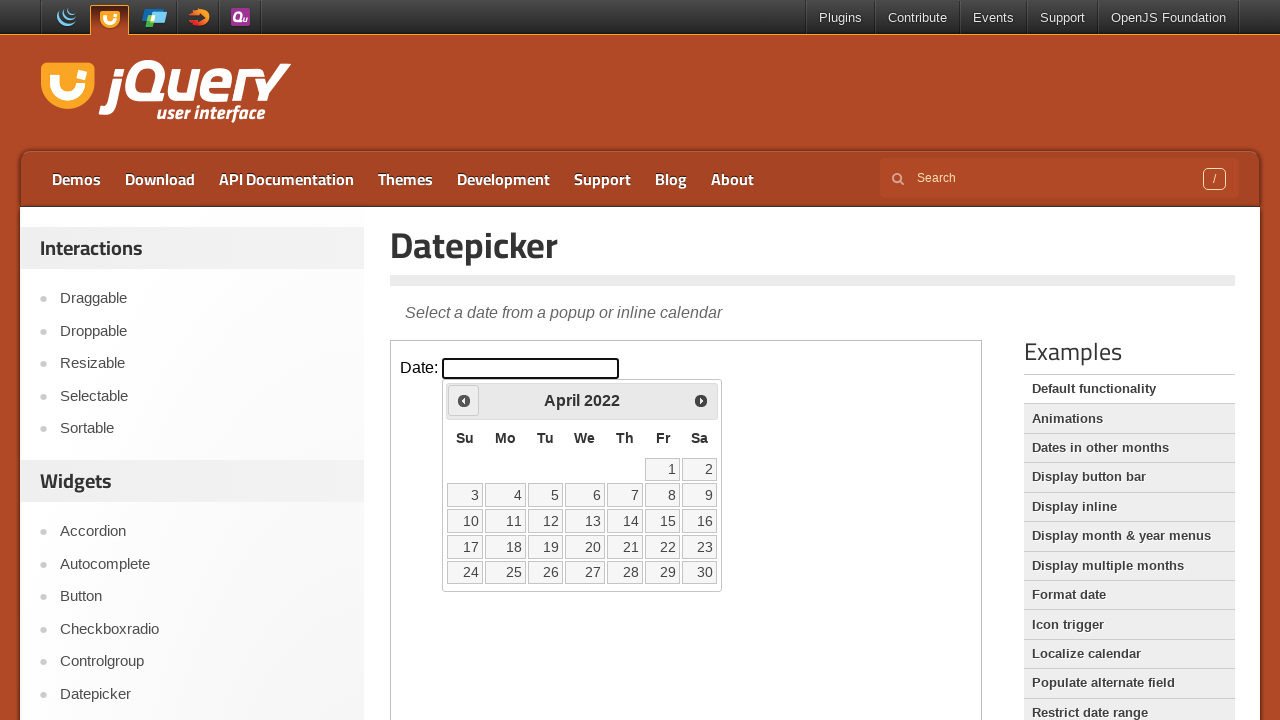

Retrieved current year: 2022
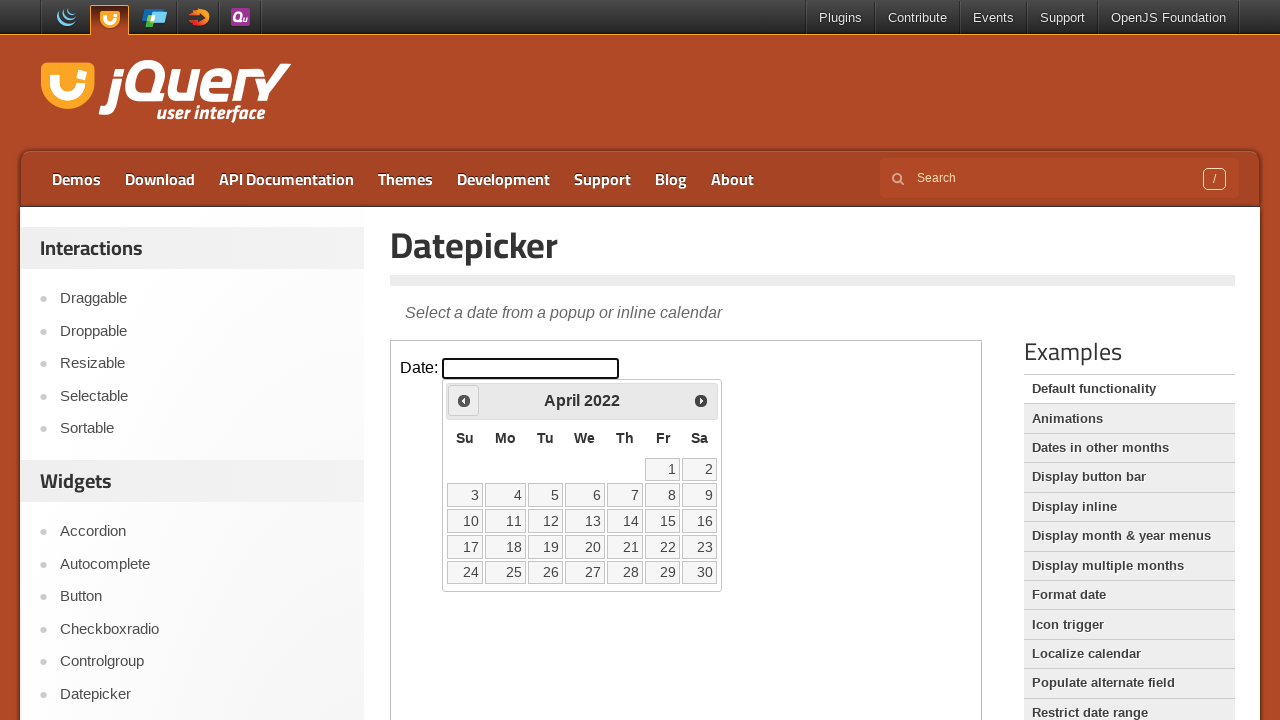

Clicked previous month navigation button at (464, 400) on iframe >> nth=0 >> internal:control=enter-frame >> span.ui-icon.ui-icon-circle-t
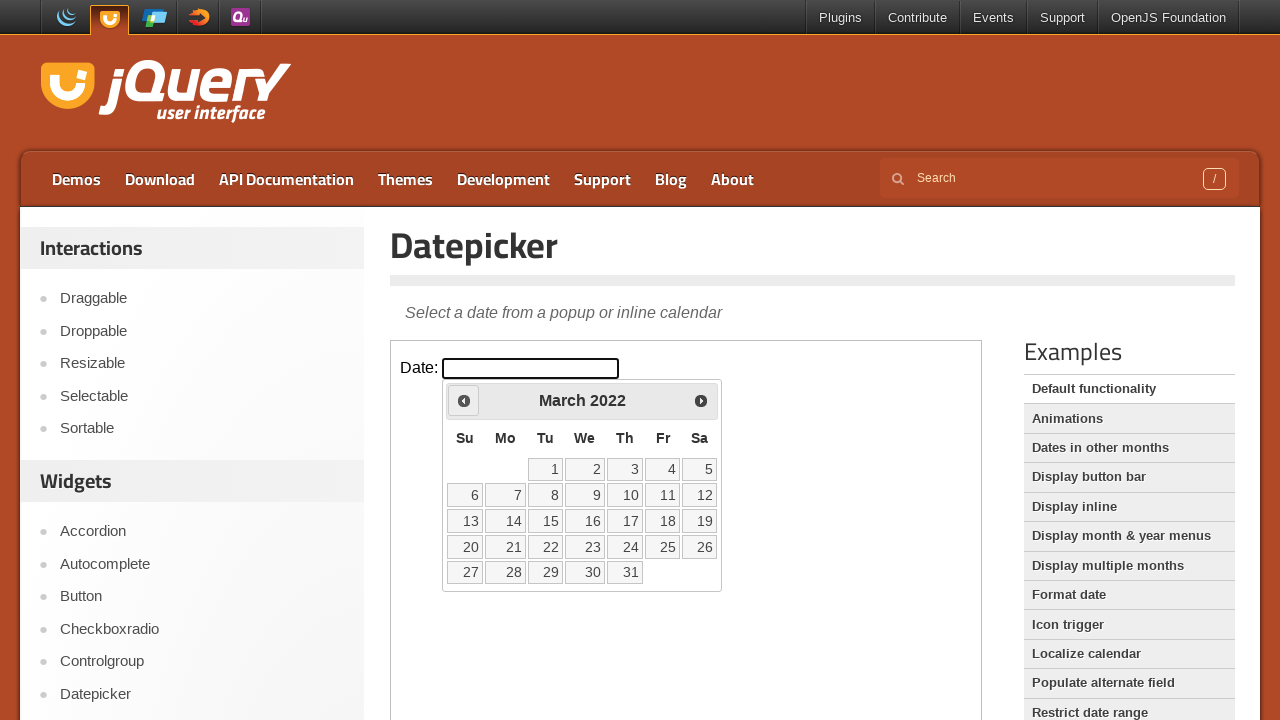

Retrieved current month: March
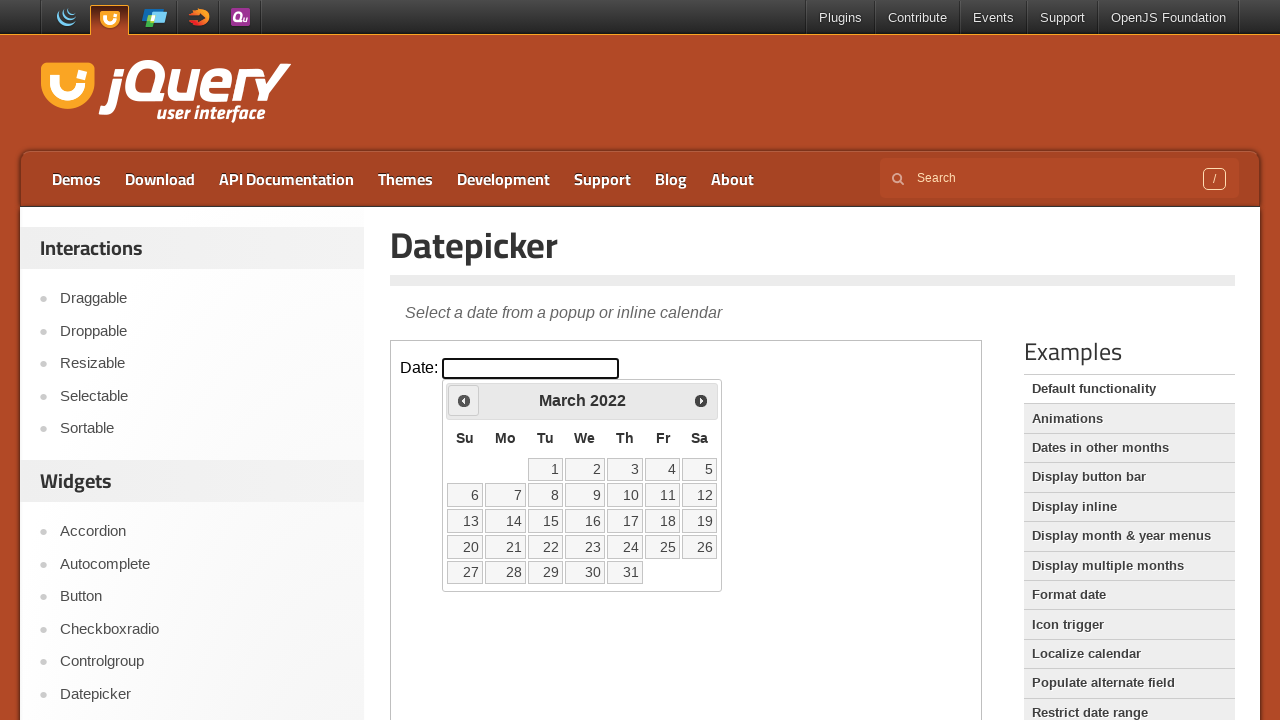

Retrieved current year: 2022
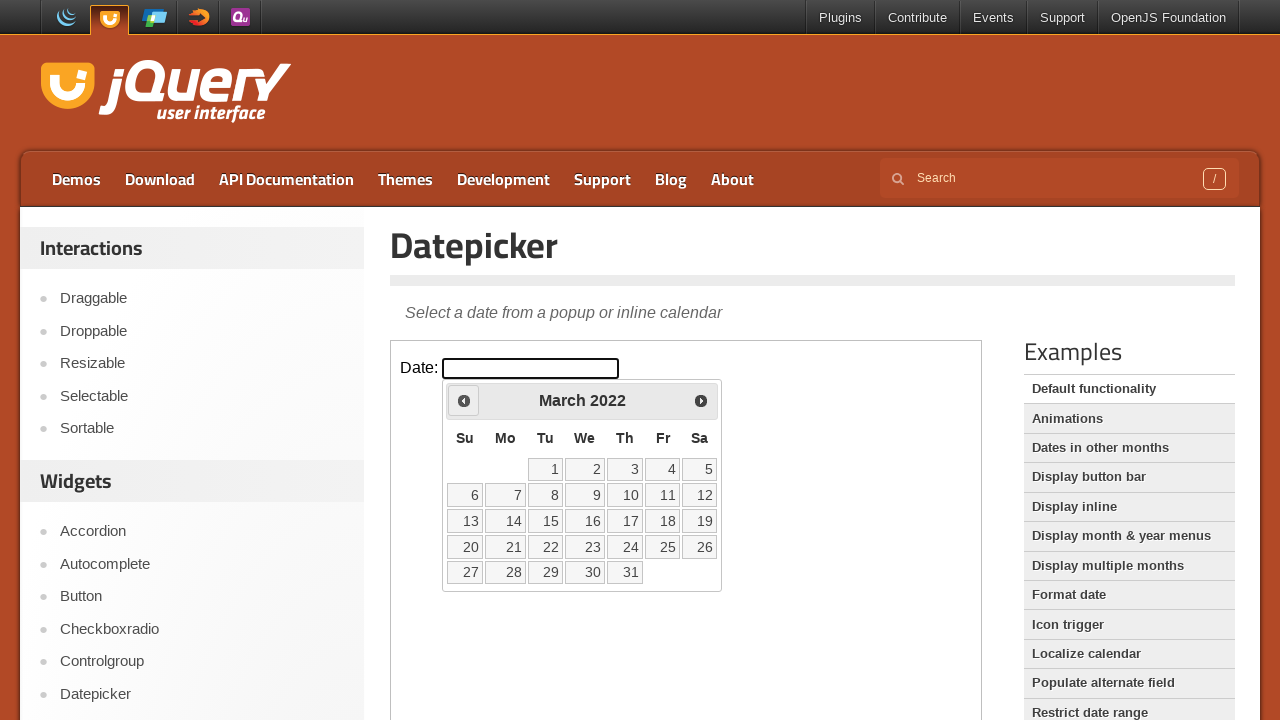

Clicked previous month navigation button at (464, 400) on iframe >> nth=0 >> internal:control=enter-frame >> span.ui-icon.ui-icon-circle-t
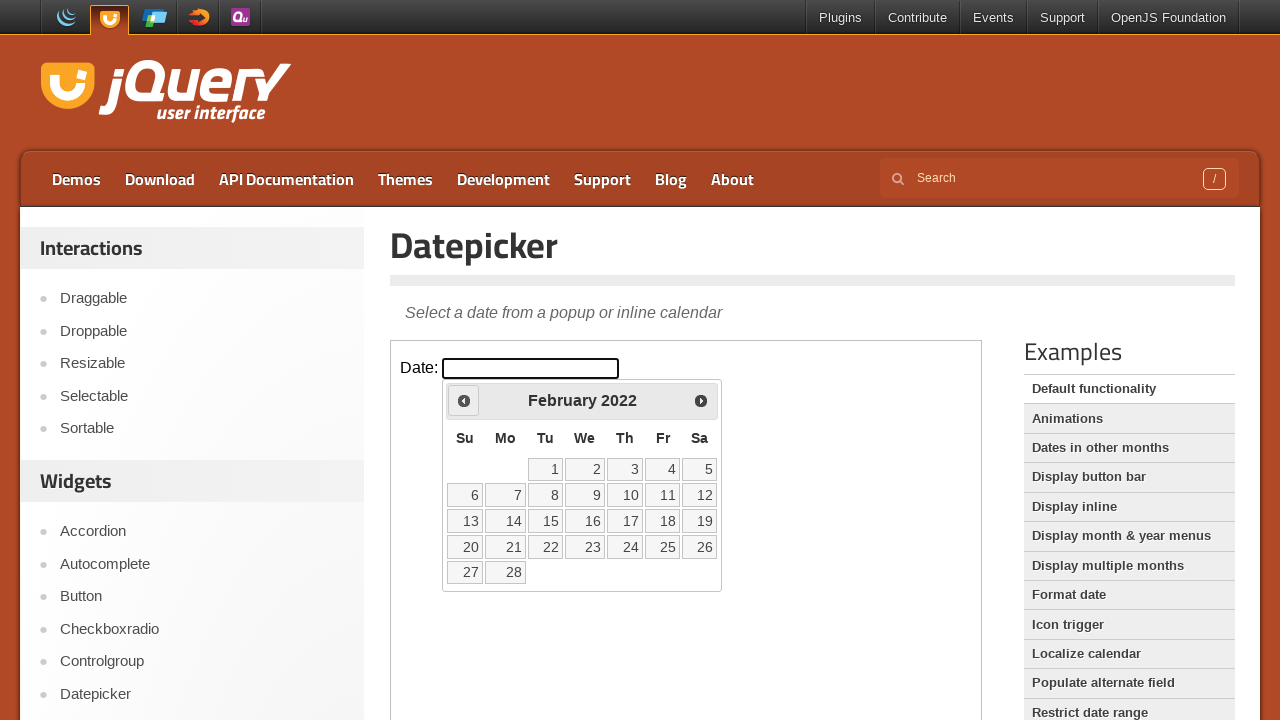

Retrieved current month: February
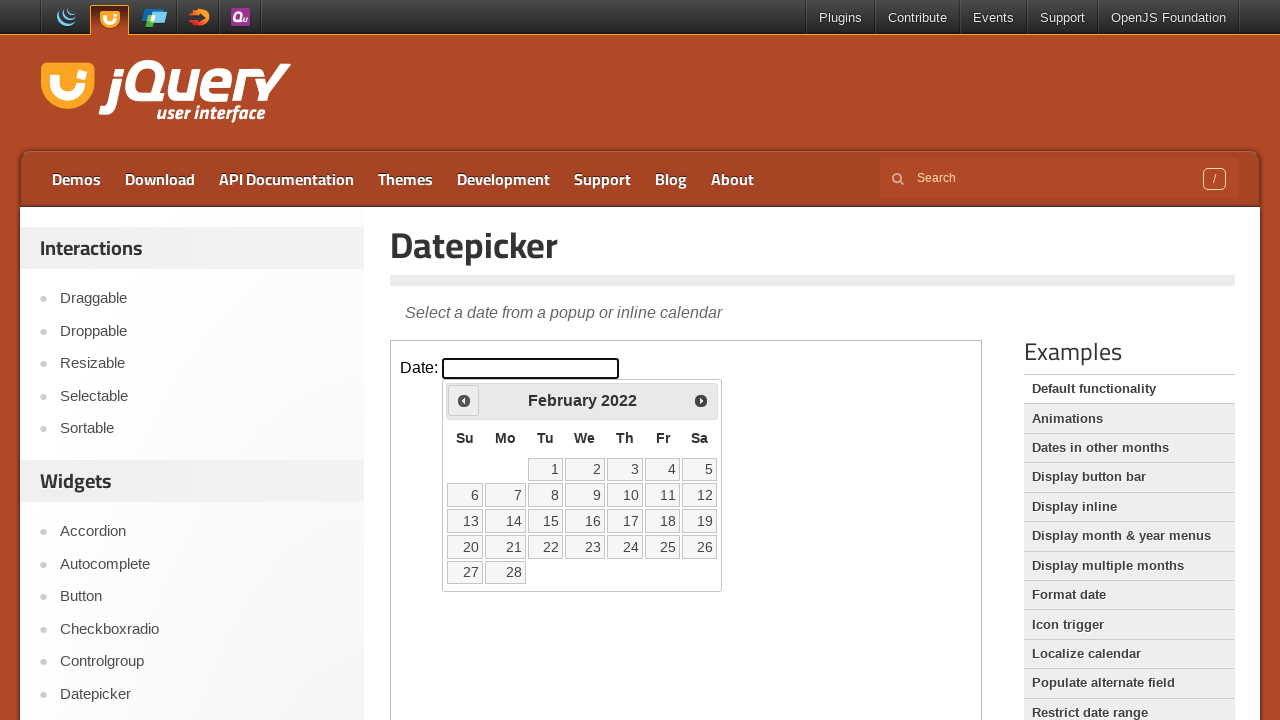

Retrieved current year: 2022
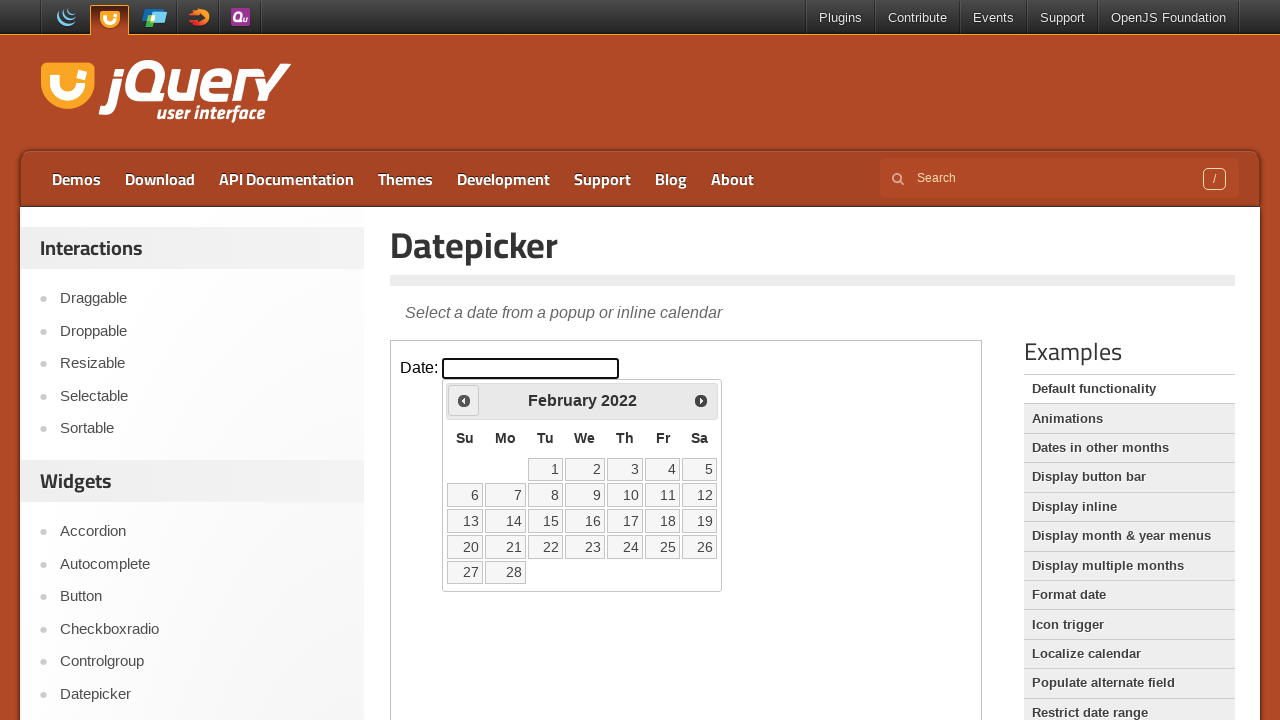

Clicked previous month navigation button at (464, 400) on iframe >> nth=0 >> internal:control=enter-frame >> span.ui-icon.ui-icon-circle-t
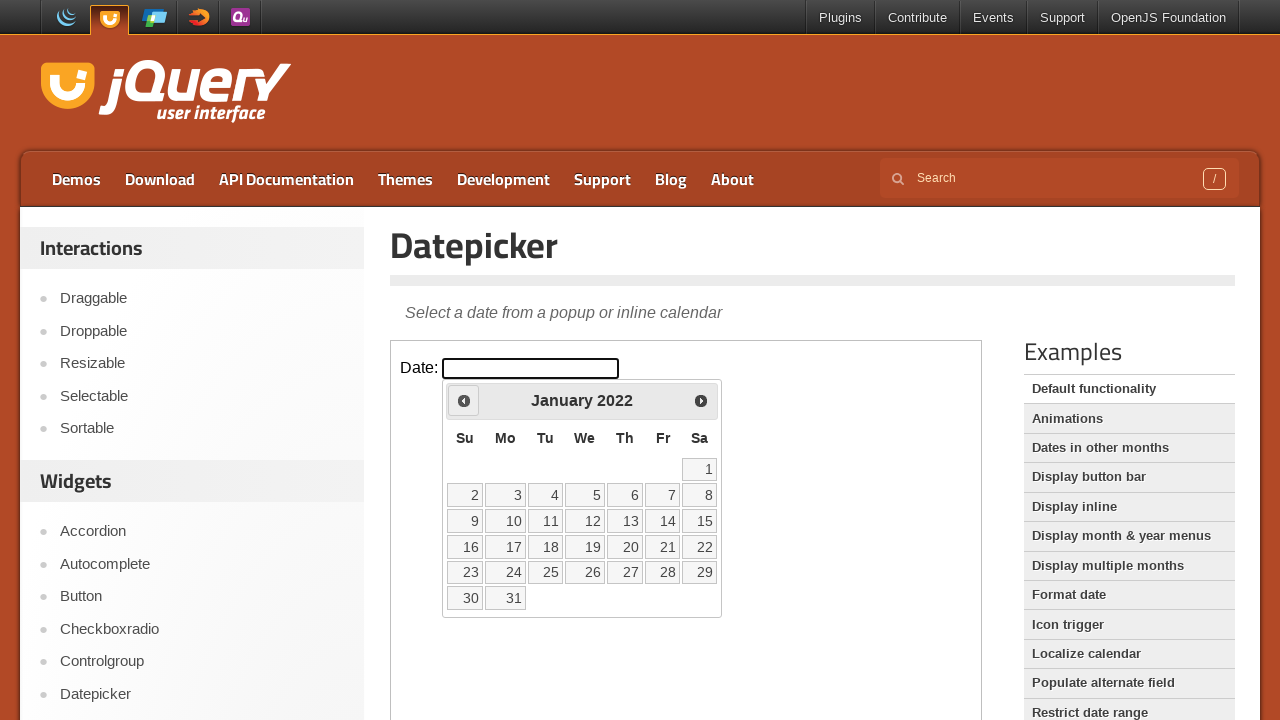

Retrieved current month: January
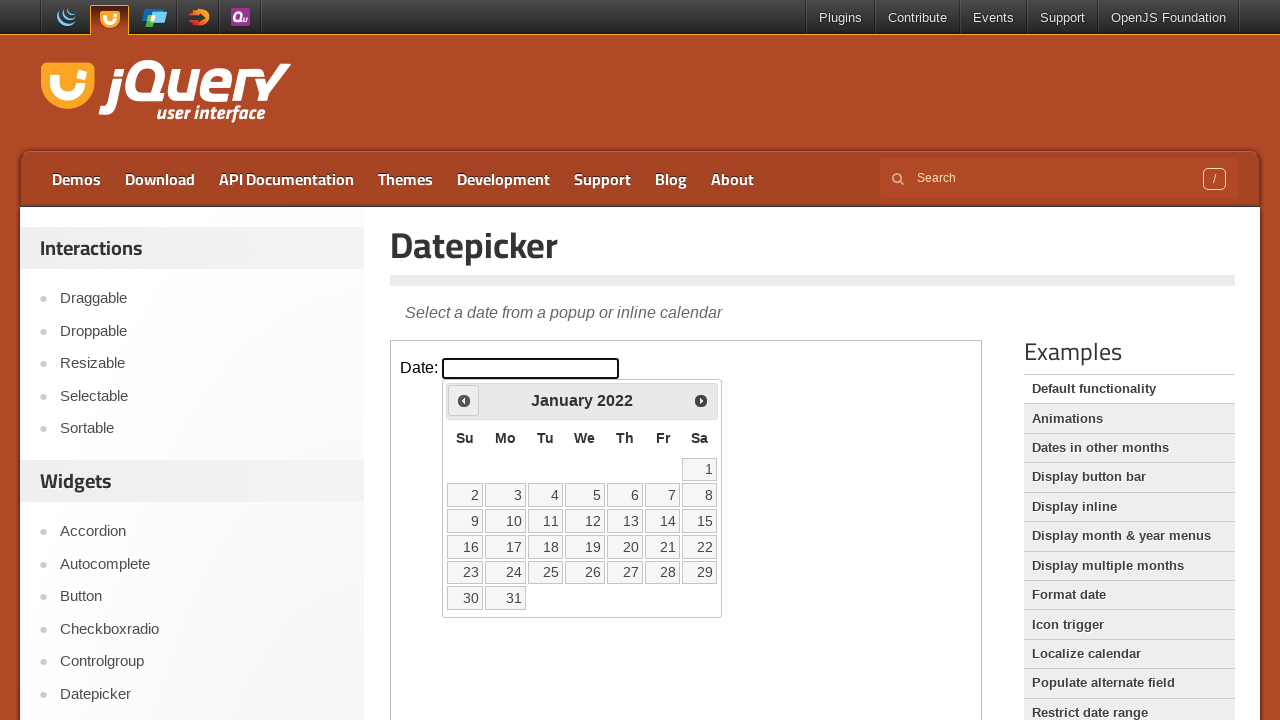

Retrieved current year: 2022
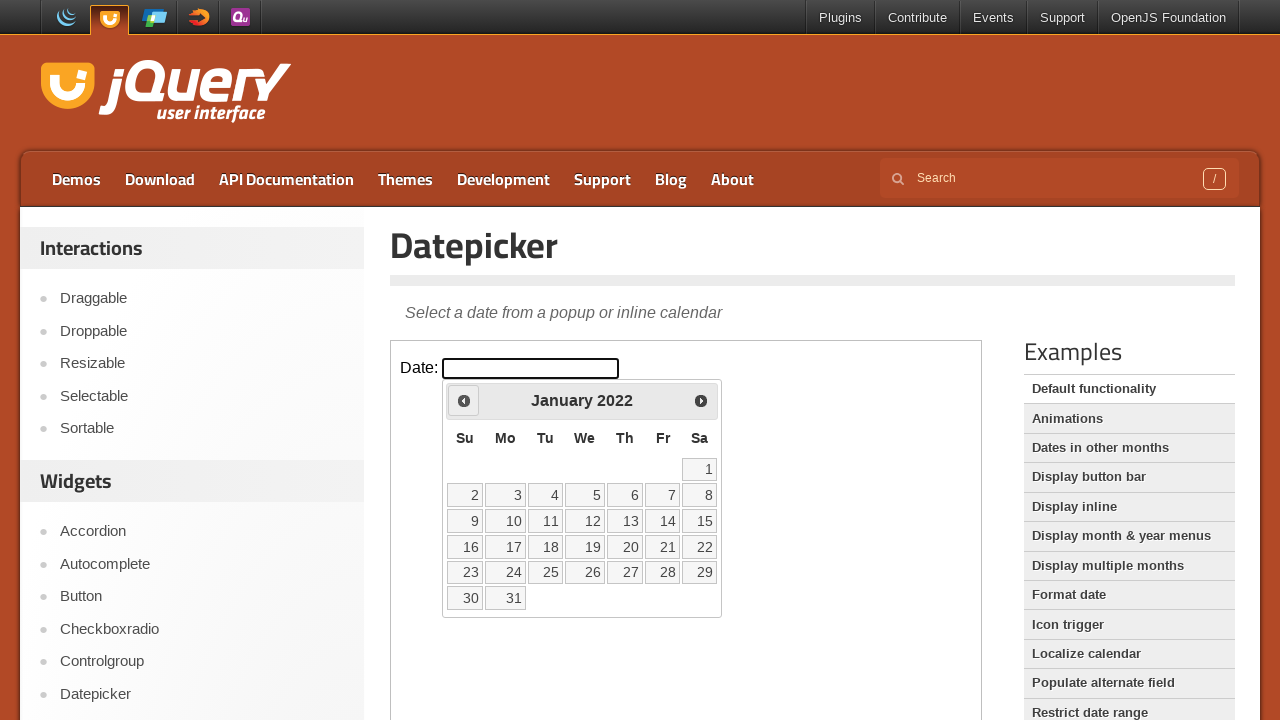

Clicked previous month navigation button at (464, 400) on iframe >> nth=0 >> internal:control=enter-frame >> span.ui-icon.ui-icon-circle-t
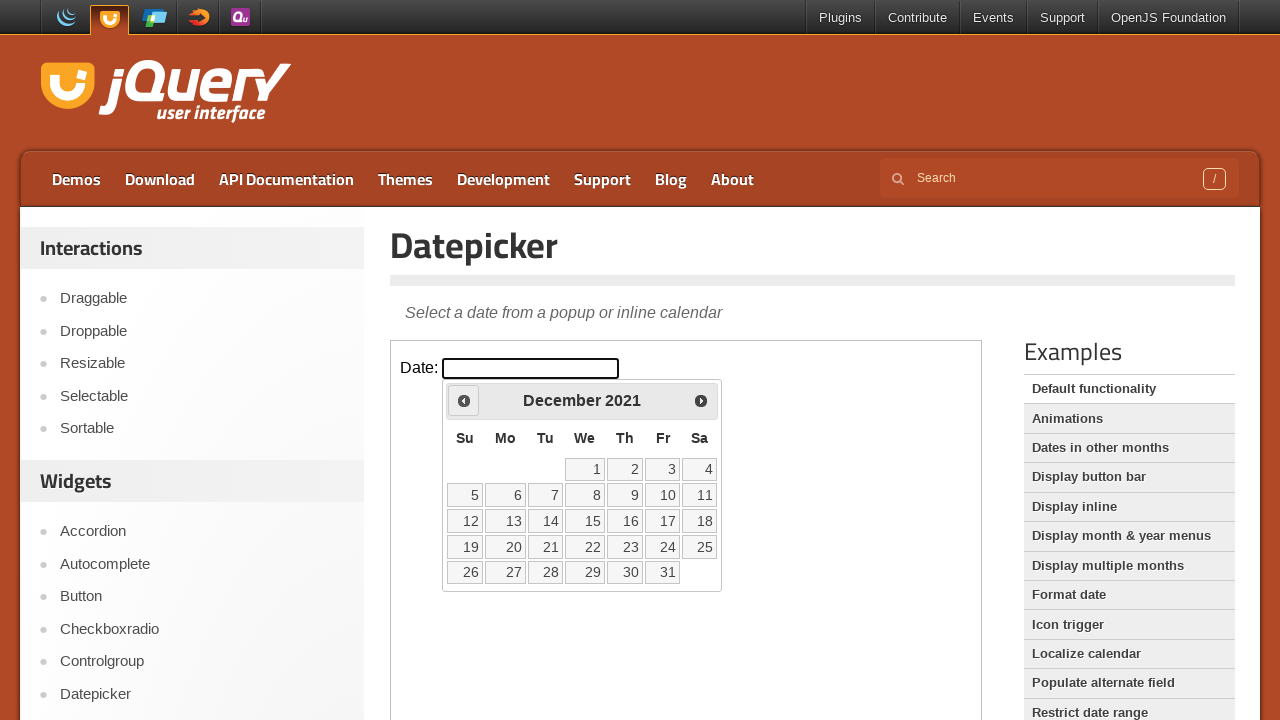

Retrieved current month: December
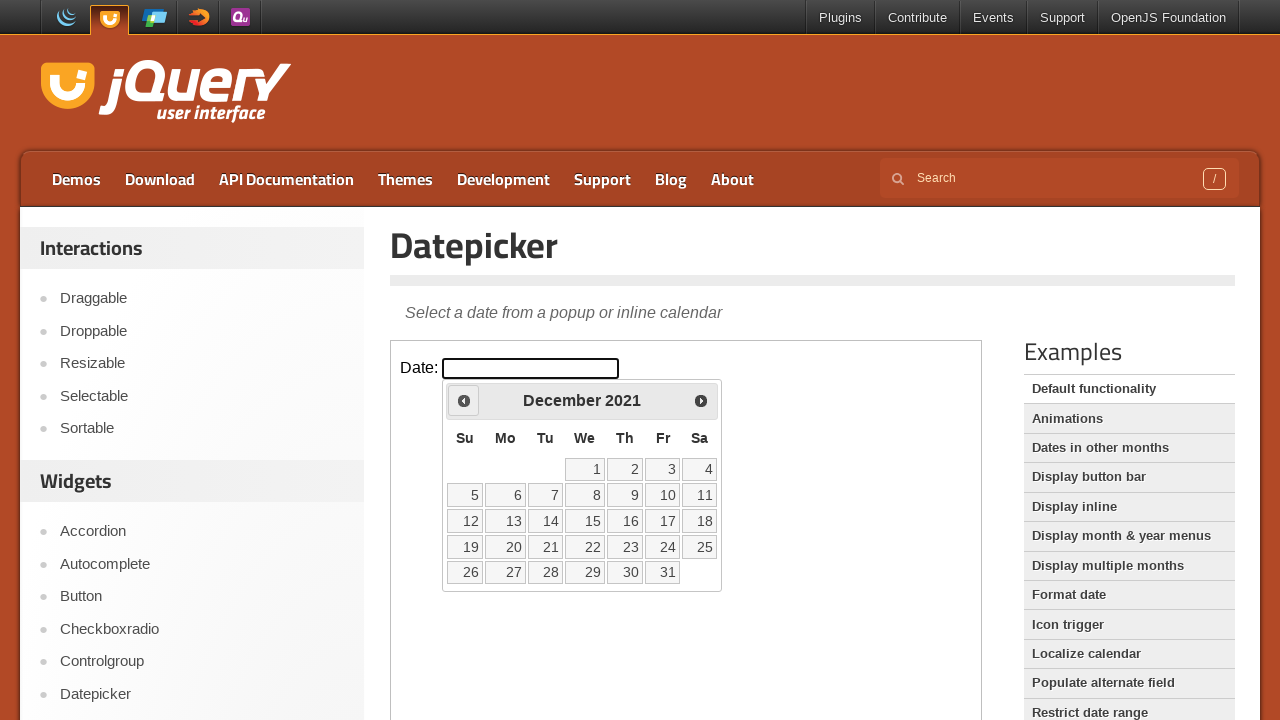

Retrieved current year: 2021
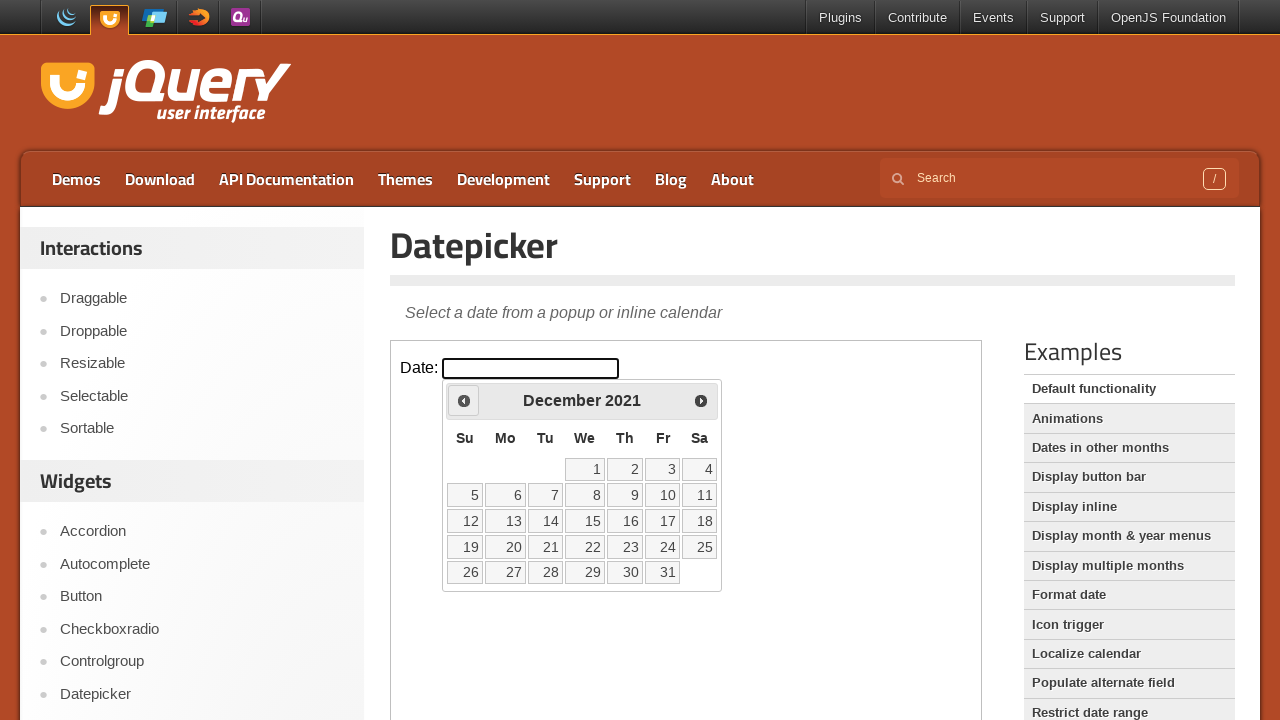

Clicked previous month navigation button at (464, 400) on iframe >> nth=0 >> internal:control=enter-frame >> span.ui-icon.ui-icon-circle-t
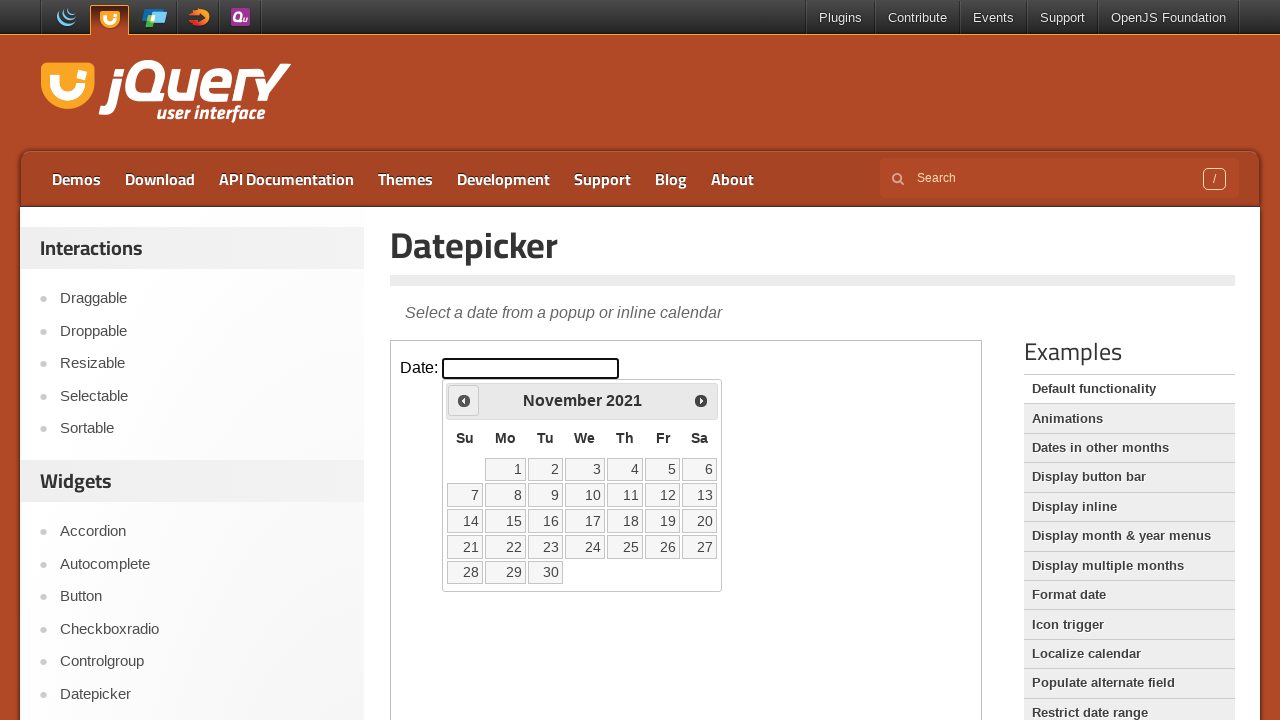

Retrieved current month: November
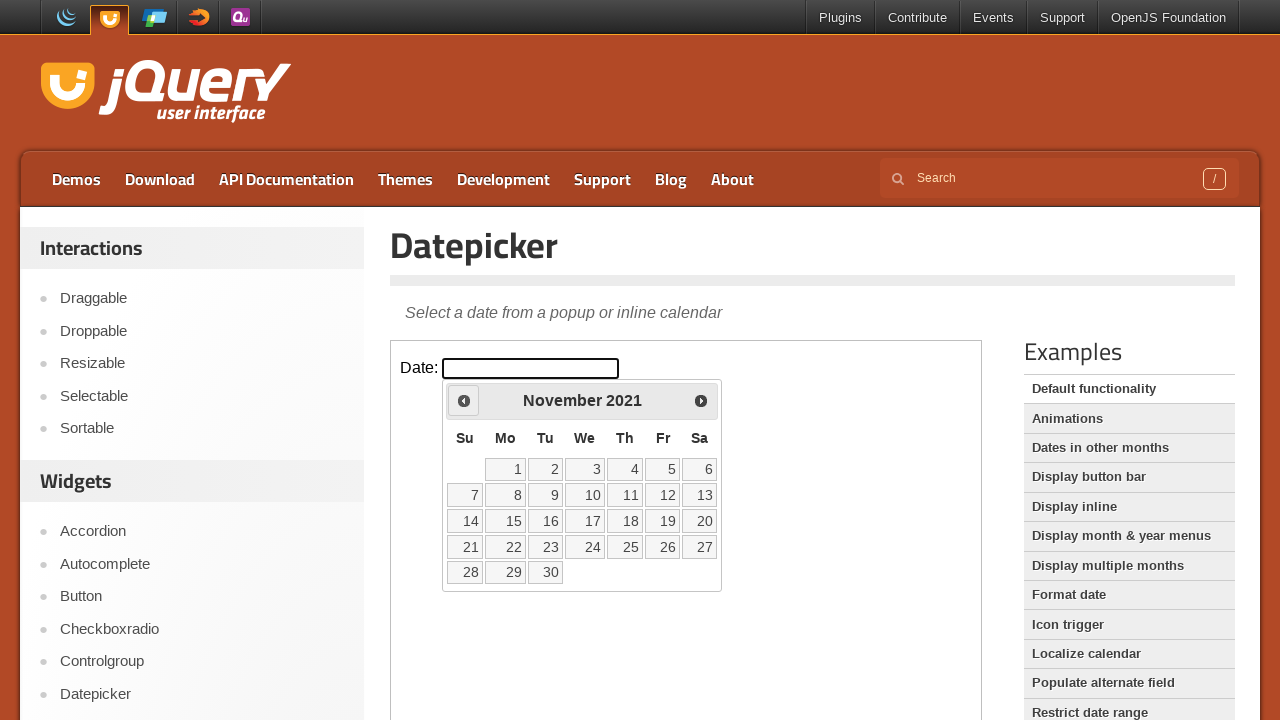

Retrieved current year: 2021
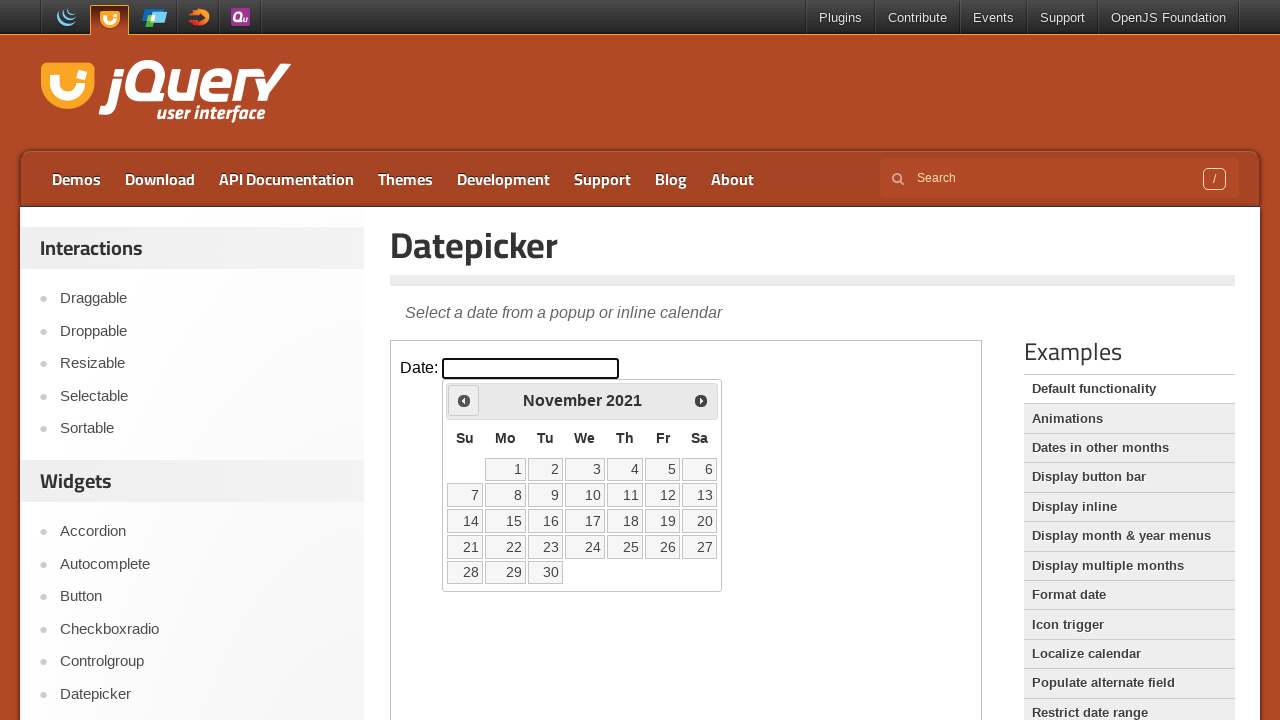

Clicked previous month navigation button at (464, 400) on iframe >> nth=0 >> internal:control=enter-frame >> span.ui-icon.ui-icon-circle-t
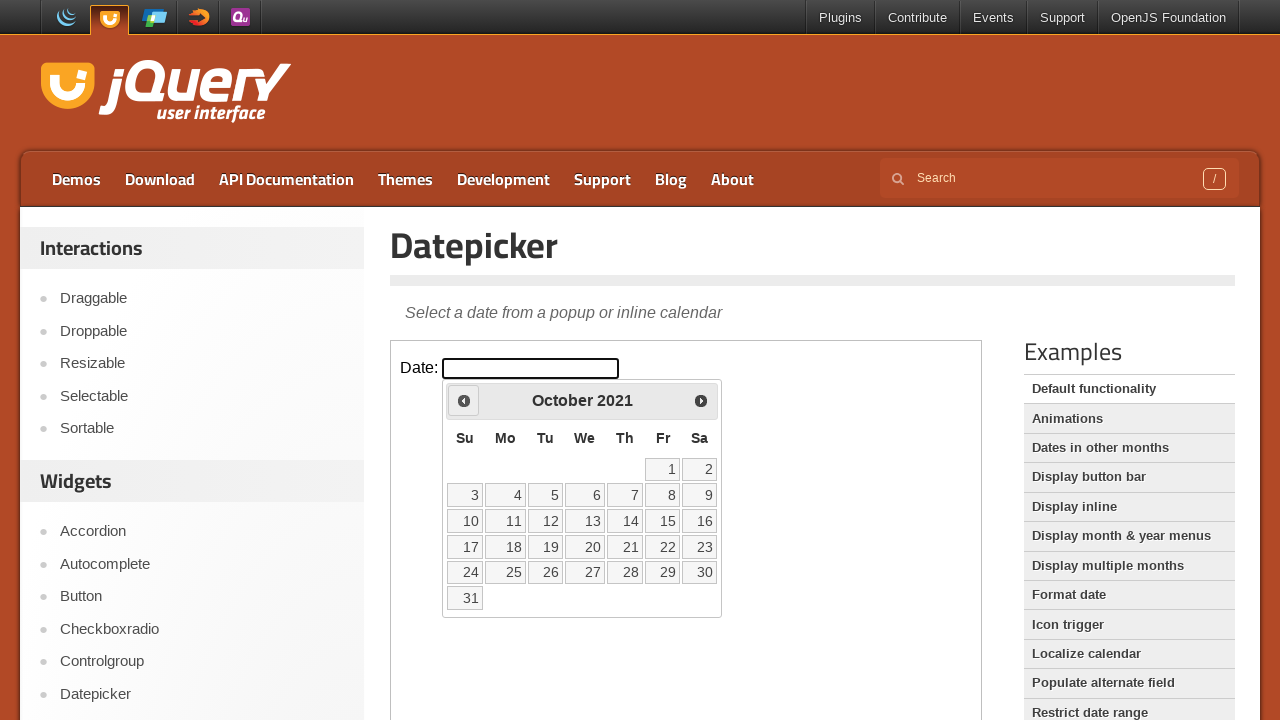

Retrieved current month: October
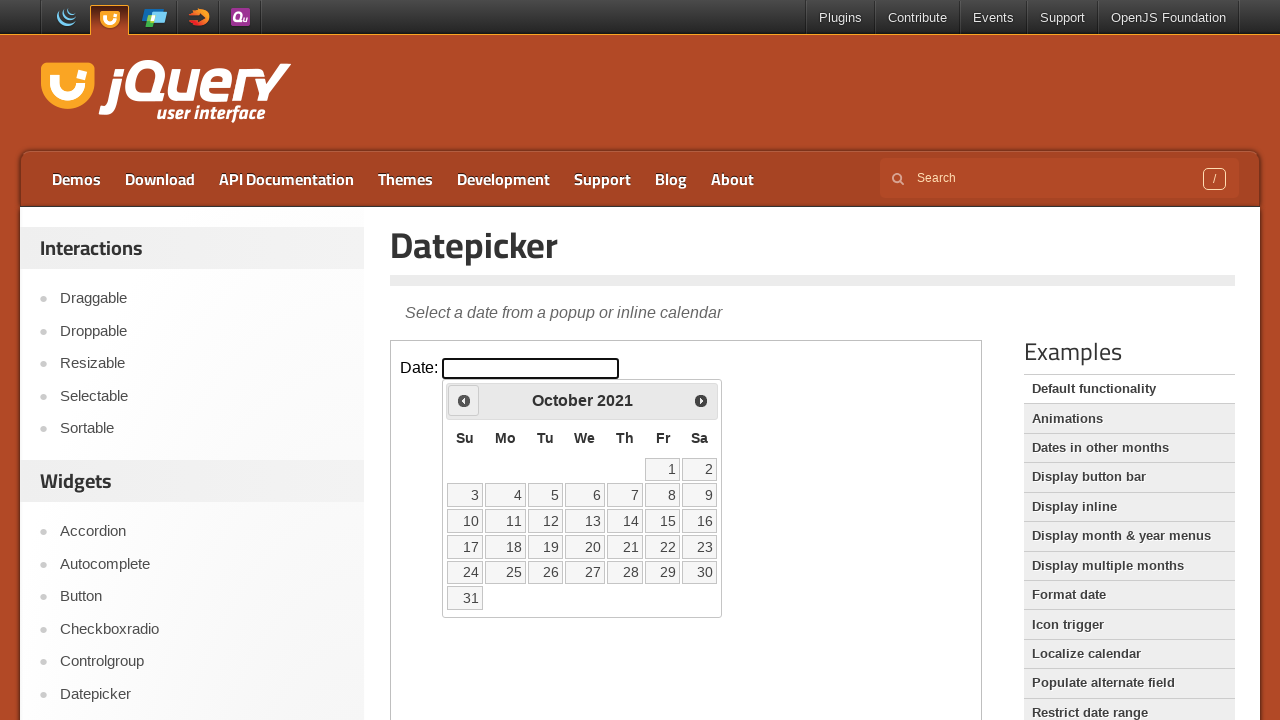

Retrieved current year: 2021
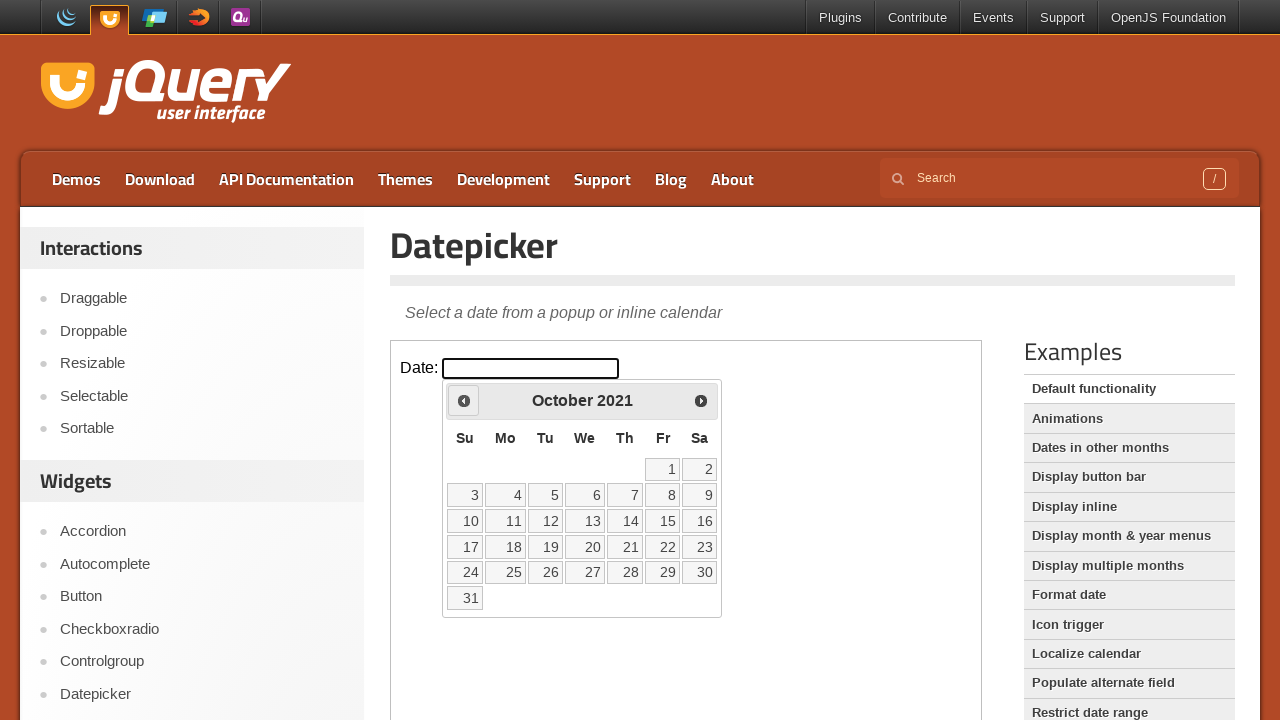

Clicked previous month navigation button at (464, 400) on iframe >> nth=0 >> internal:control=enter-frame >> span.ui-icon.ui-icon-circle-t
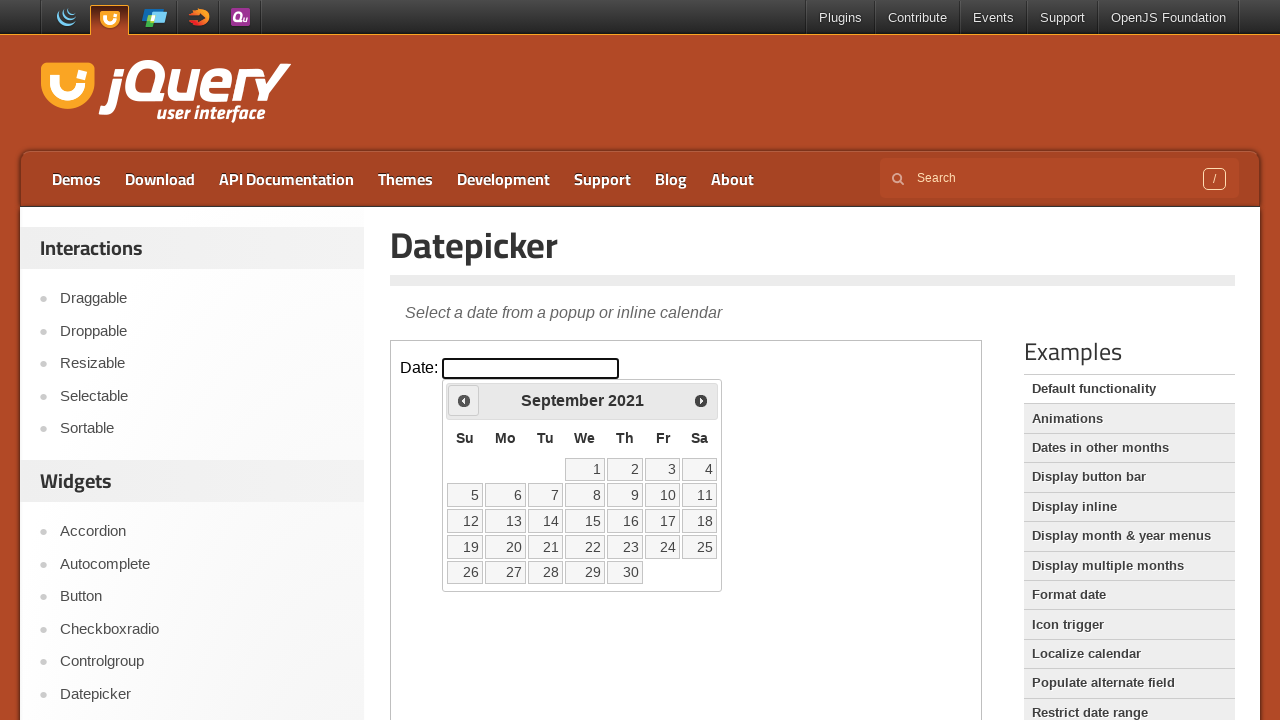

Retrieved current month: September
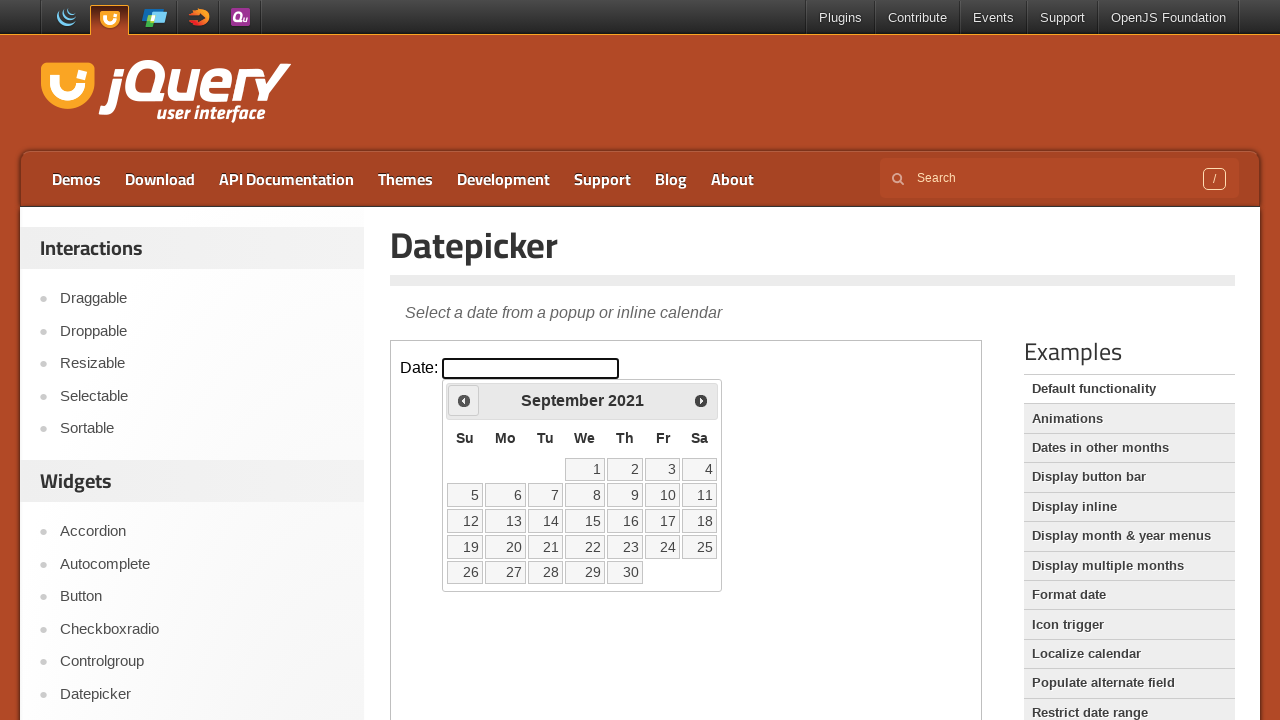

Retrieved current year: 2021
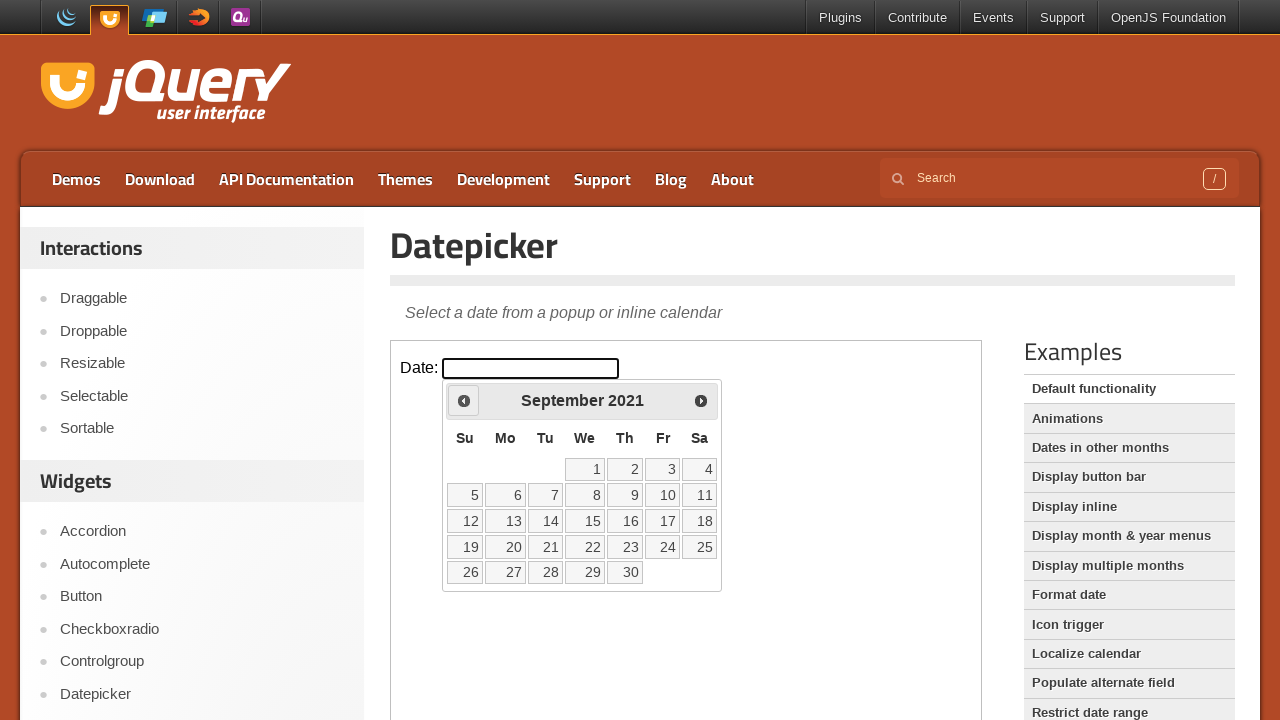

Clicked previous month navigation button at (464, 400) on iframe >> nth=0 >> internal:control=enter-frame >> span.ui-icon.ui-icon-circle-t
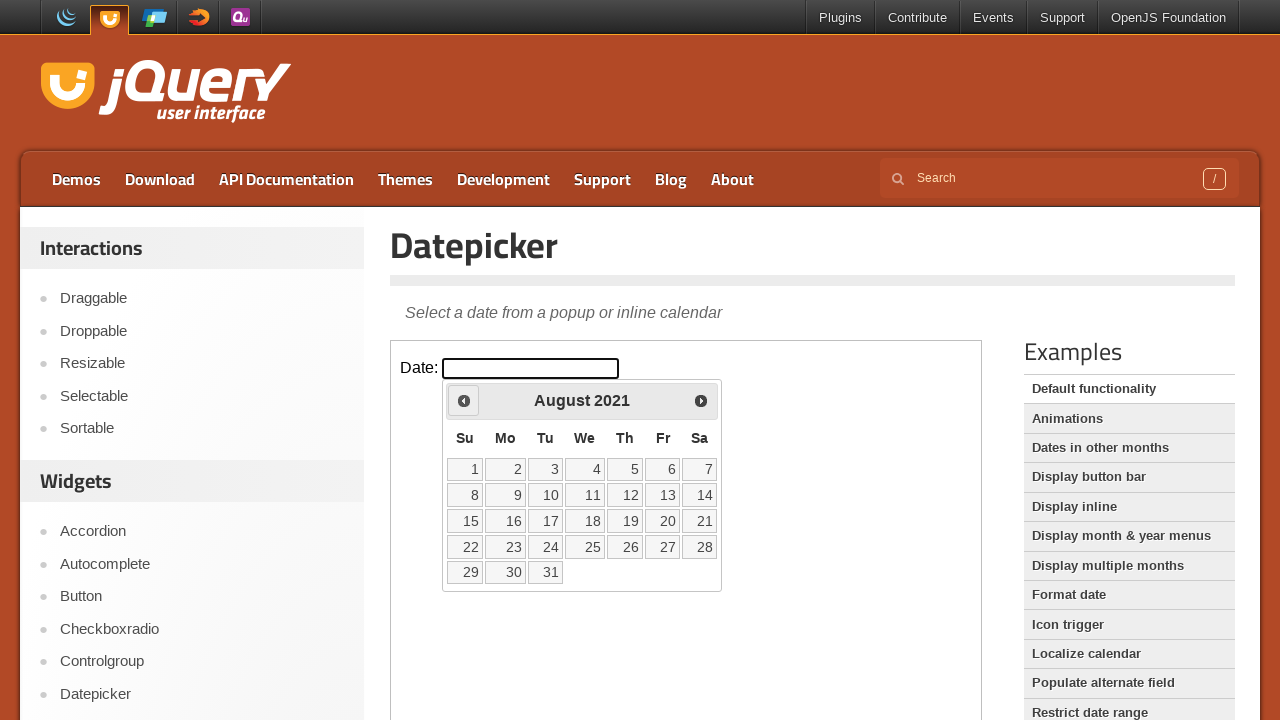

Retrieved current month: August
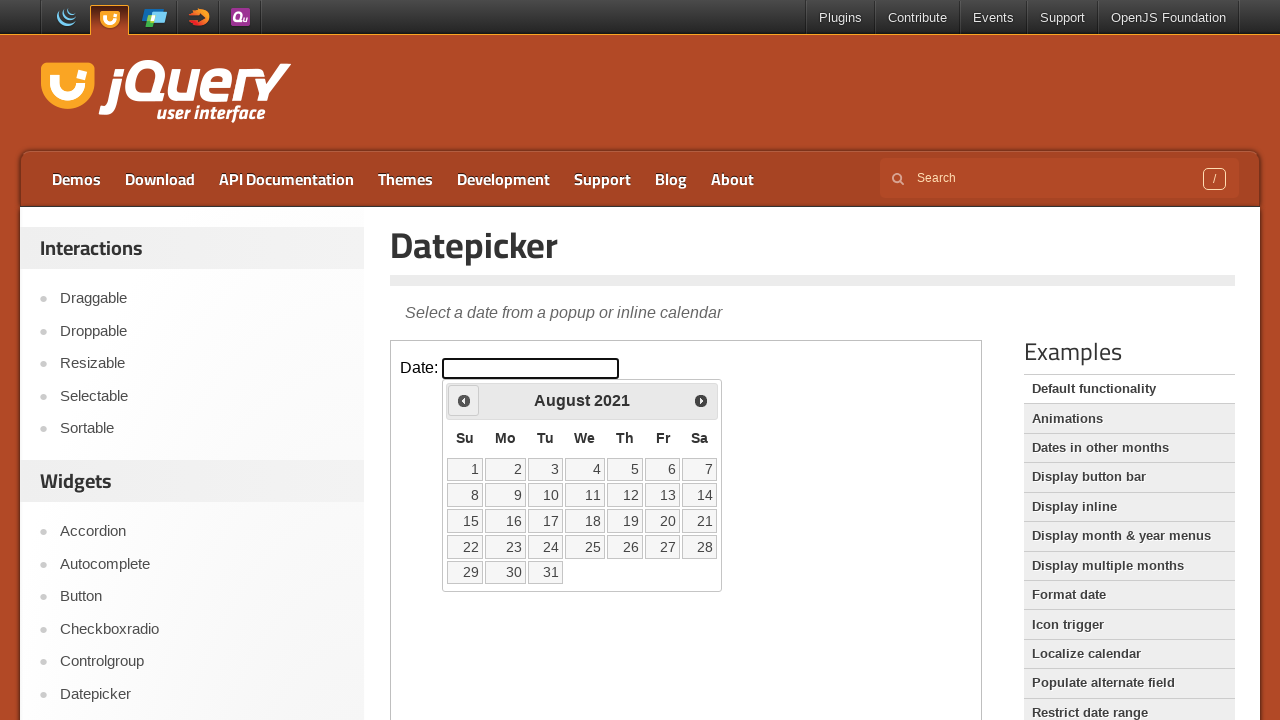

Retrieved current year: 2021
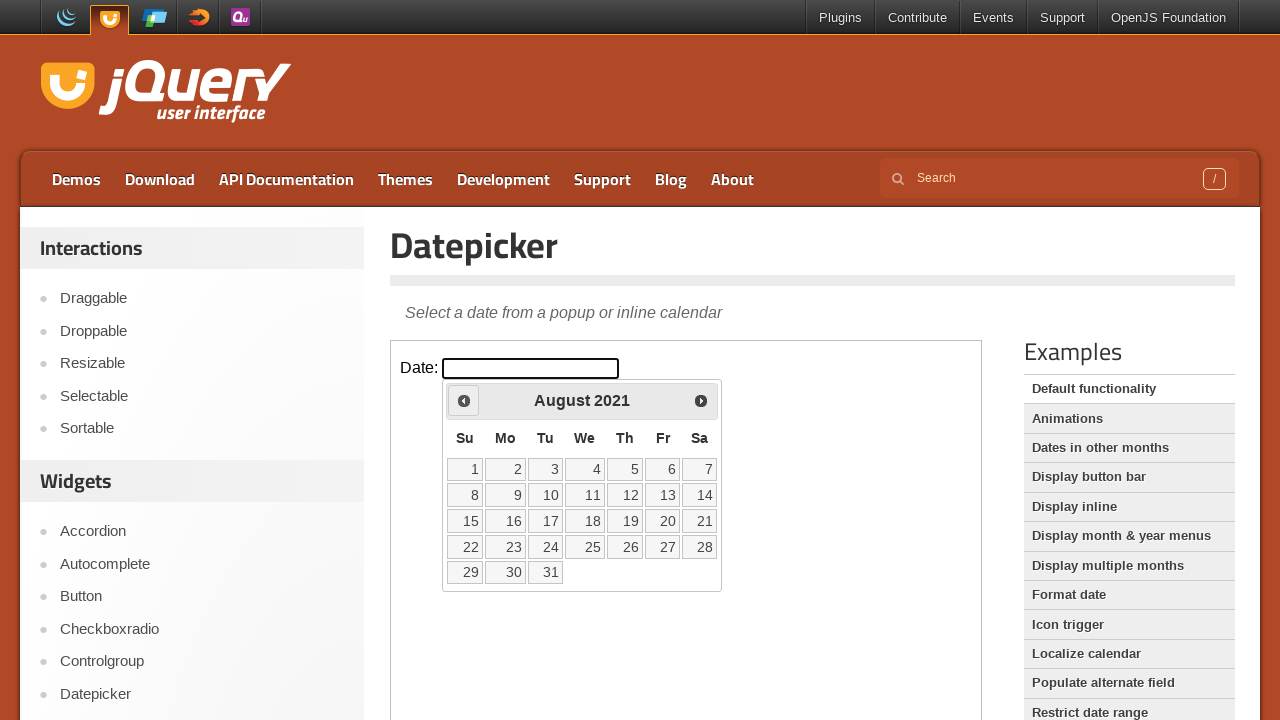

Clicked previous month navigation button at (464, 400) on iframe >> nth=0 >> internal:control=enter-frame >> span.ui-icon.ui-icon-circle-t
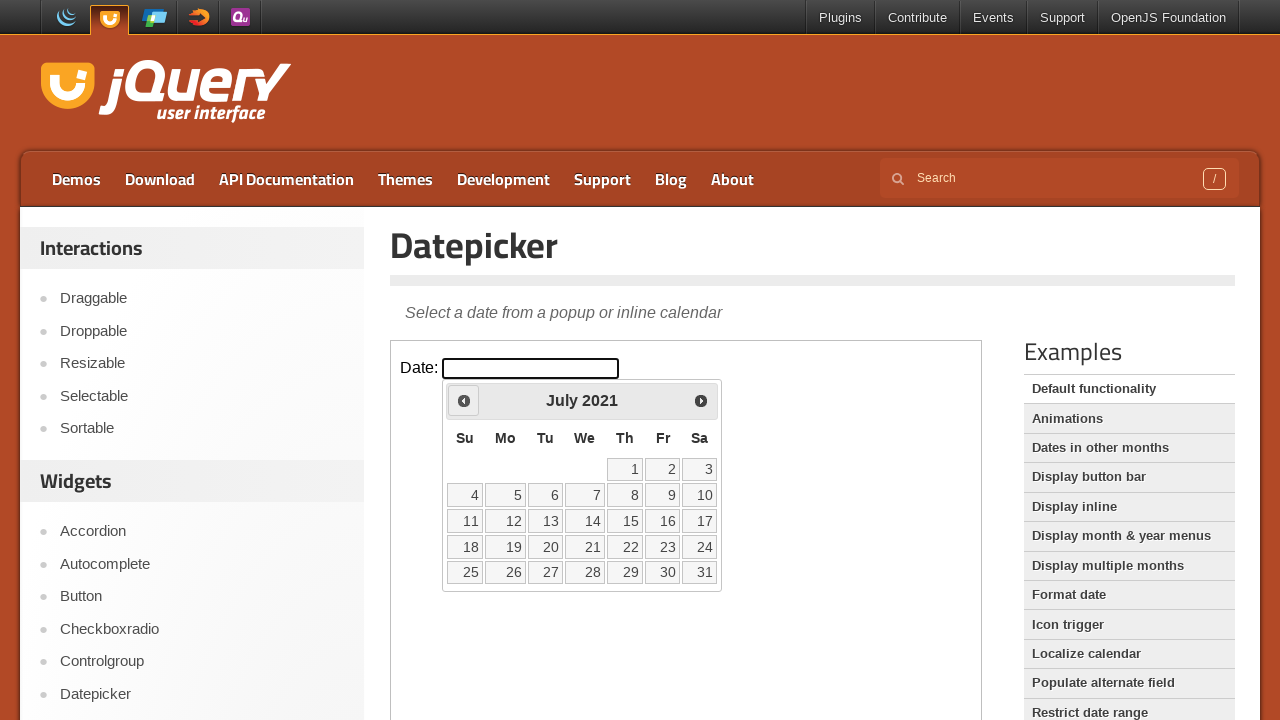

Retrieved current month: July
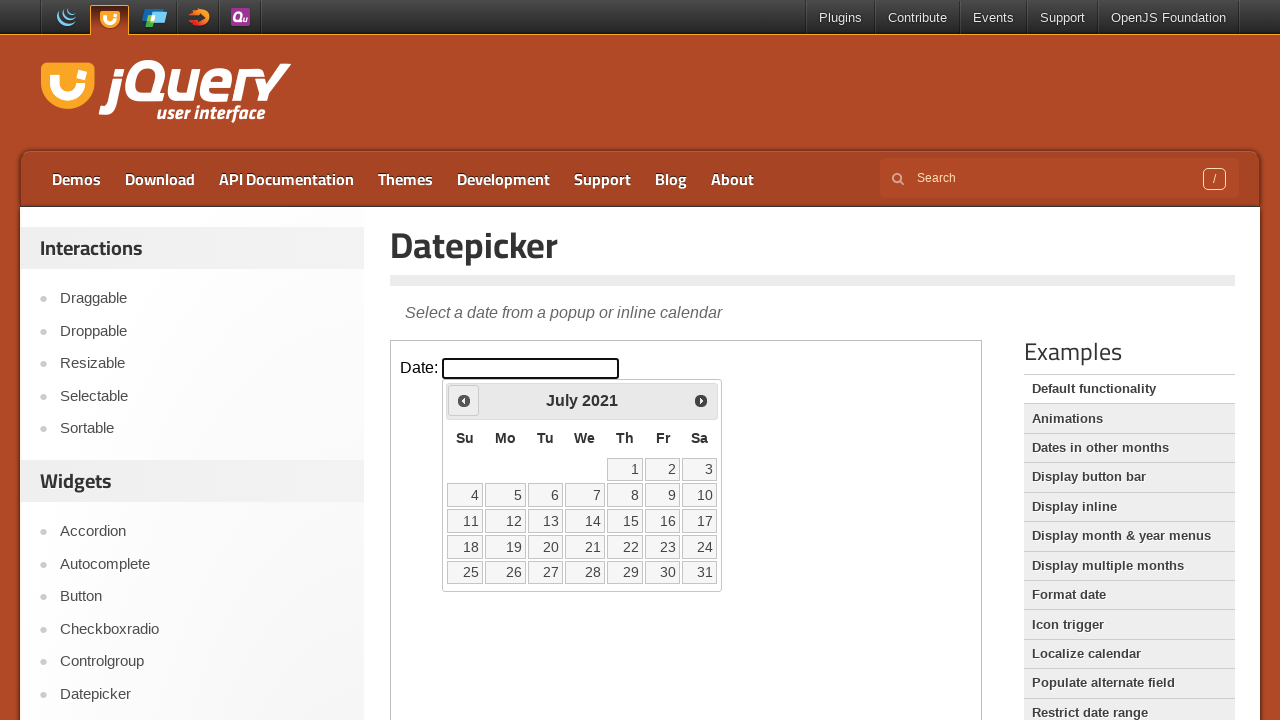

Retrieved current year: 2021
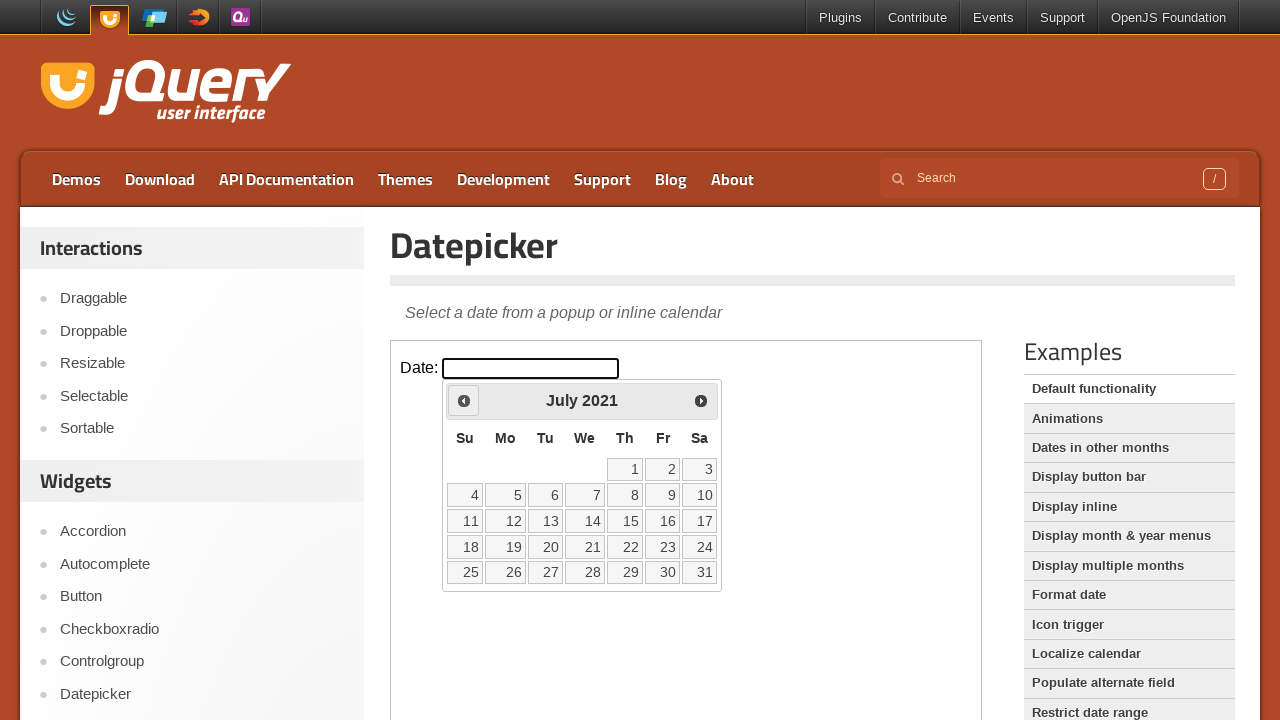

Clicked previous month navigation button at (464, 400) on iframe >> nth=0 >> internal:control=enter-frame >> span.ui-icon.ui-icon-circle-t
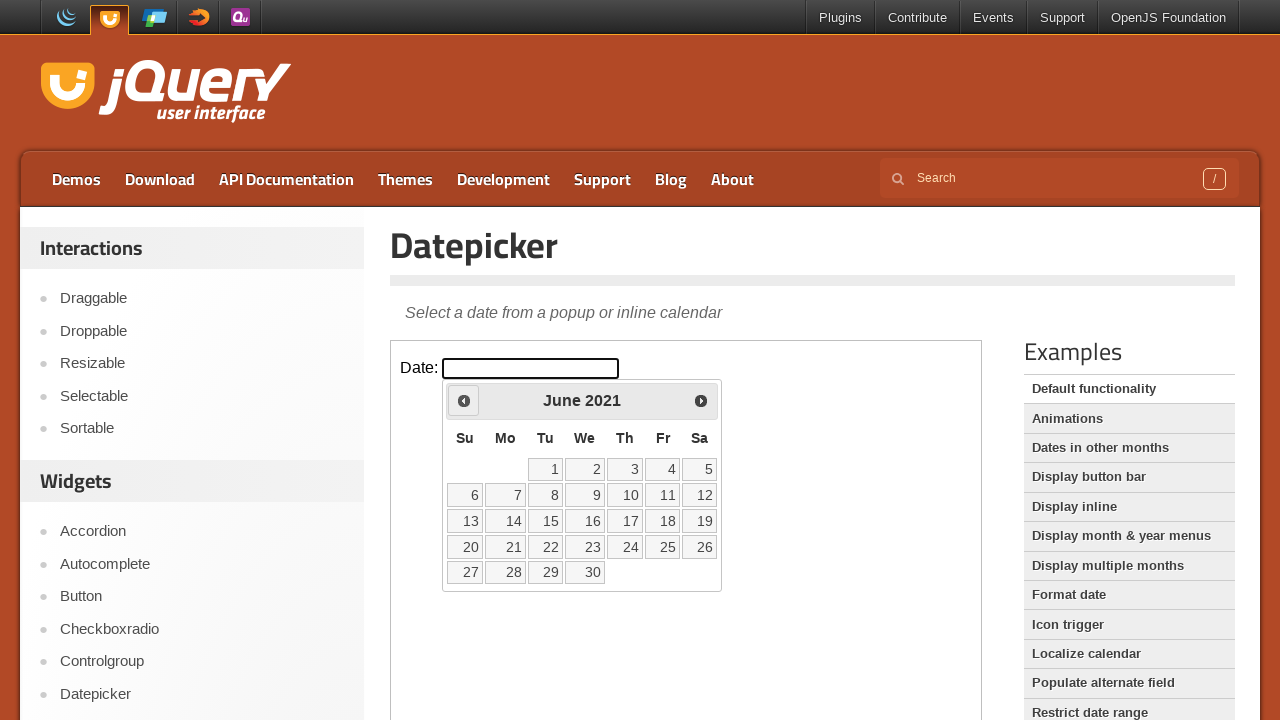

Retrieved current month: June
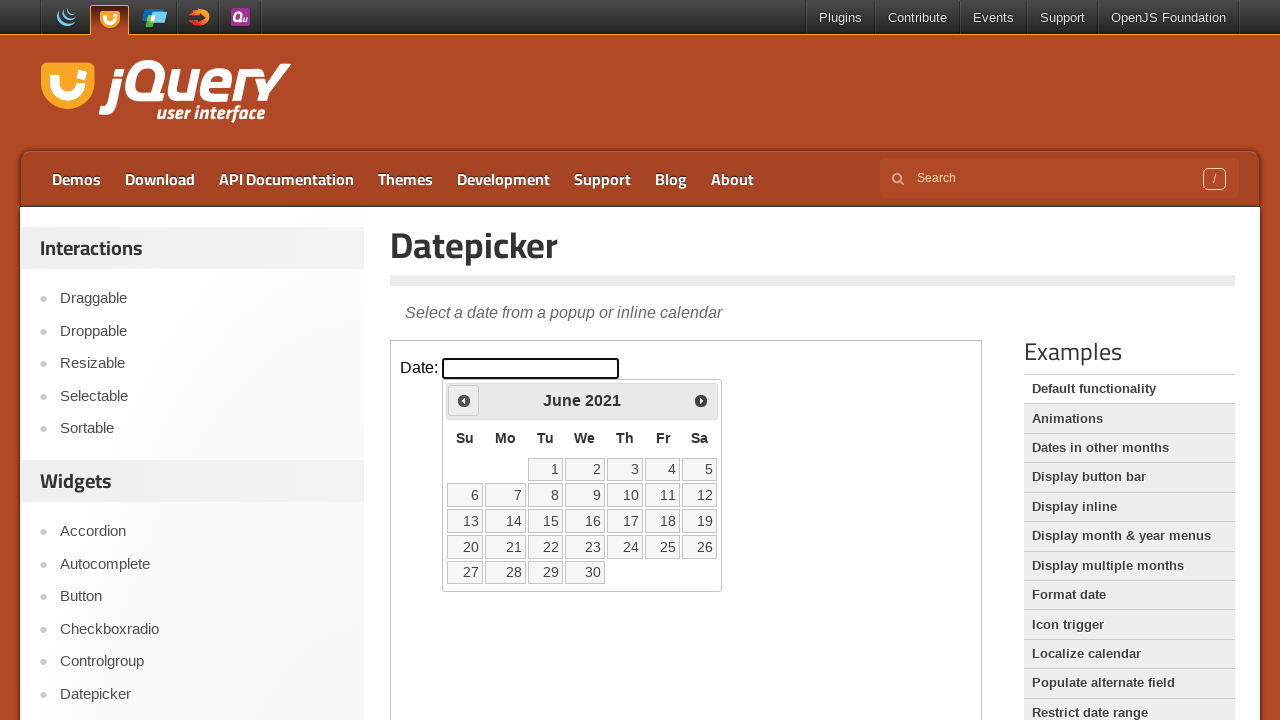

Retrieved current year: 2021
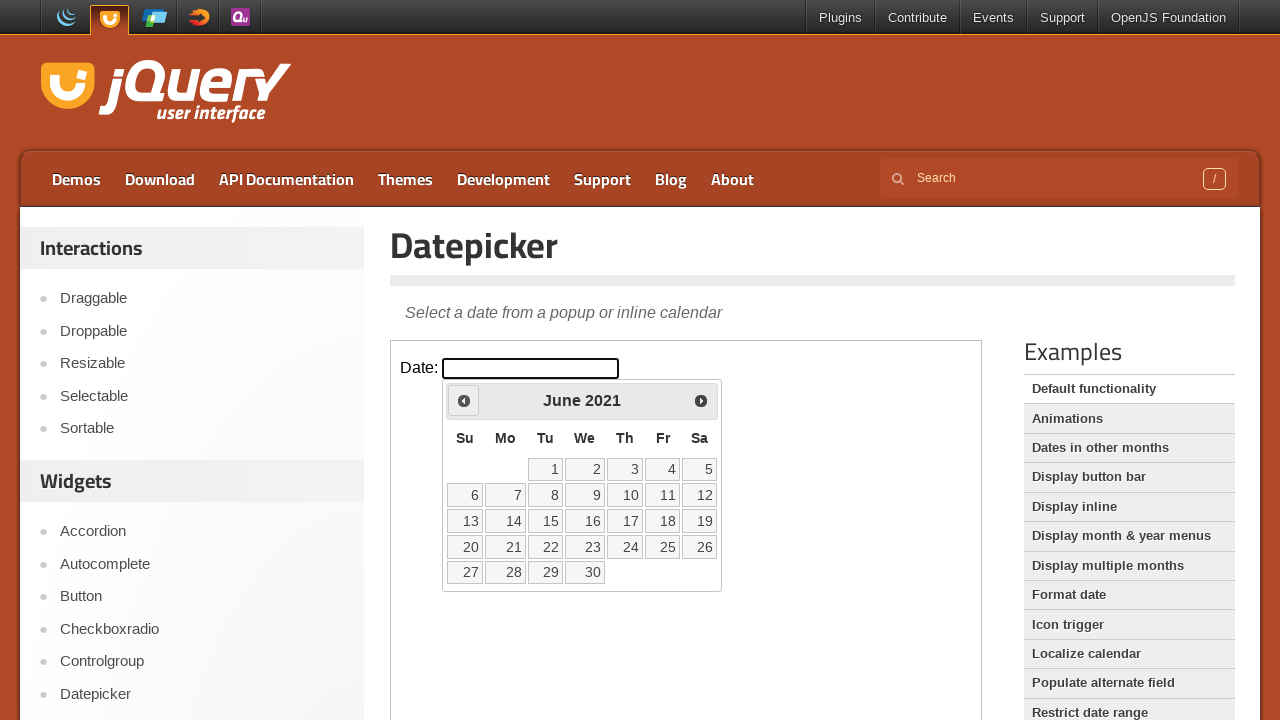

Clicked previous month navigation button at (464, 400) on iframe >> nth=0 >> internal:control=enter-frame >> span.ui-icon.ui-icon-circle-t
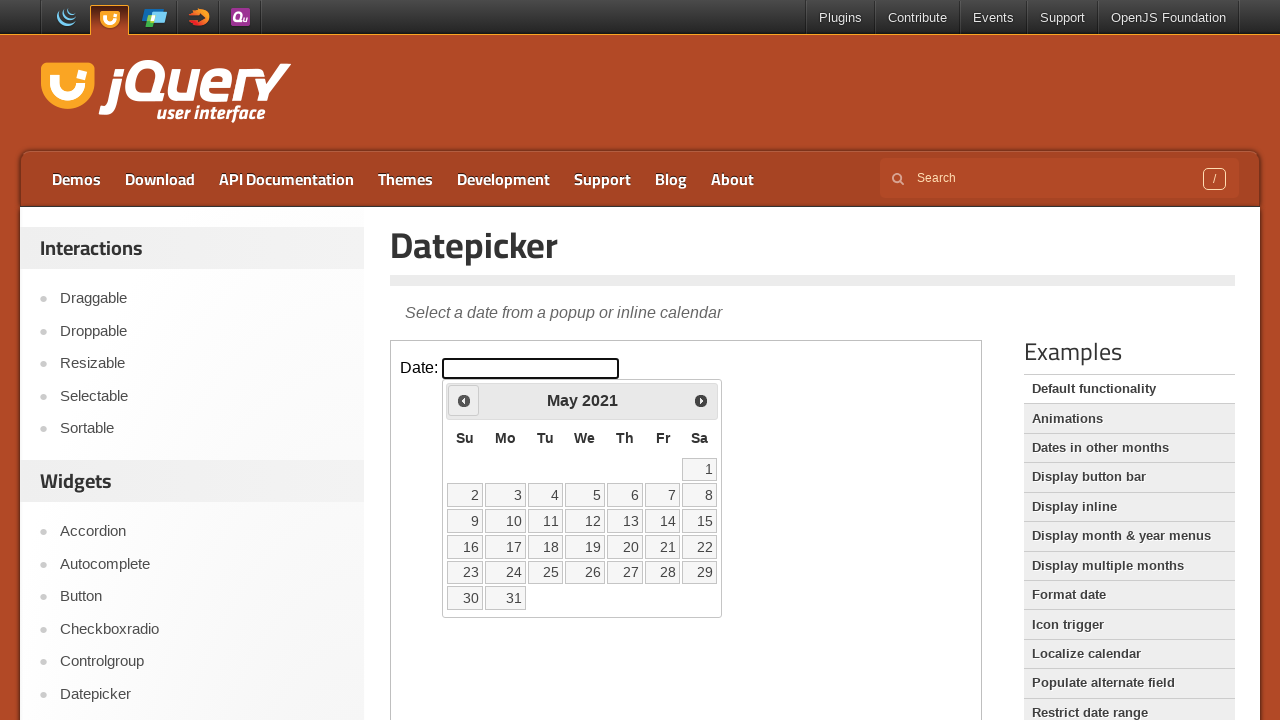

Retrieved current month: May
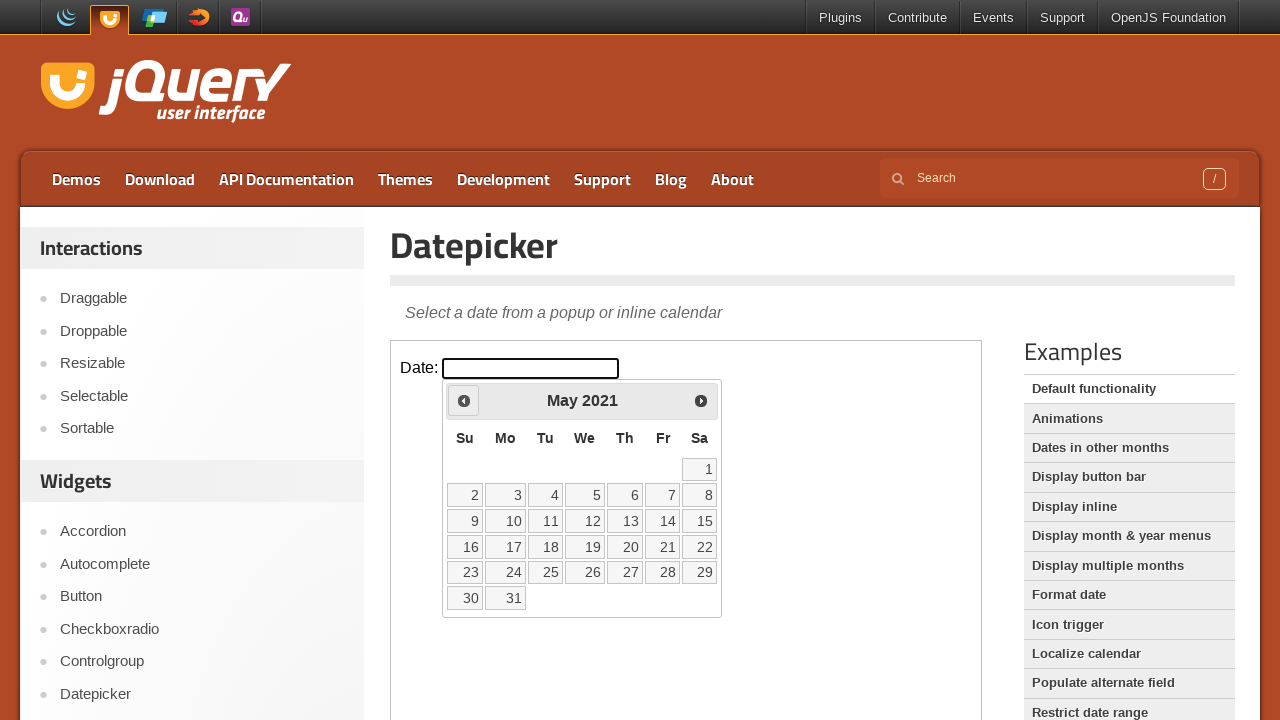

Retrieved current year: 2021
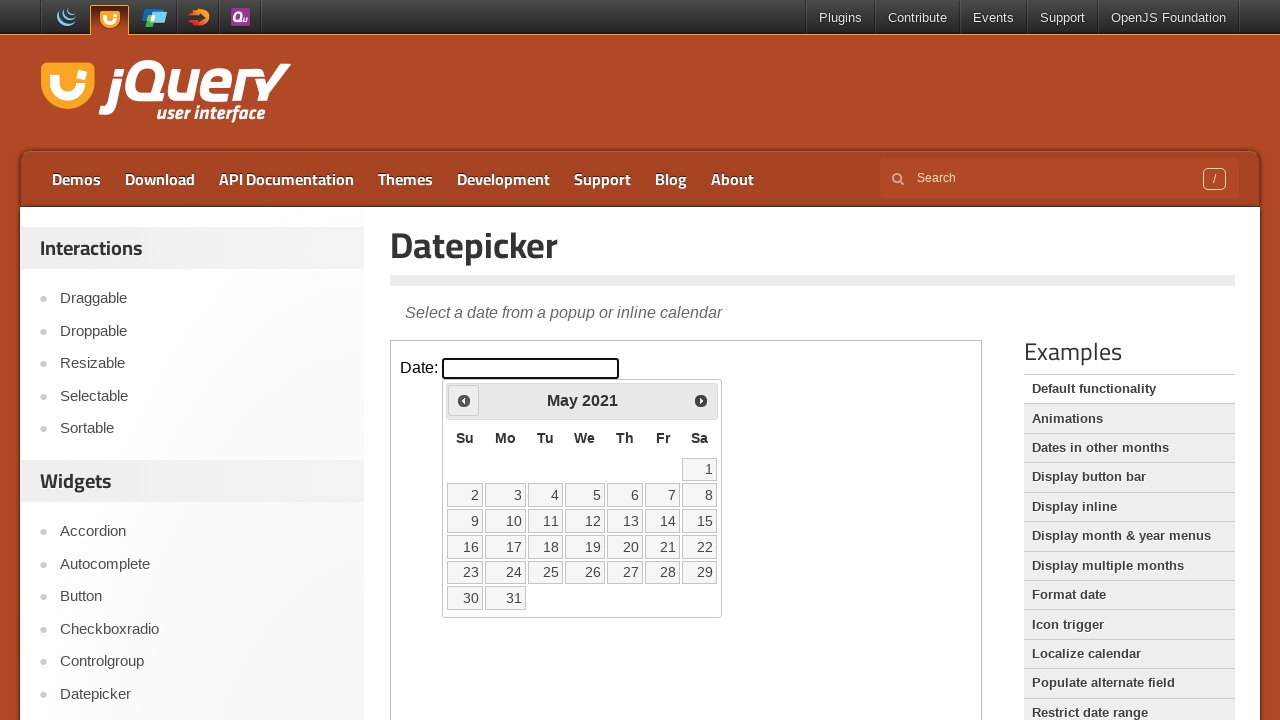

Clicked previous month navigation button at (464, 400) on iframe >> nth=0 >> internal:control=enter-frame >> span.ui-icon.ui-icon-circle-t
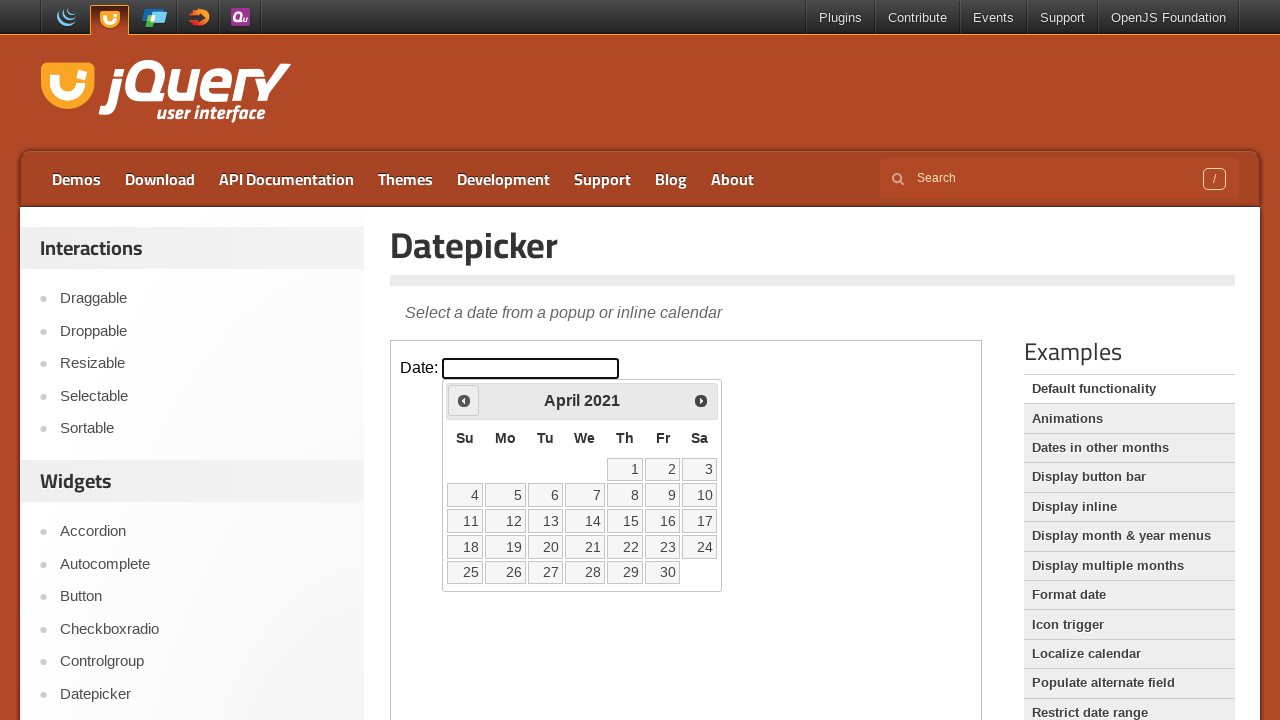

Retrieved current month: April
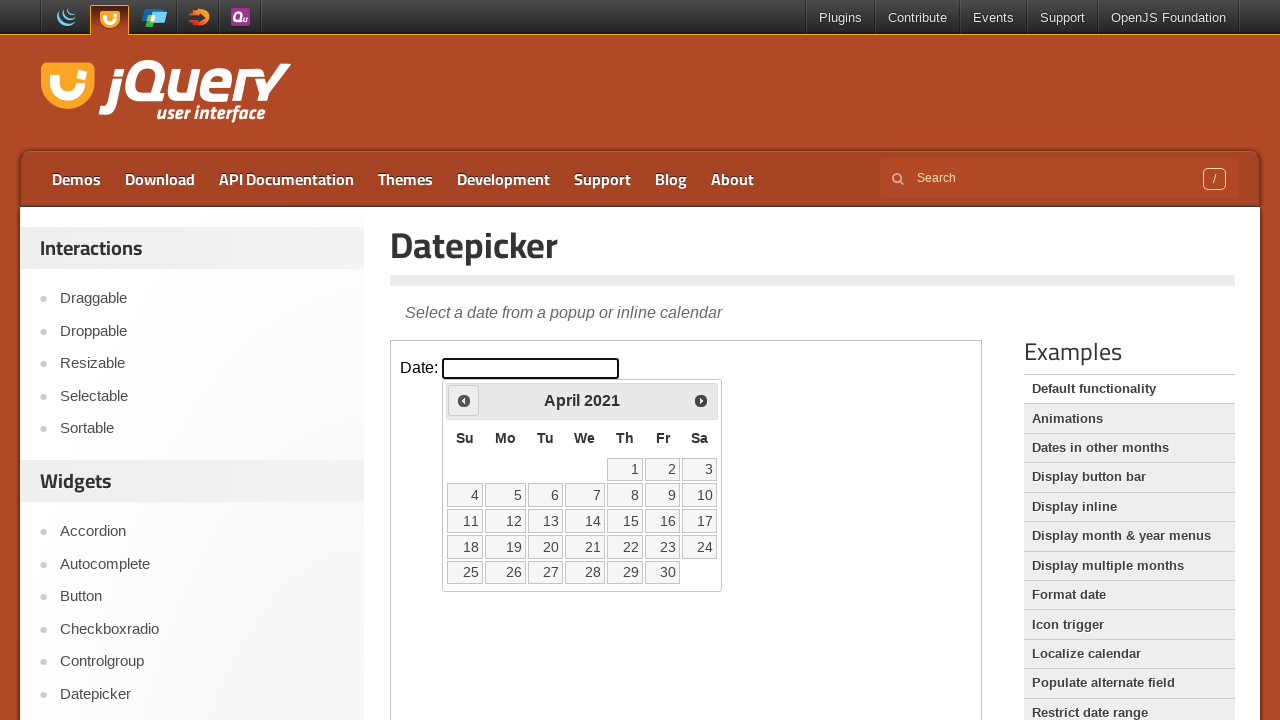

Retrieved current year: 2021
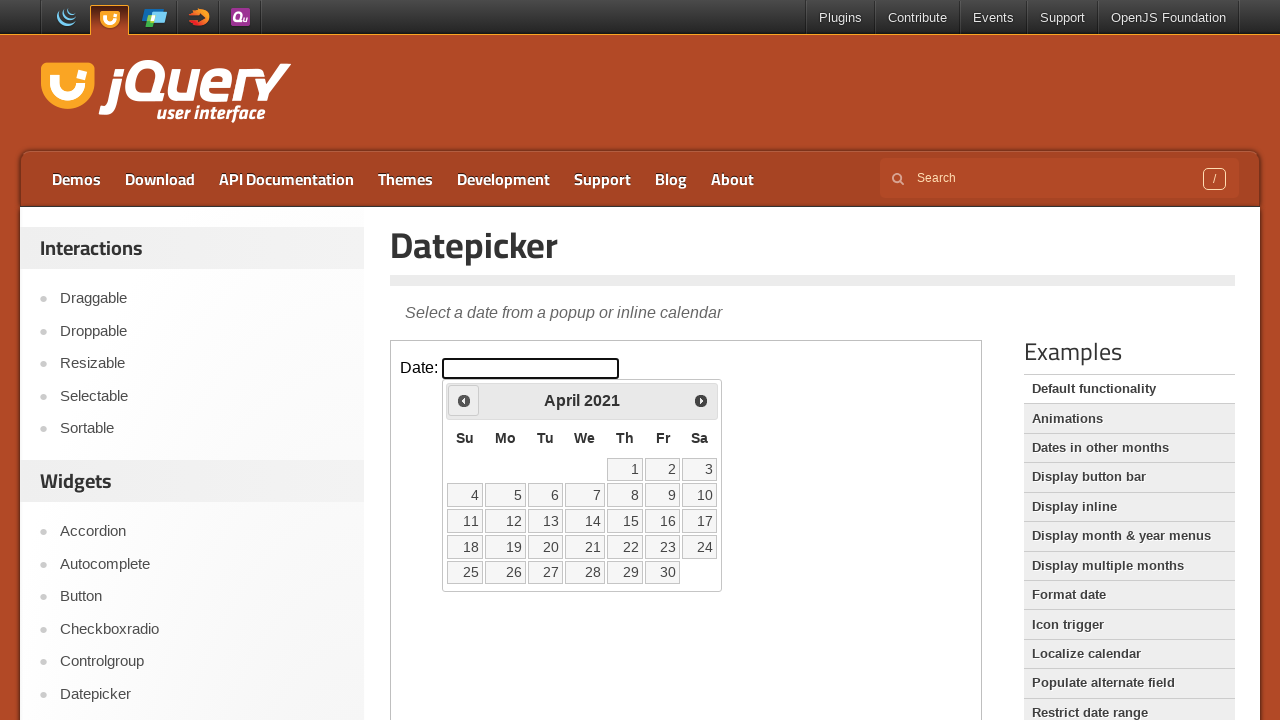

Clicked previous month navigation button at (464, 400) on iframe >> nth=0 >> internal:control=enter-frame >> span.ui-icon.ui-icon-circle-t
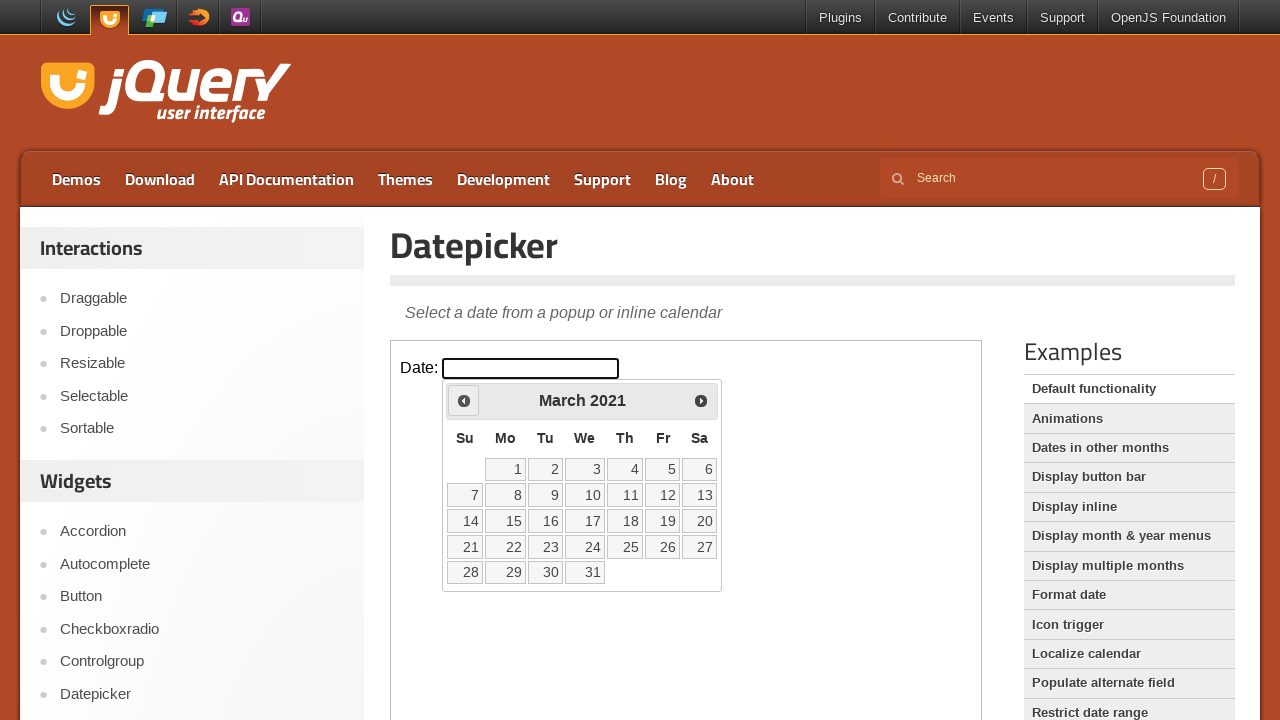

Retrieved current month: March
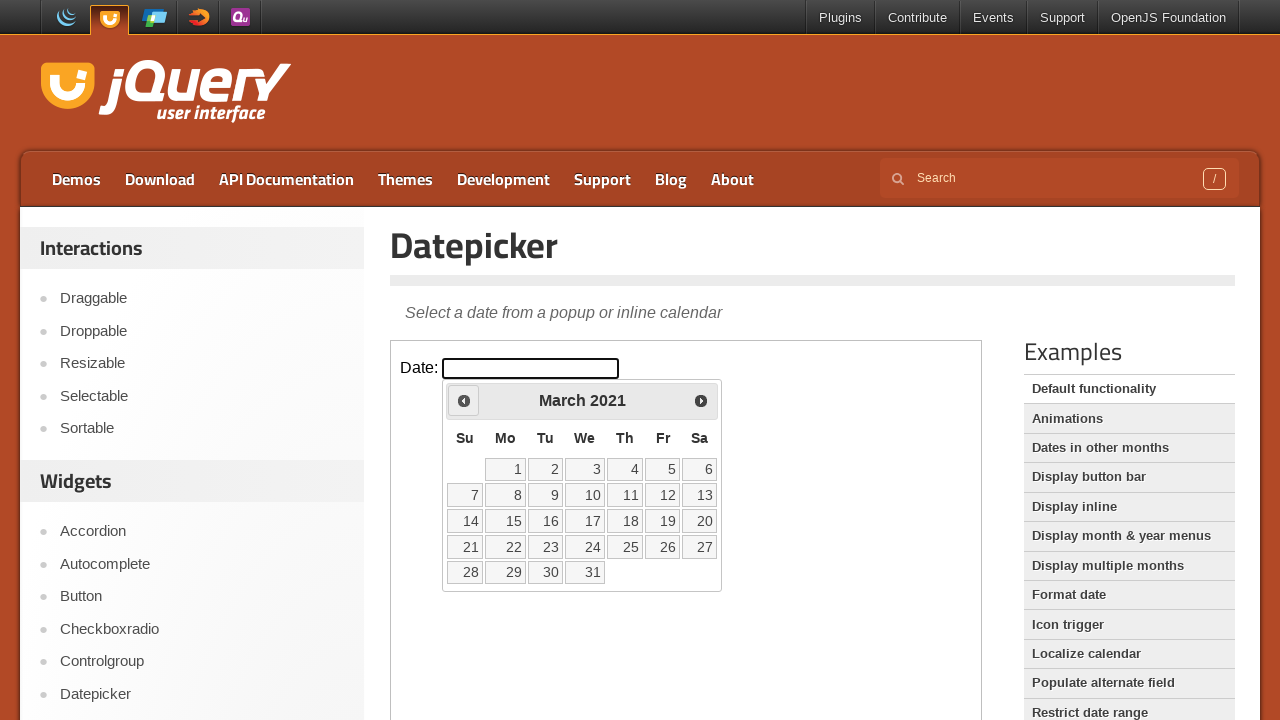

Retrieved current year: 2021
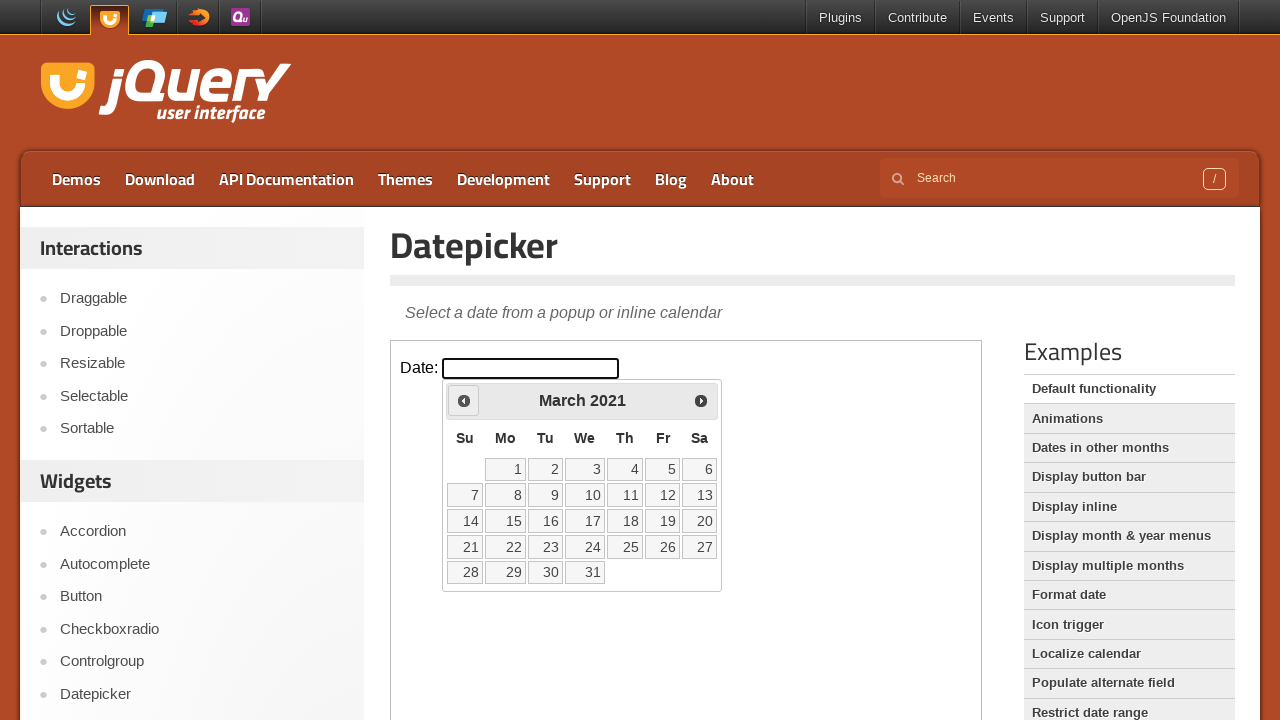

Clicked previous month navigation button at (464, 400) on iframe >> nth=0 >> internal:control=enter-frame >> span.ui-icon.ui-icon-circle-t
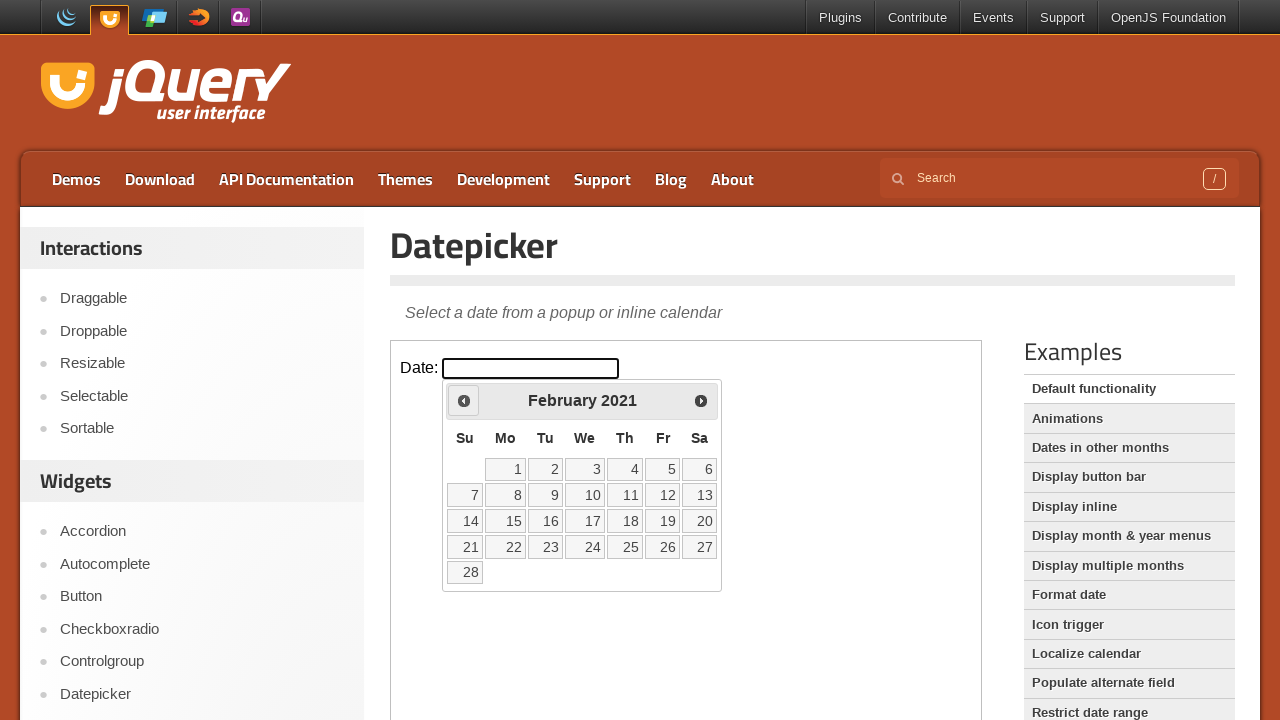

Retrieved current month: February
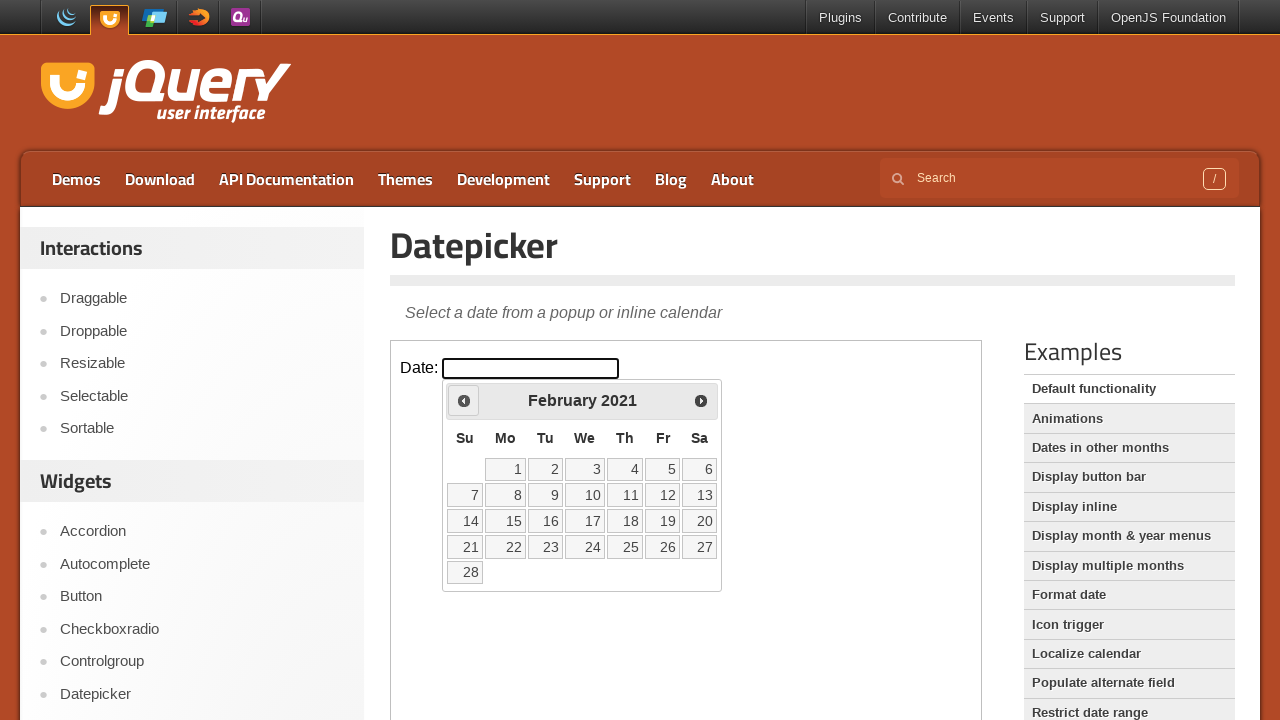

Retrieved current year: 2021
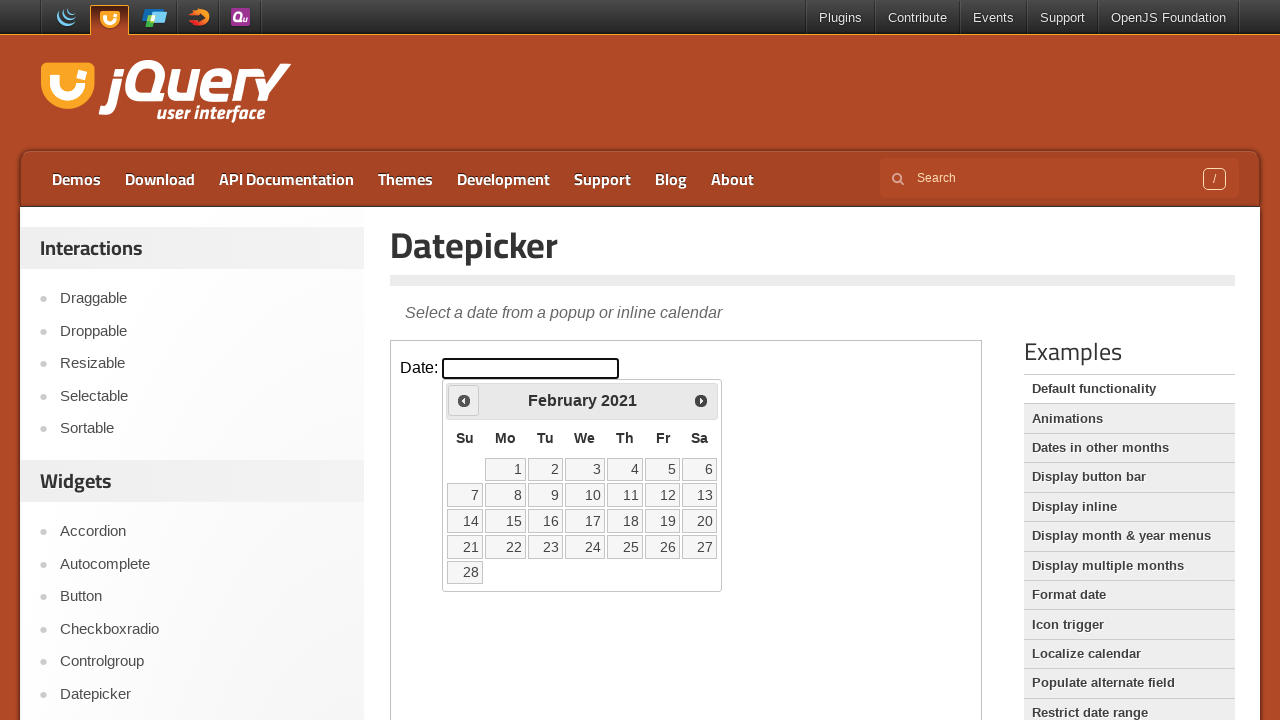

Clicked previous month navigation button at (464, 400) on iframe >> nth=0 >> internal:control=enter-frame >> span.ui-icon.ui-icon-circle-t
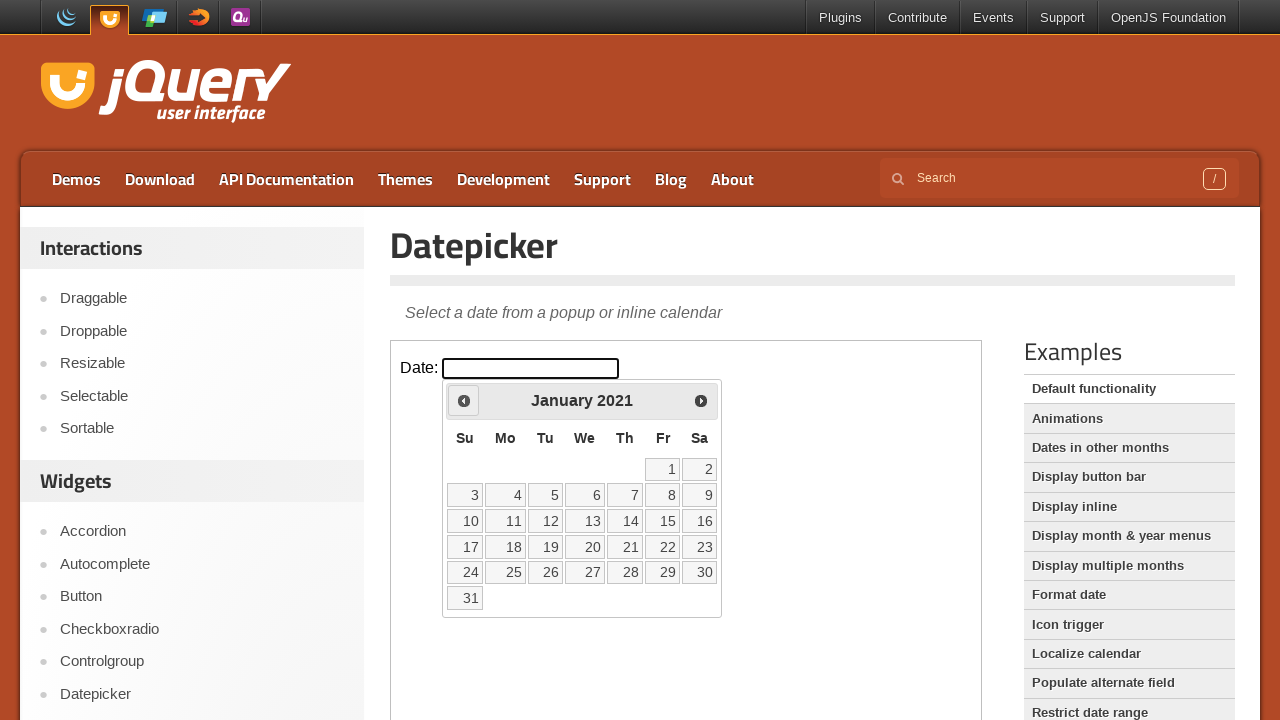

Retrieved current month: January
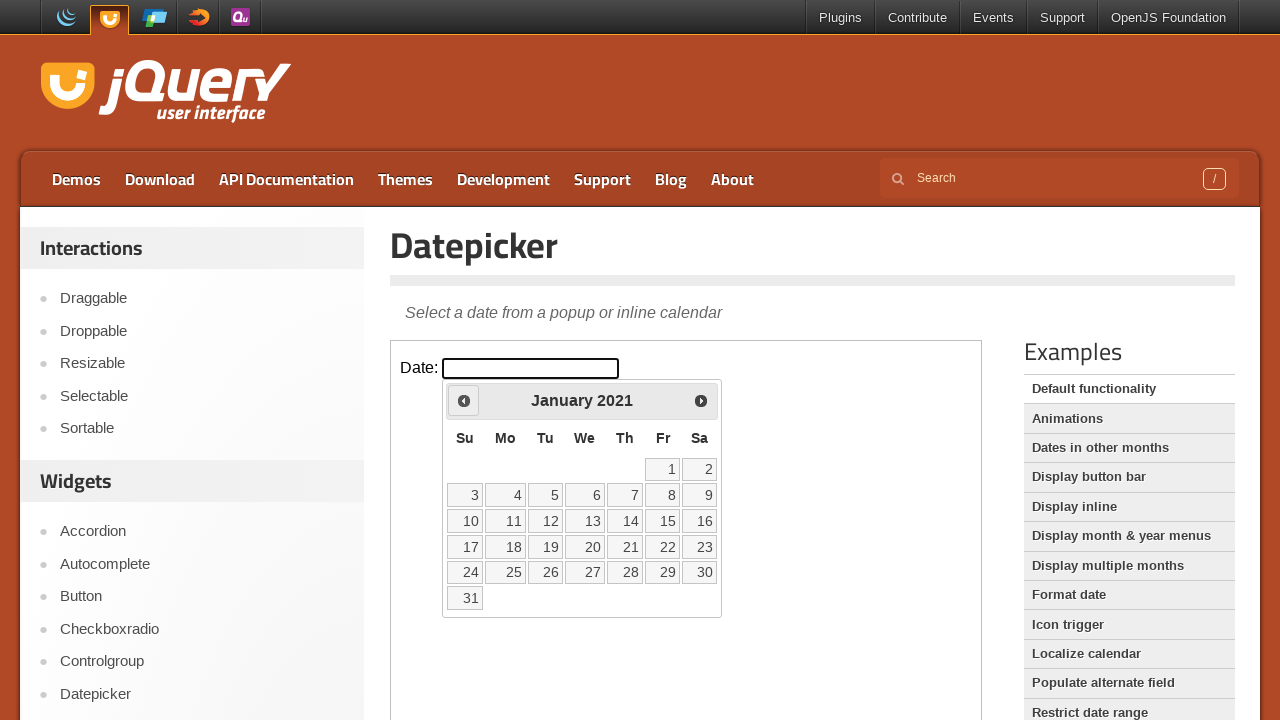

Retrieved current year: 2021
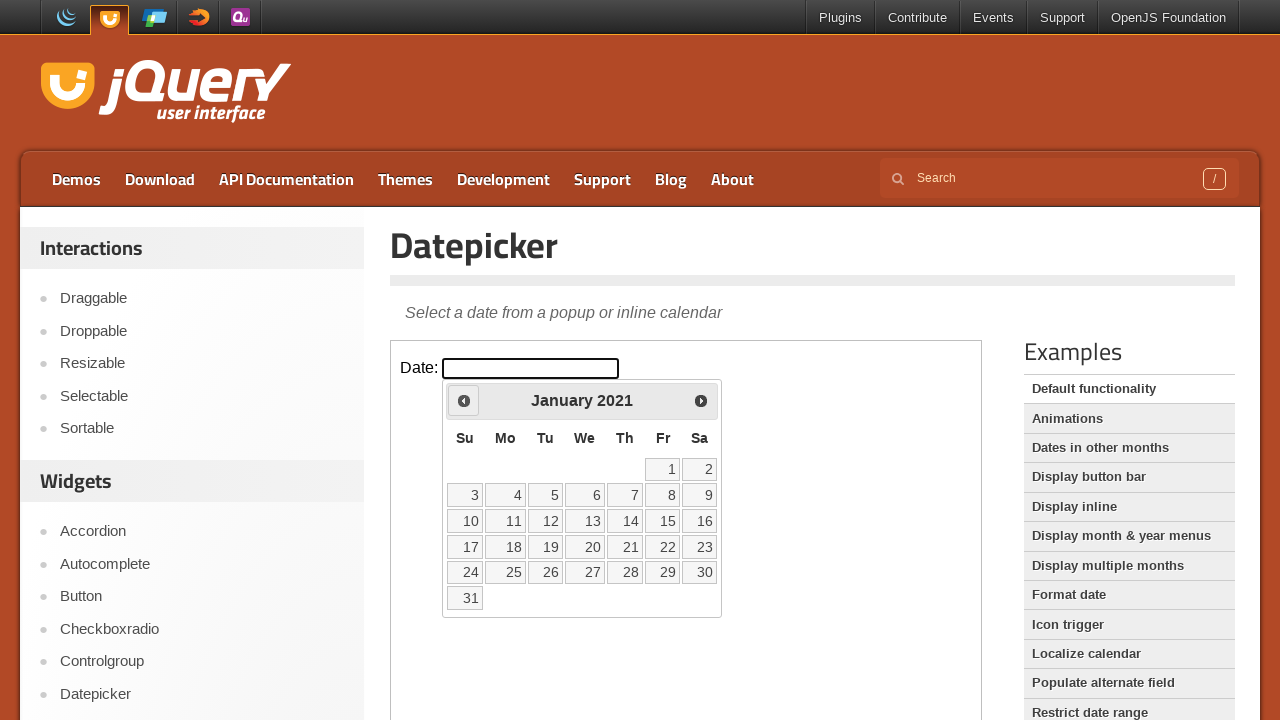

Clicked previous month navigation button at (464, 400) on iframe >> nth=0 >> internal:control=enter-frame >> span.ui-icon.ui-icon-circle-t
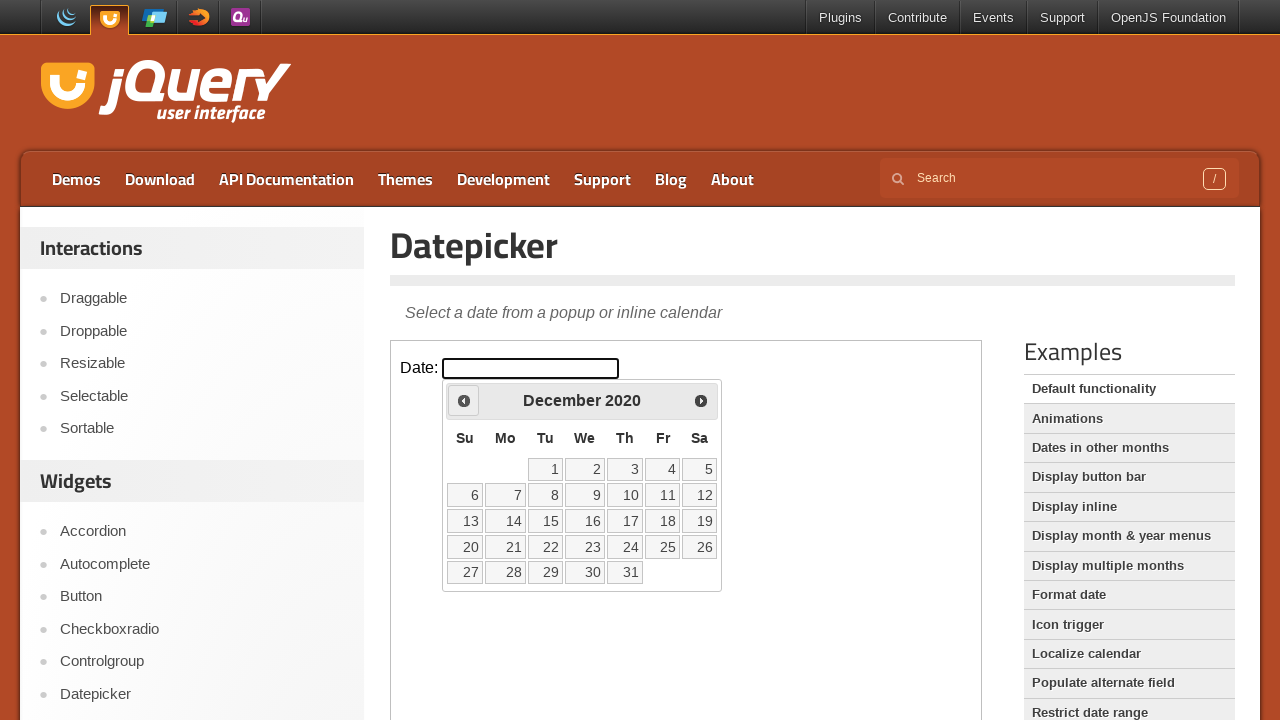

Retrieved current month: December
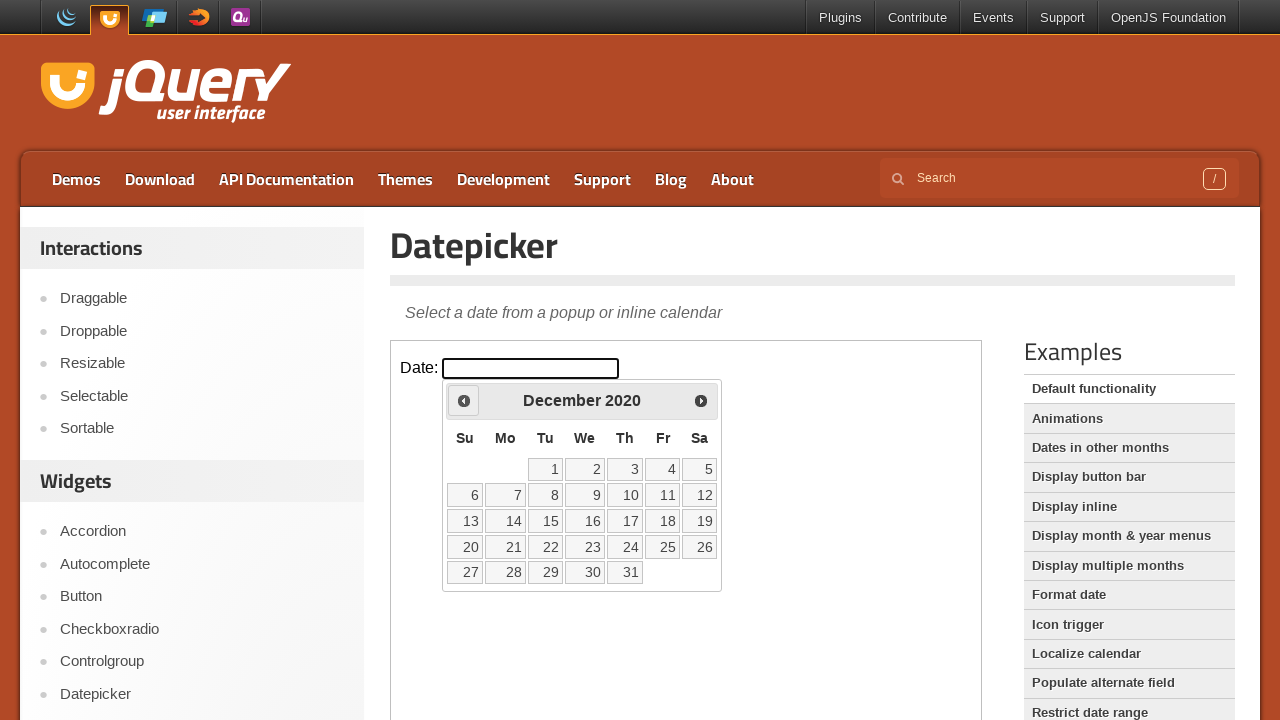

Retrieved current year: 2020
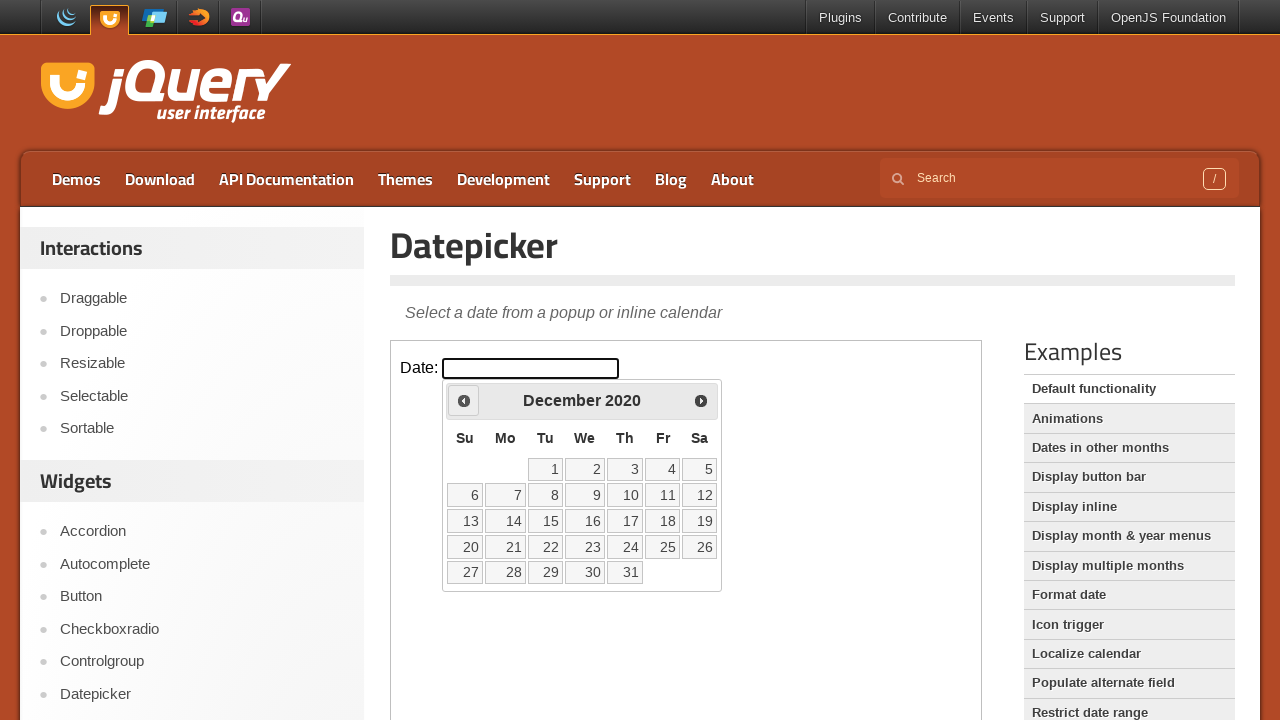

Clicked previous month navigation button at (464, 400) on iframe >> nth=0 >> internal:control=enter-frame >> span.ui-icon.ui-icon-circle-t
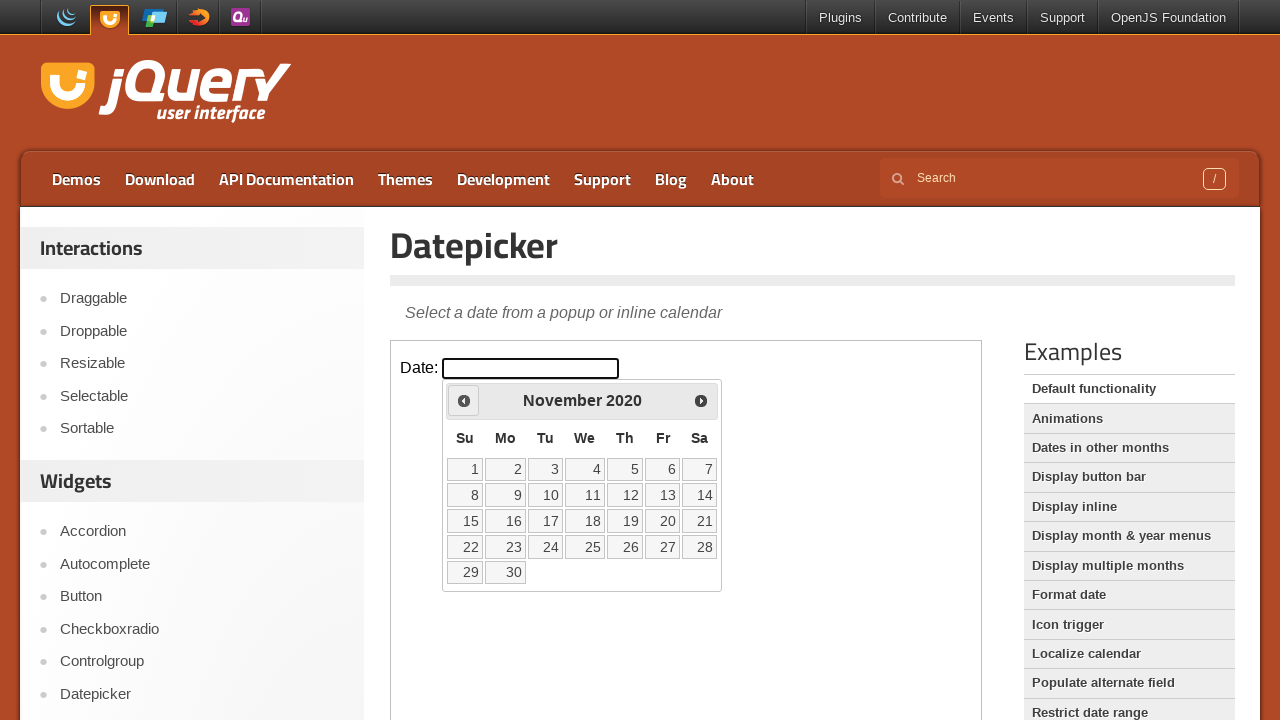

Retrieved current month: November
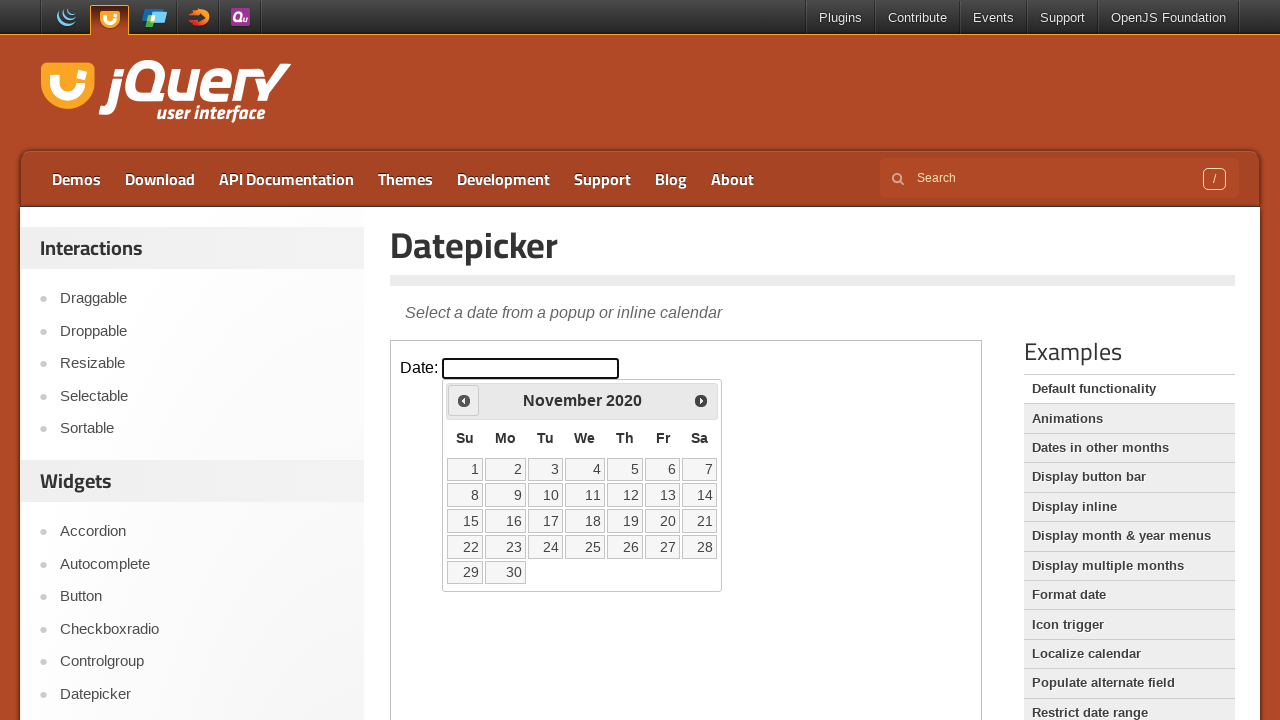

Retrieved current year: 2020
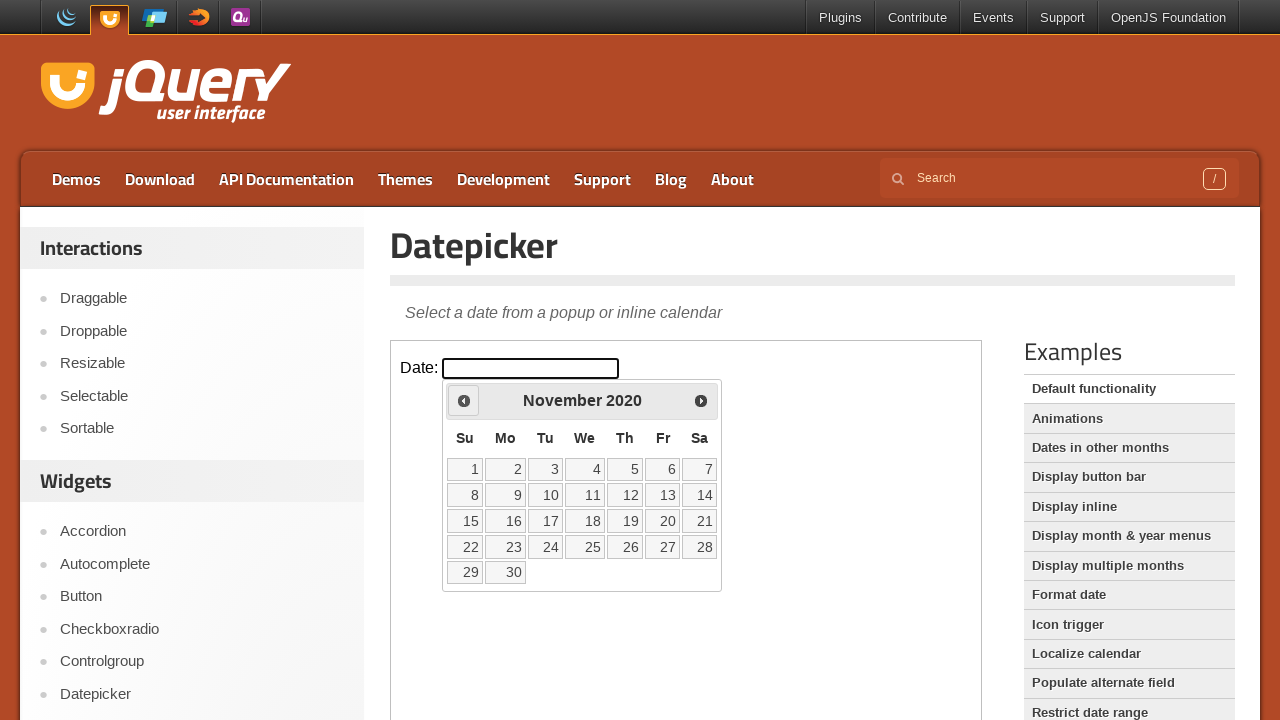

Clicked previous month navigation button at (464, 400) on iframe >> nth=0 >> internal:control=enter-frame >> span.ui-icon.ui-icon-circle-t
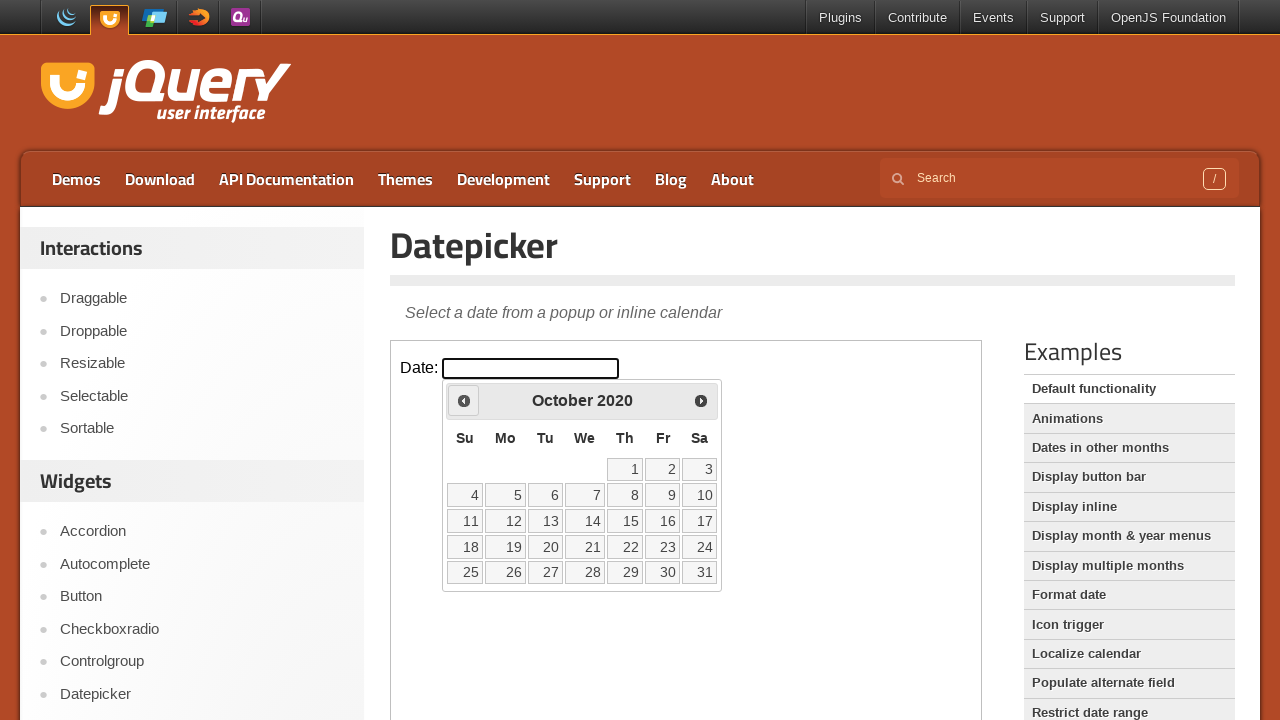

Retrieved current month: October
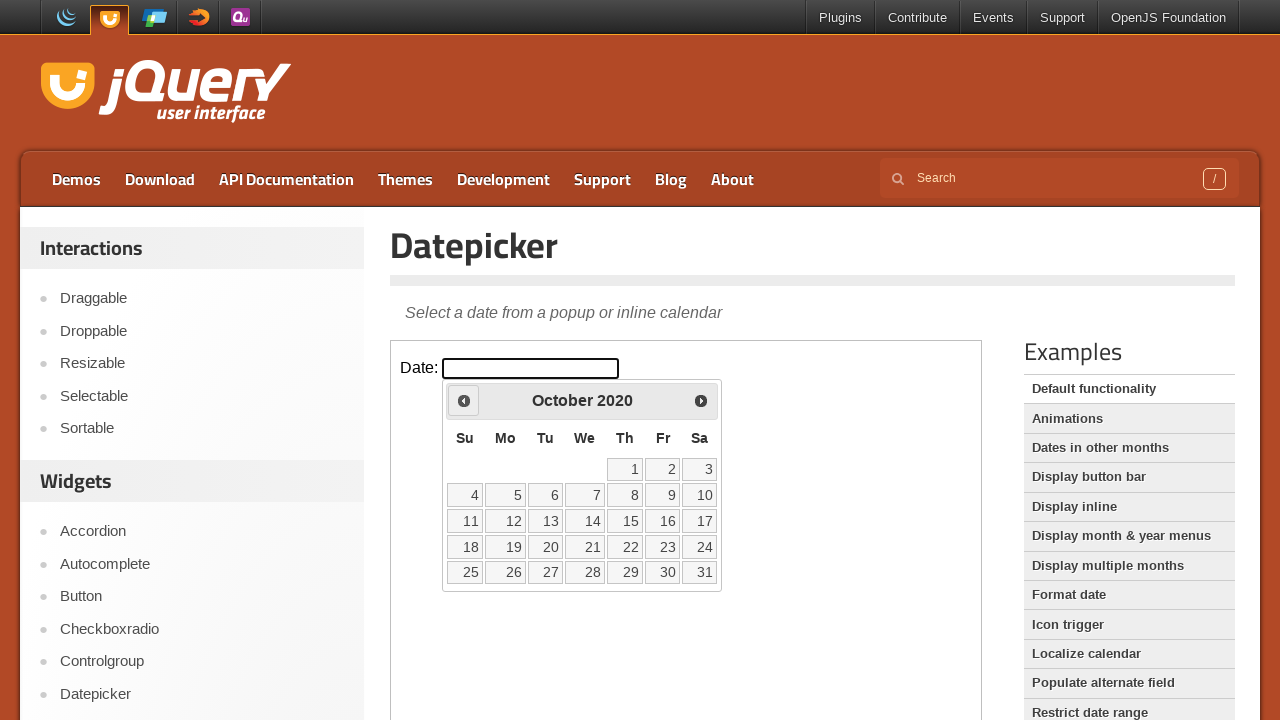

Retrieved current year: 2020
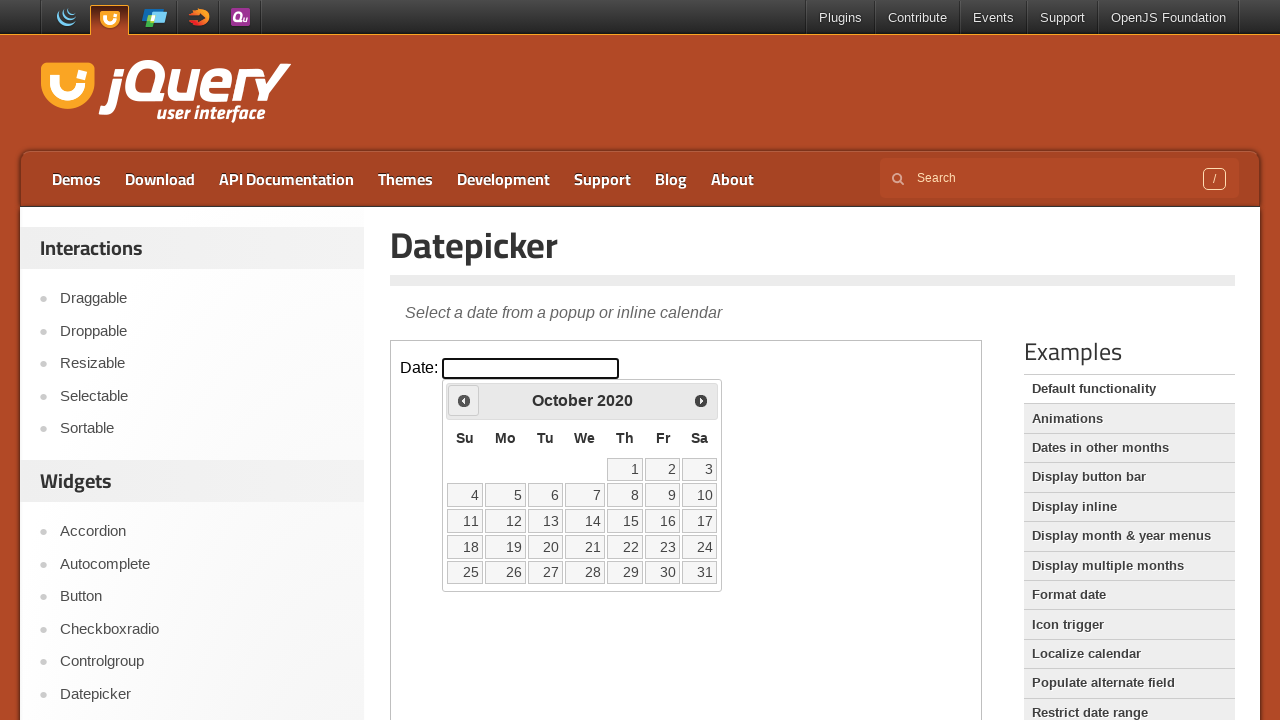

Clicked previous month navigation button at (464, 400) on iframe >> nth=0 >> internal:control=enter-frame >> span.ui-icon.ui-icon-circle-t
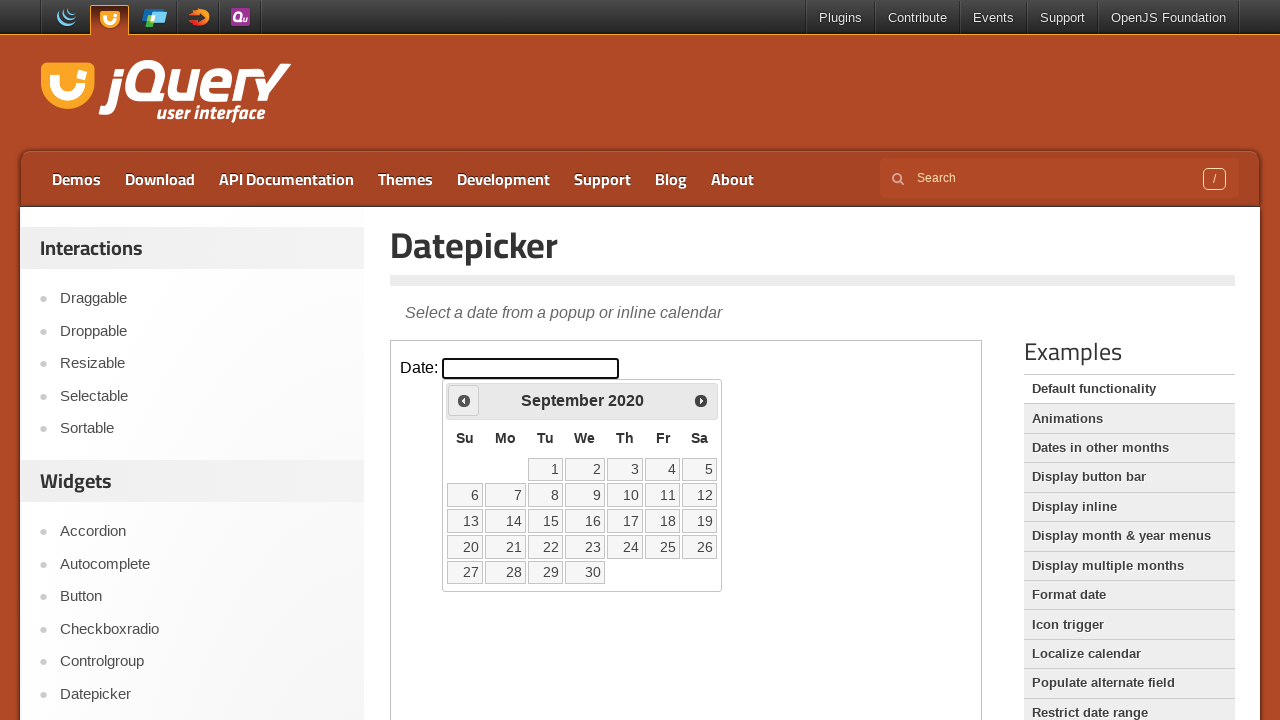

Retrieved current month: September
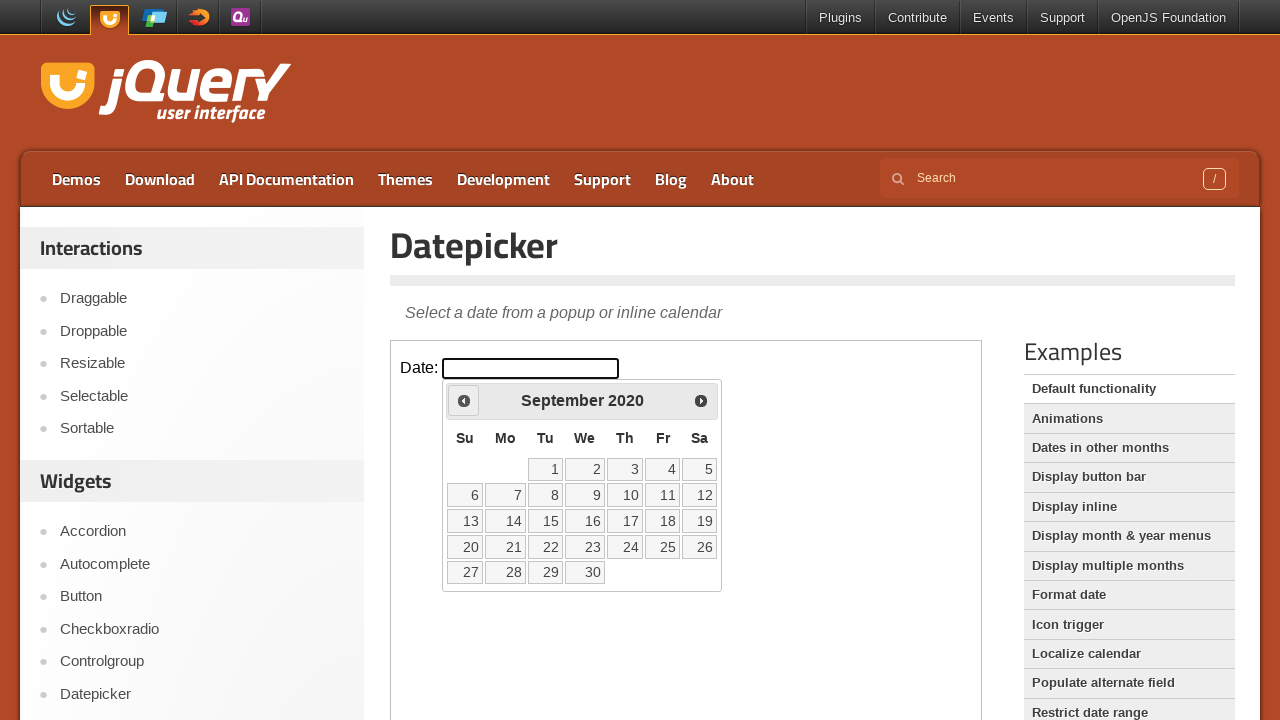

Retrieved current year: 2020
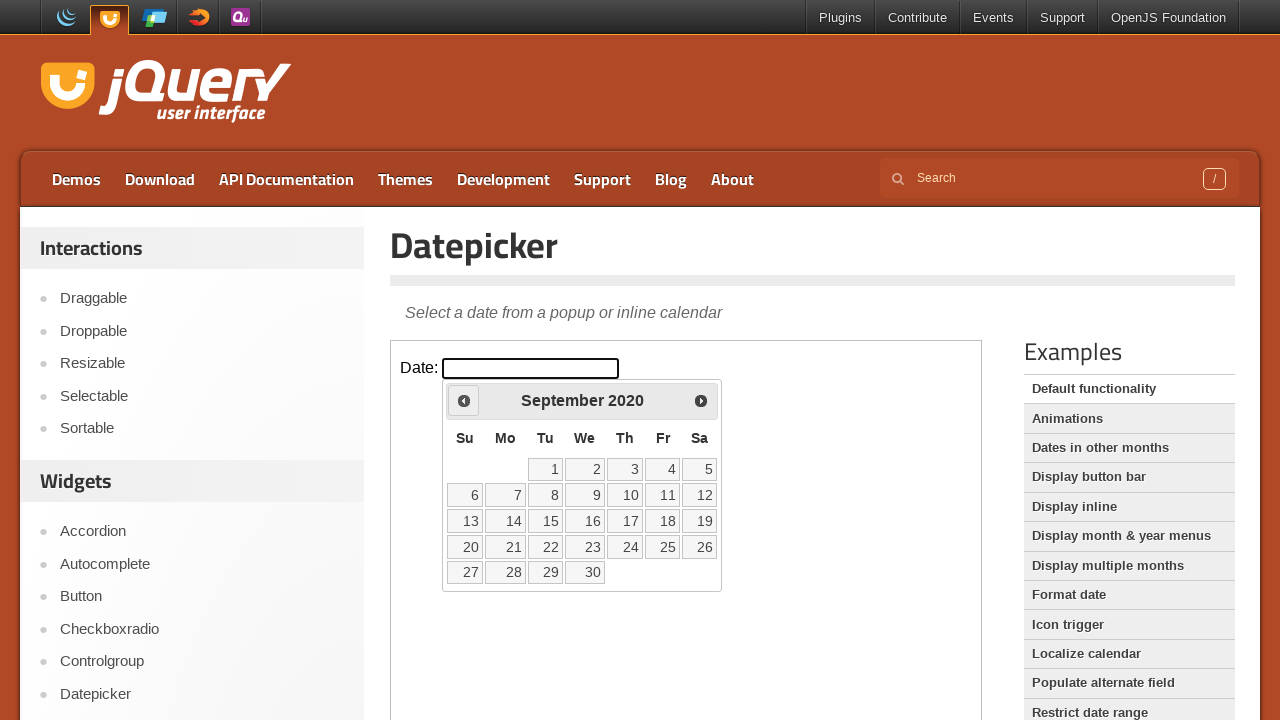

Clicked previous month navigation button at (464, 400) on iframe >> nth=0 >> internal:control=enter-frame >> span.ui-icon.ui-icon-circle-t
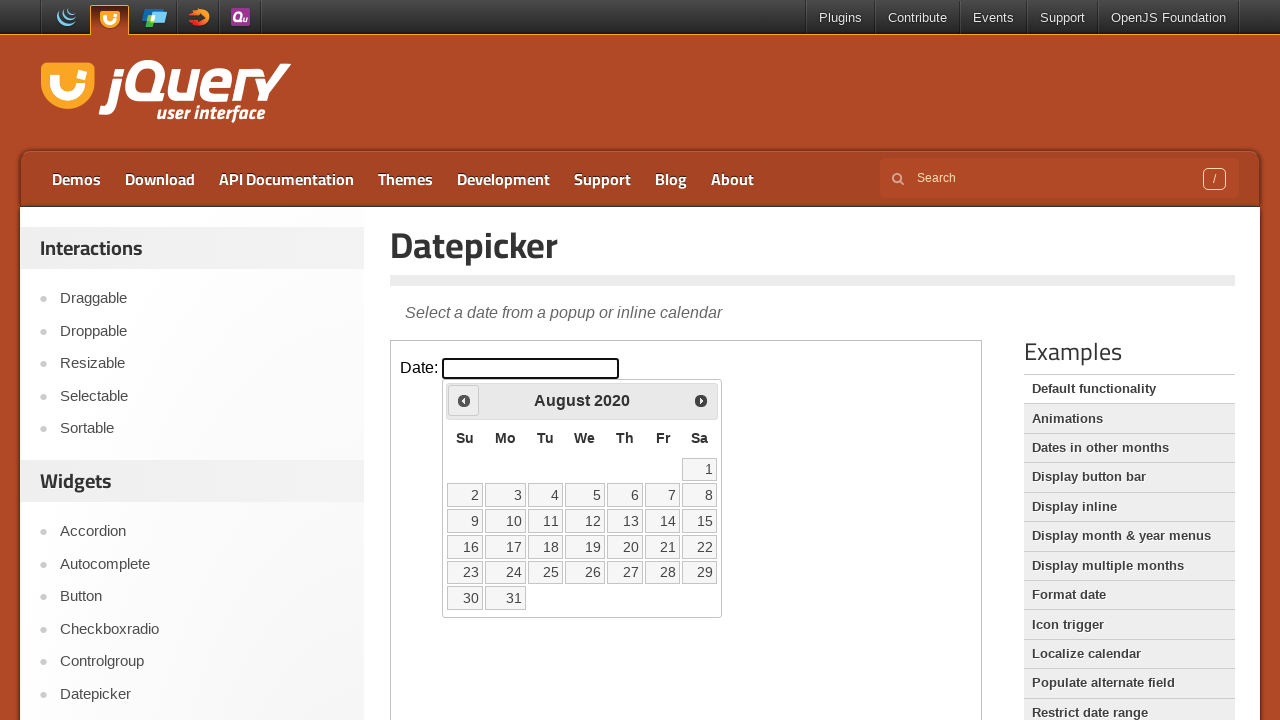

Retrieved current month: August
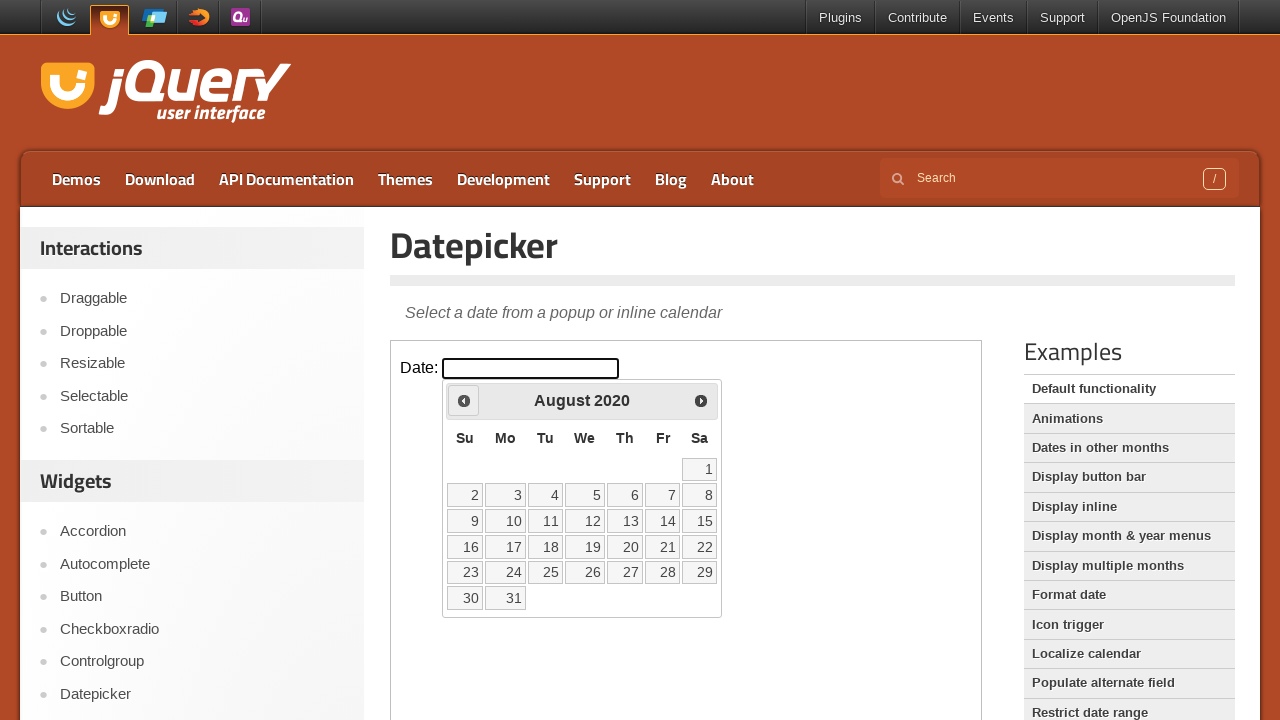

Retrieved current year: 2020
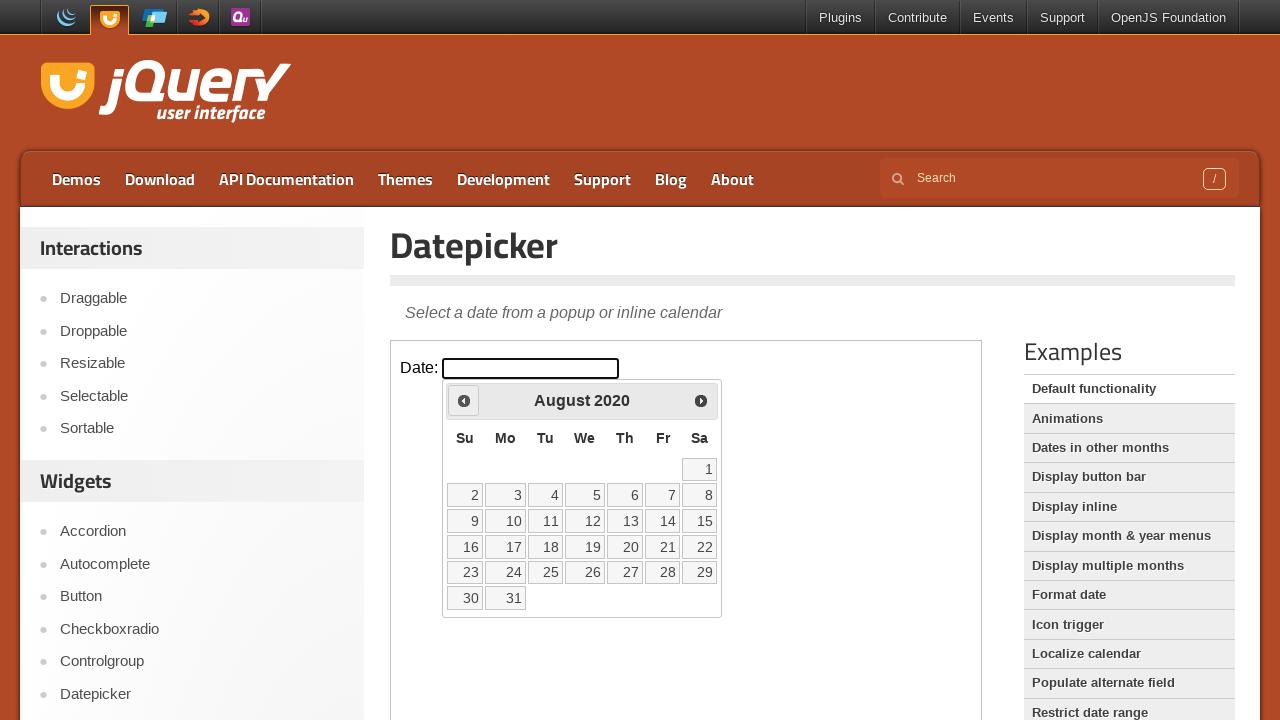

Clicked previous month navigation button at (464, 400) on iframe >> nth=0 >> internal:control=enter-frame >> span.ui-icon.ui-icon-circle-t
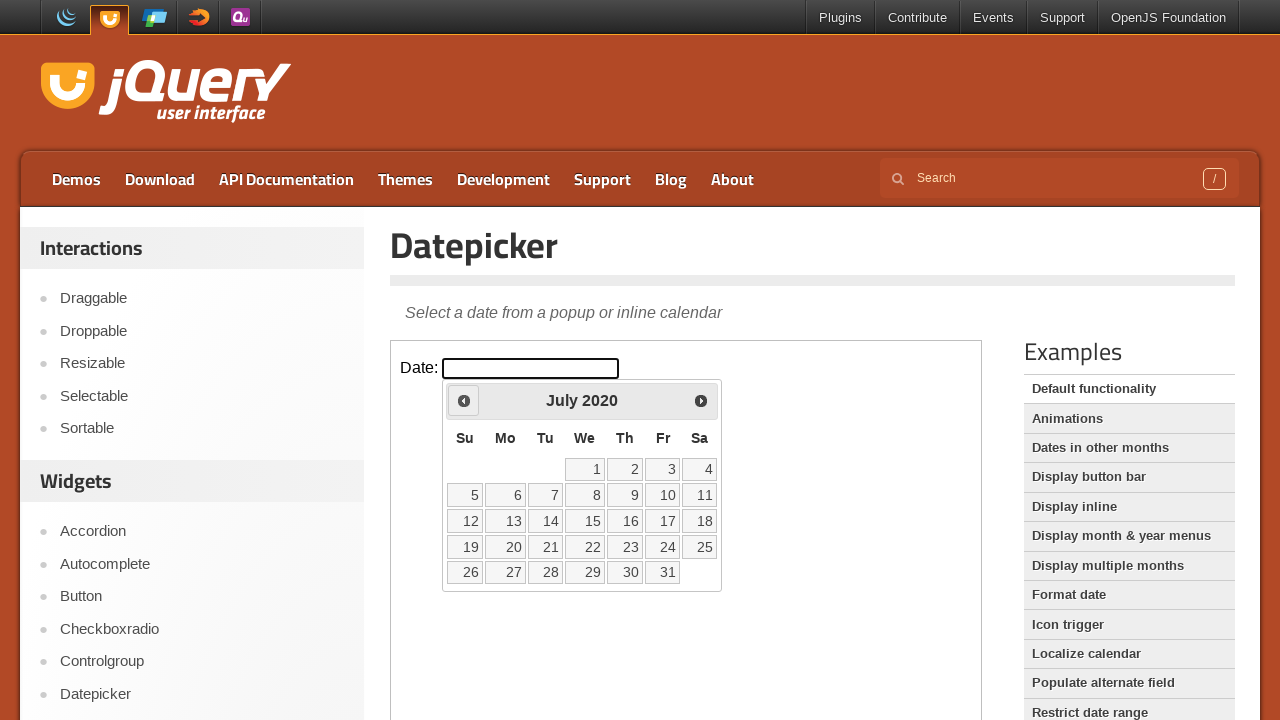

Retrieved current month: July
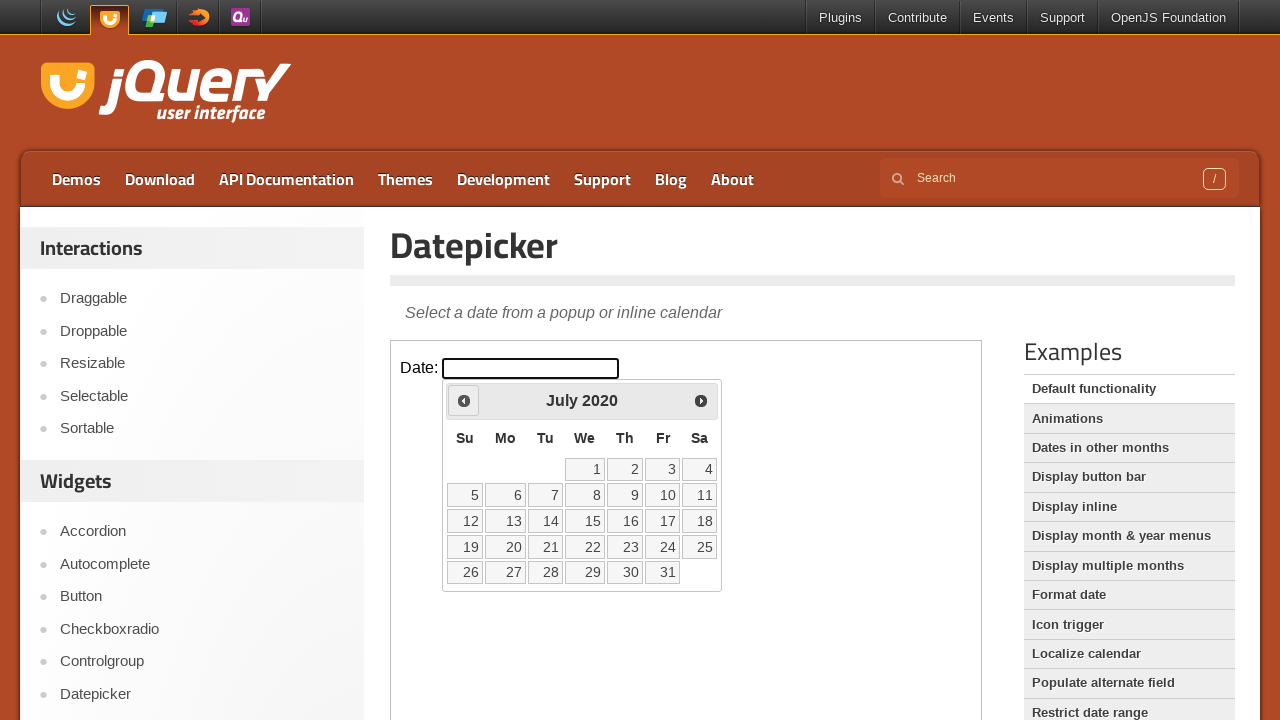

Retrieved current year: 2020
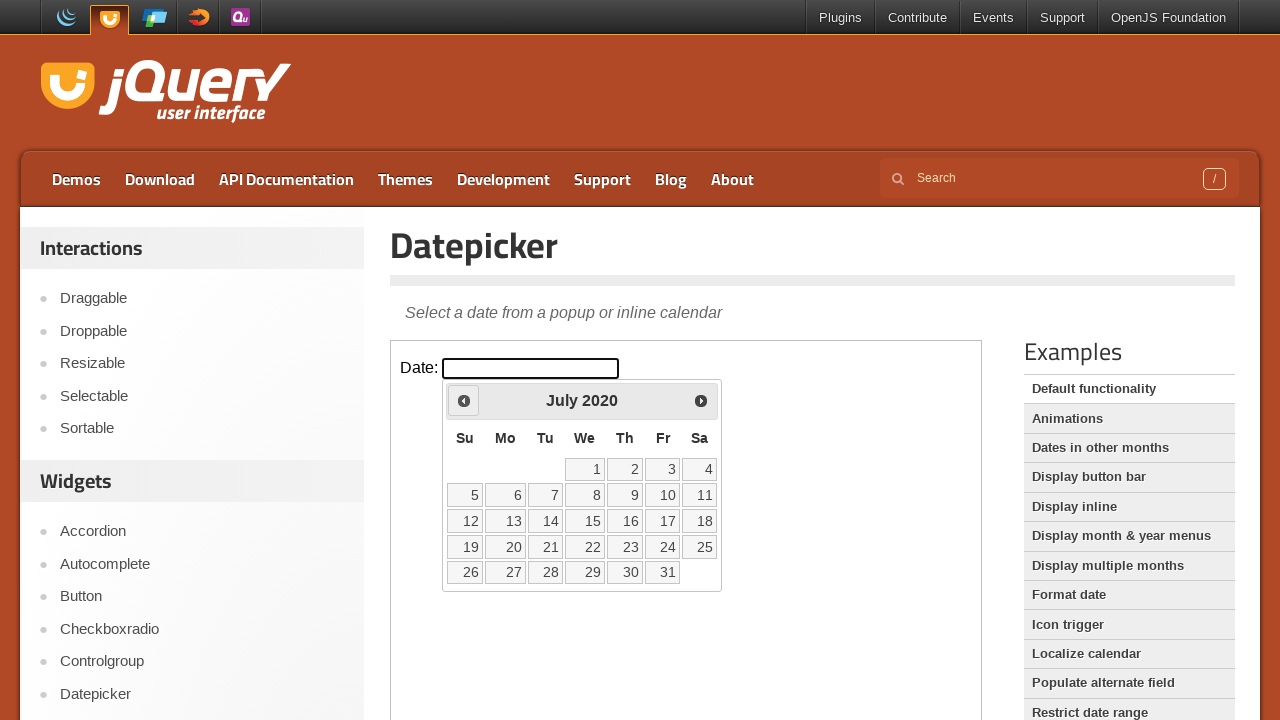

Clicked previous month navigation button at (464, 400) on iframe >> nth=0 >> internal:control=enter-frame >> span.ui-icon.ui-icon-circle-t
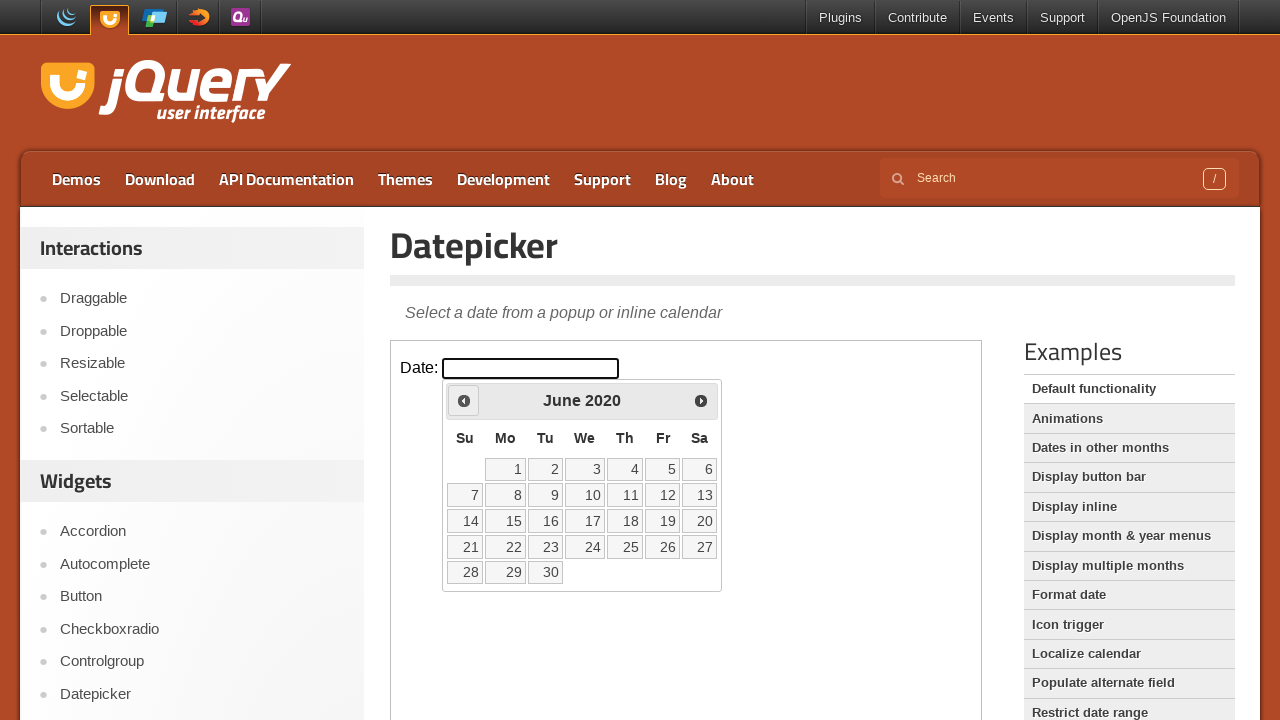

Retrieved current month: June
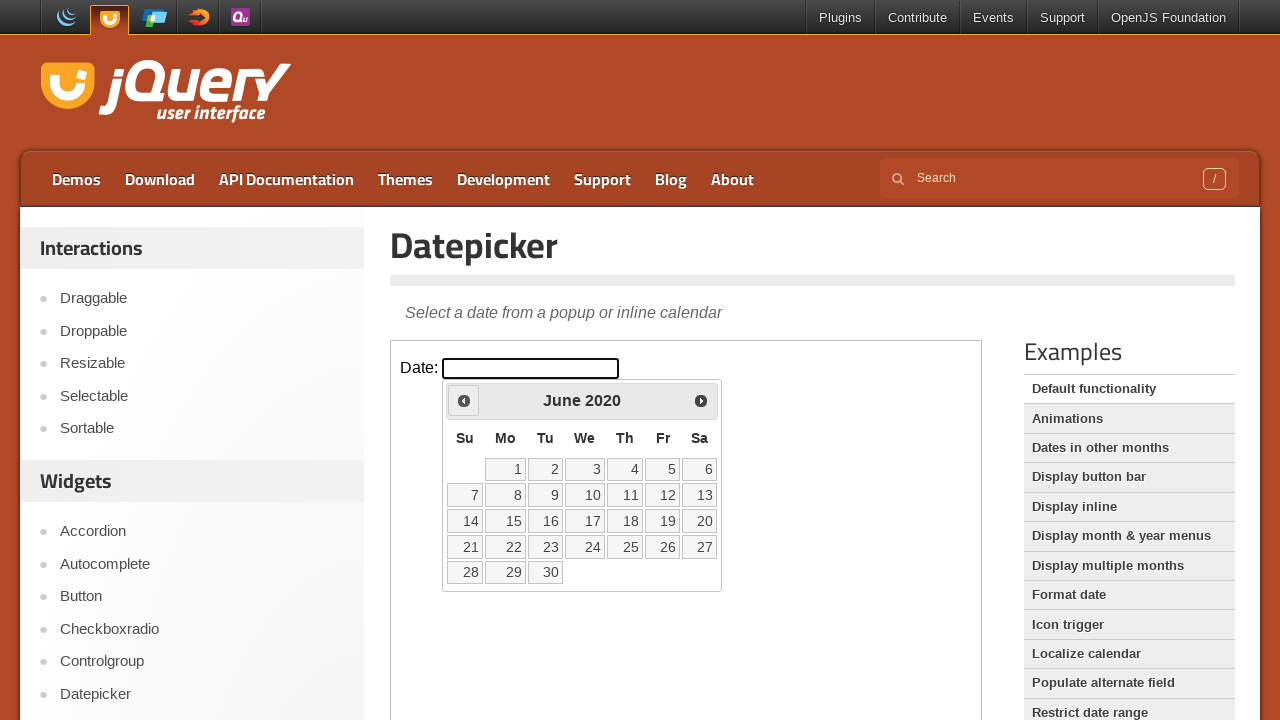

Retrieved current year: 2020
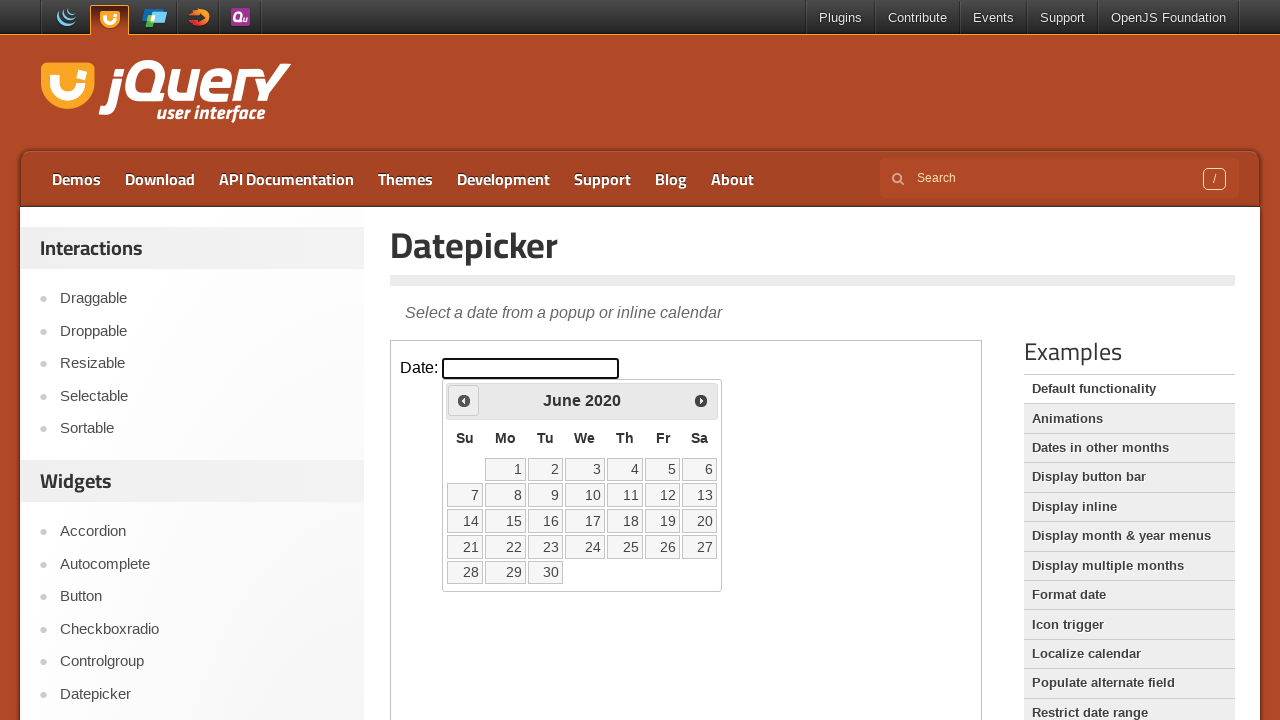

Clicked previous month navigation button at (464, 400) on iframe >> nth=0 >> internal:control=enter-frame >> span.ui-icon.ui-icon-circle-t
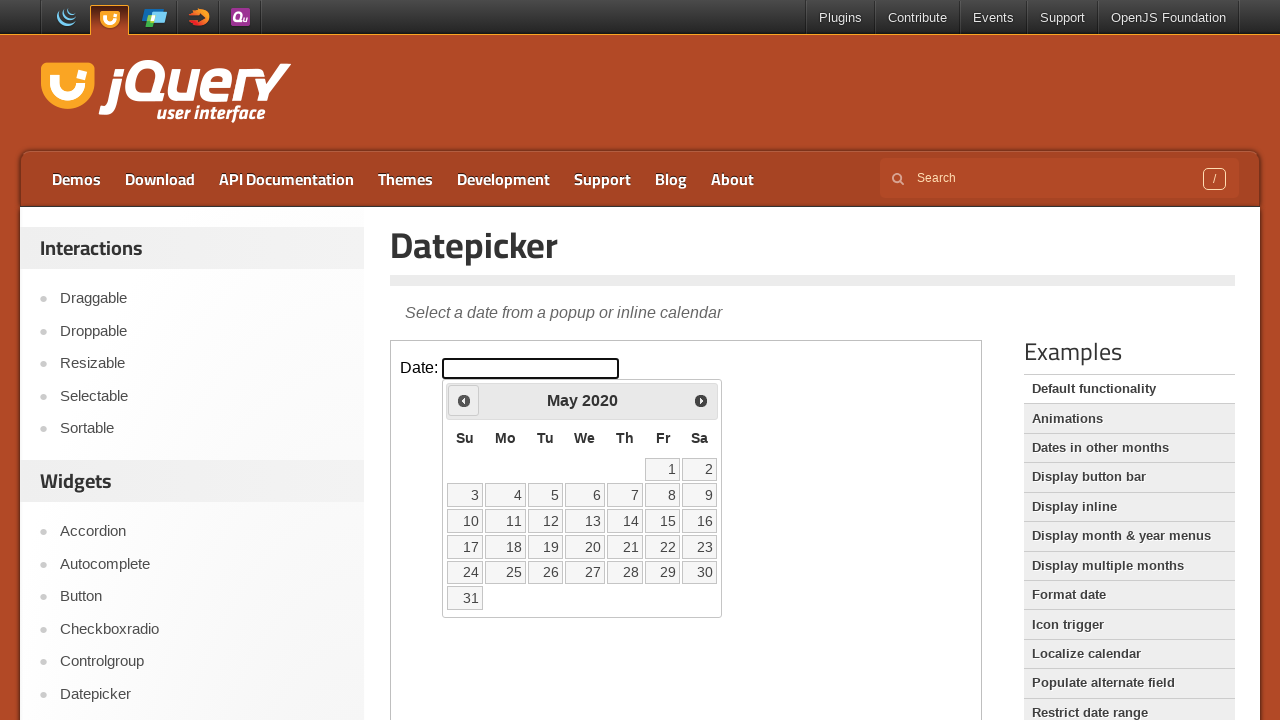

Retrieved current month: May
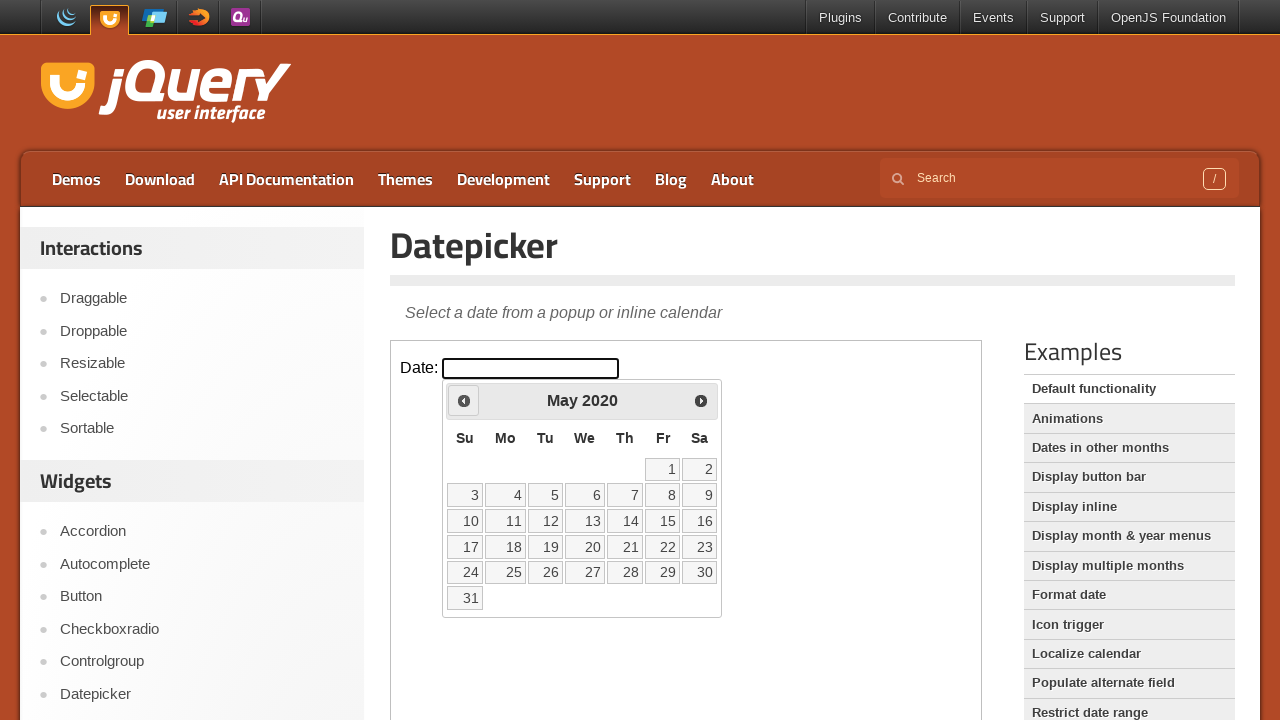

Retrieved current year: 2020
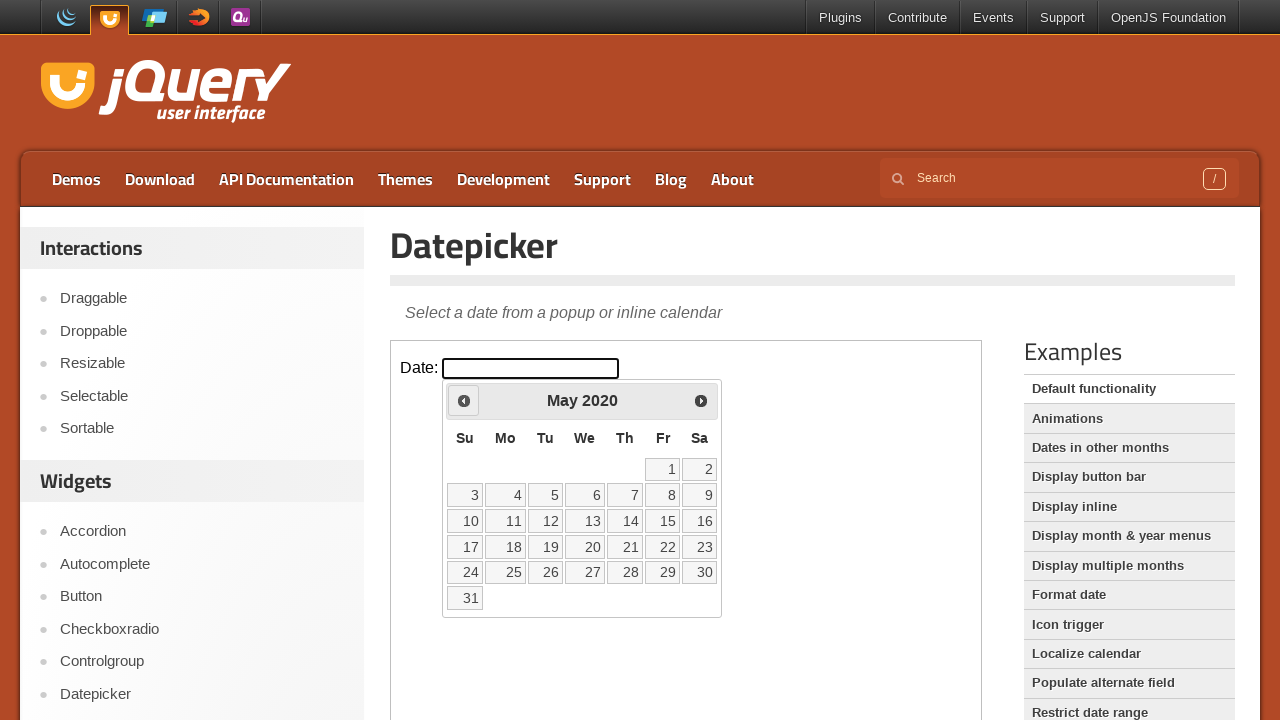

Clicked previous month navigation button at (464, 400) on iframe >> nth=0 >> internal:control=enter-frame >> span.ui-icon.ui-icon-circle-t
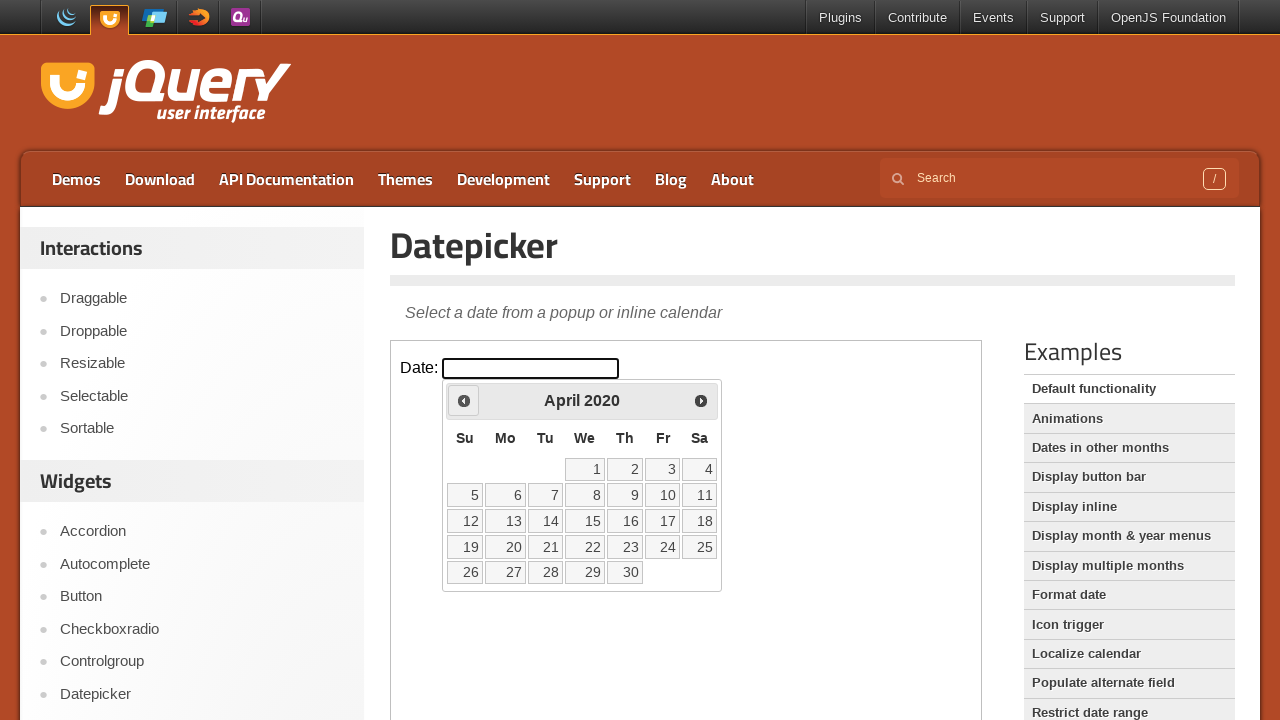

Retrieved current month: April
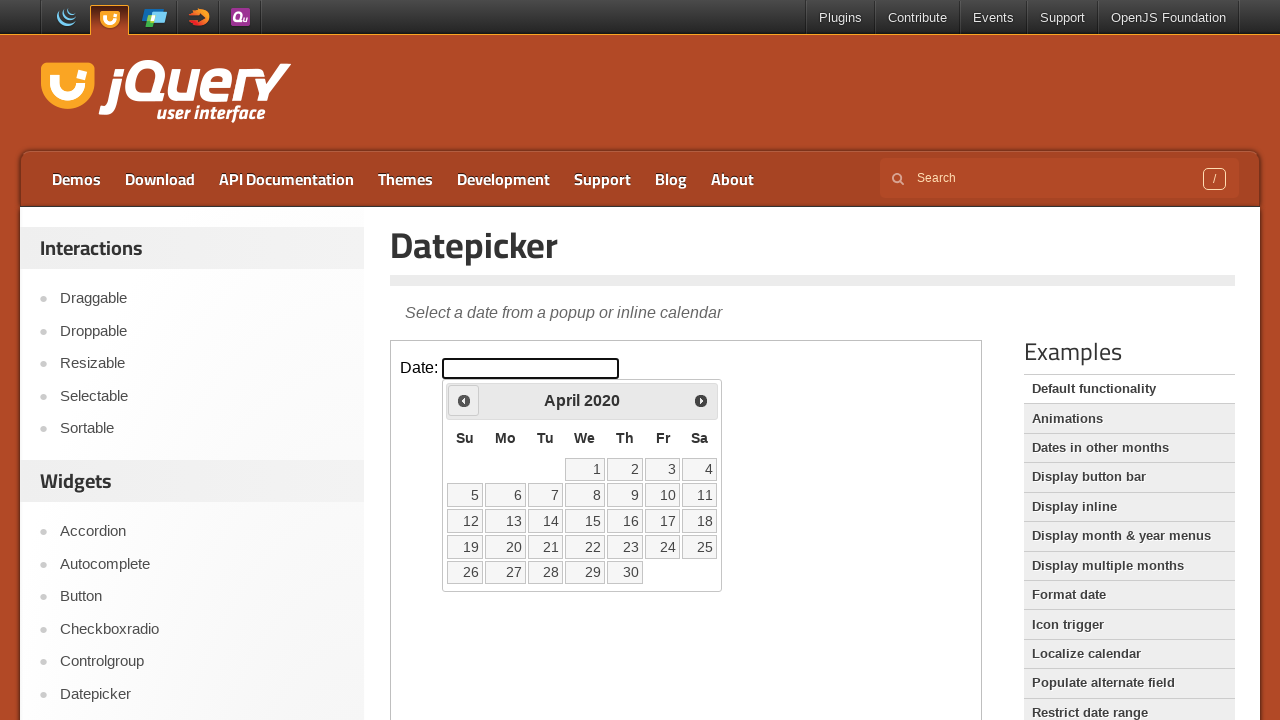

Retrieved current year: 2020
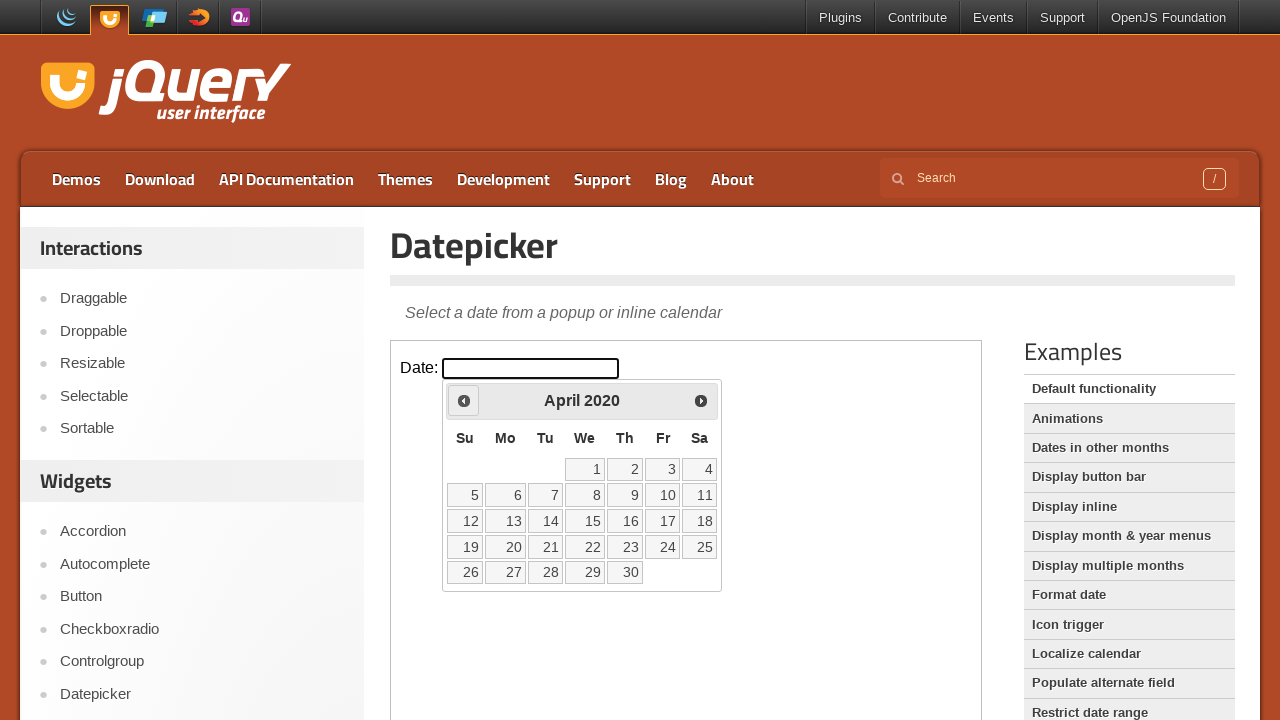

Clicked previous month navigation button at (464, 400) on iframe >> nth=0 >> internal:control=enter-frame >> span.ui-icon.ui-icon-circle-t
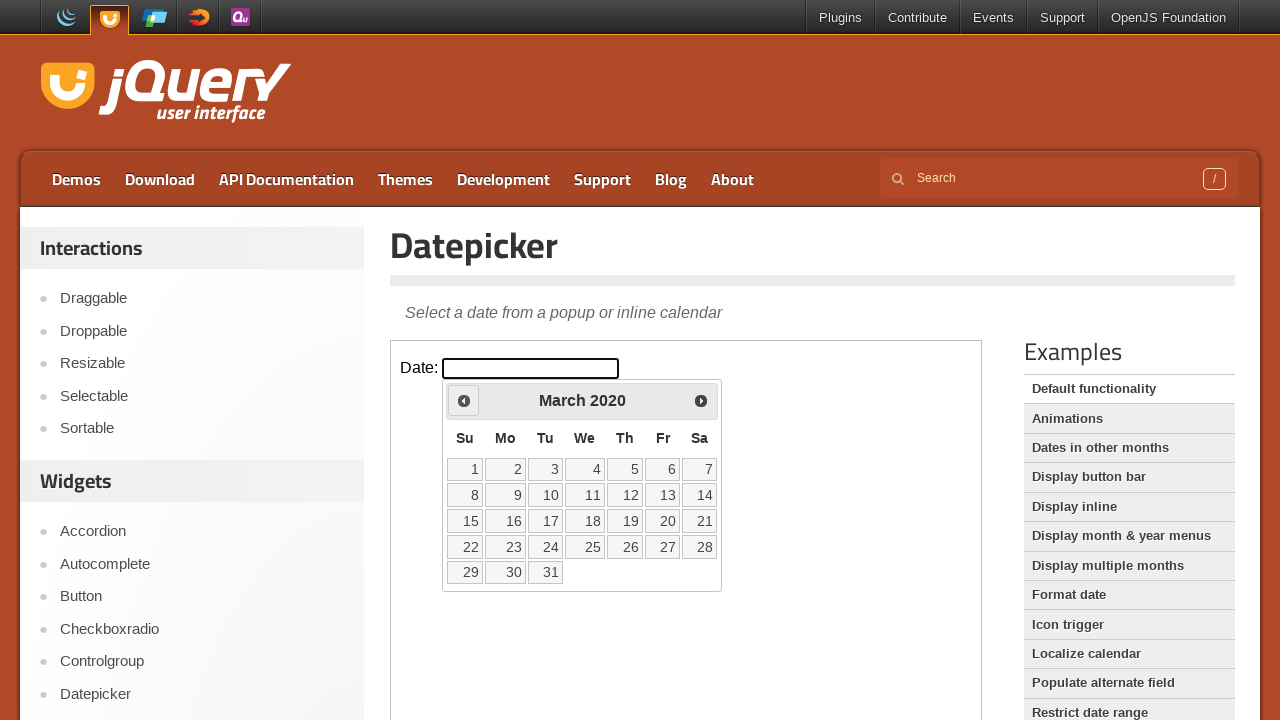

Retrieved current month: March
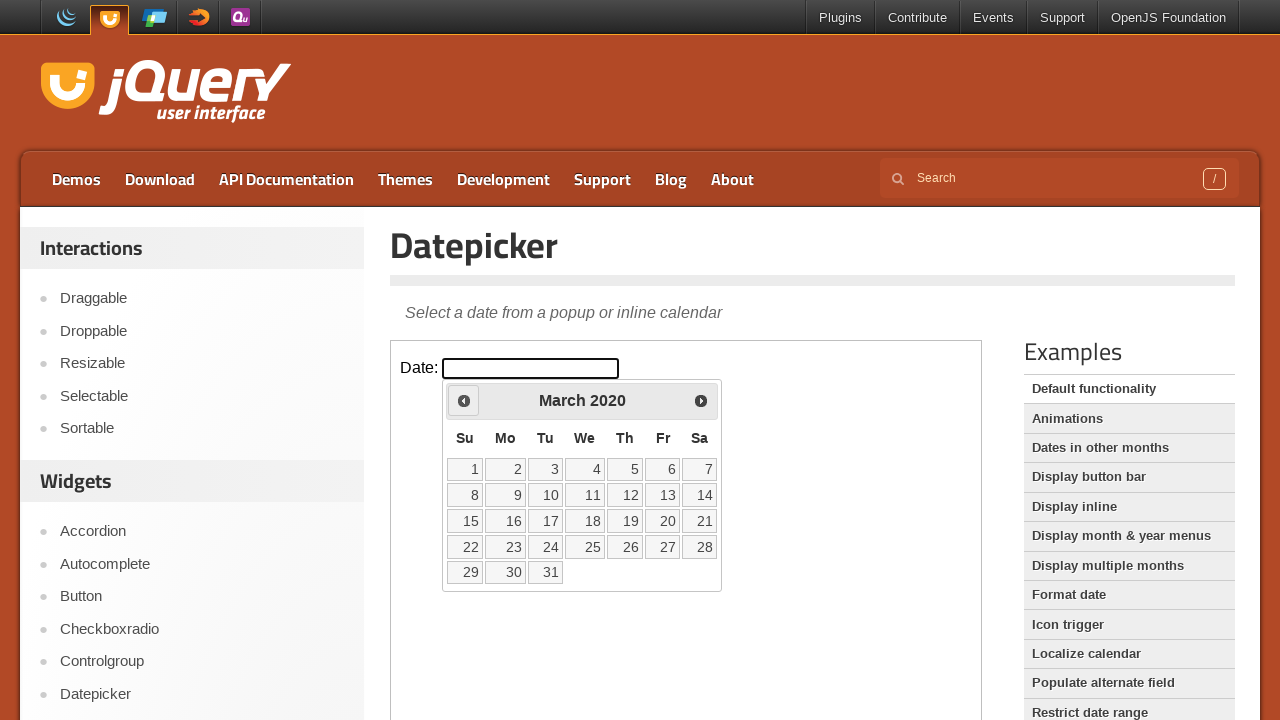

Retrieved current year: 2020
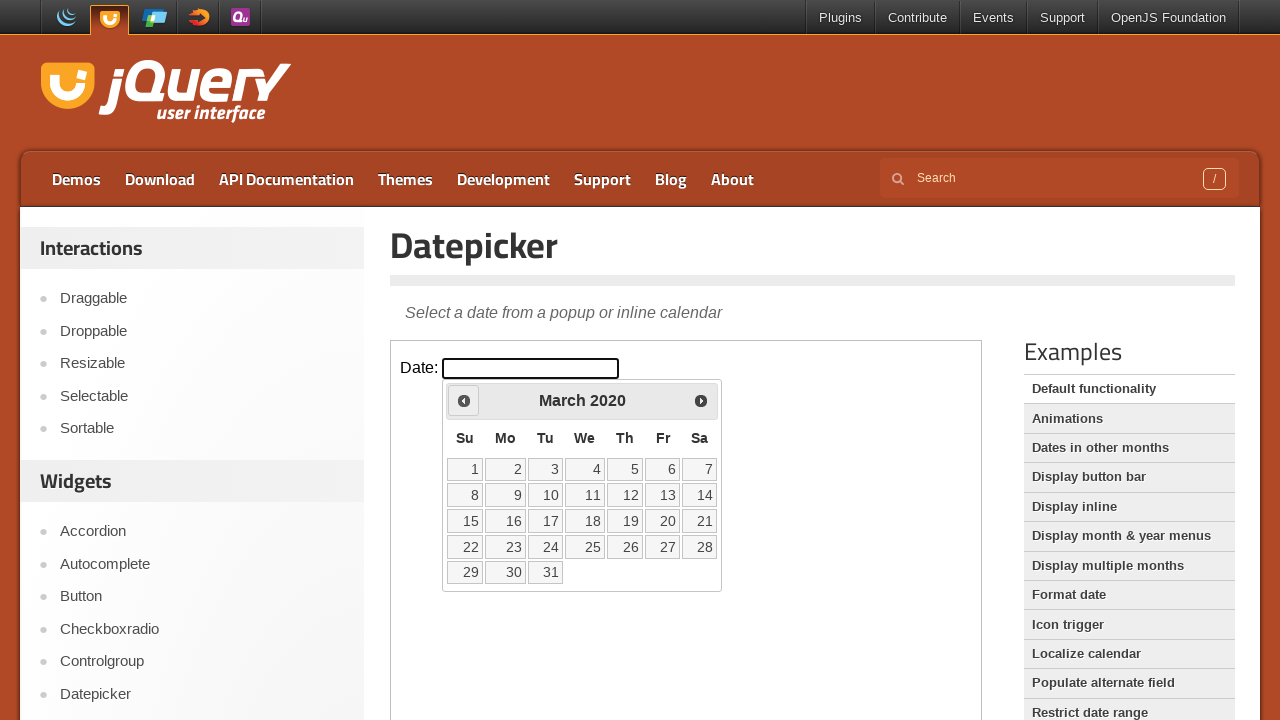

Clicked previous month navigation button at (464, 400) on iframe >> nth=0 >> internal:control=enter-frame >> span.ui-icon.ui-icon-circle-t
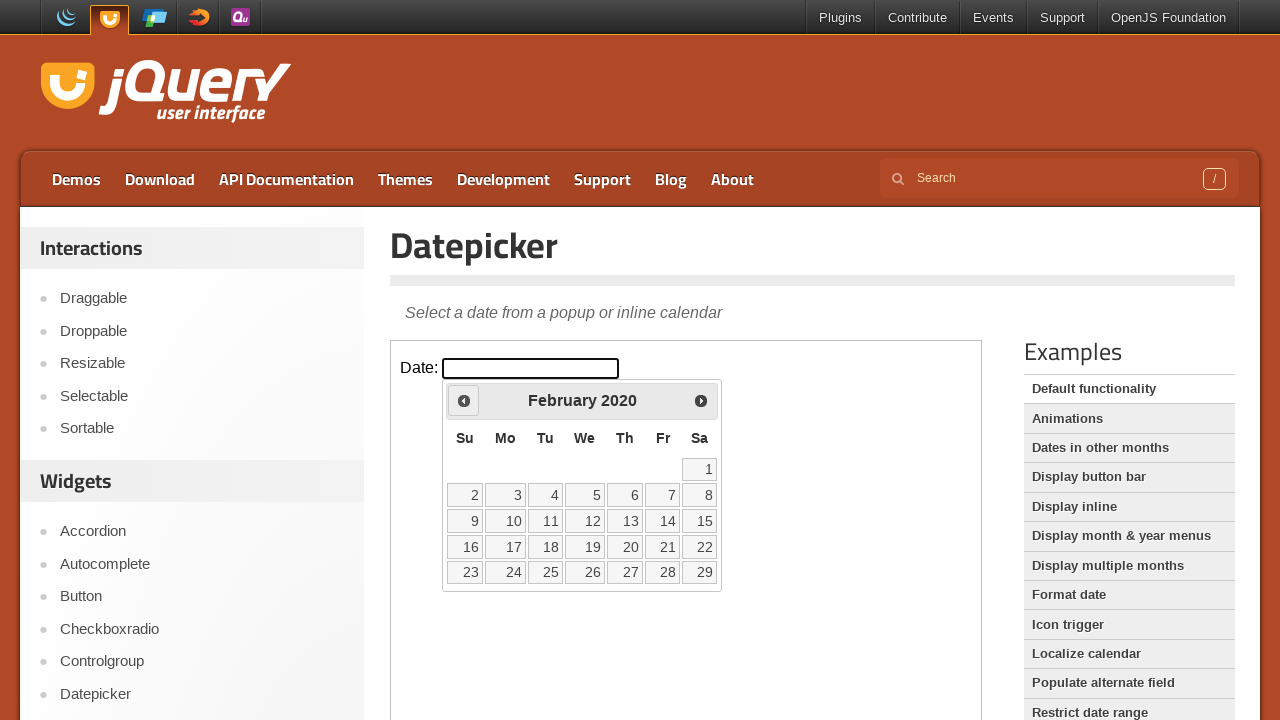

Retrieved current month: February
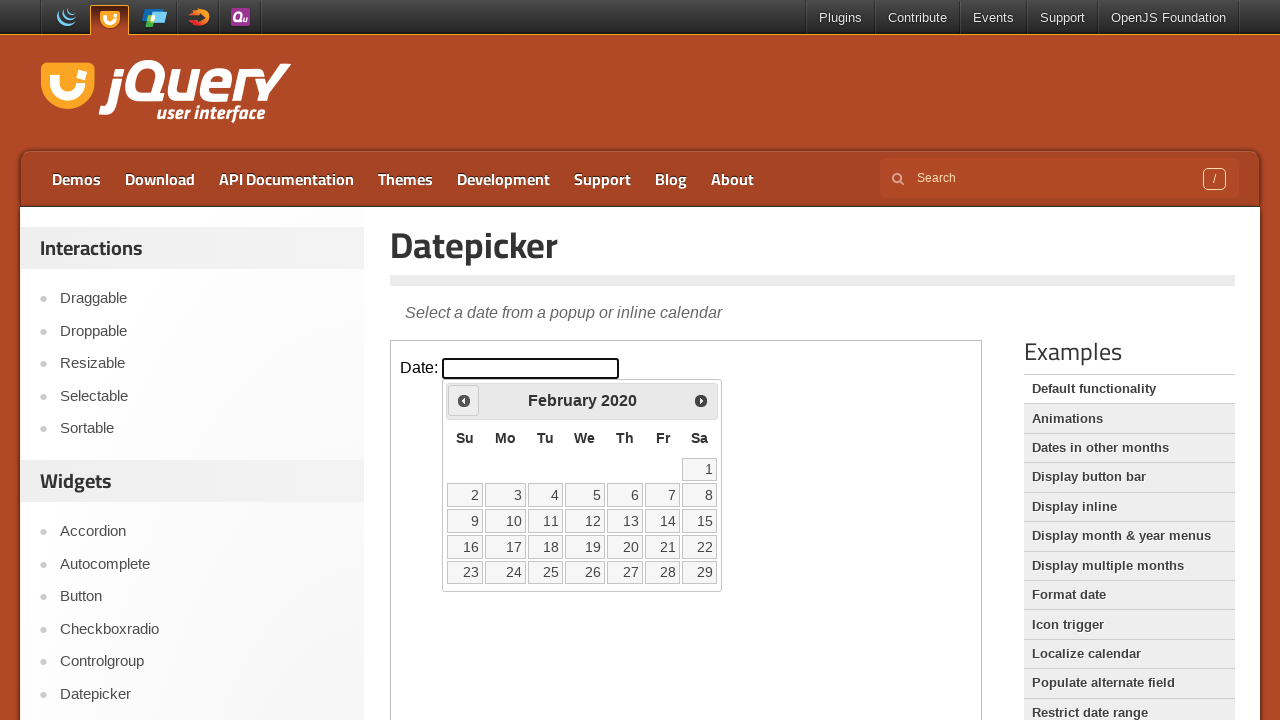

Retrieved current year: 2020
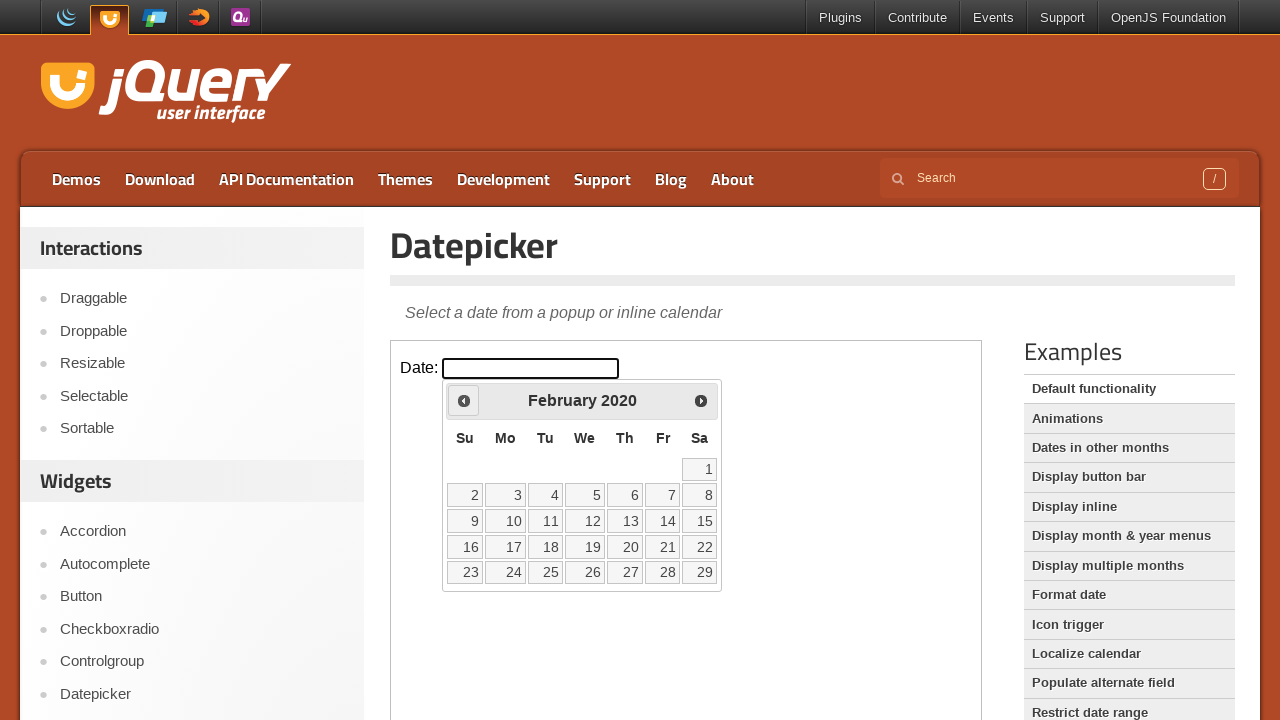

Clicked previous month navigation button at (464, 400) on iframe >> nth=0 >> internal:control=enter-frame >> span.ui-icon.ui-icon-circle-t
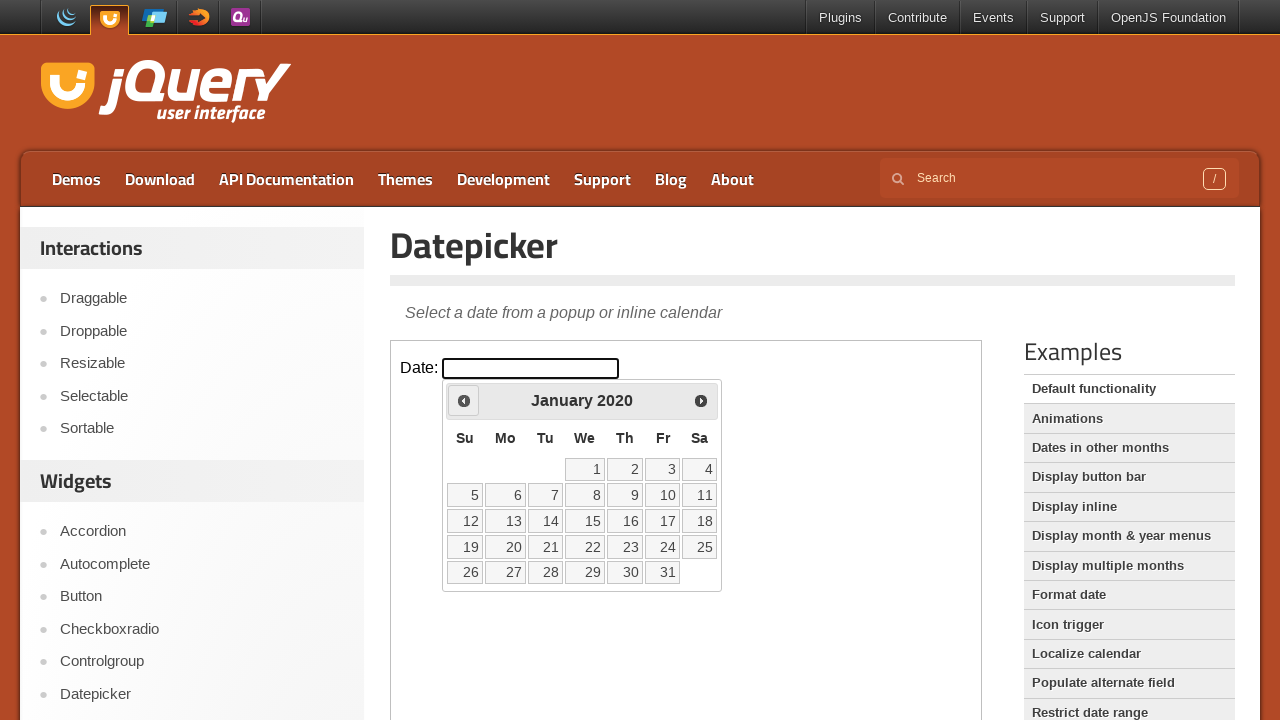

Retrieved current month: January
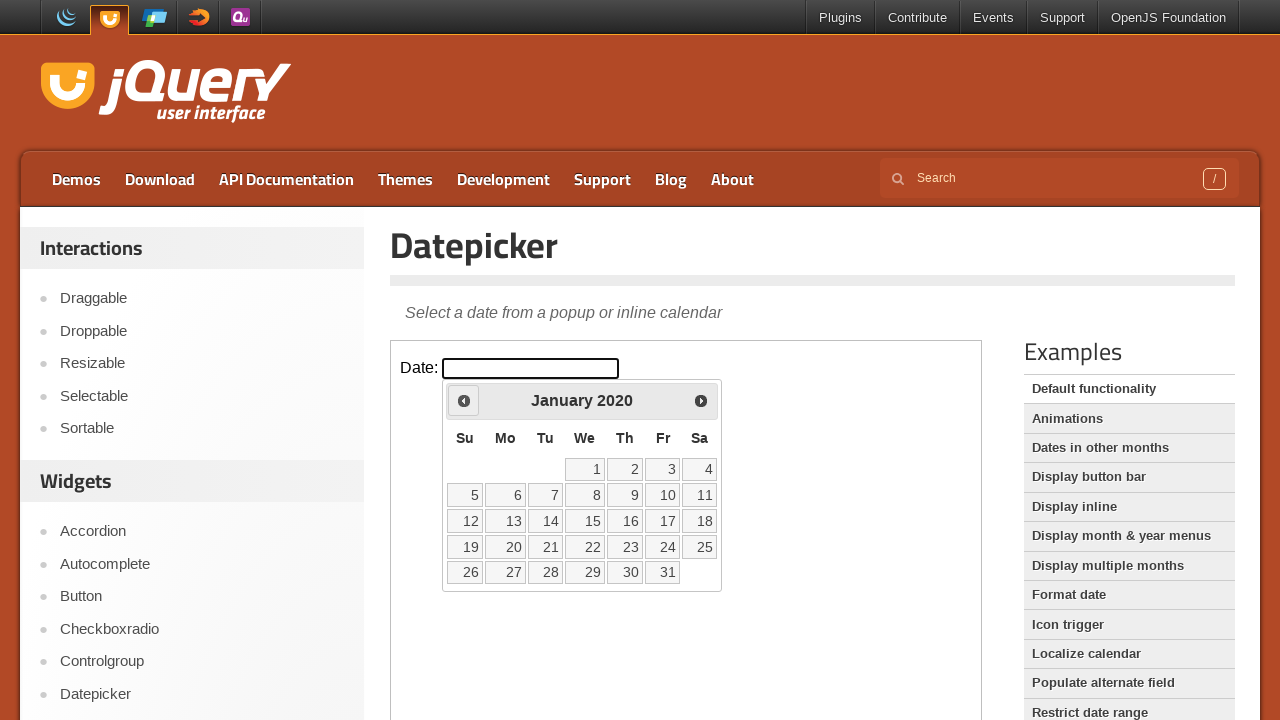

Retrieved current year: 2020
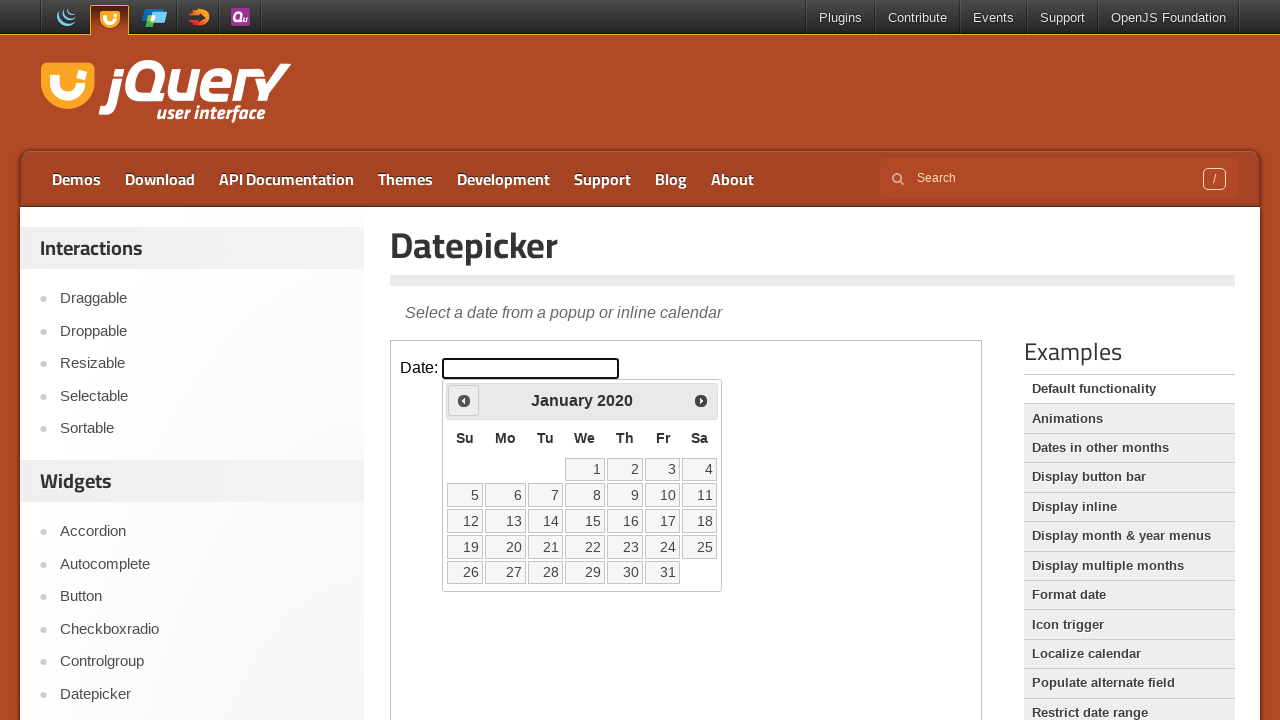

Clicked previous month navigation button at (464, 400) on iframe >> nth=0 >> internal:control=enter-frame >> span.ui-icon.ui-icon-circle-t
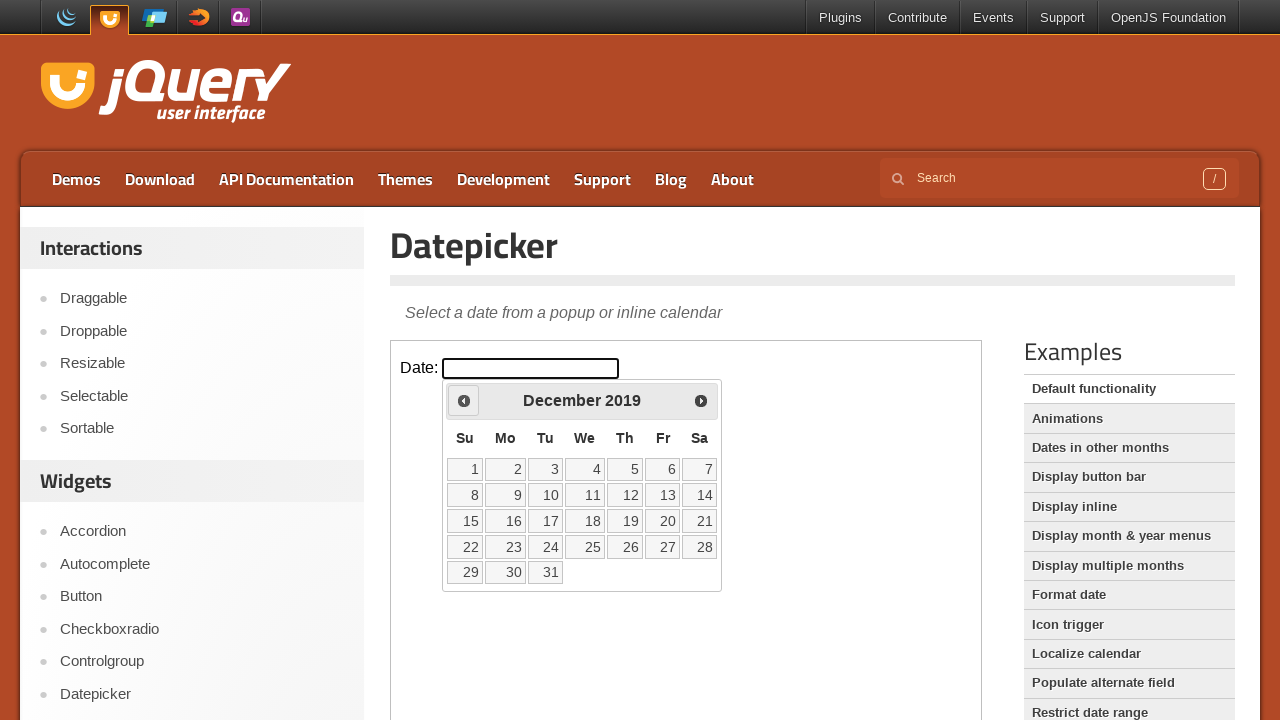

Retrieved current month: December
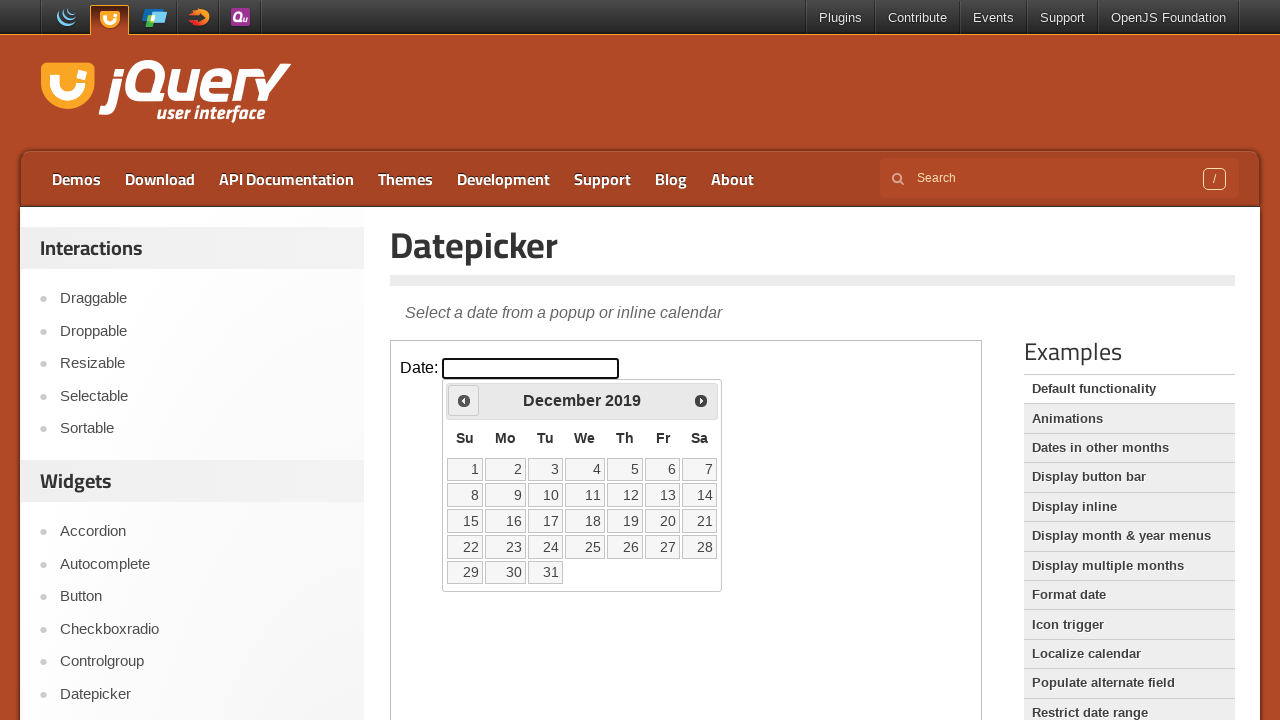

Retrieved current year: 2019
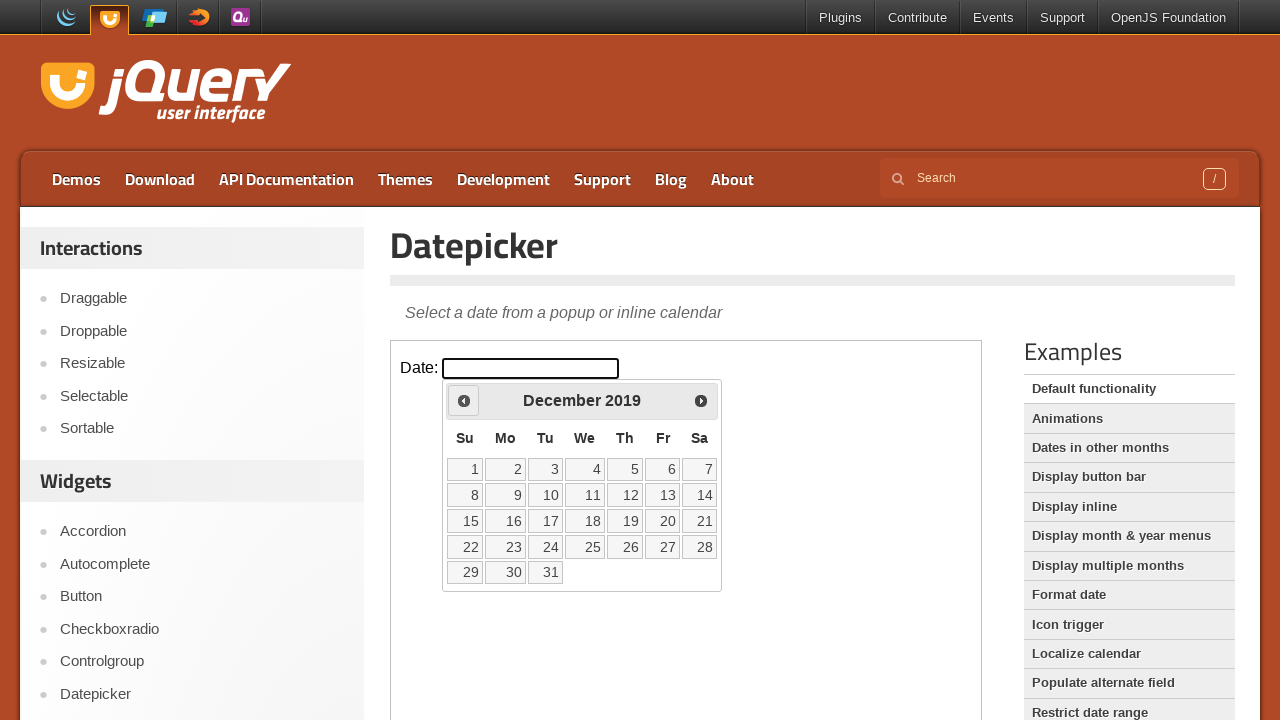

Clicked previous month navigation button at (464, 400) on iframe >> nth=0 >> internal:control=enter-frame >> span.ui-icon.ui-icon-circle-t
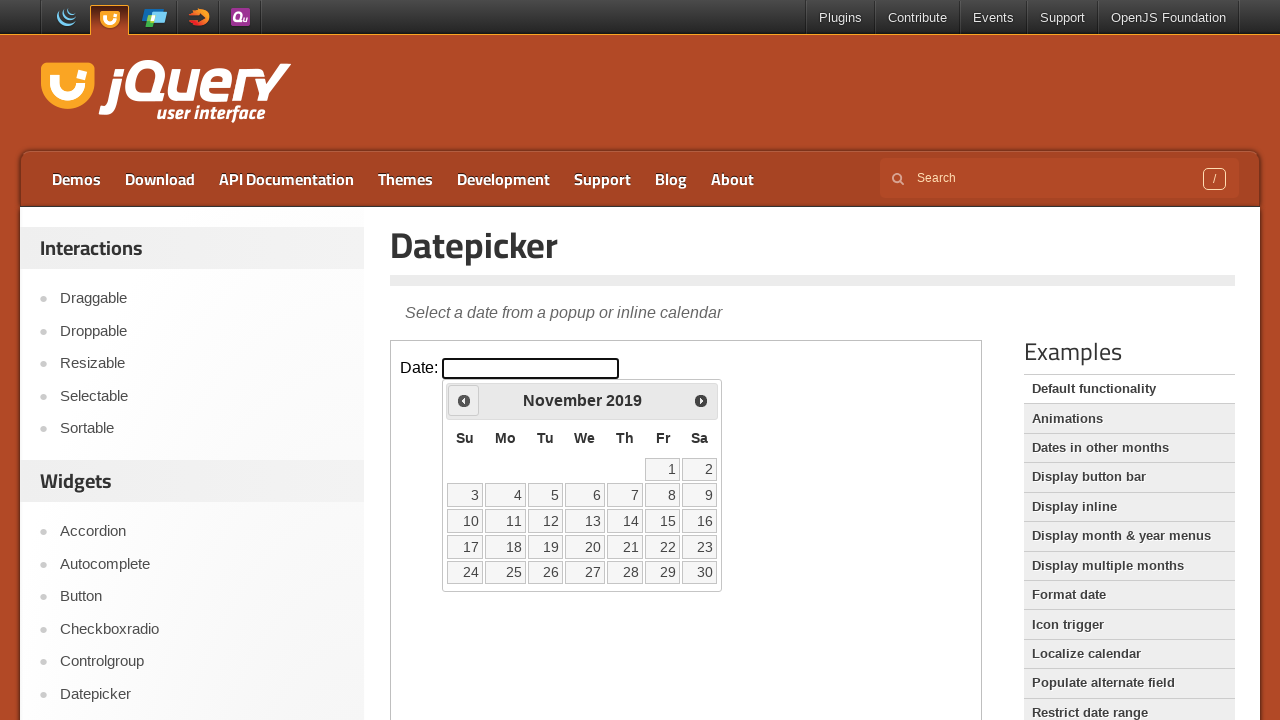

Retrieved current month: November
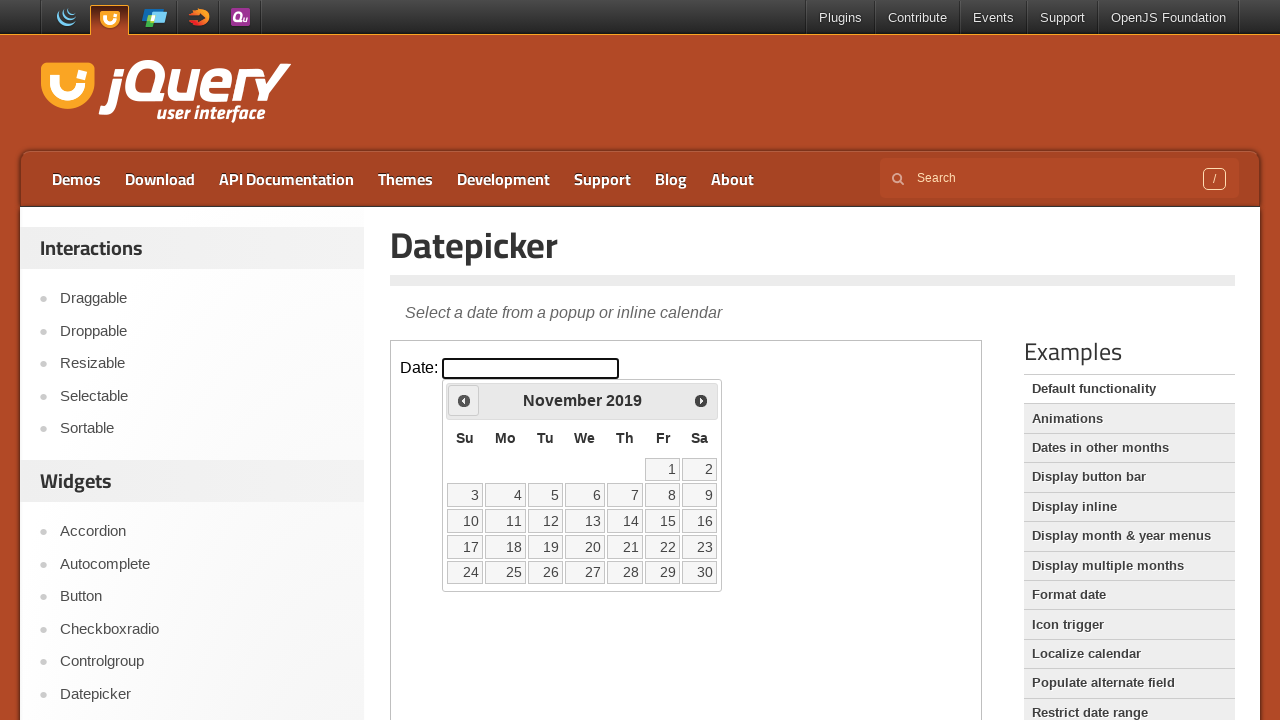

Retrieved current year: 2019
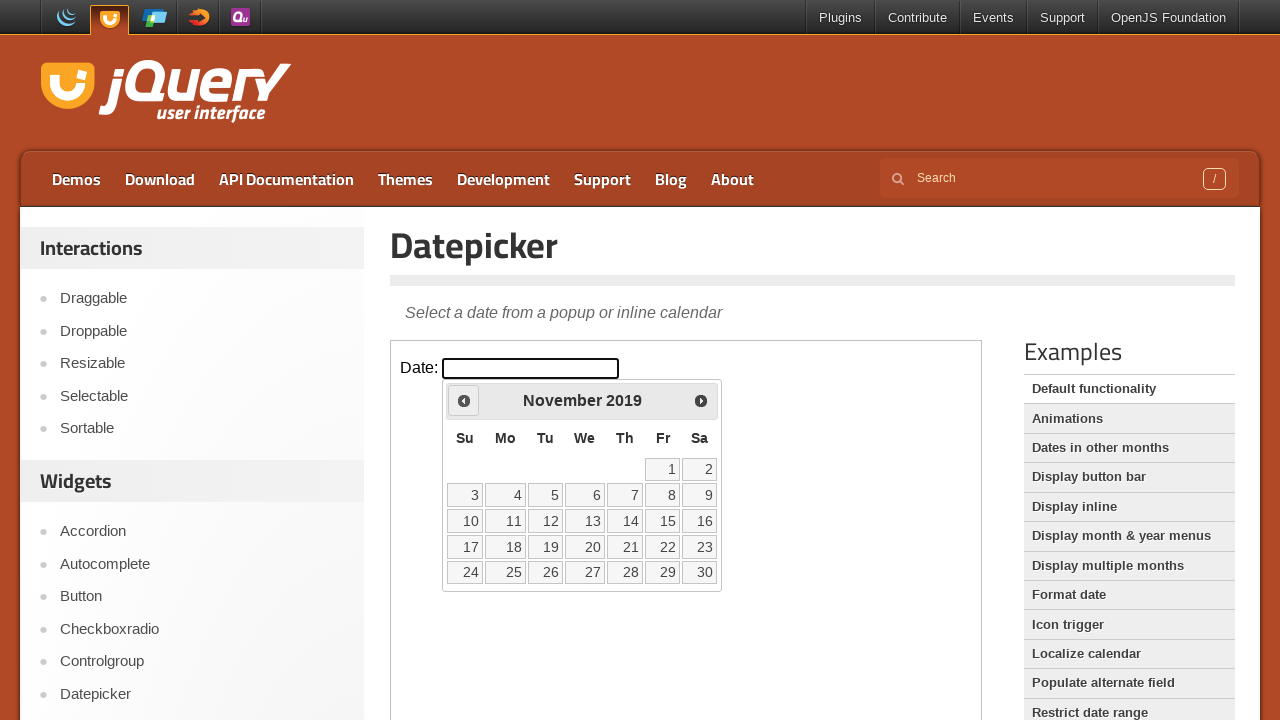

Clicked previous month navigation button at (464, 400) on iframe >> nth=0 >> internal:control=enter-frame >> span.ui-icon.ui-icon-circle-t
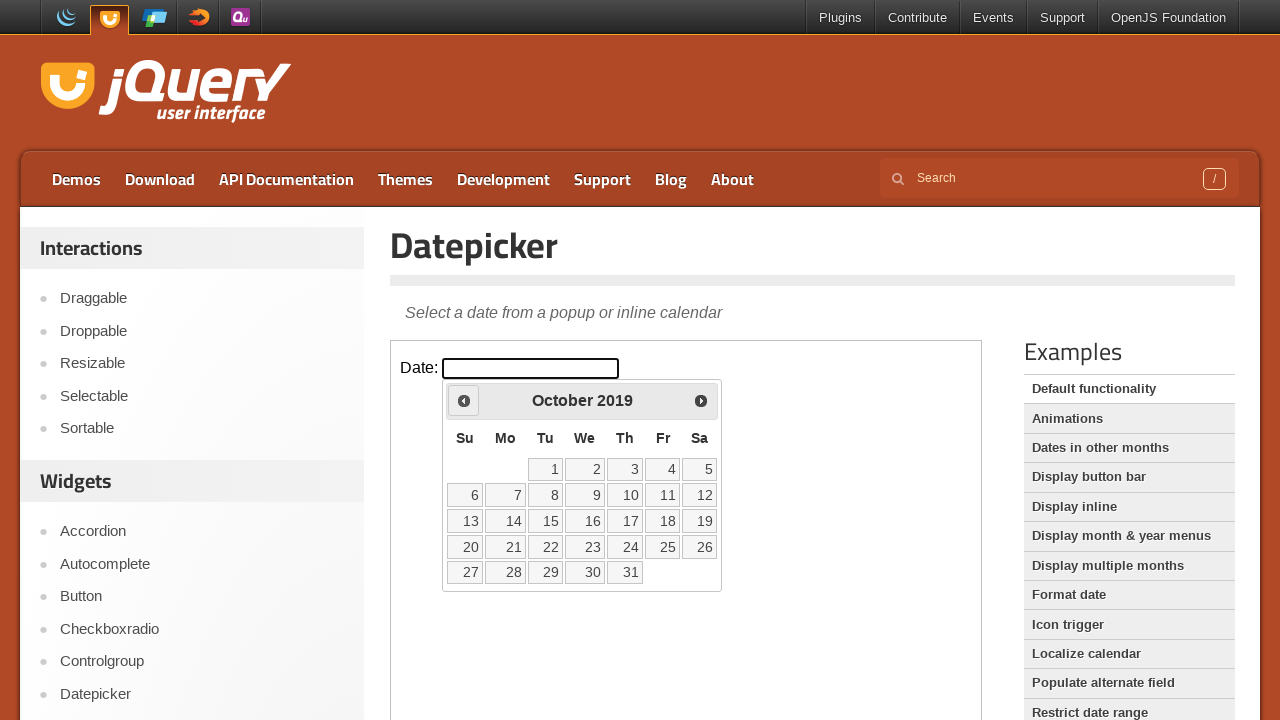

Retrieved current month: October
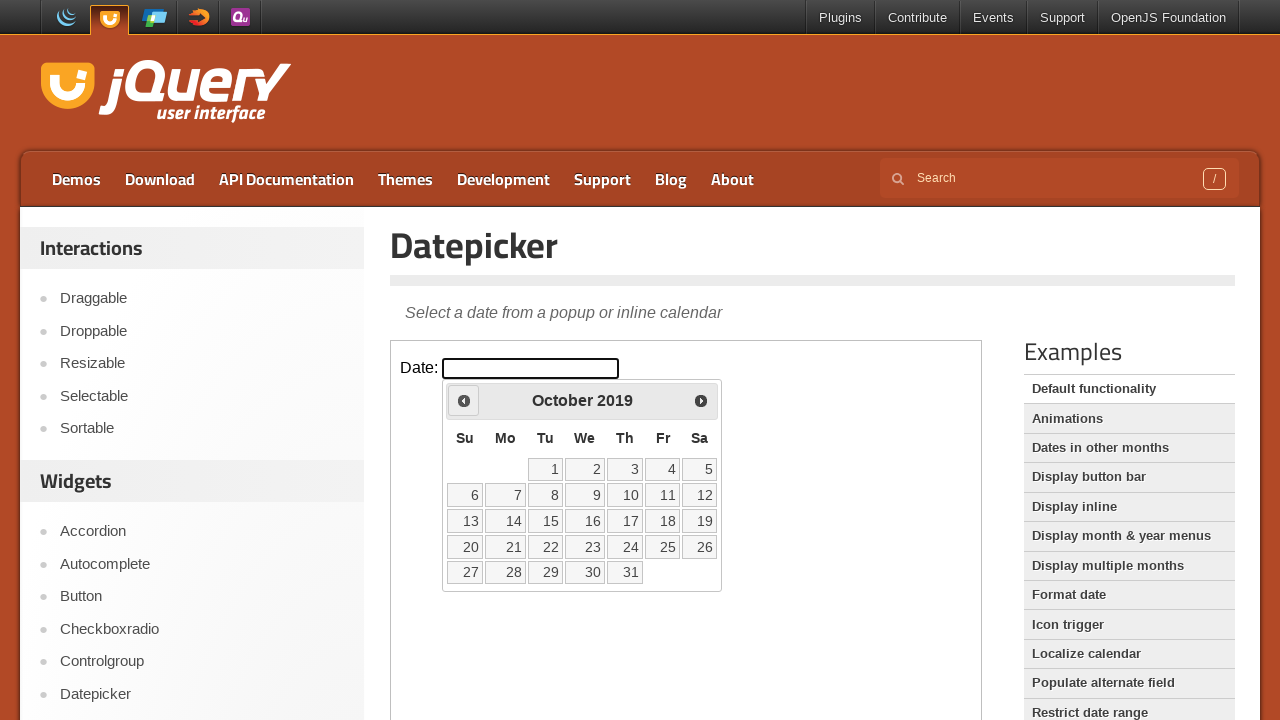

Retrieved current year: 2019
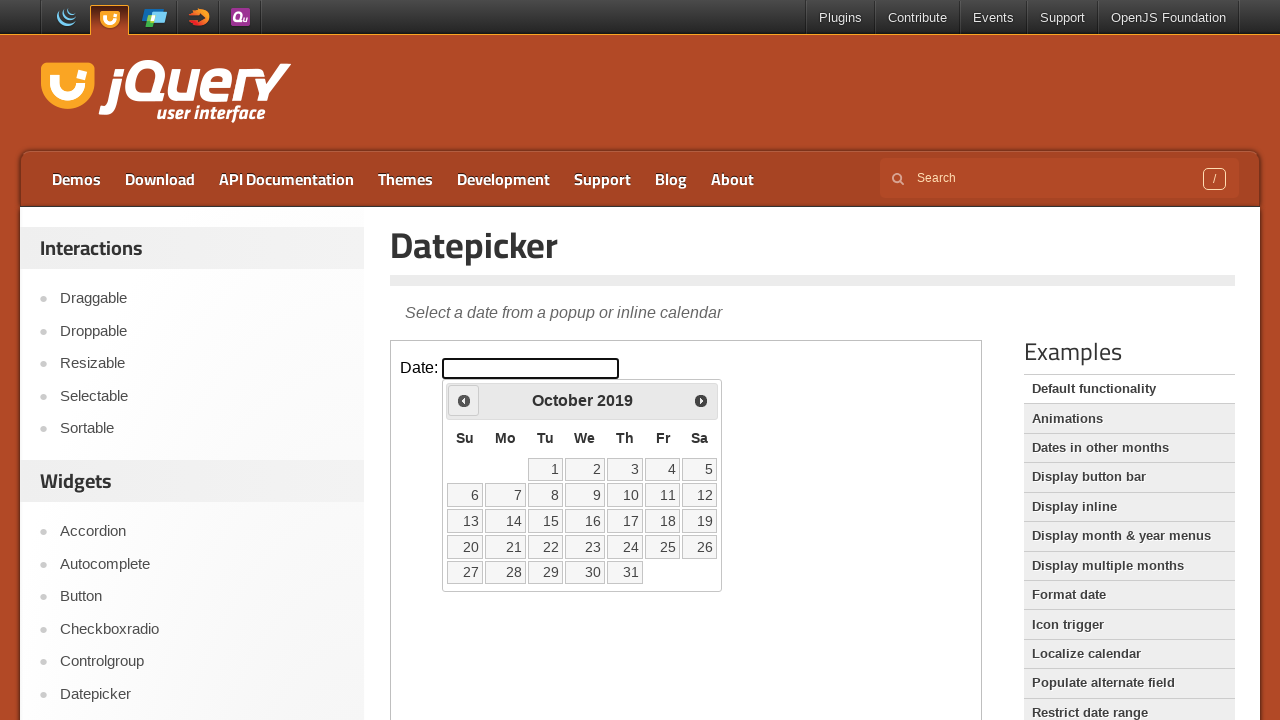

Clicked previous month navigation button at (464, 400) on iframe >> nth=0 >> internal:control=enter-frame >> span.ui-icon.ui-icon-circle-t
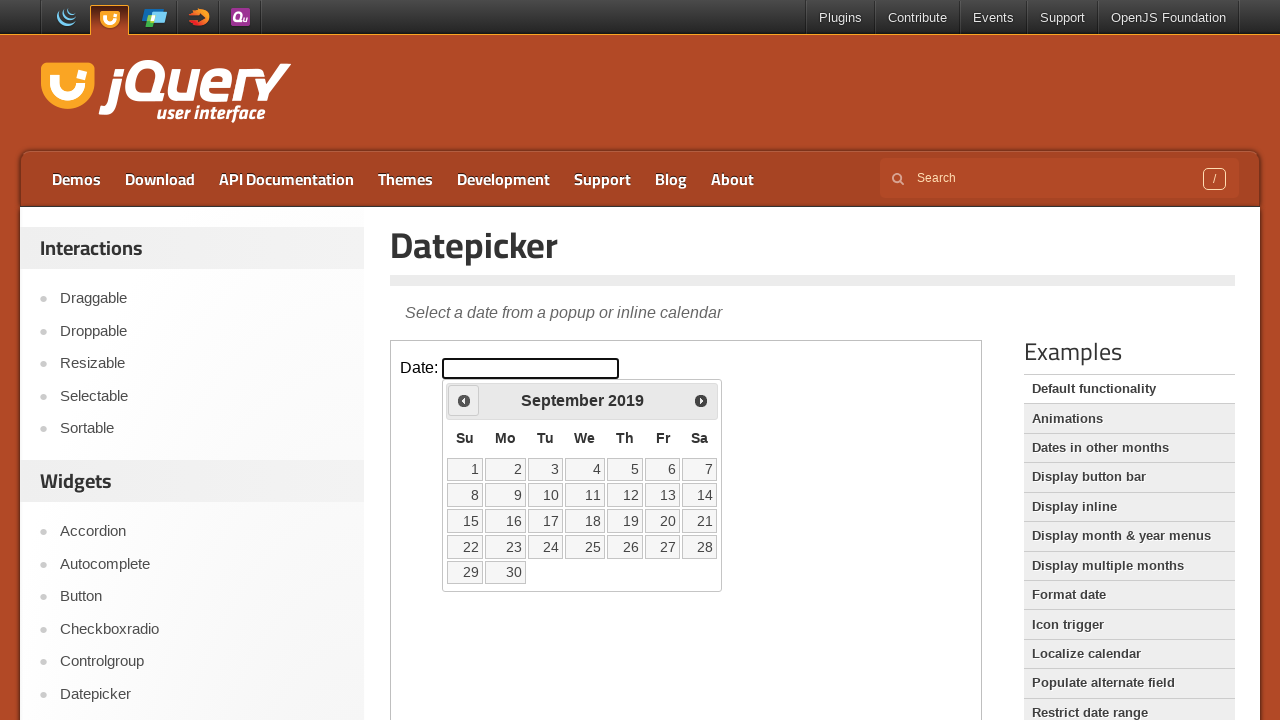

Retrieved current month: September
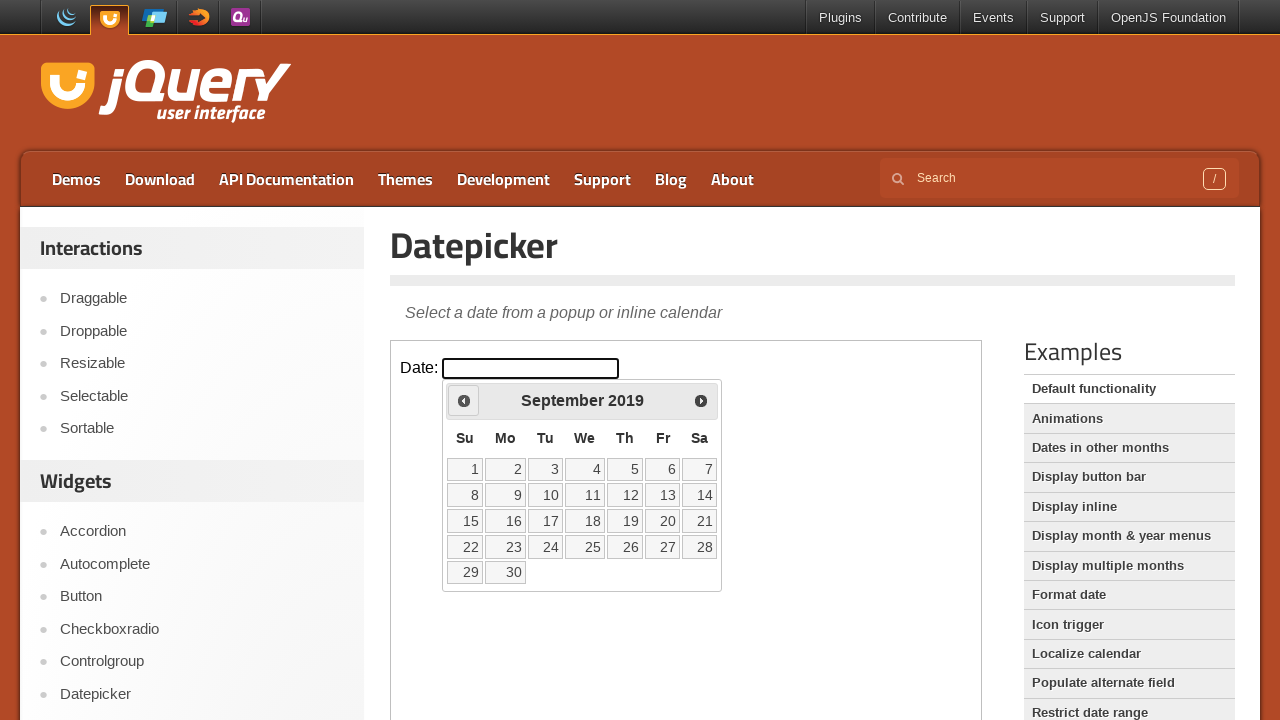

Retrieved current year: 2019
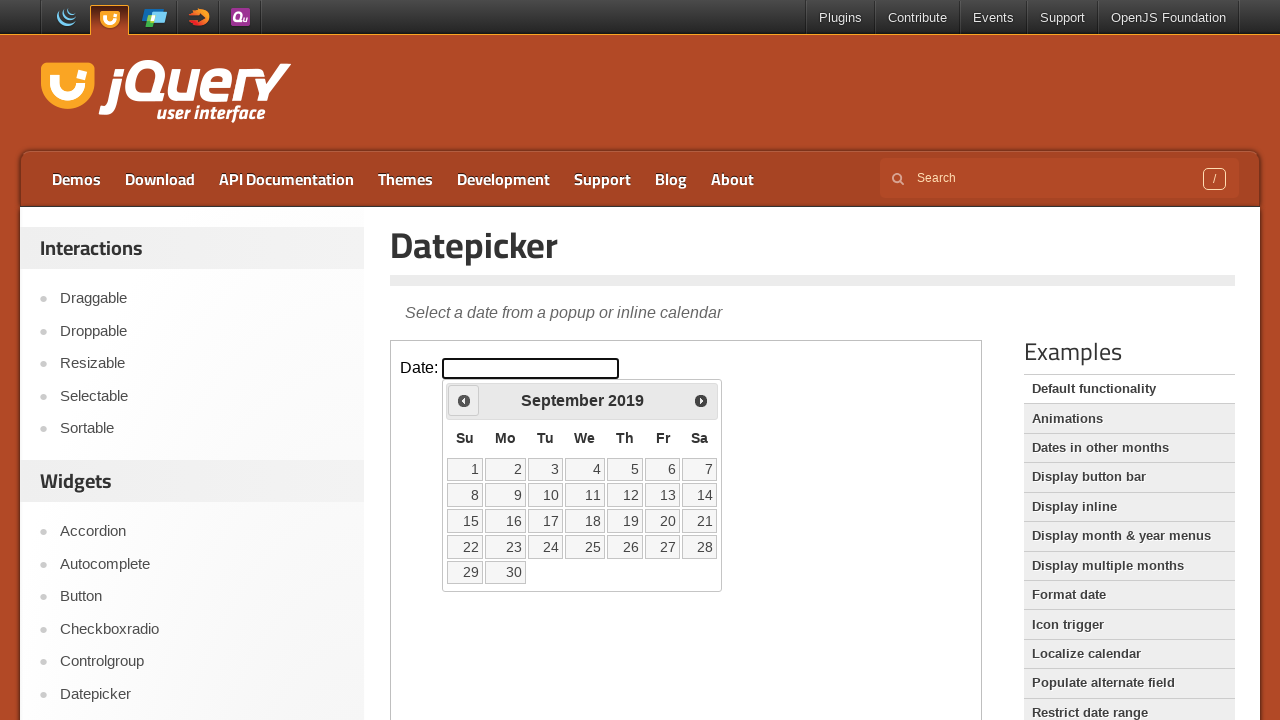

Clicked previous month navigation button at (464, 400) on iframe >> nth=0 >> internal:control=enter-frame >> span.ui-icon.ui-icon-circle-t
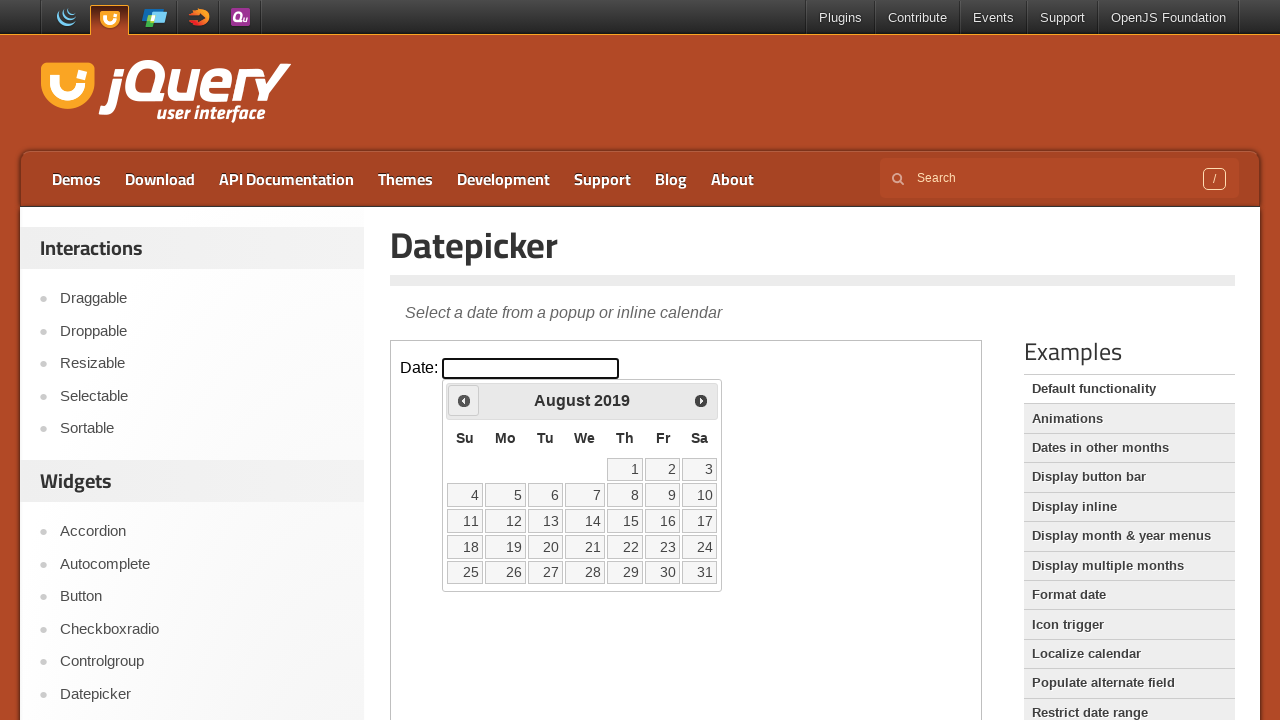

Retrieved current month: August
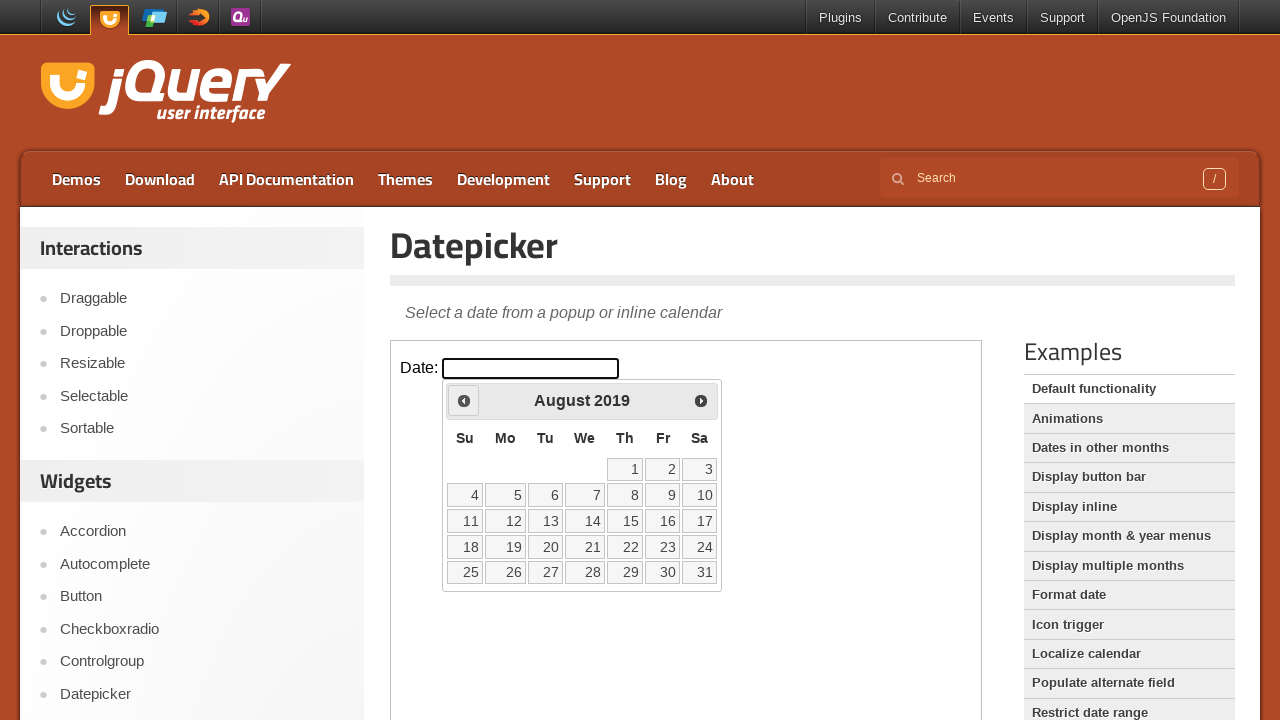

Retrieved current year: 2019
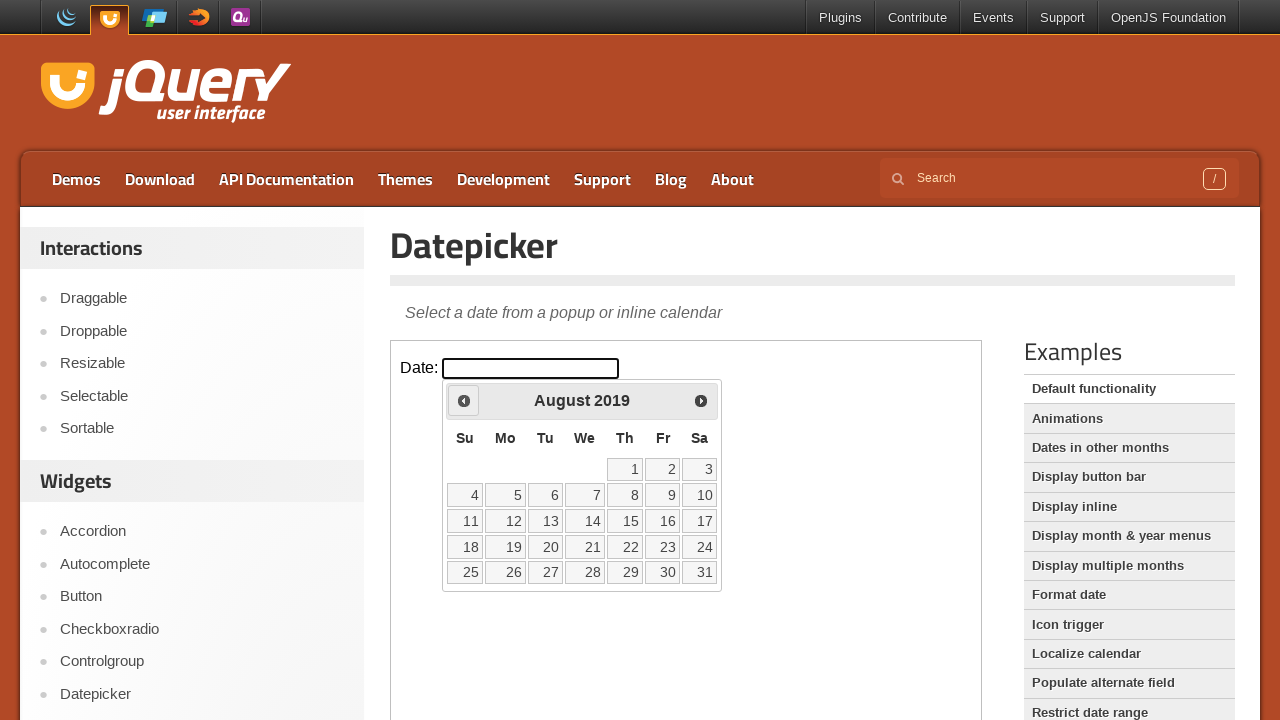

Clicked previous month navigation button at (464, 400) on iframe >> nth=0 >> internal:control=enter-frame >> span.ui-icon.ui-icon-circle-t
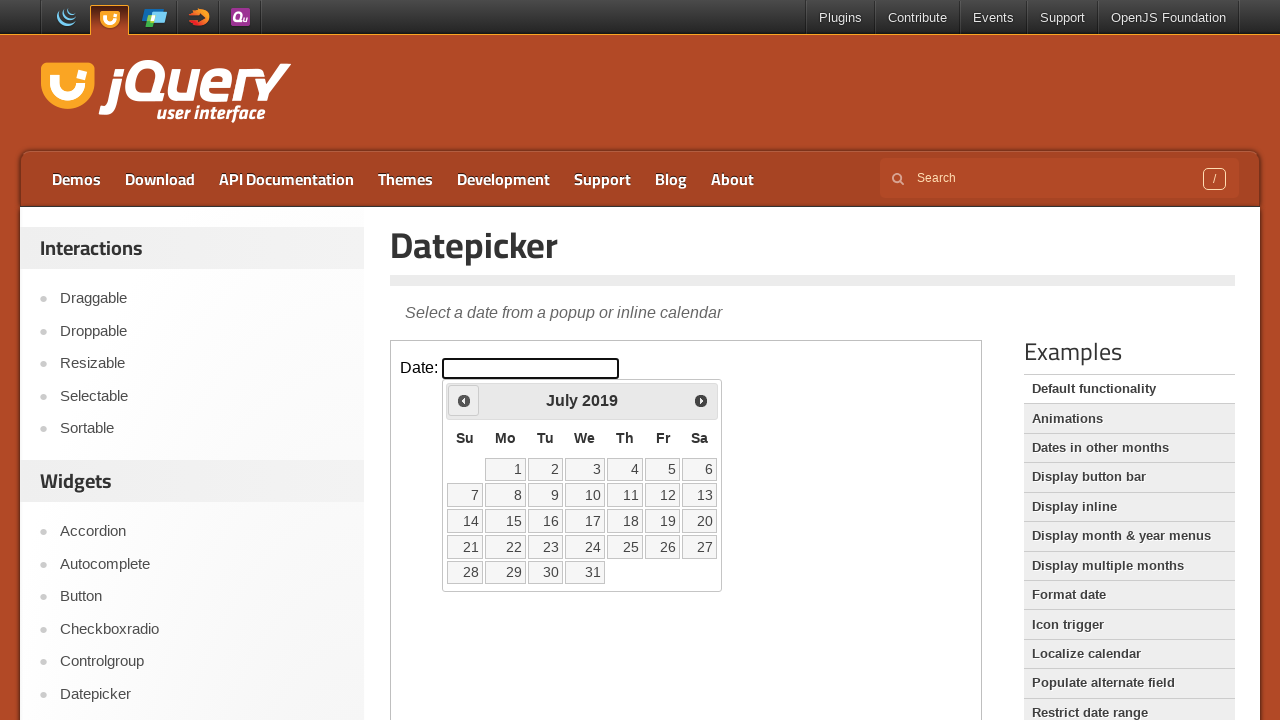

Retrieved current month: July
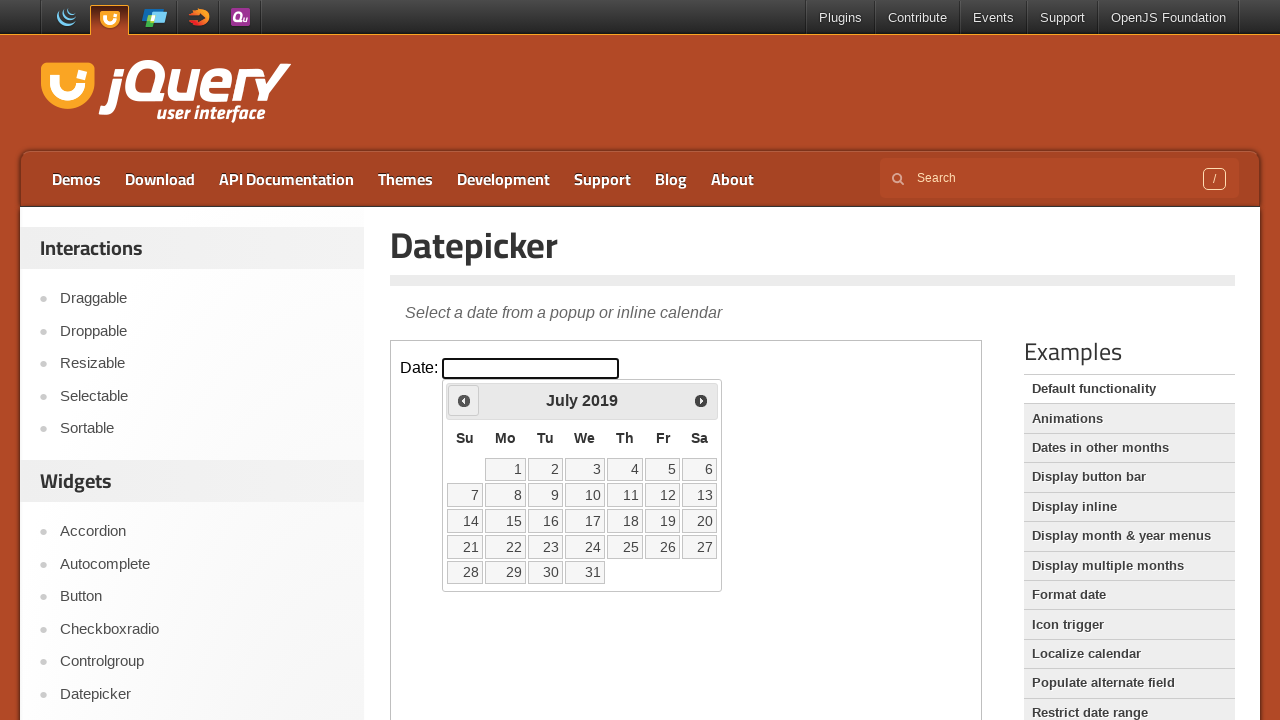

Retrieved current year: 2019
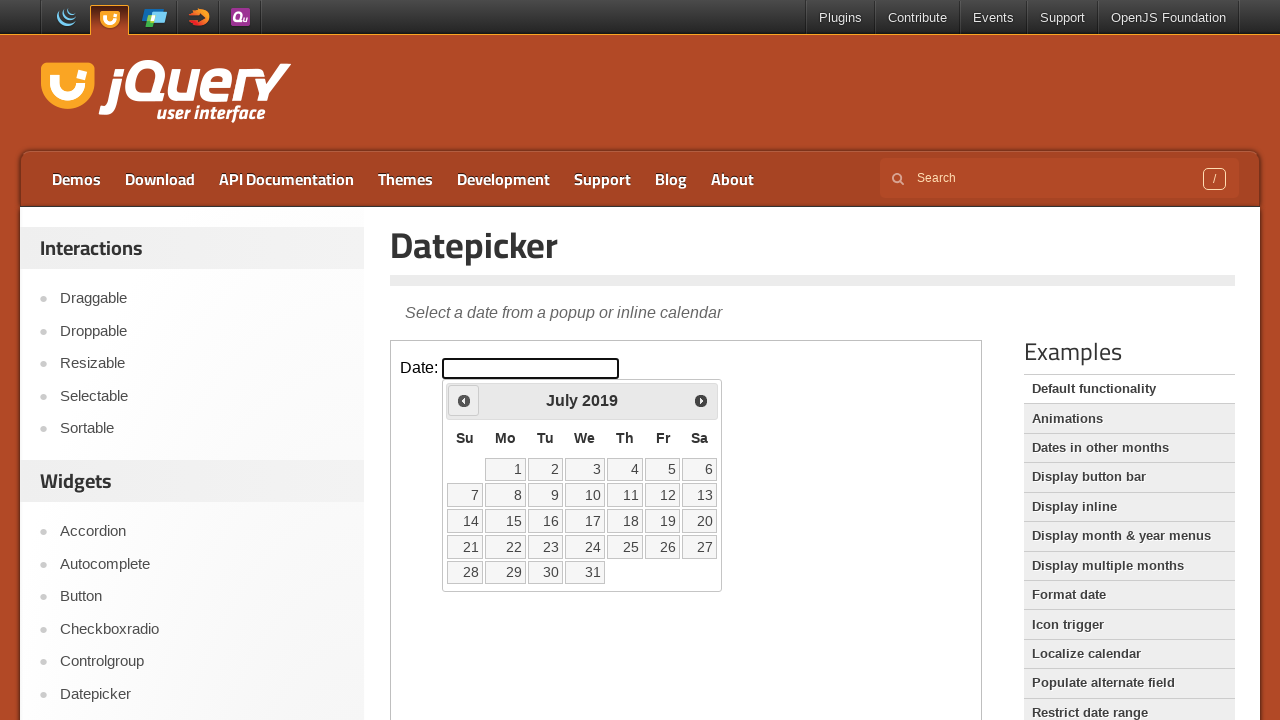

Clicked previous month navigation button at (464, 400) on iframe >> nth=0 >> internal:control=enter-frame >> span.ui-icon.ui-icon-circle-t
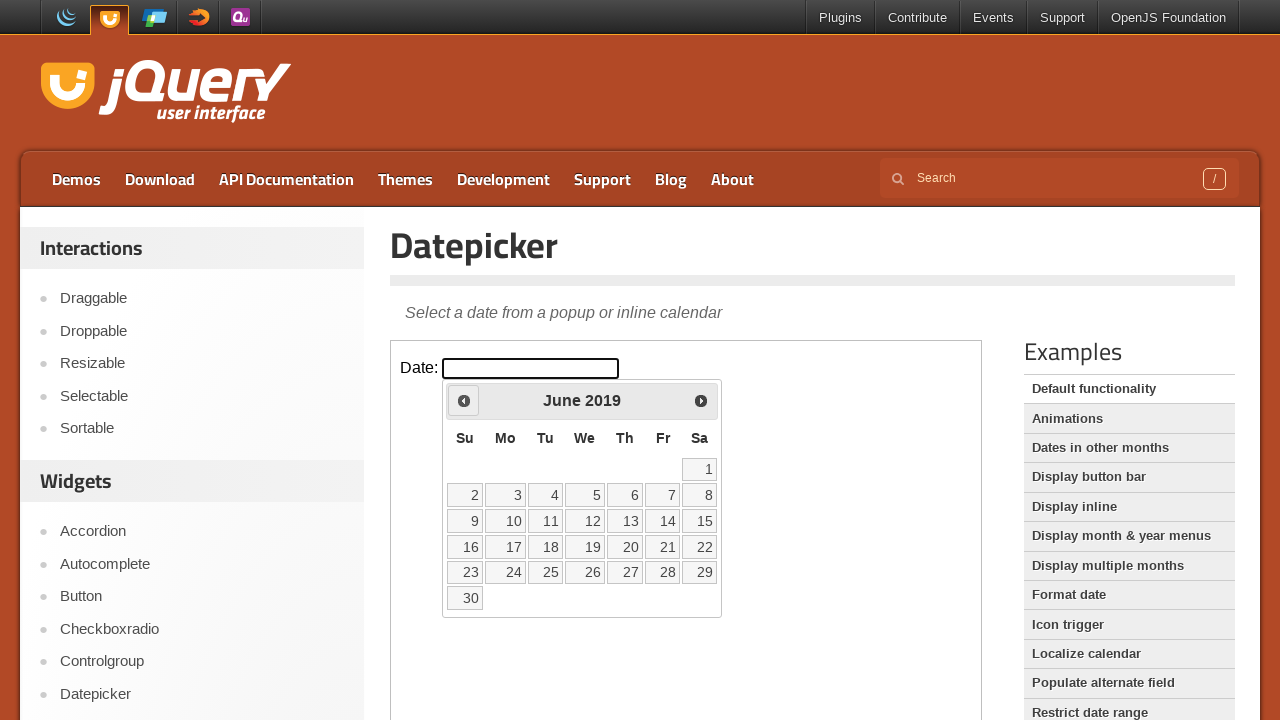

Retrieved current month: June
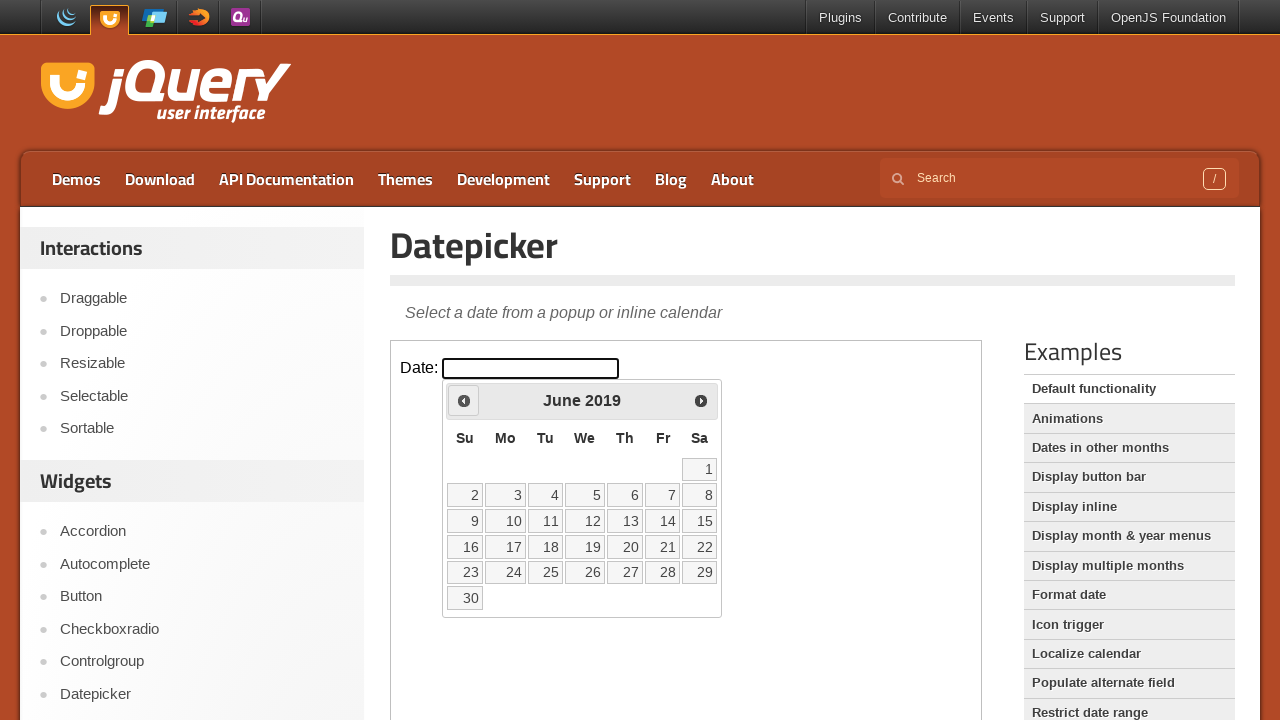

Retrieved current year: 2019
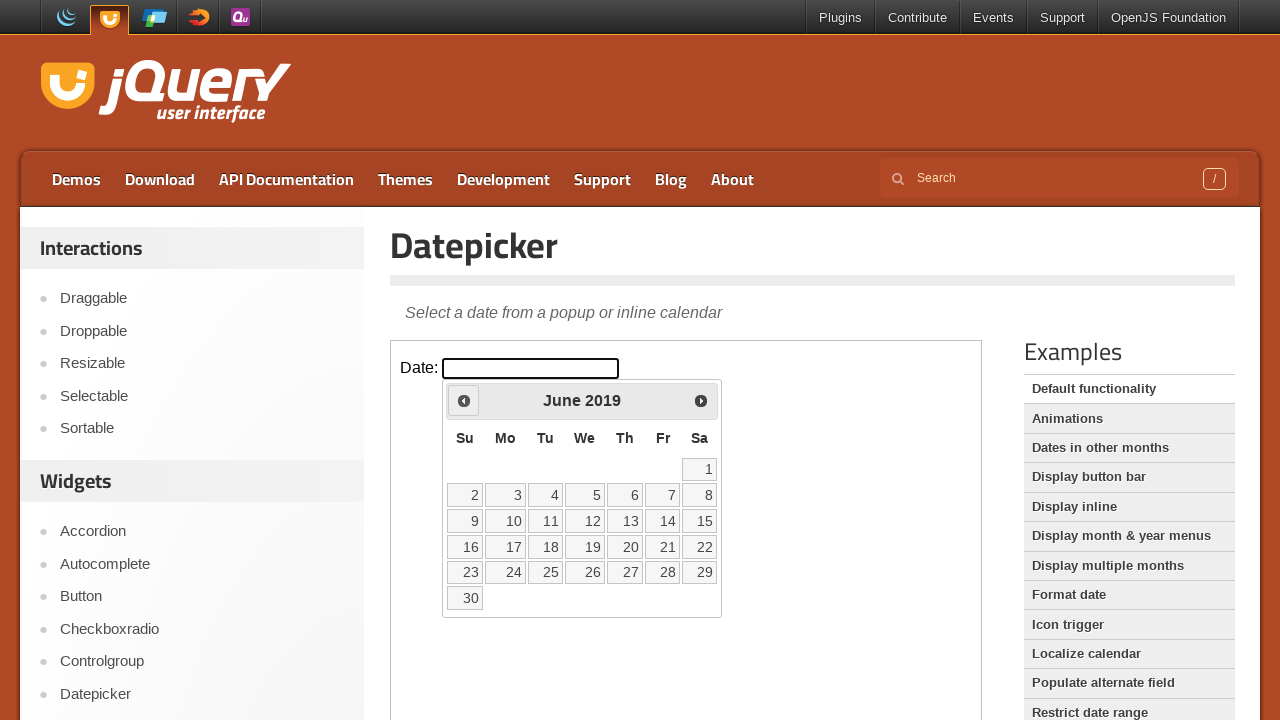

Clicked previous month navigation button at (464, 400) on iframe >> nth=0 >> internal:control=enter-frame >> span.ui-icon.ui-icon-circle-t
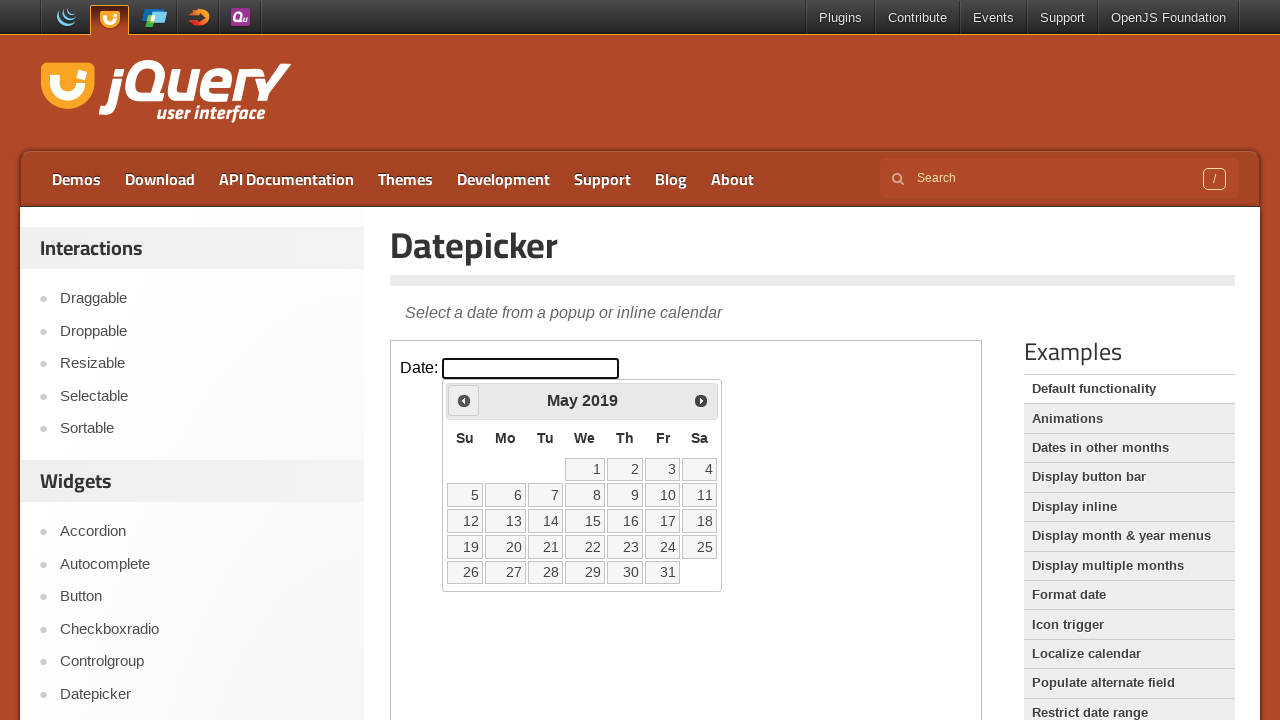

Retrieved current month: May
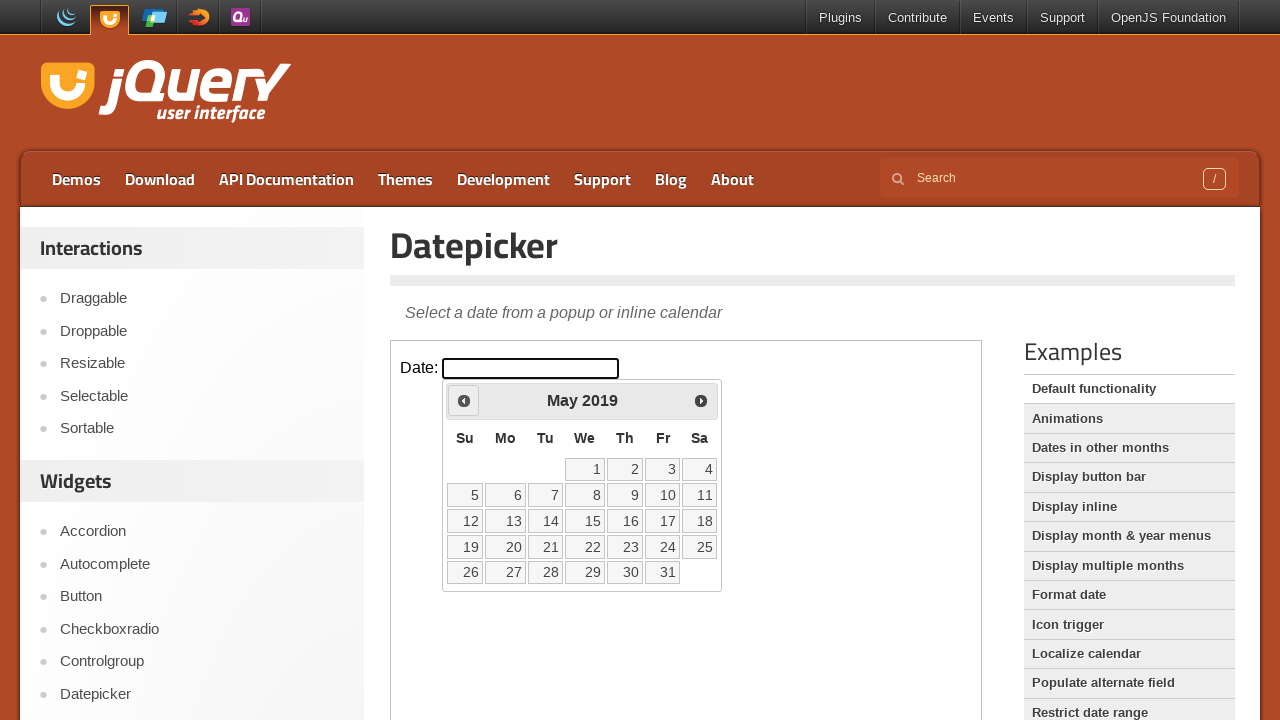

Retrieved current year: 2019
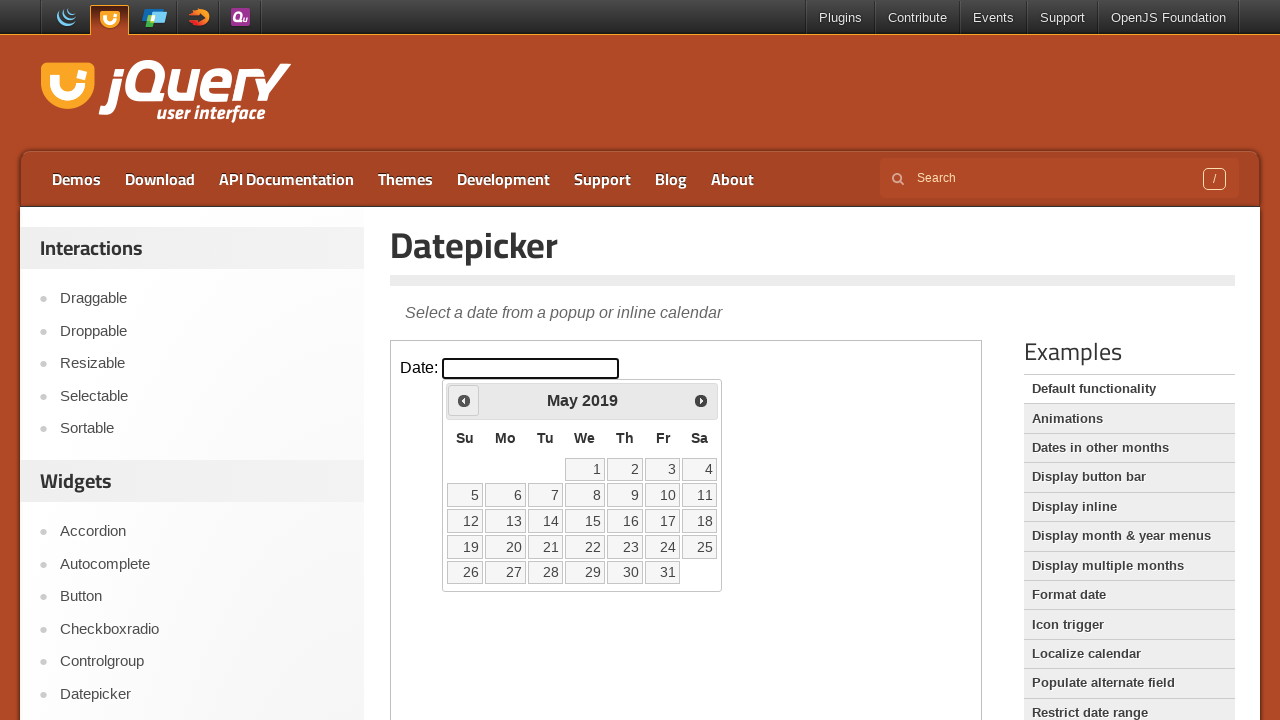

Target month and year reached: May 2019
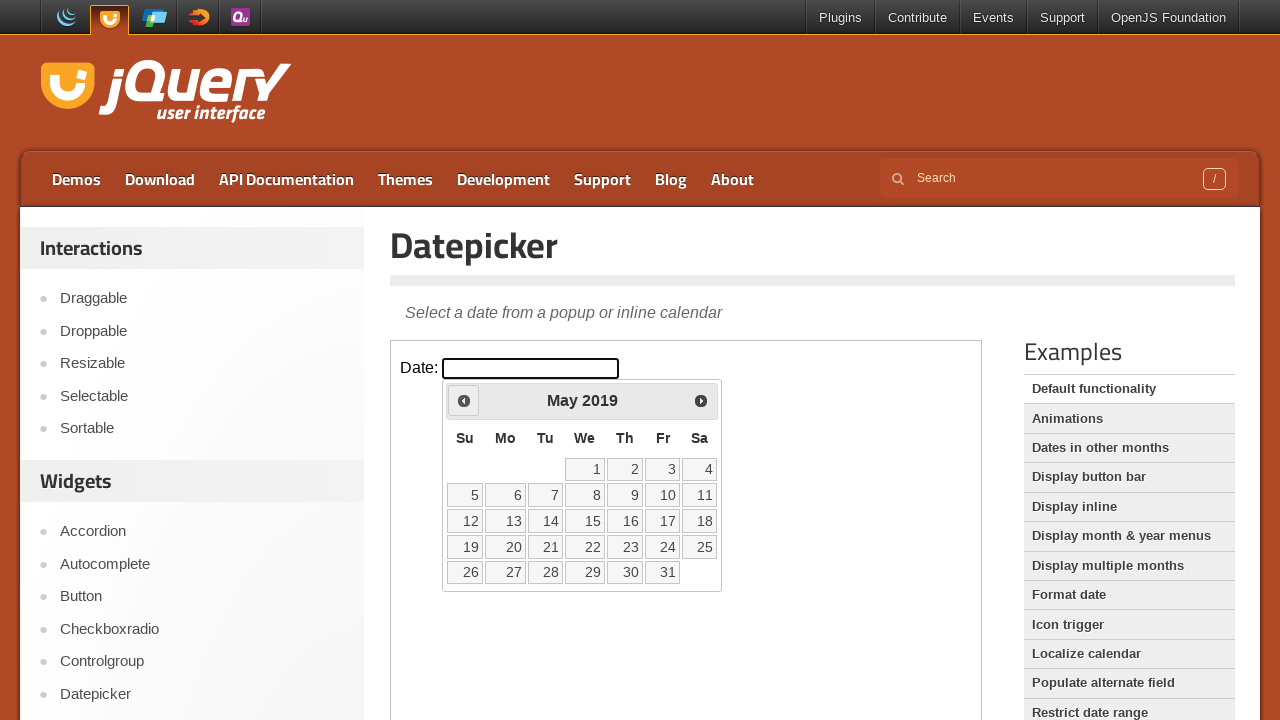

Retrieved all available dates from calendar
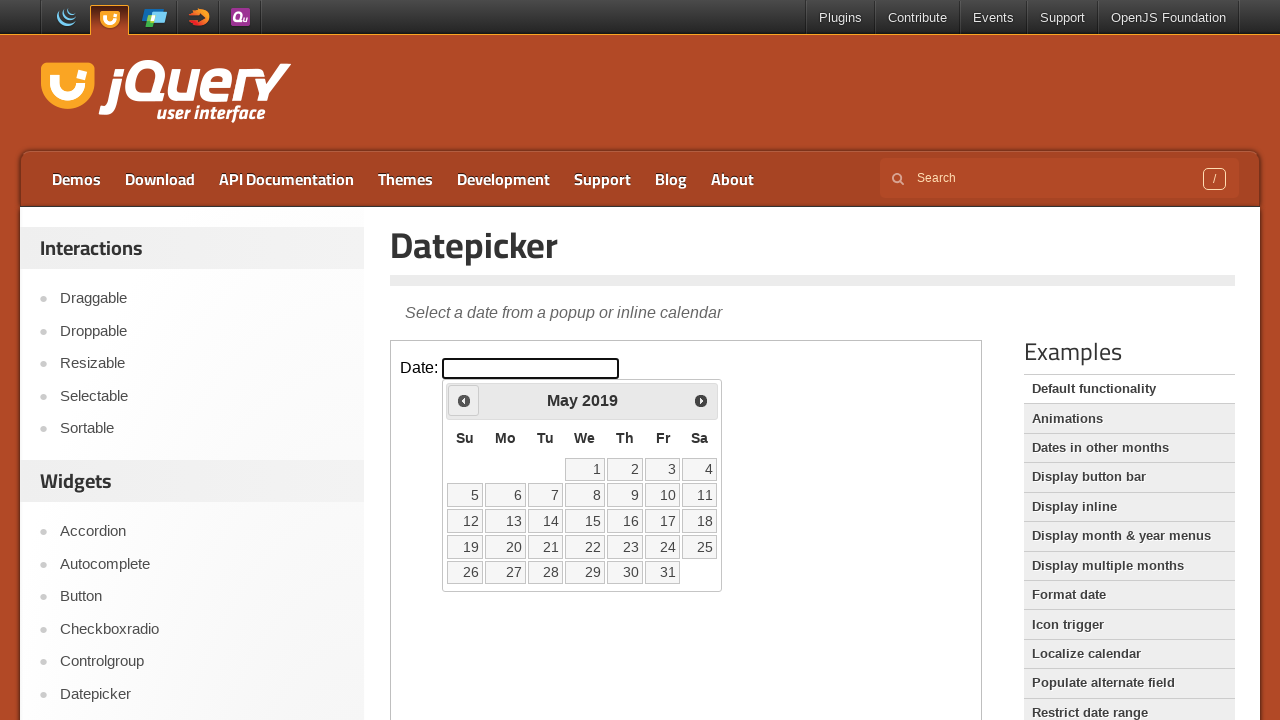

Selected date 29 from calendar at (585, 572) on iframe >> nth=0 >> internal:control=enter-frame >> table.ui-datepicker-calendar 
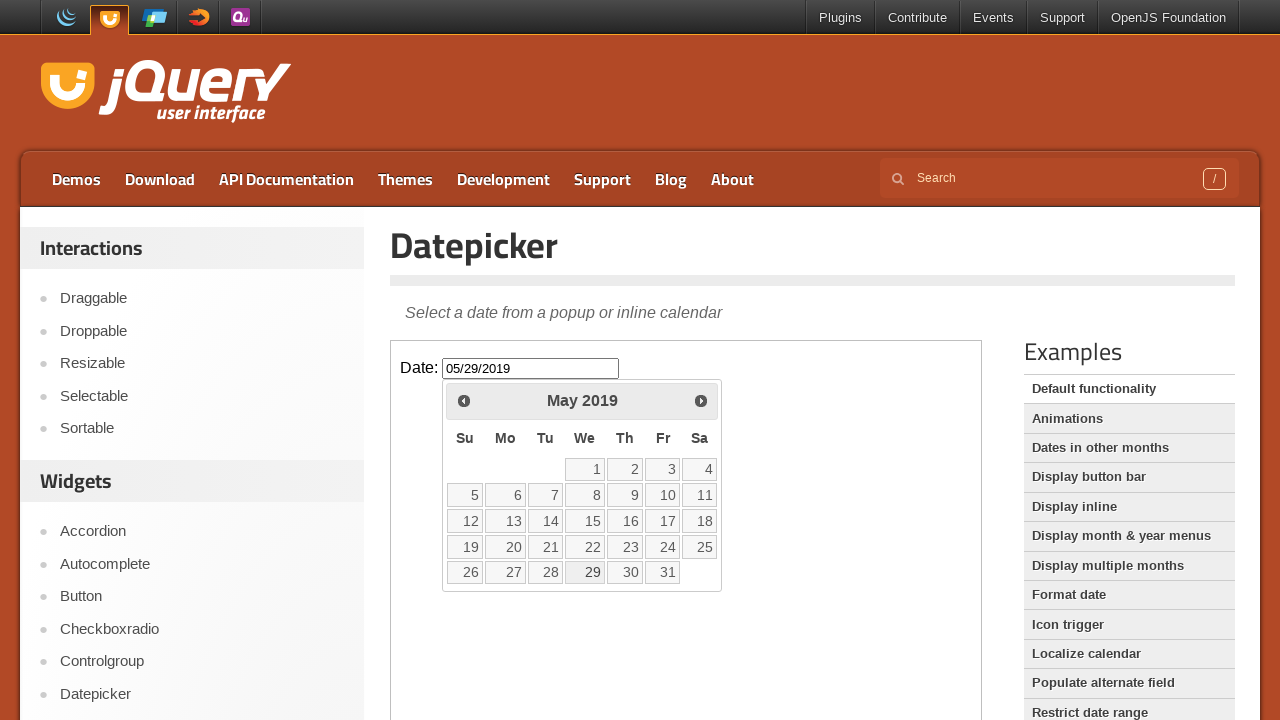

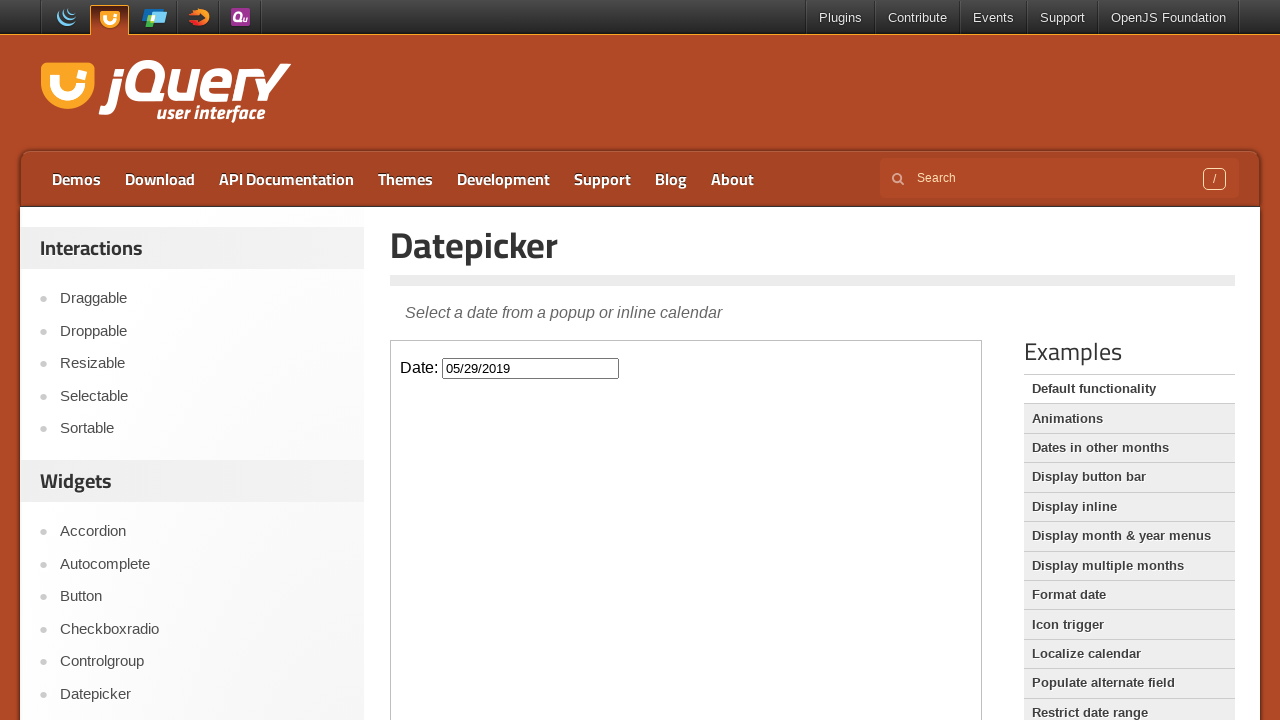